Prints all visible links and their href attributes on the W3Schools homepage

Starting URL: https://www.w3schools.com/

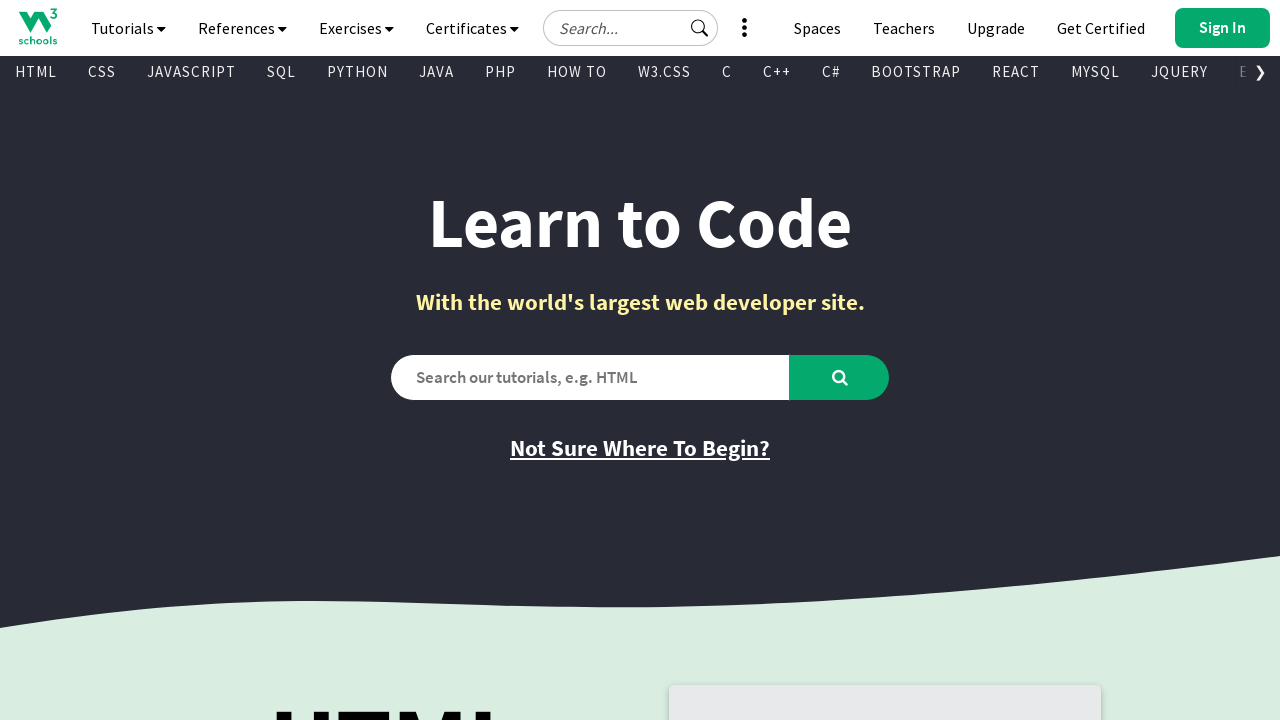

Navigated to W3Schools homepage
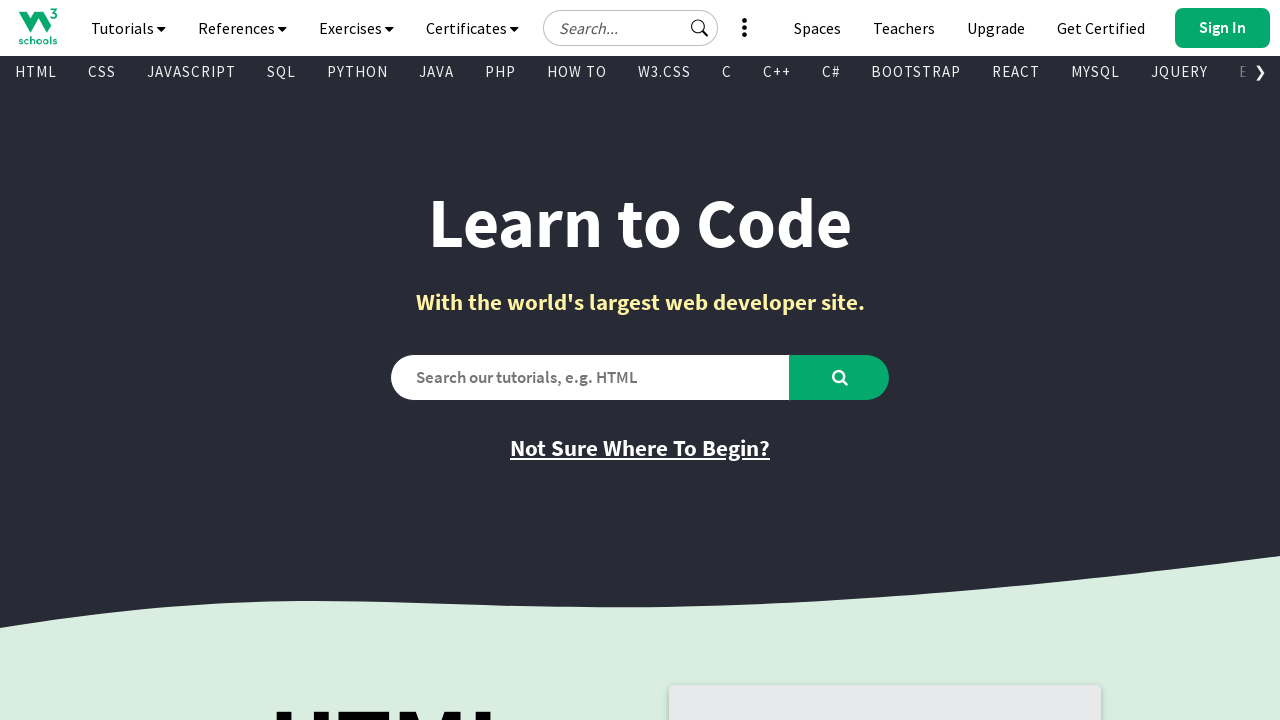

Located all anchor tags on the page
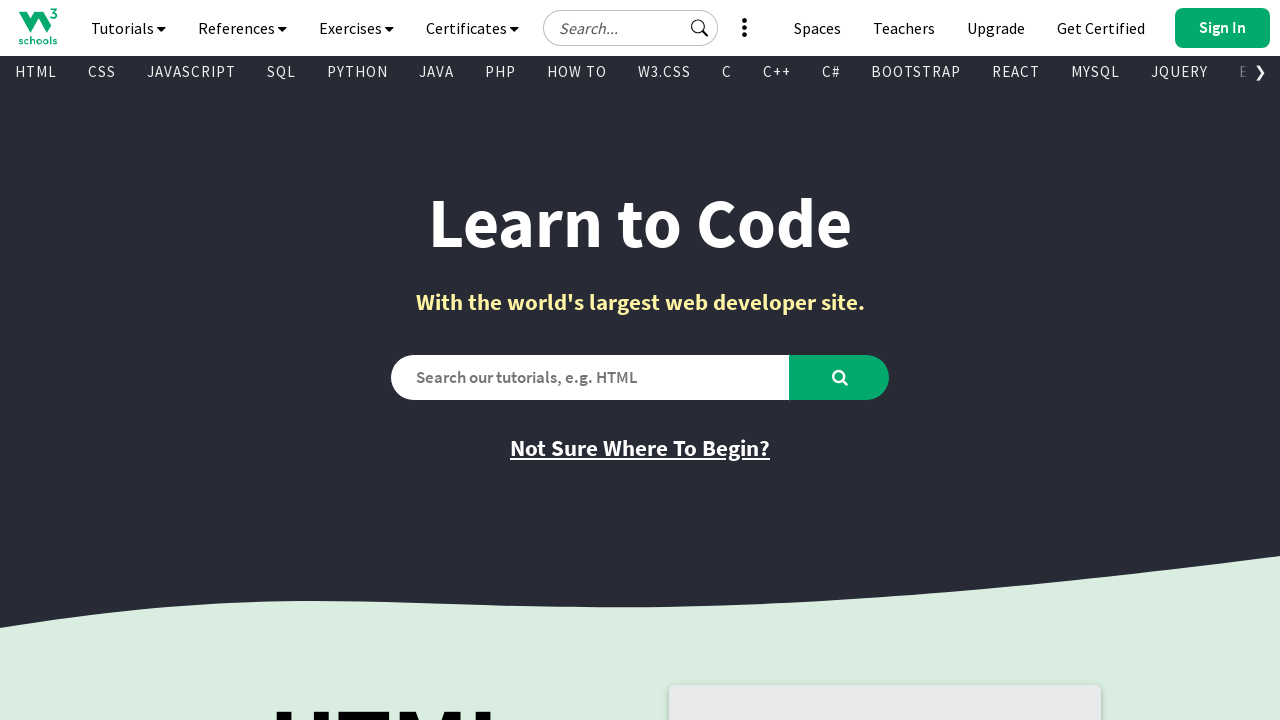

Found visible link: '
      
    ' with href 'https://www.w3schools.com'
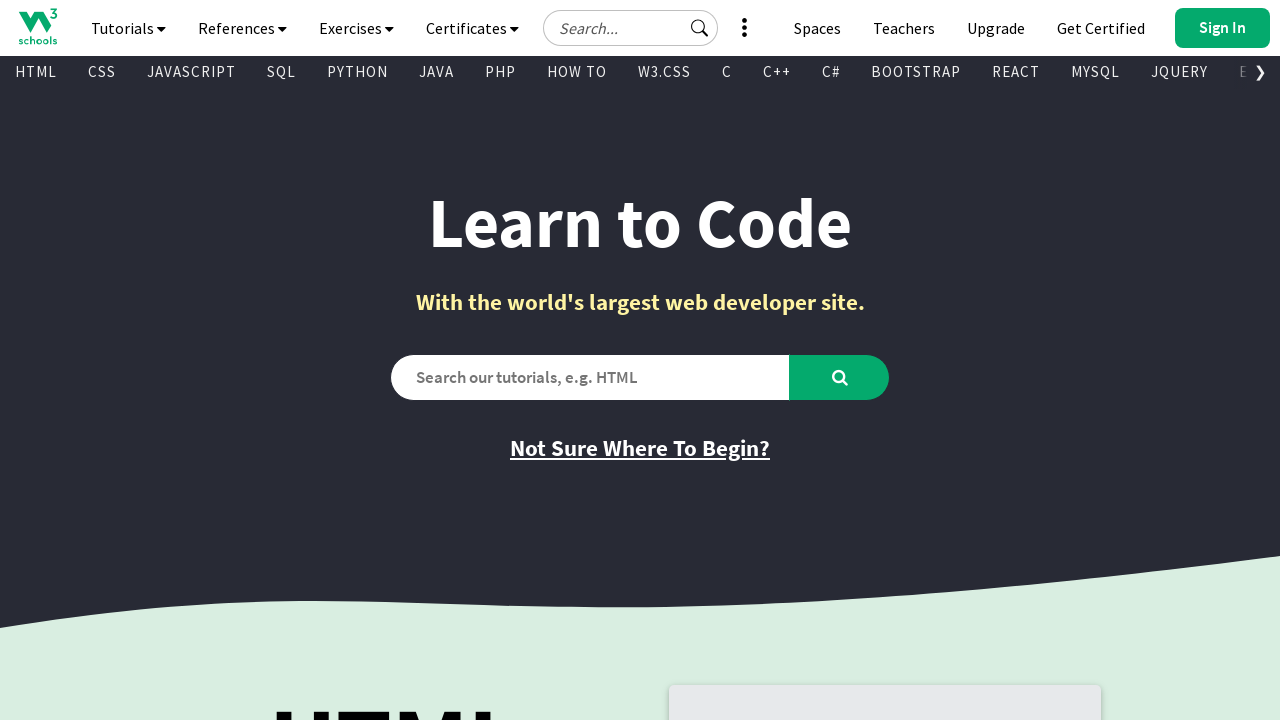

Found visible link: '
        Tutorials
        
        
      ' with href 'javascript:void(0)'
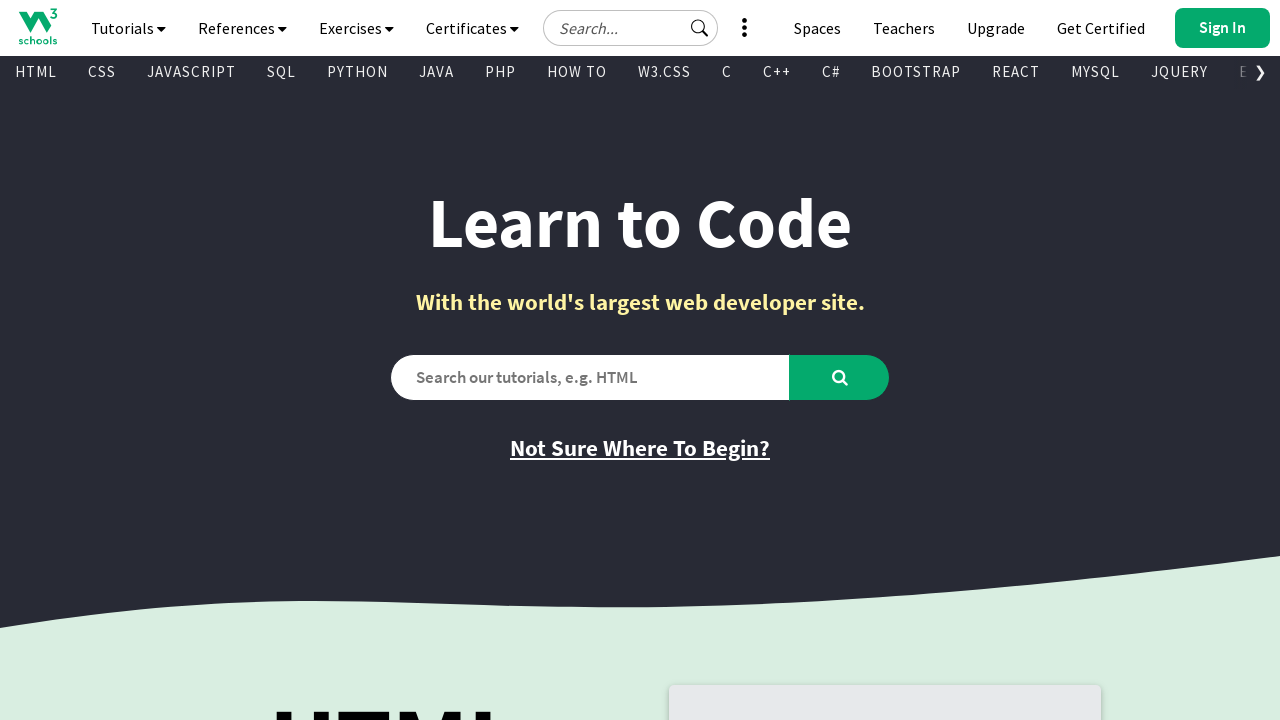

Found visible link: '
        References
        
        
      ' with href 'javascript:void(0)'
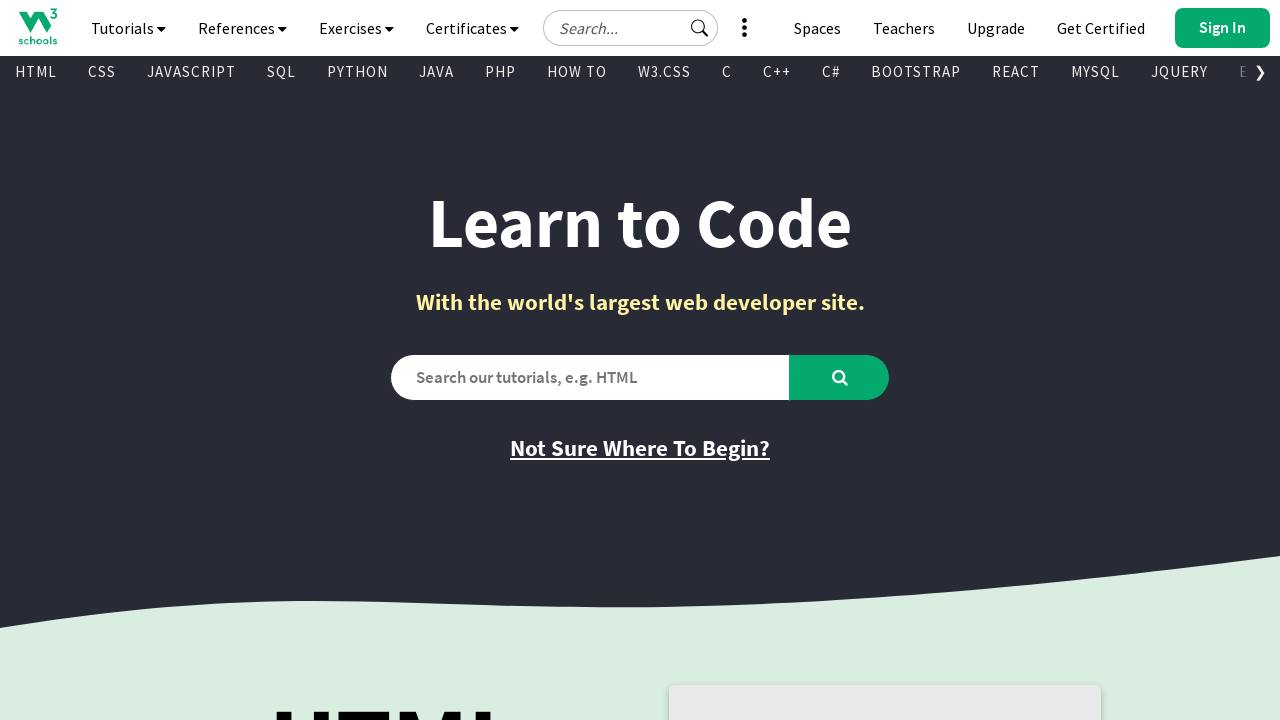

Found visible link: '
        Exercises
        
        
      ' with href 'javascript:void(0)'
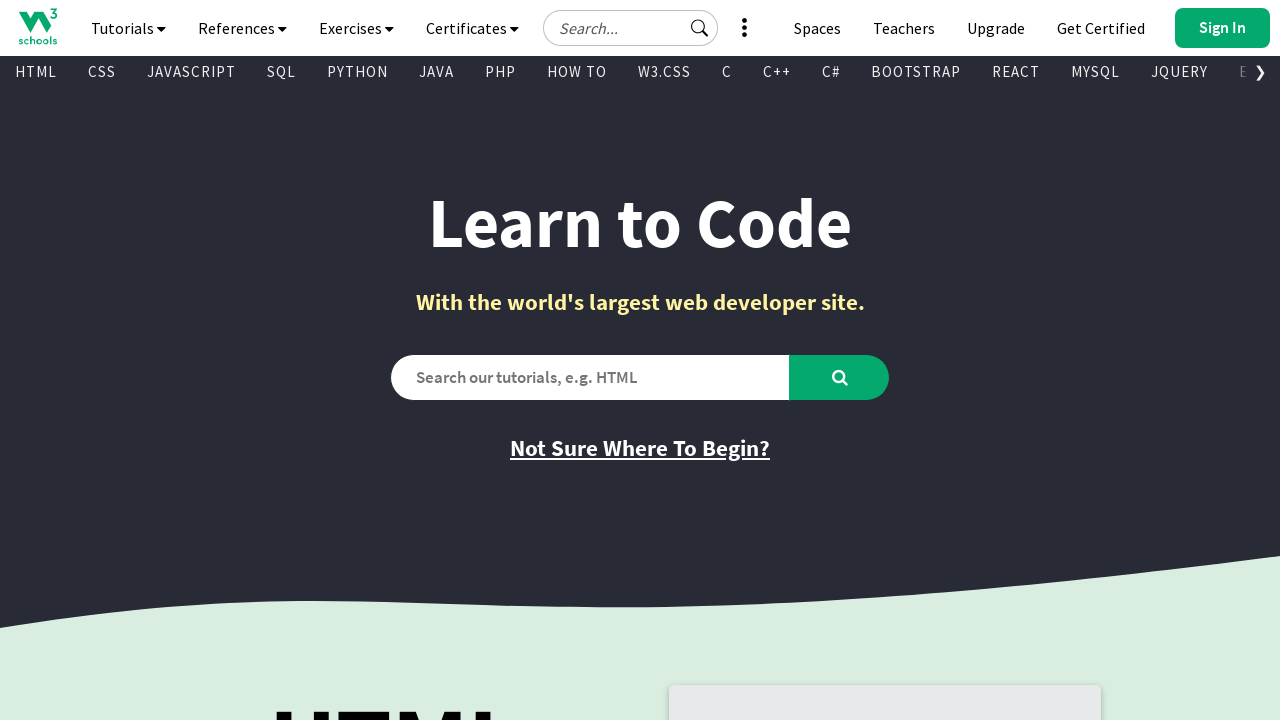

Found visible link: '
        Certificates
        
        
      ' with href 'javascript:void(0)'
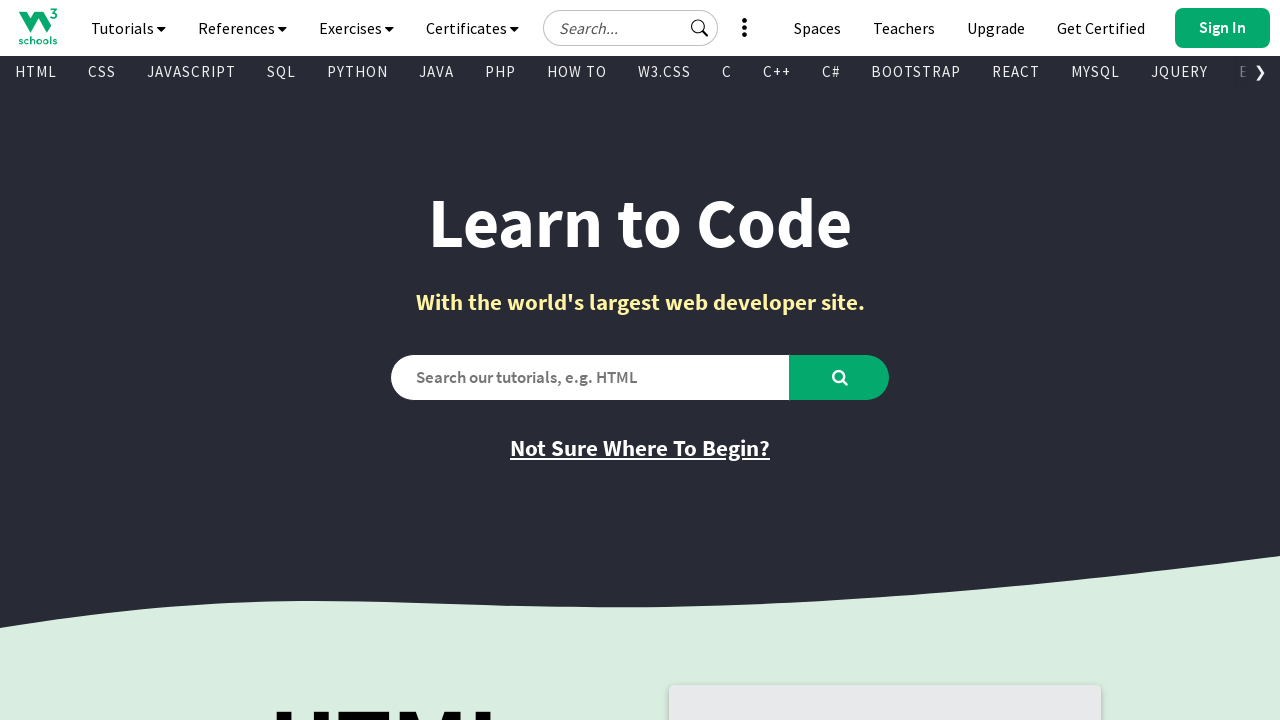

Found visible link: '
        See More
        
         
        
        
      ' with href 'javascript:void(0)'
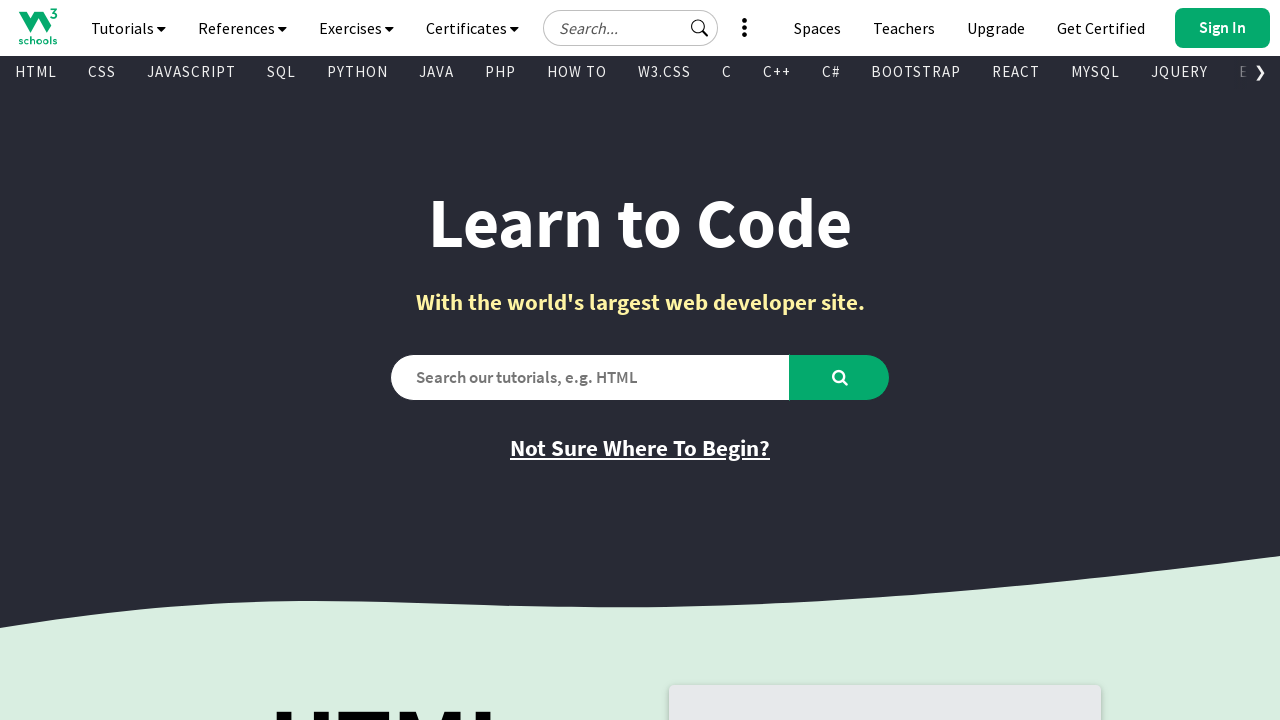

Found visible link: '
        
          
        
        Get Certified
      ' with href 'https://campus.w3schools.com/collections/course-catalog'
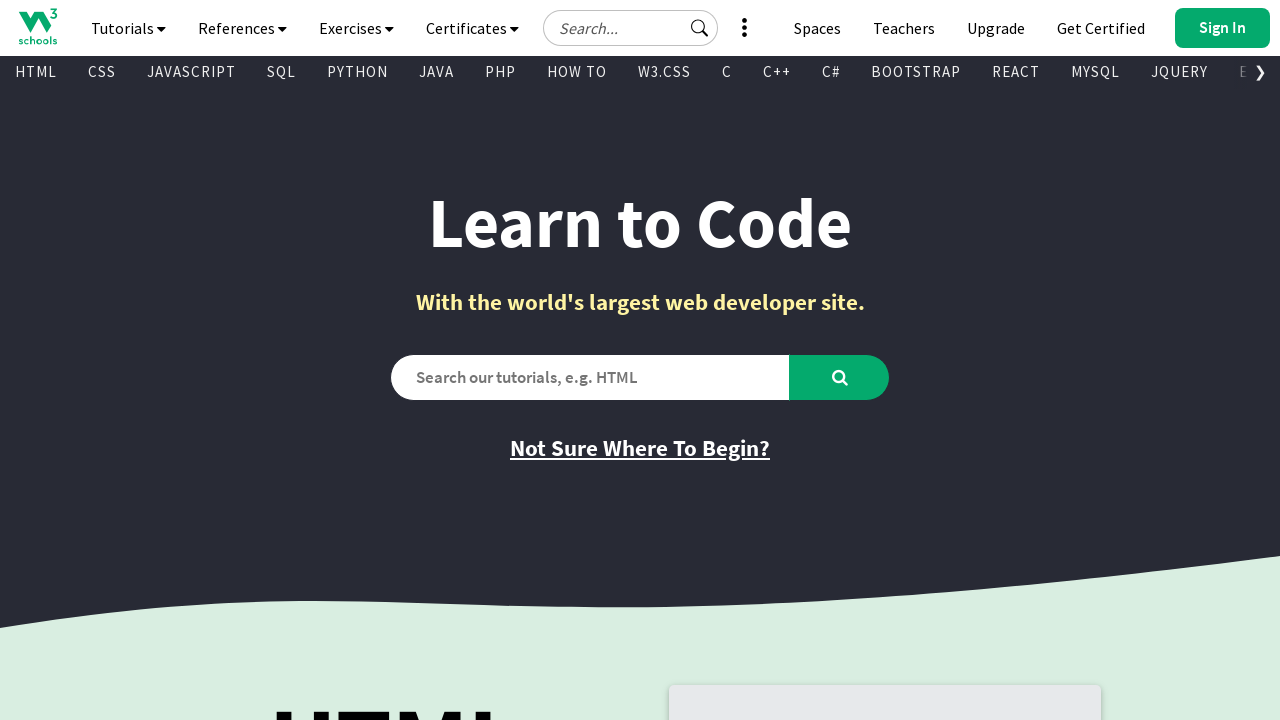

Found visible link: '
        
          
          
          
        
        Upgrade
      ' with href 'https://order.w3schools.com/plans'
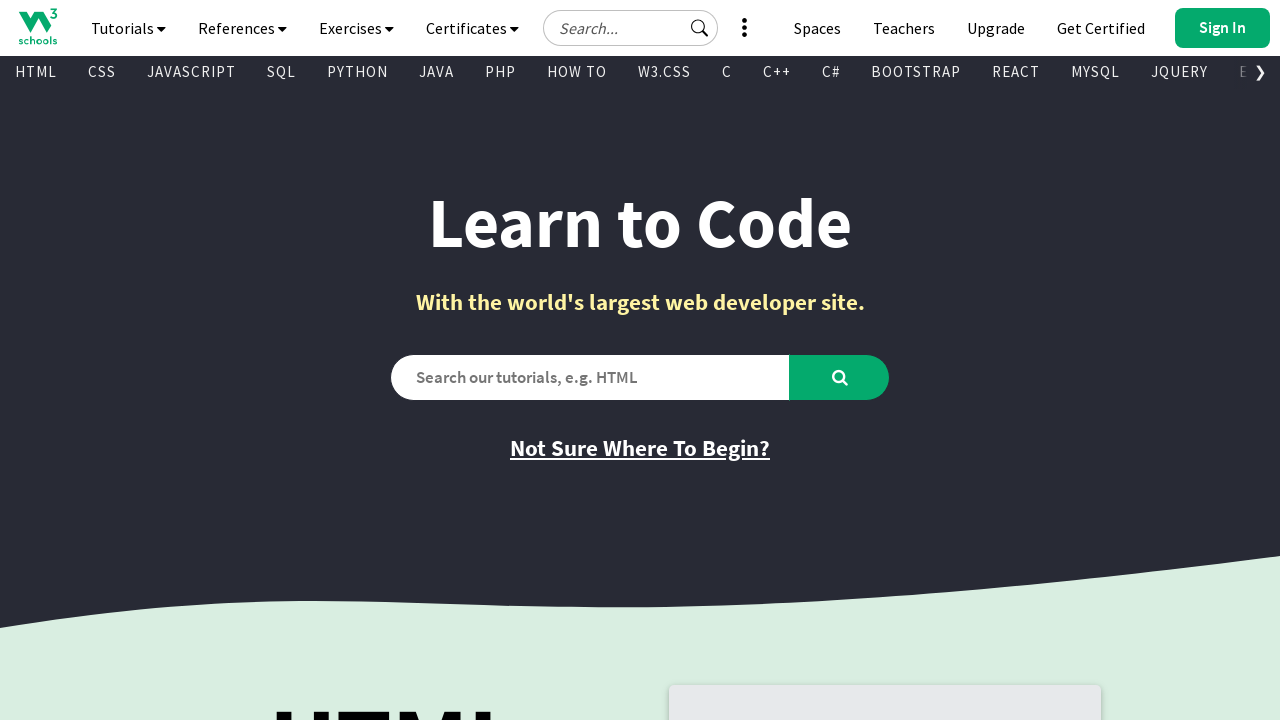

Found visible link: '
        
          
        
        Teachers
      ' with href '/academy/index.php'
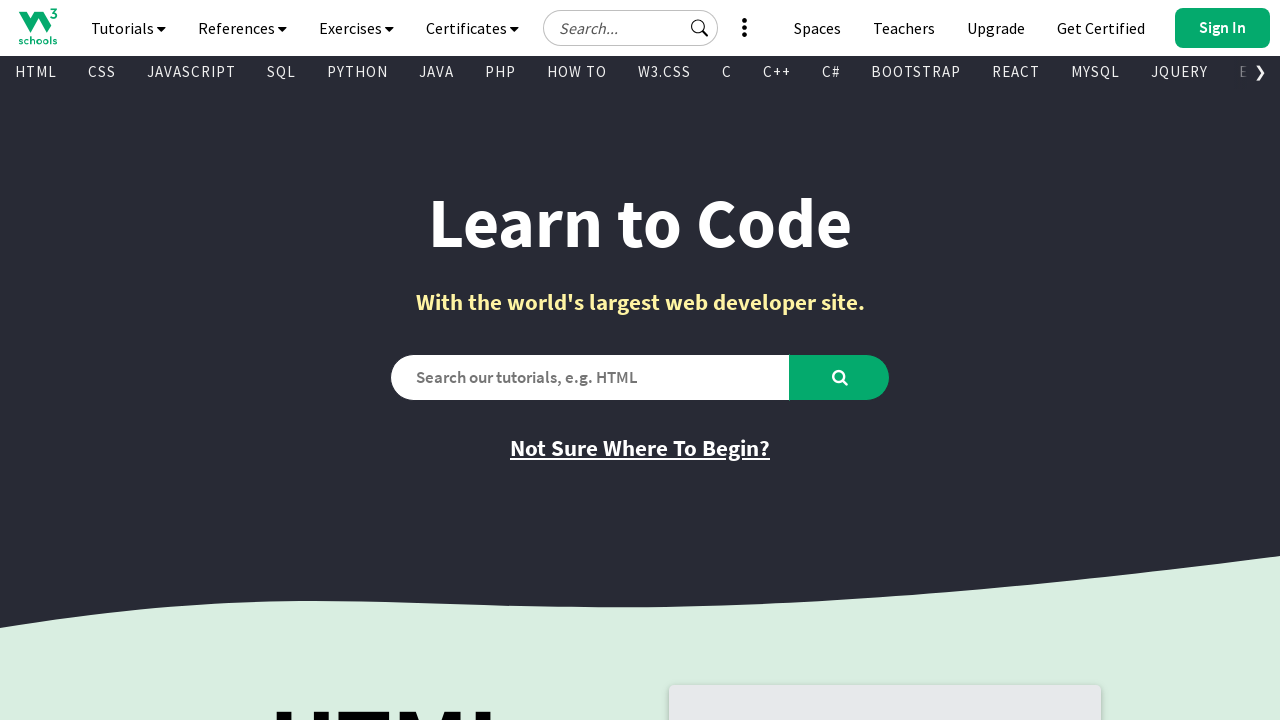

Found visible link: '
        
          
        
        Spaces
      ' with href '/spaces/index.php'
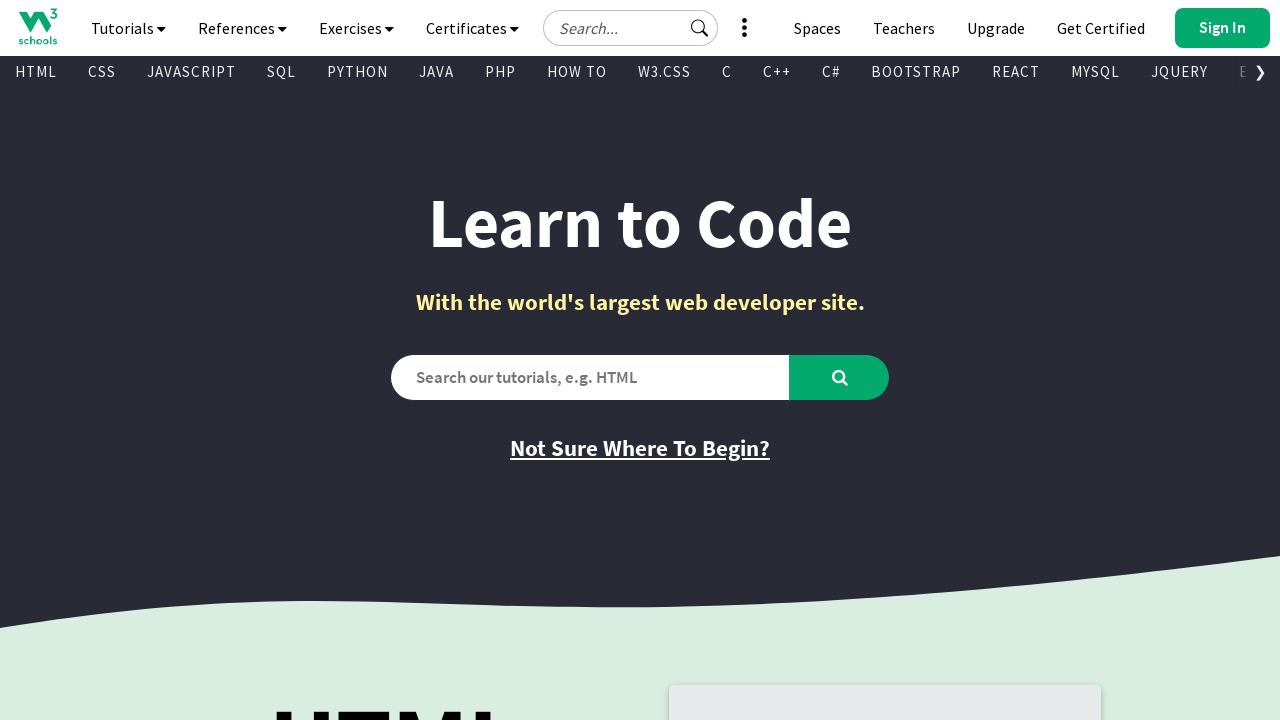

Found visible link: '
        
          
        
        Bootcamps
      ' with href '/bootcamp/index.php'
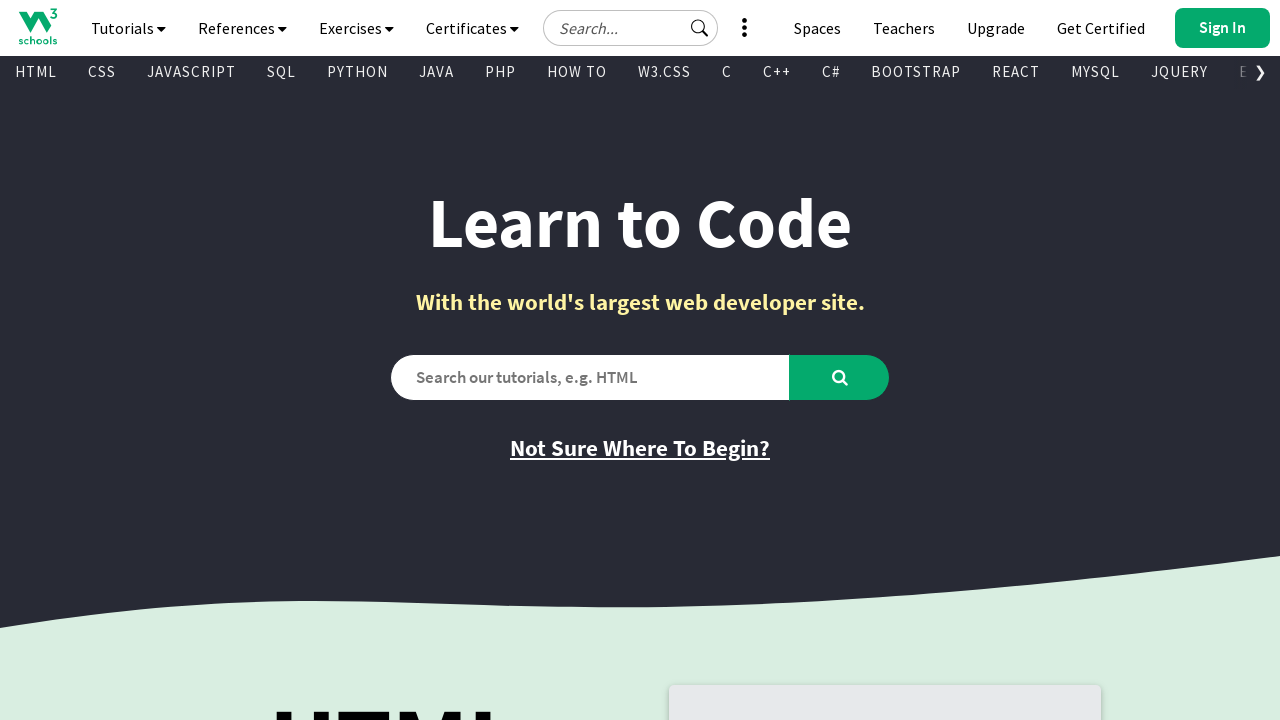

Found visible link: 'HTML' with href '/html/default.asp'
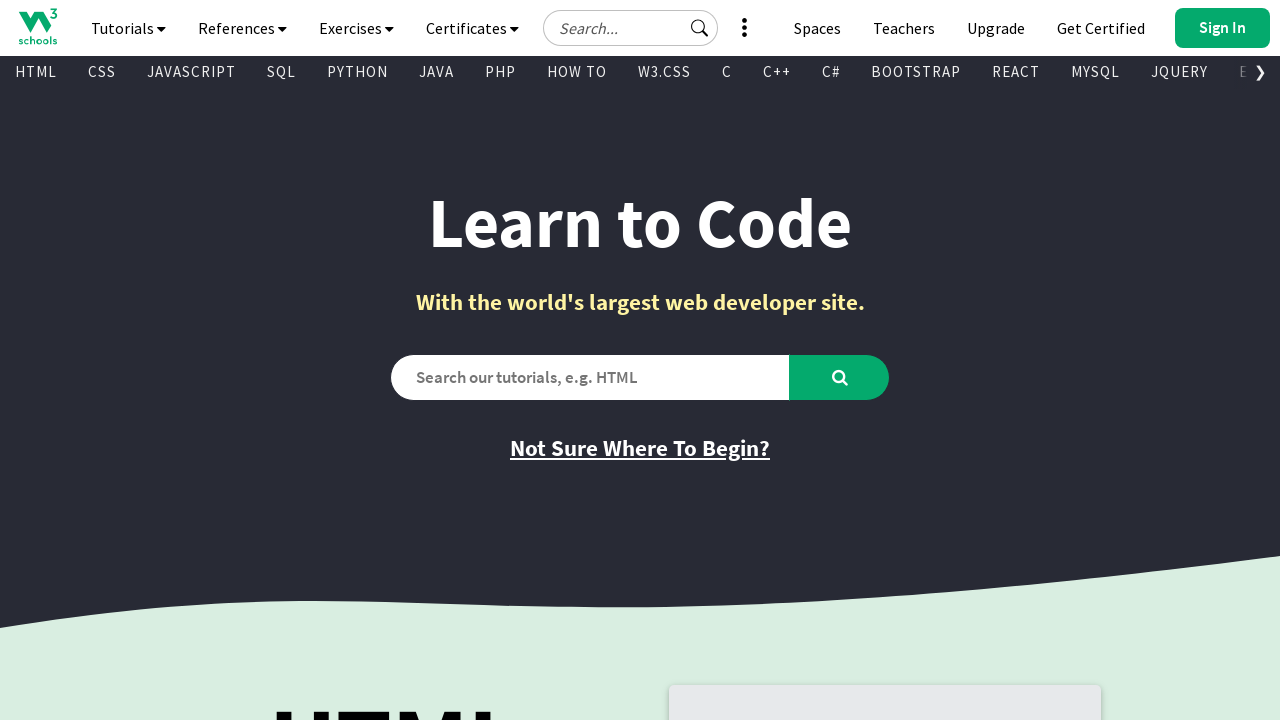

Found visible link: 'CSS' with href '/css/default.asp'
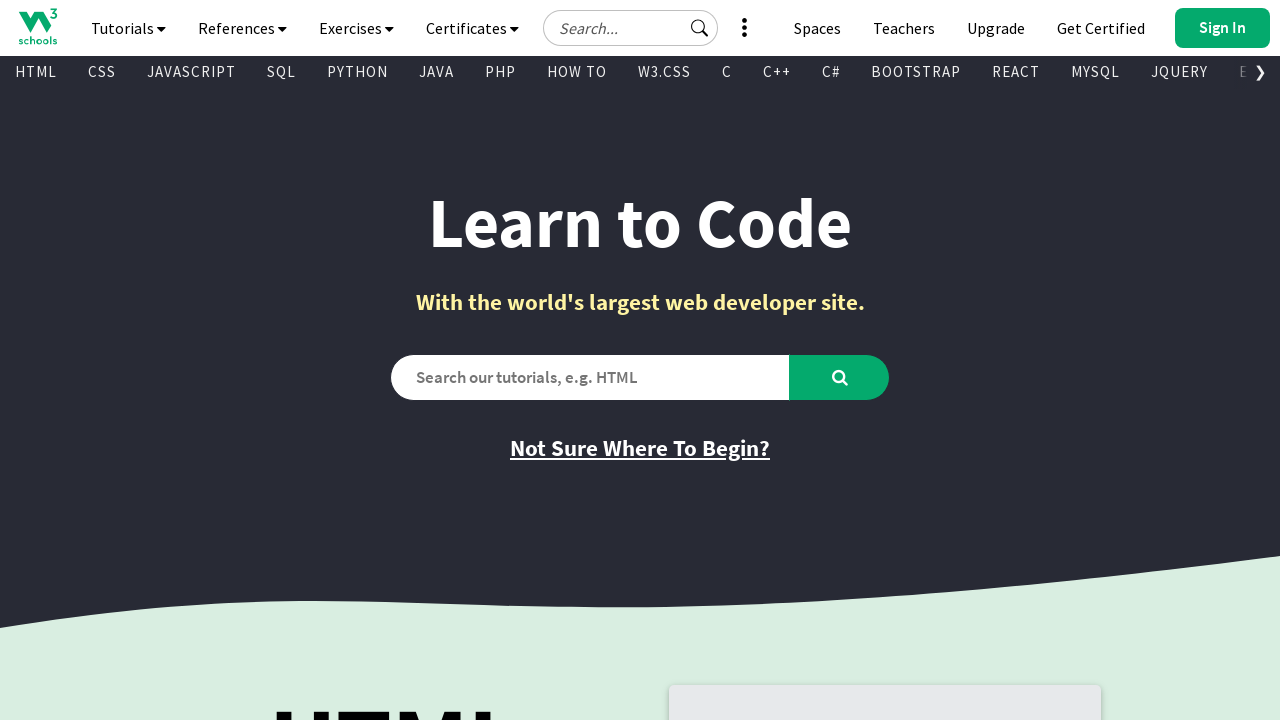

Found visible link: 'JAVASCRIPT' with href '/js/default.asp'
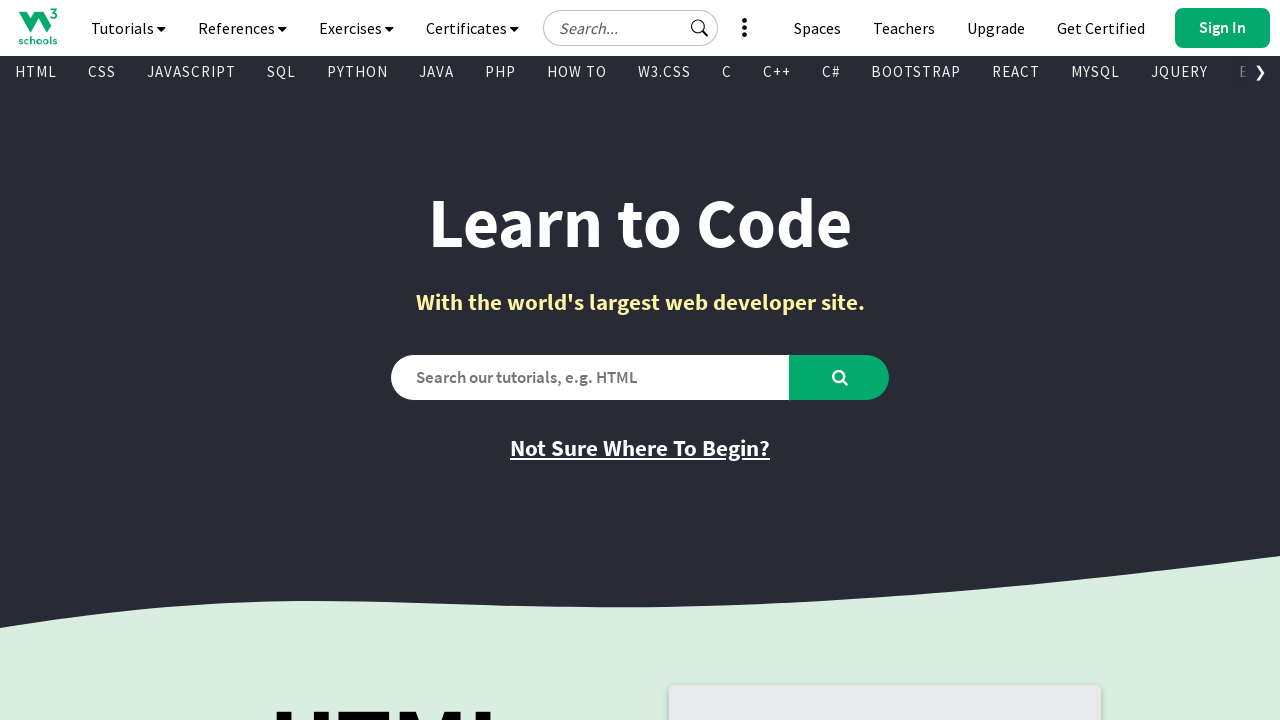

Found visible link: 'SQL' with href '/sql/default.asp'
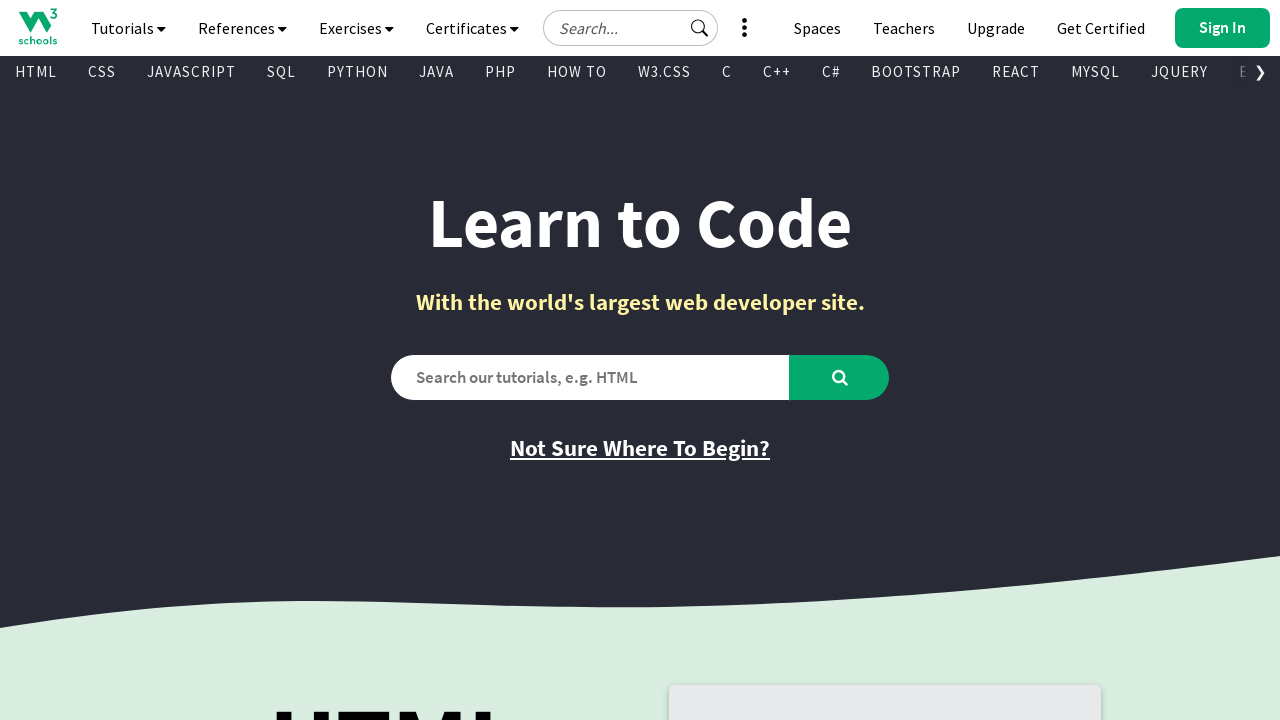

Found visible link: 'PYTHON' with href '/python/default.asp'
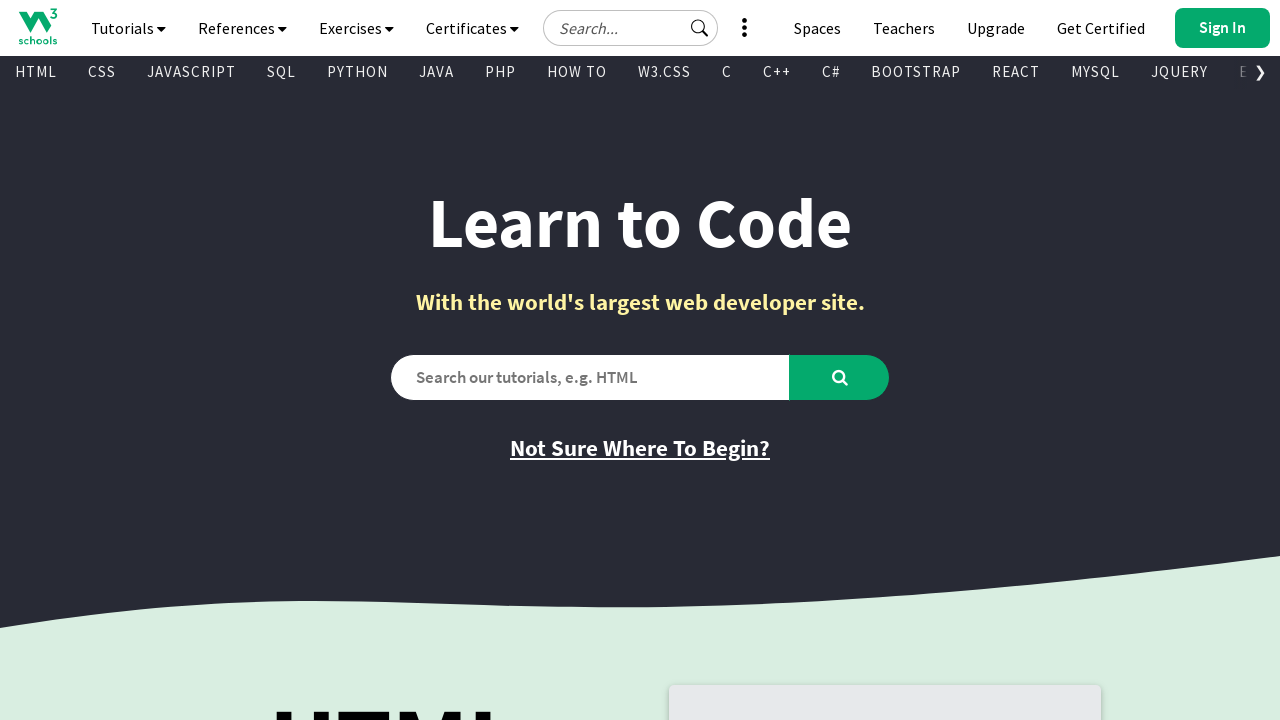

Found visible link: 'JAVA' with href '/java/default.asp'
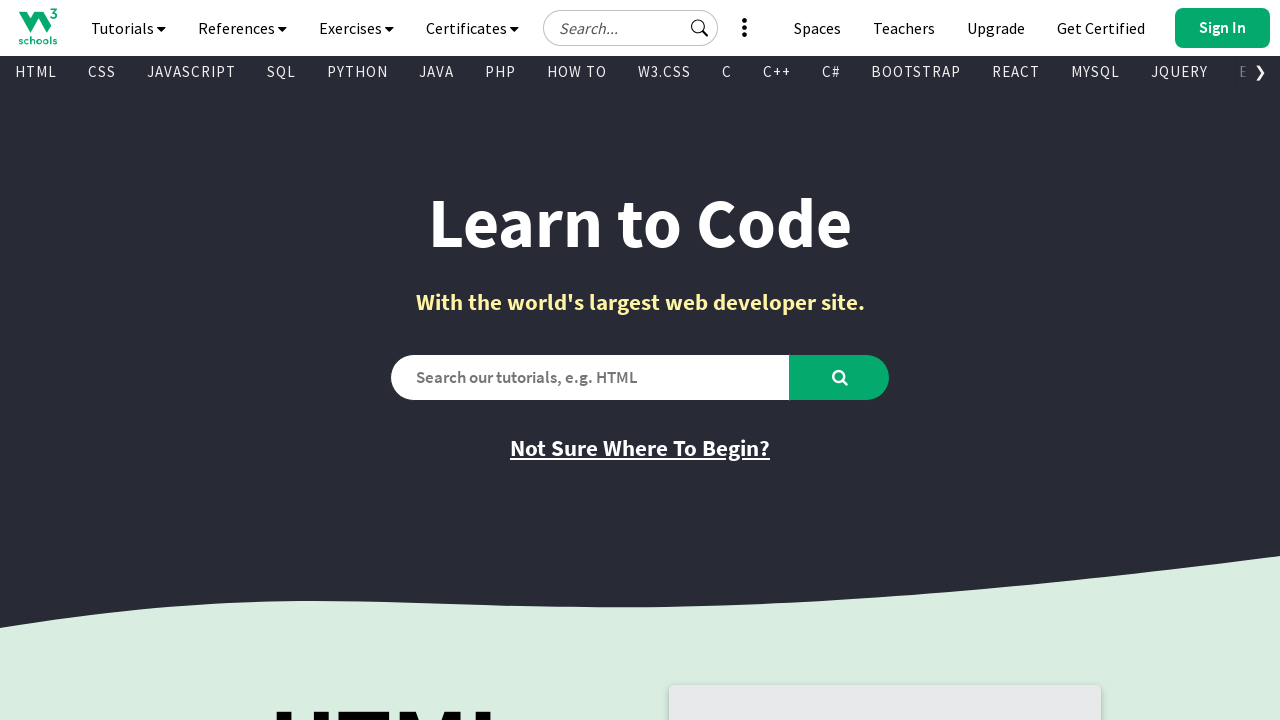

Found visible link: 'PHP' with href '/php/default.asp'
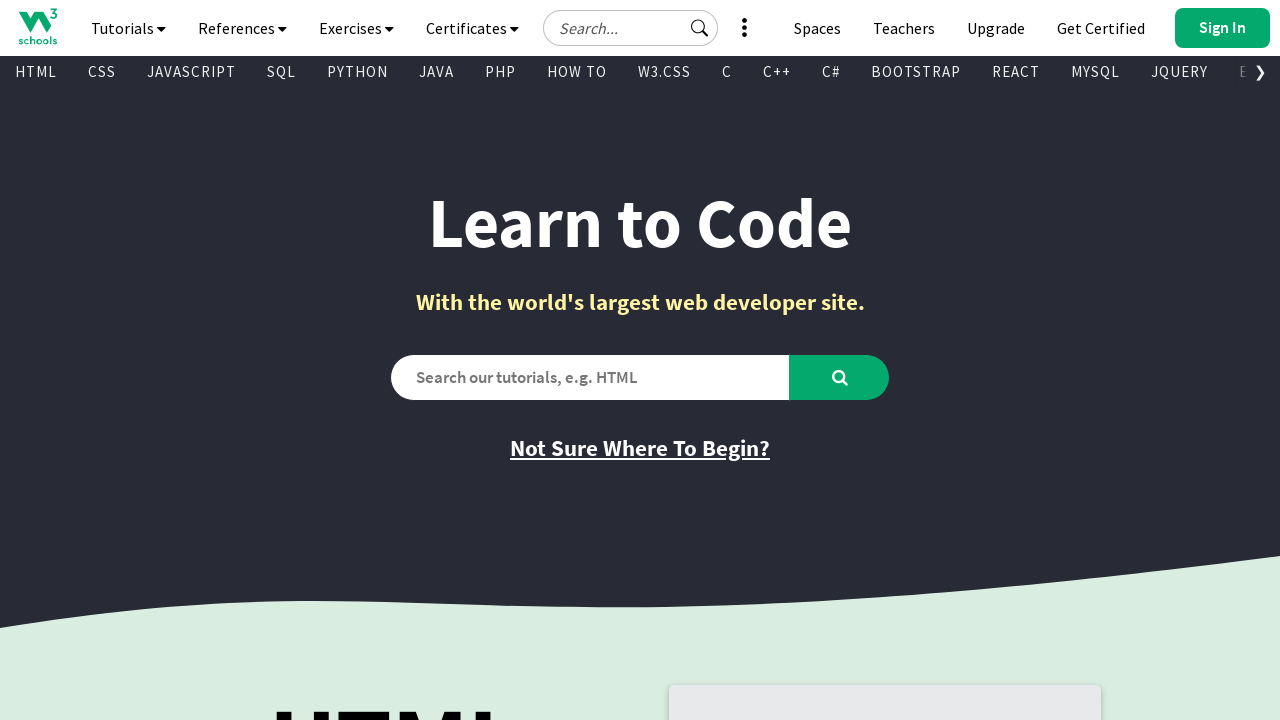

Found visible link: 'HOW TO' with href '/howto/default.asp'
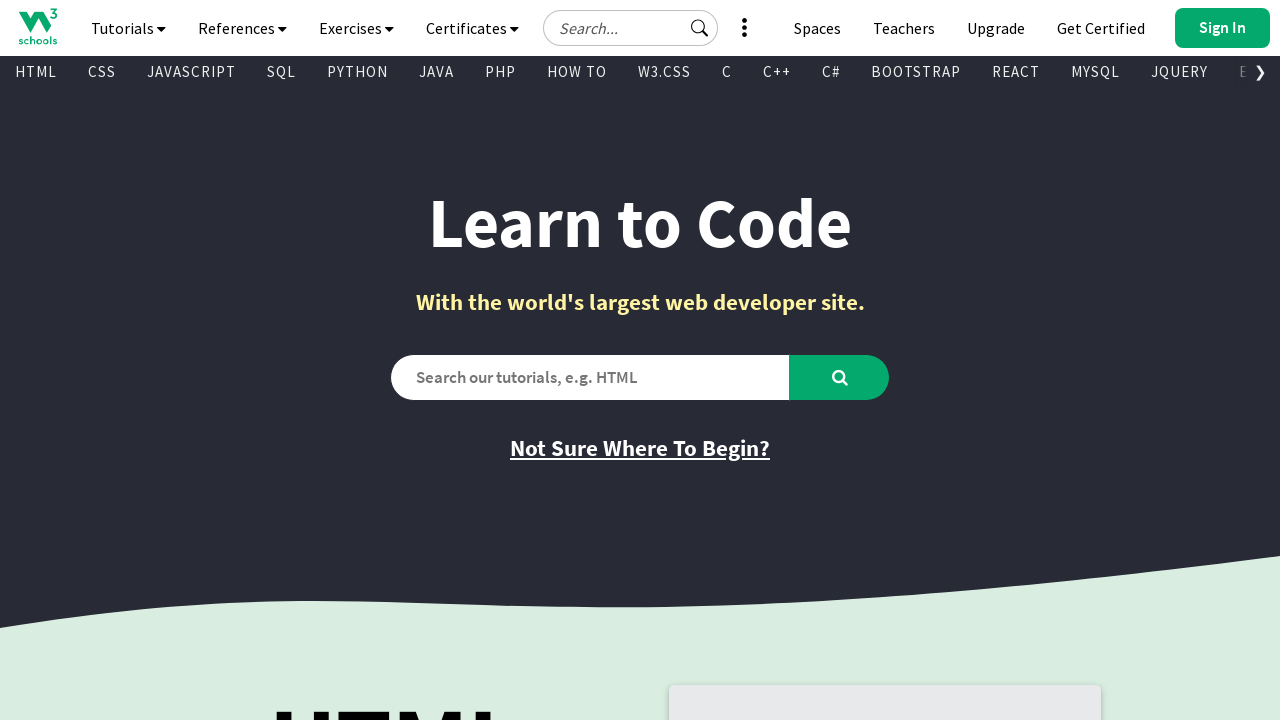

Found visible link: 'W3.CSS' with href '/w3css/default.asp'
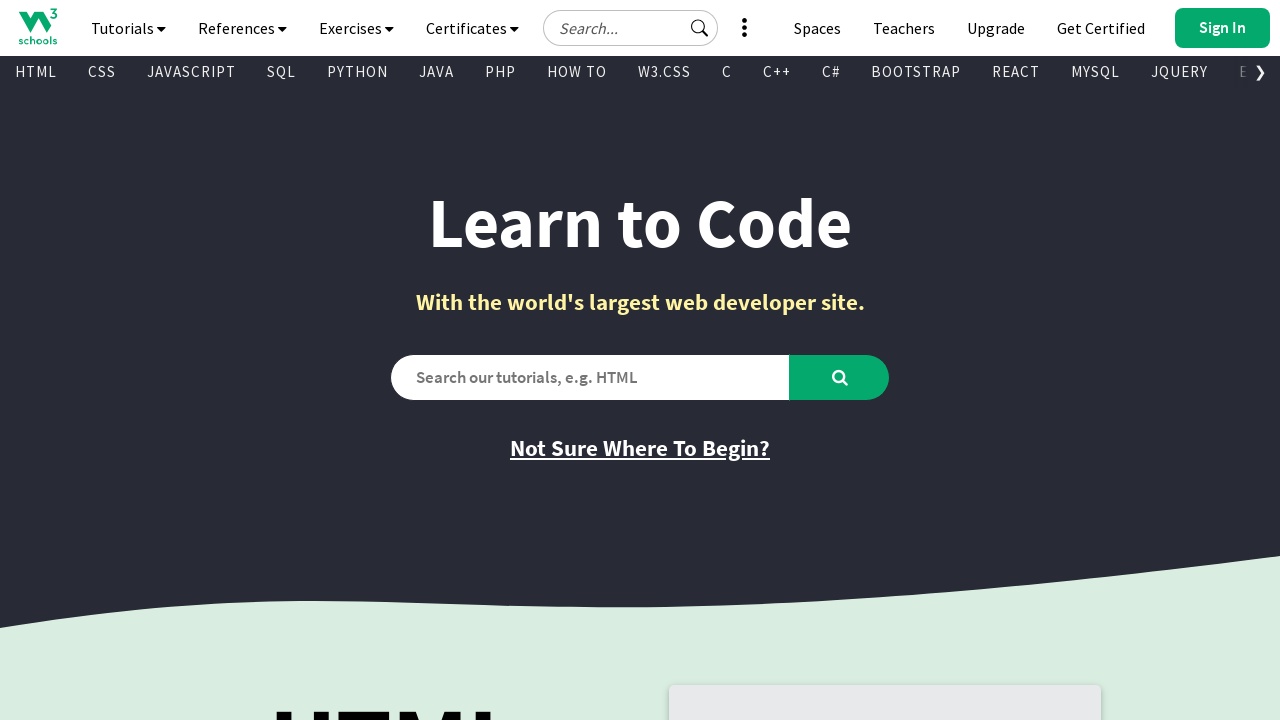

Found visible link: 'C' with href '/c/index.php'
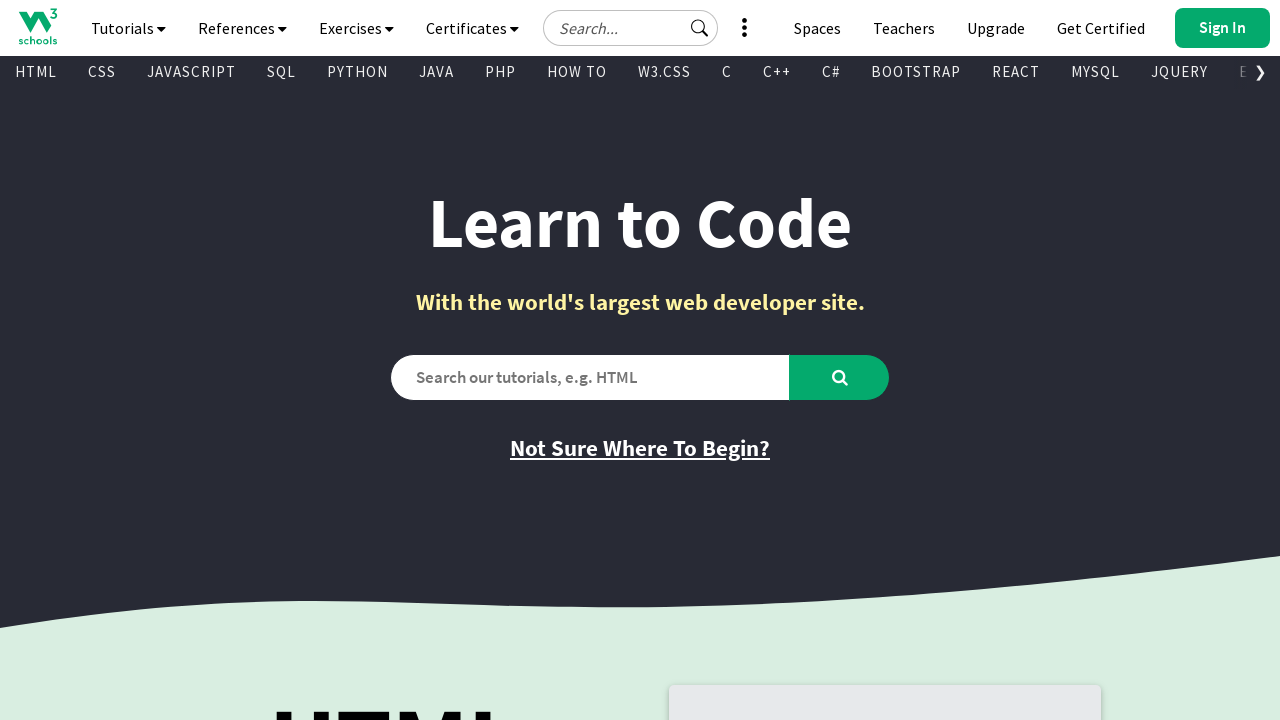

Found visible link: 'C++' with href '/cpp/default.asp'
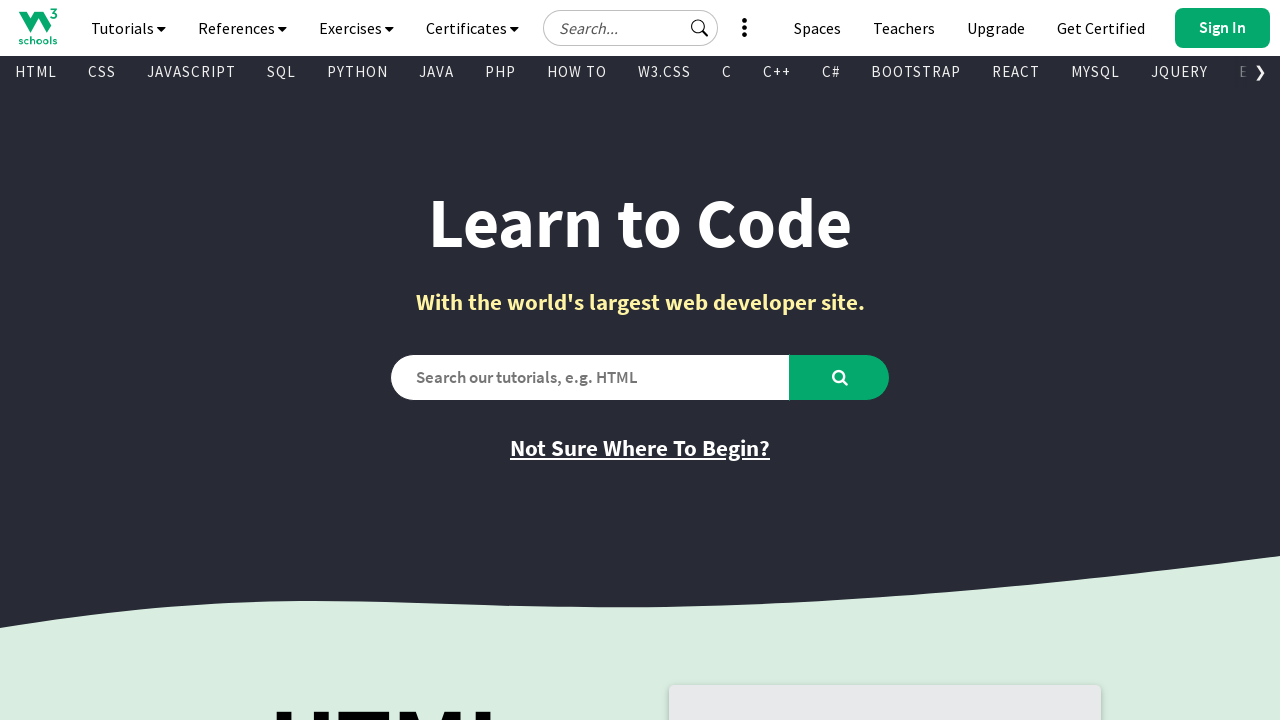

Found visible link: 'C#' with href '/cs/index.php'
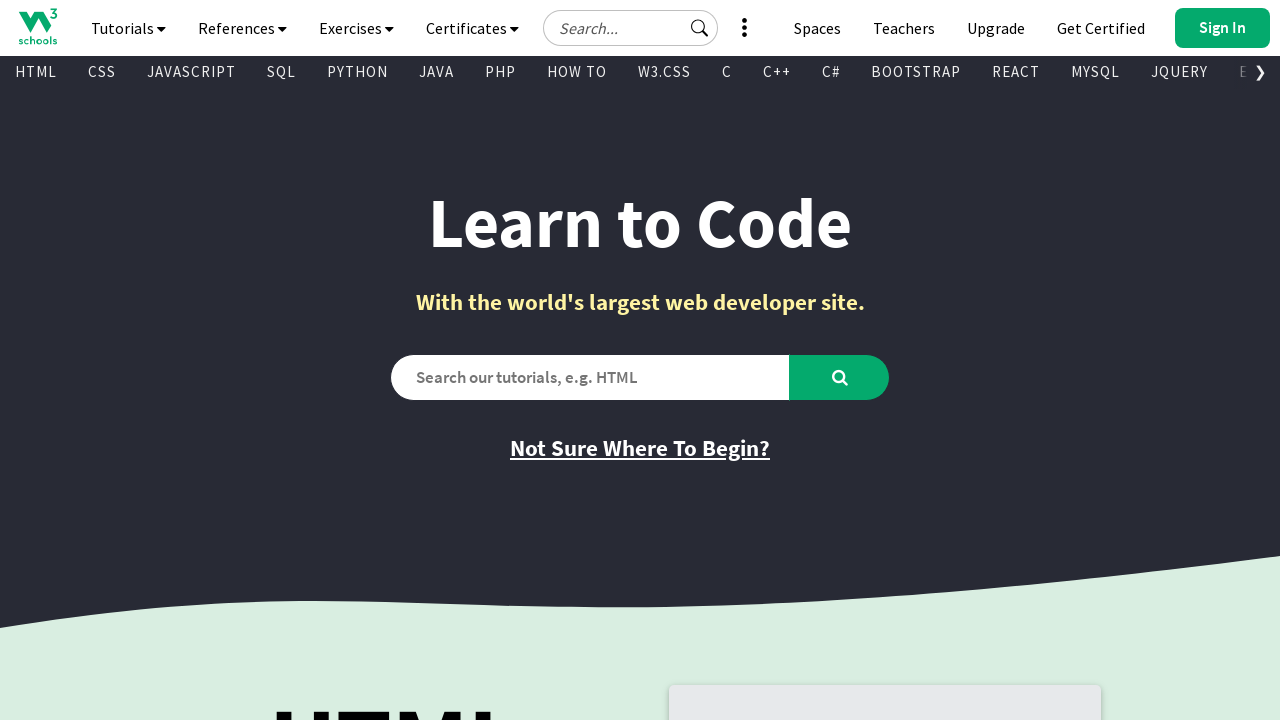

Found visible link: 'BOOTSTRAP' with href '/bootstrap/bootstrap_ver.asp'
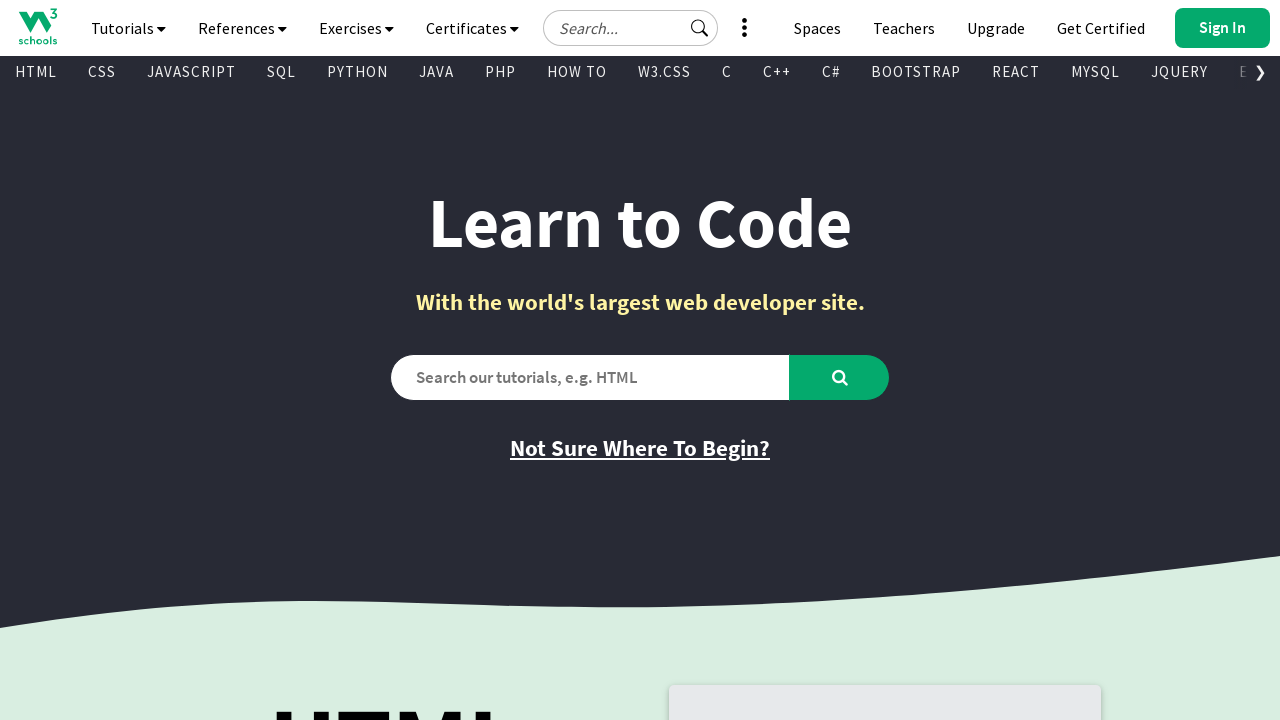

Found visible link: 'REACT' with href '/react/default.asp'
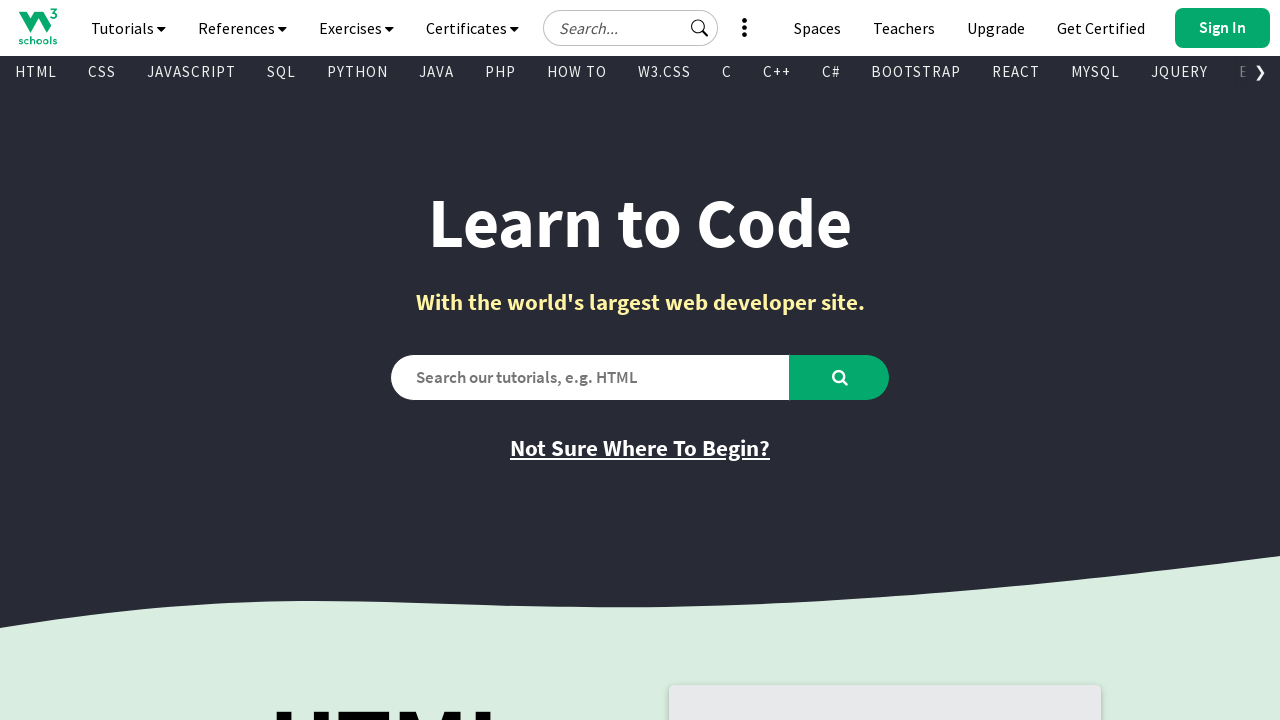

Found visible link: 'MYSQL' with href '/mysql/default.asp'
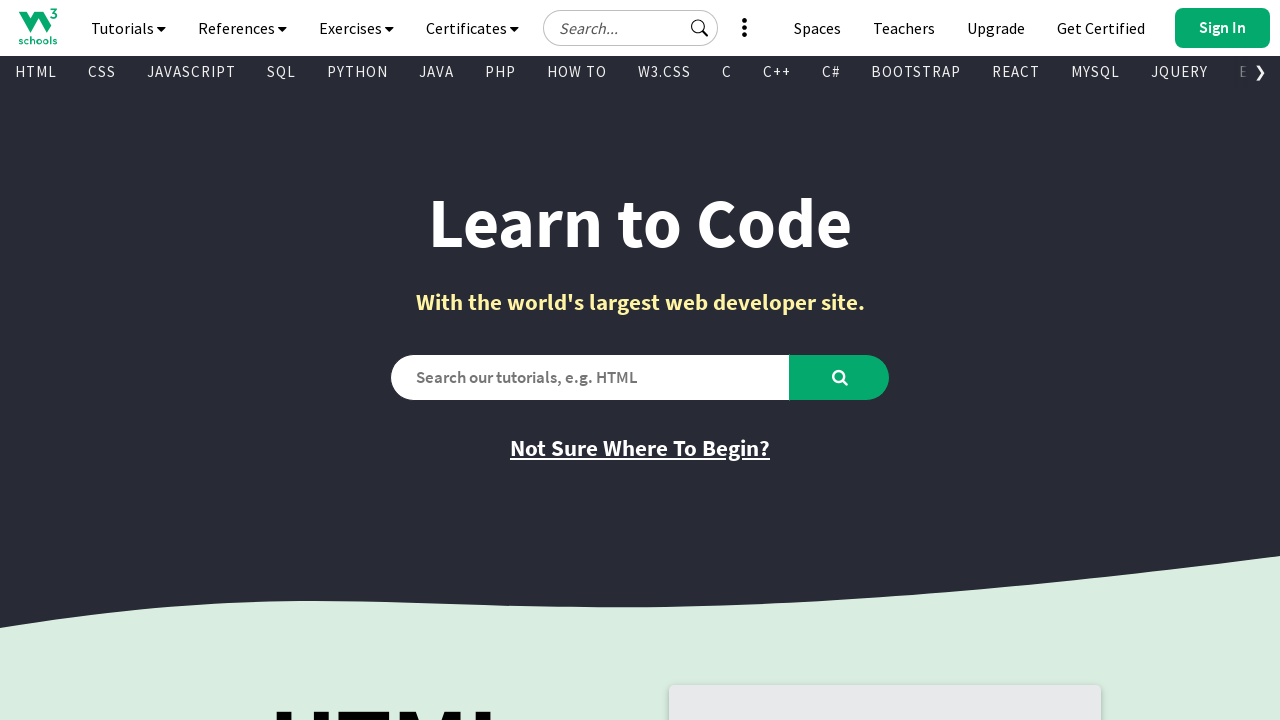

Found visible link: 'JQUERY' with href '/jquery/default.asp'
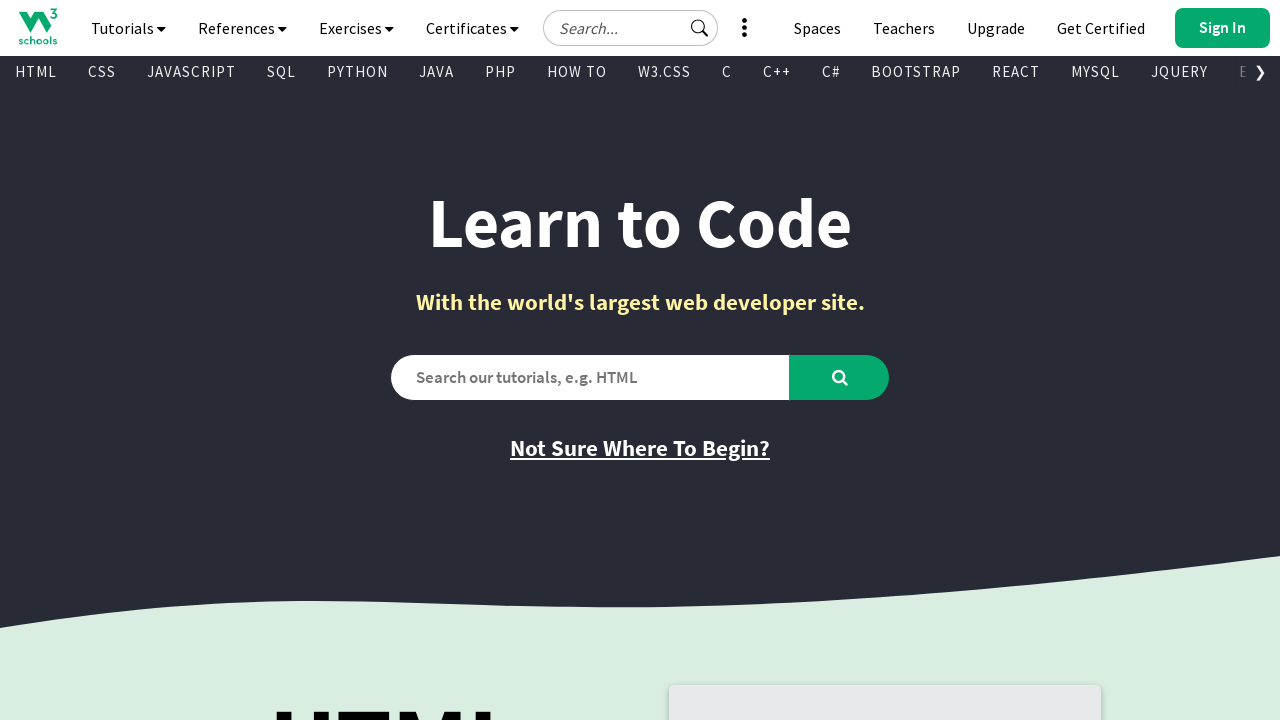

Found visible link: 'EXCEL' with href '/excel/index.php'
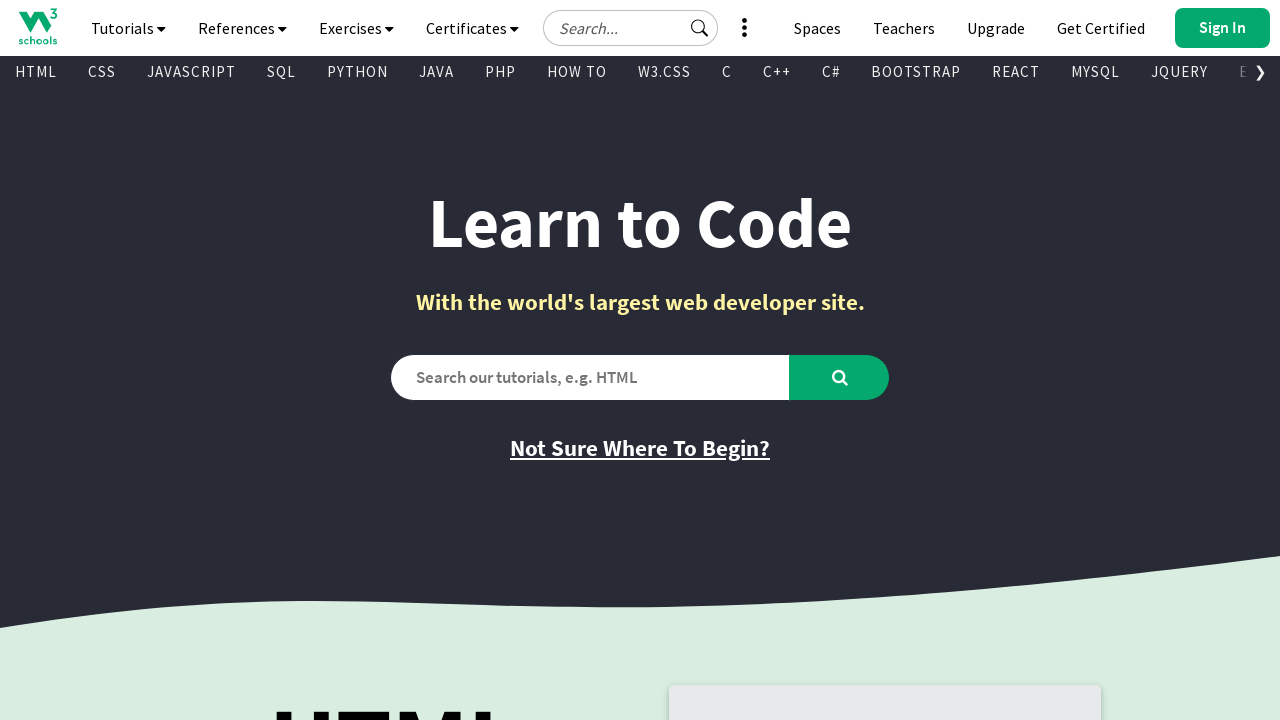

Found visible link: 'XML' with href '/xml/default.asp'
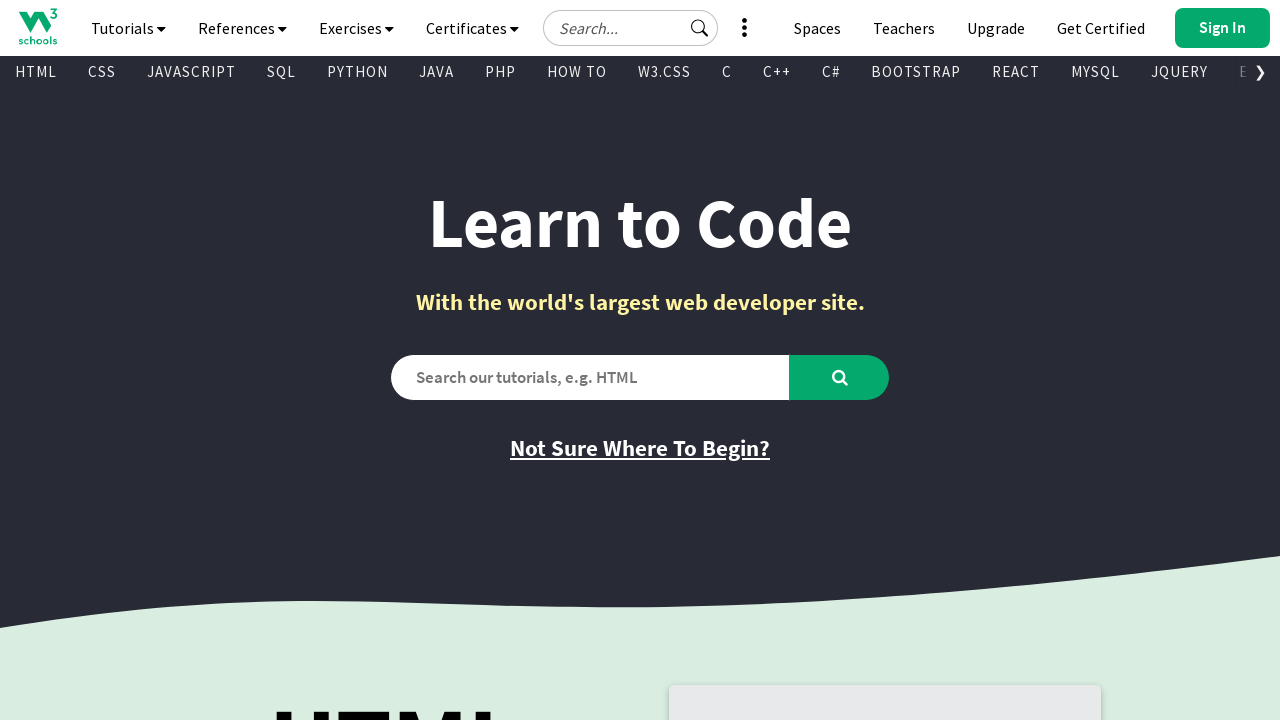

Found visible link: 'DJANGO' with href '/django/index.php'
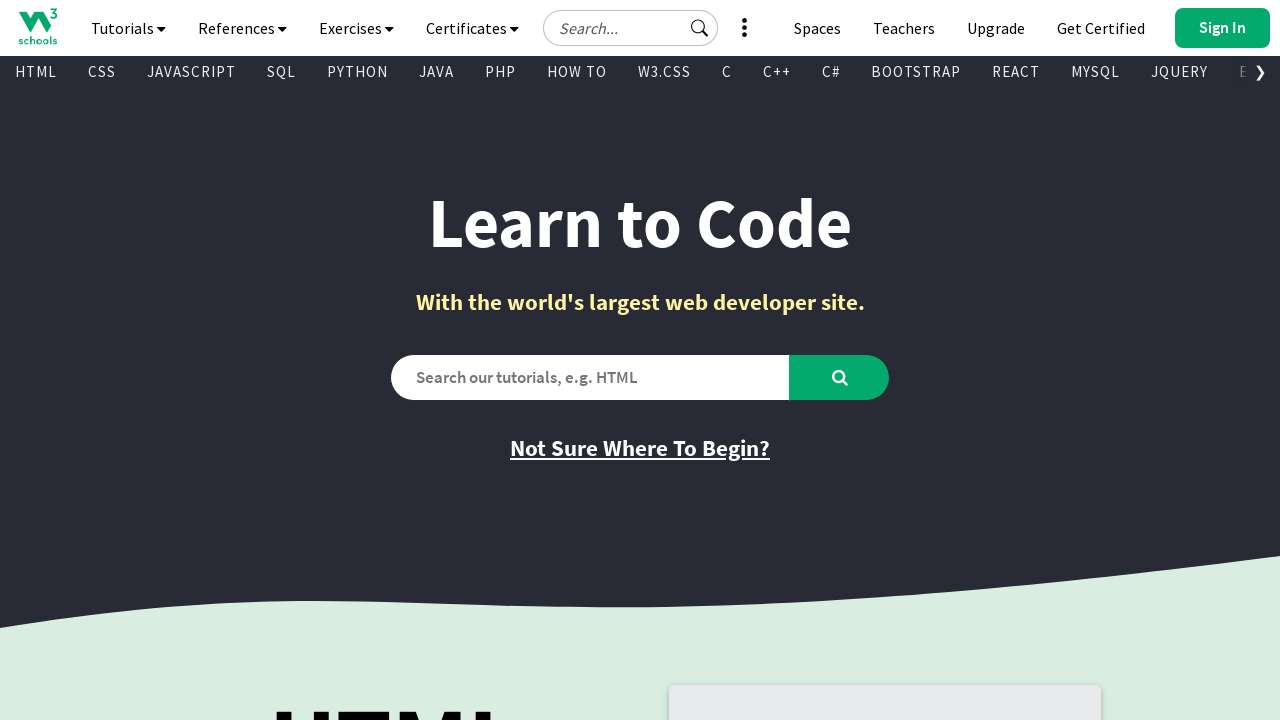

Found visible link: 'NUMPY' with href '/python/numpy/default.asp'
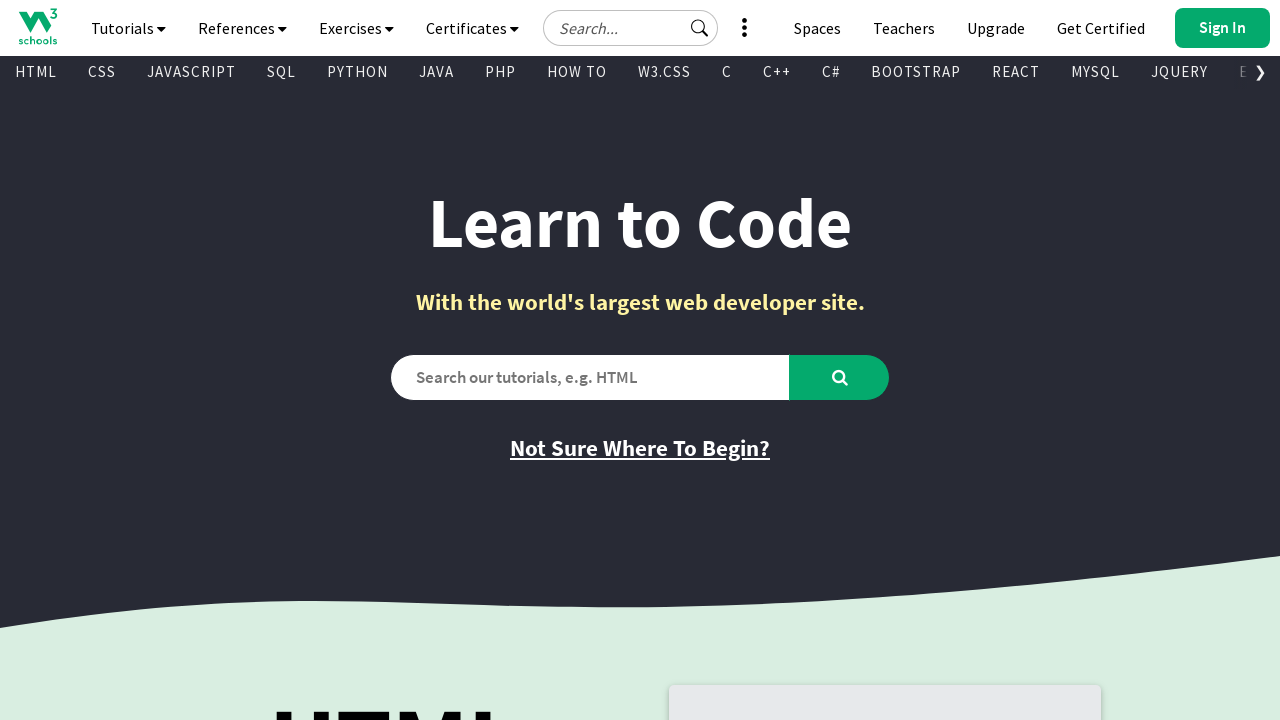

Found visible link: 'PANDAS' with href '/python/pandas/default.asp'
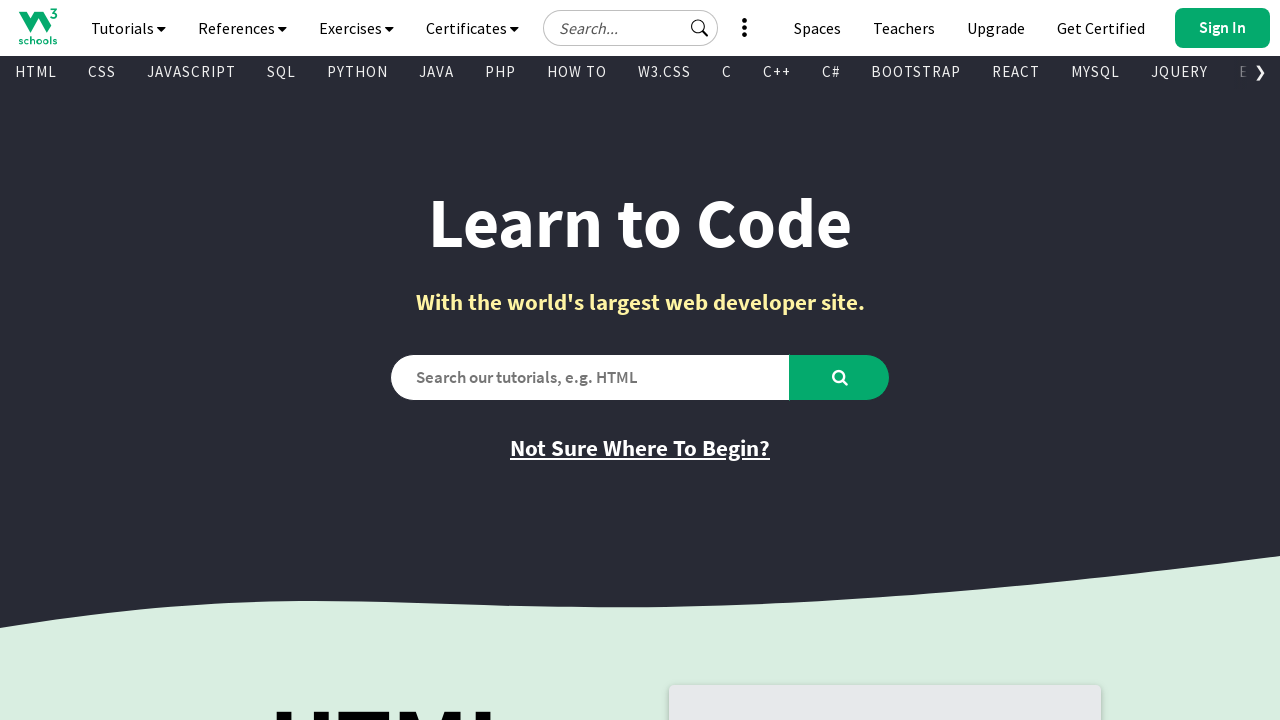

Found visible link: 'NODEJS' with href '/nodejs/default.asp'
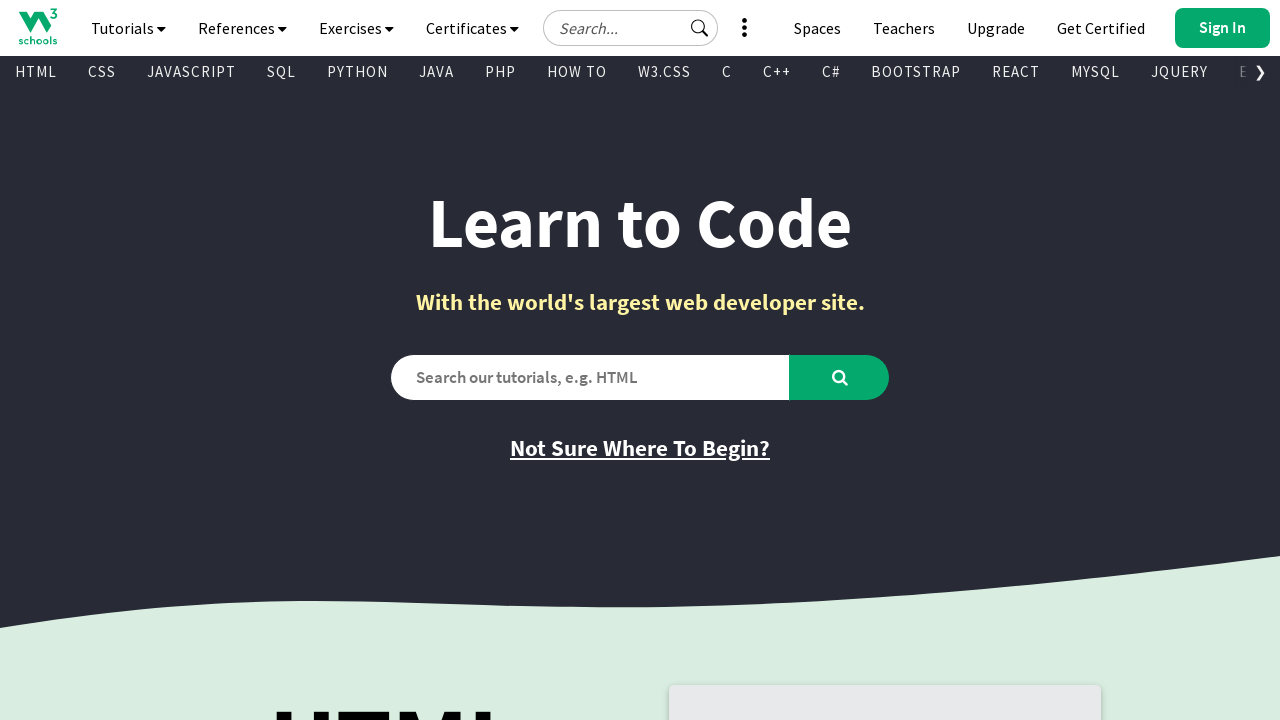

Found visible link: 'DSA' with href '/dsa/index.php'
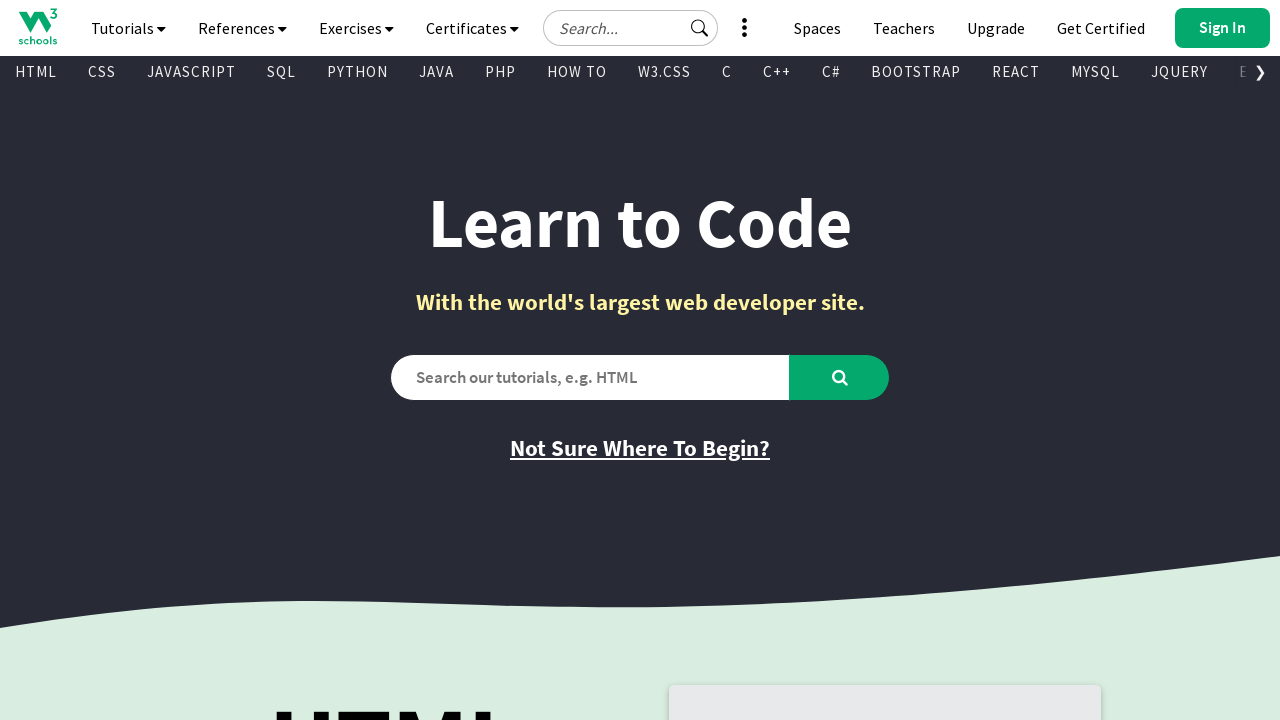

Found visible link: 'TYPESCRIPT' with href '/typescript/index.php'
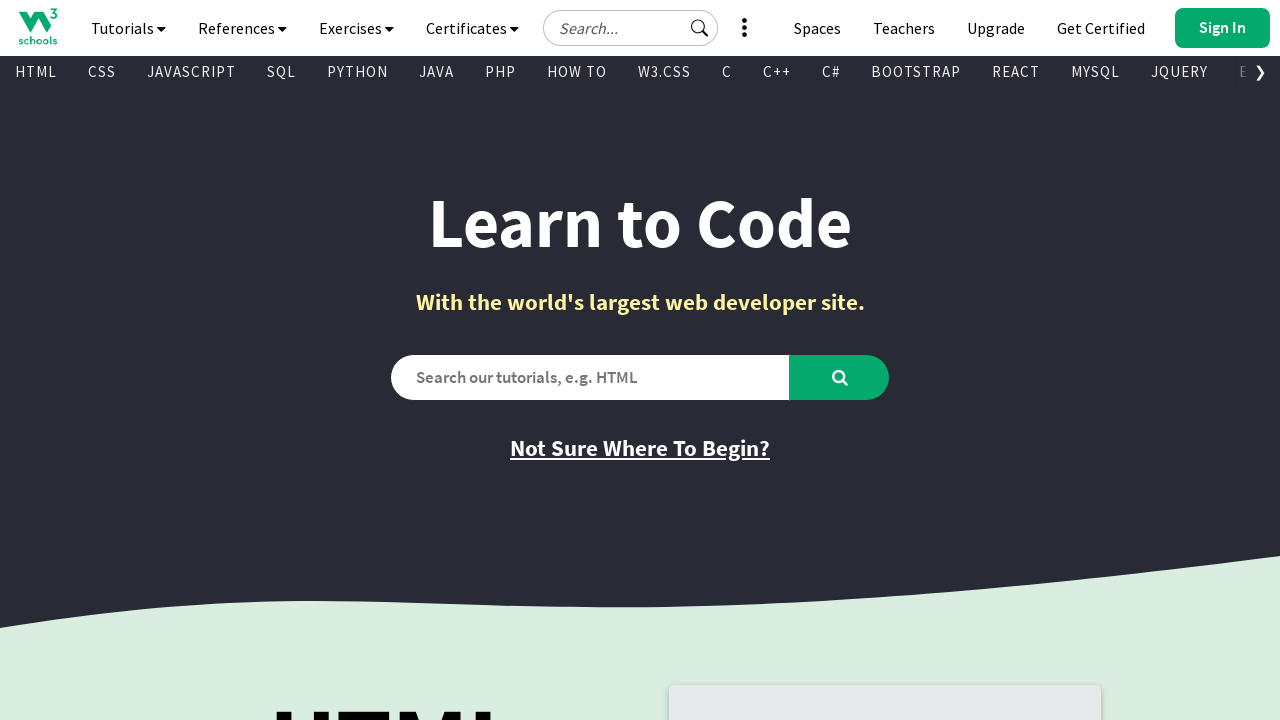

Found visible link: 'ANGULAR' with href '/angular/default.asp'
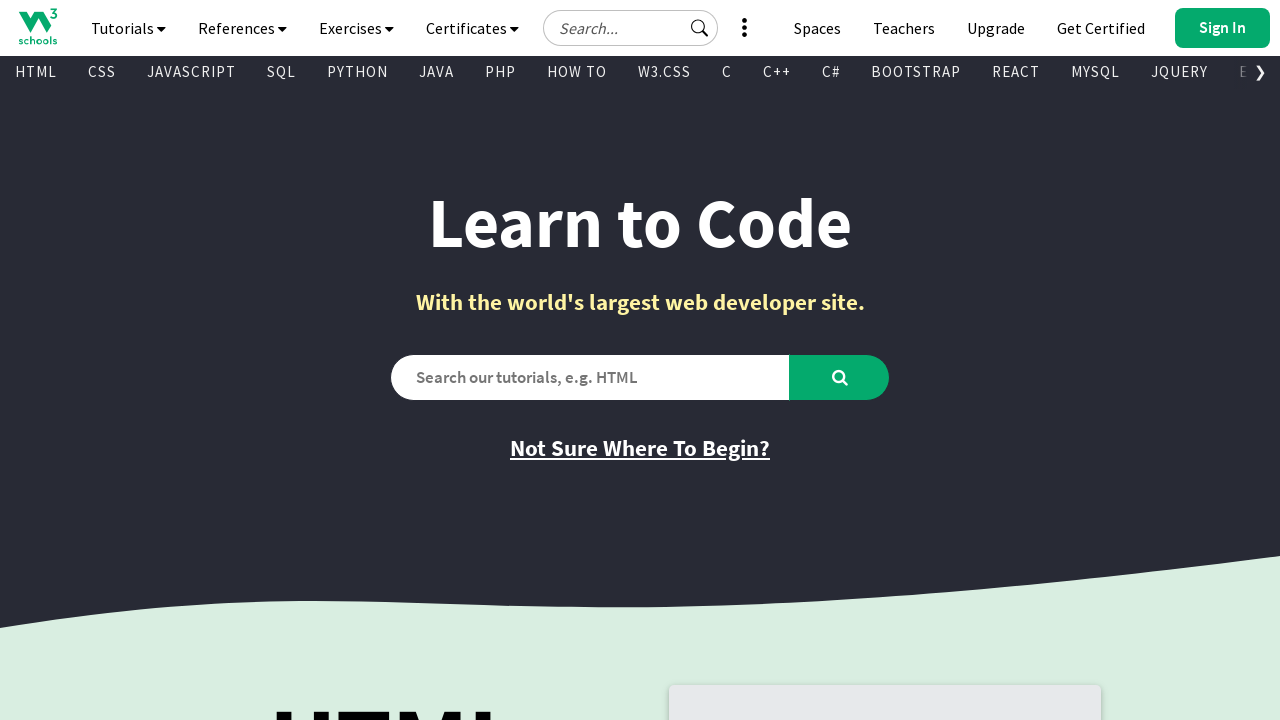

Found visible link: 'ANGULARJS' with href '/angularjs/default.asp'
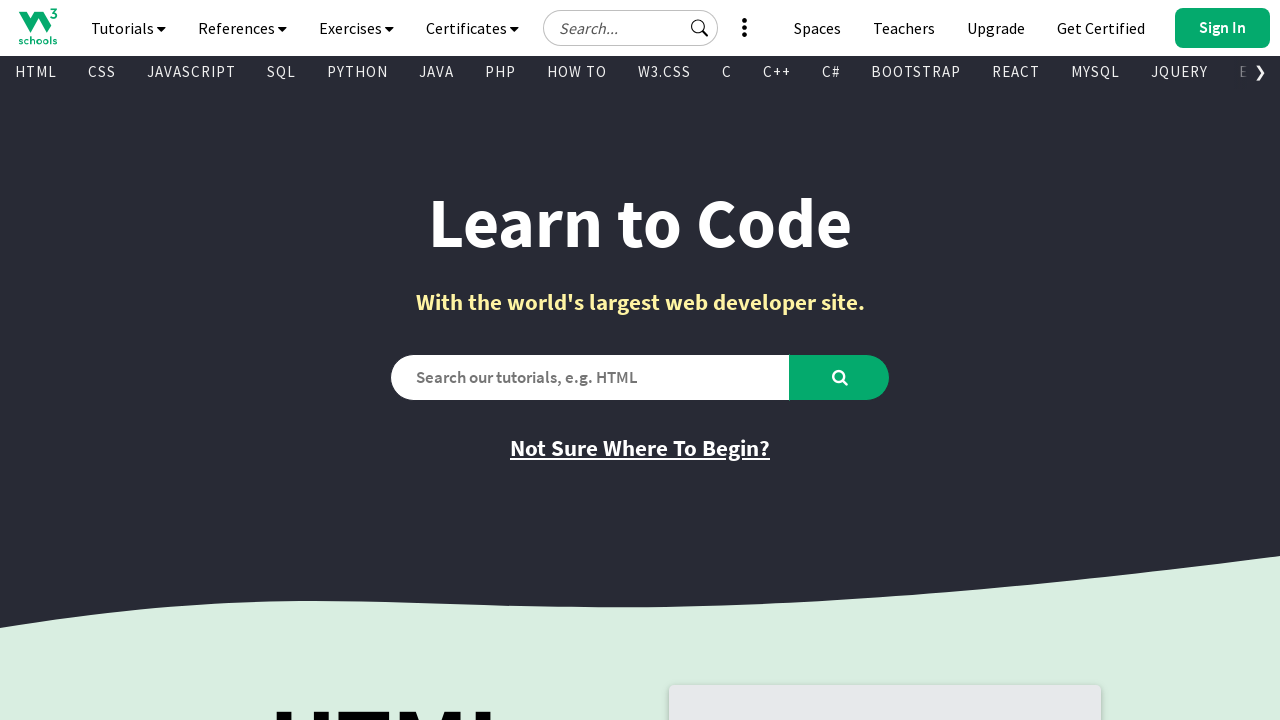

Found visible link: 'GIT' with href '/git/default.asp'
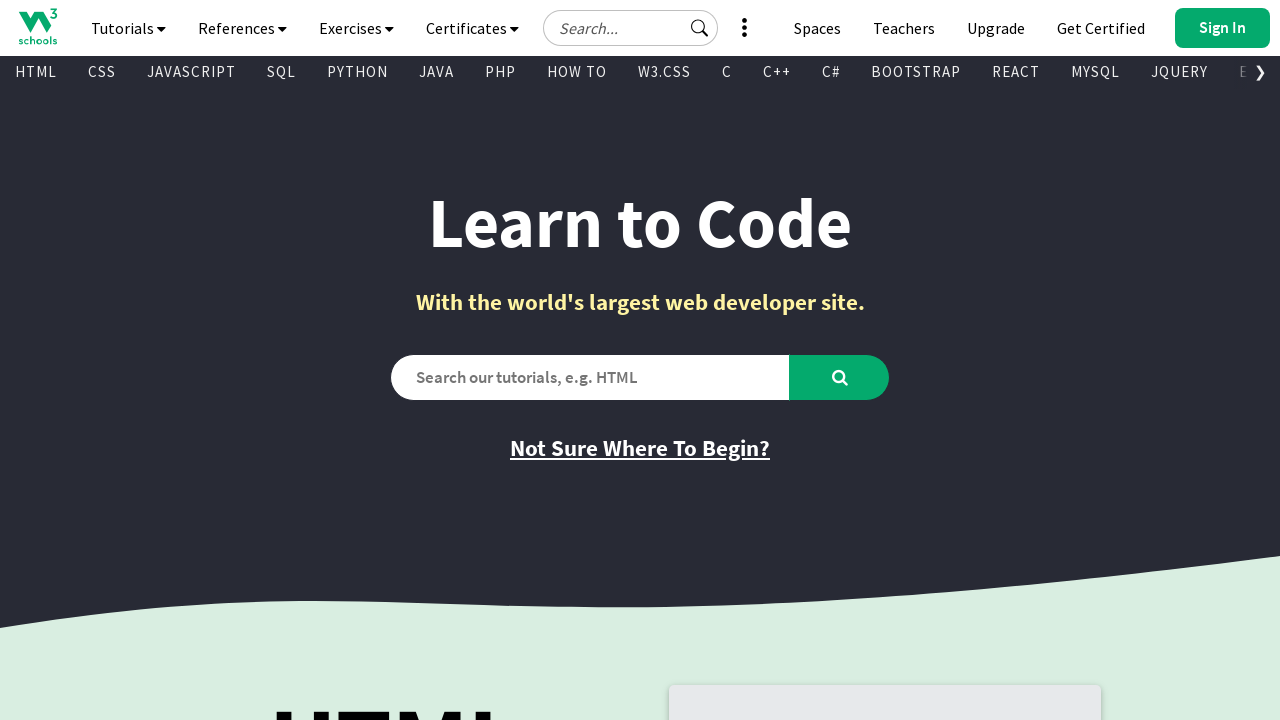

Found visible link: 'POSTGRESQL' with href '/postgresql/index.php'
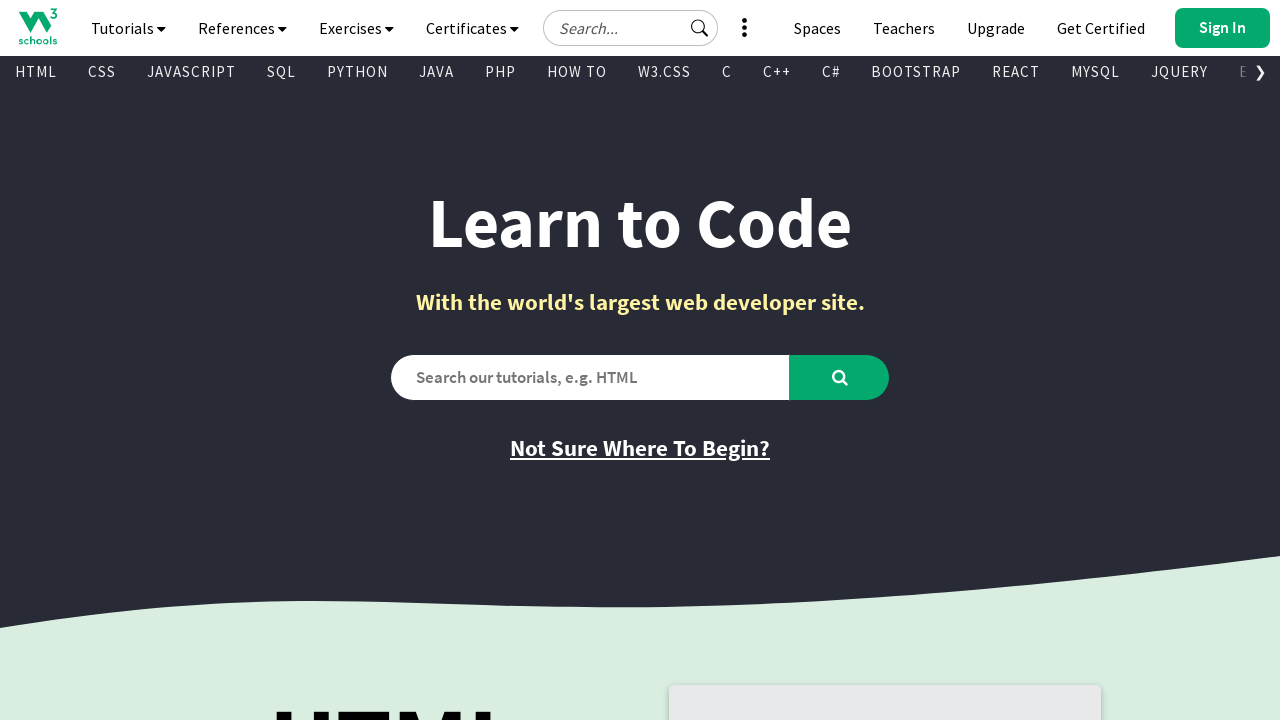

Found visible link: 'MONGODB' with href '/mongodb/index.php'
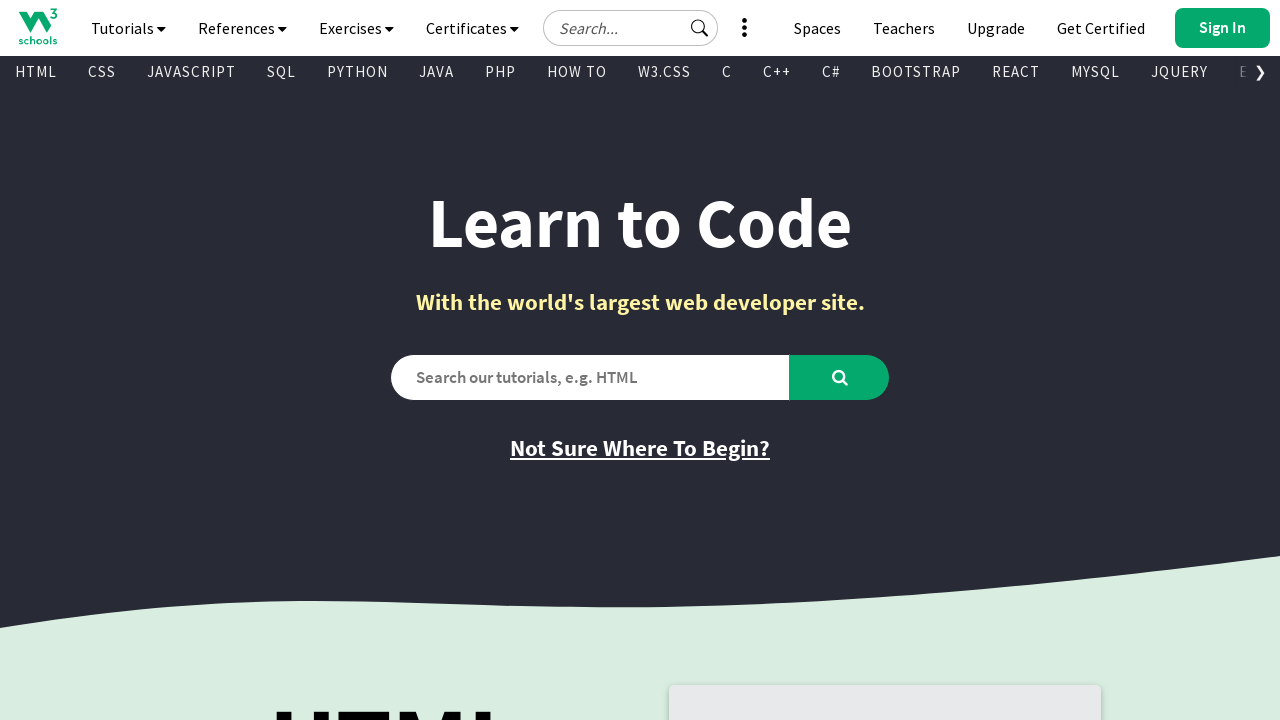

Found visible link: 'ASP' with href '/asp/default.asp'
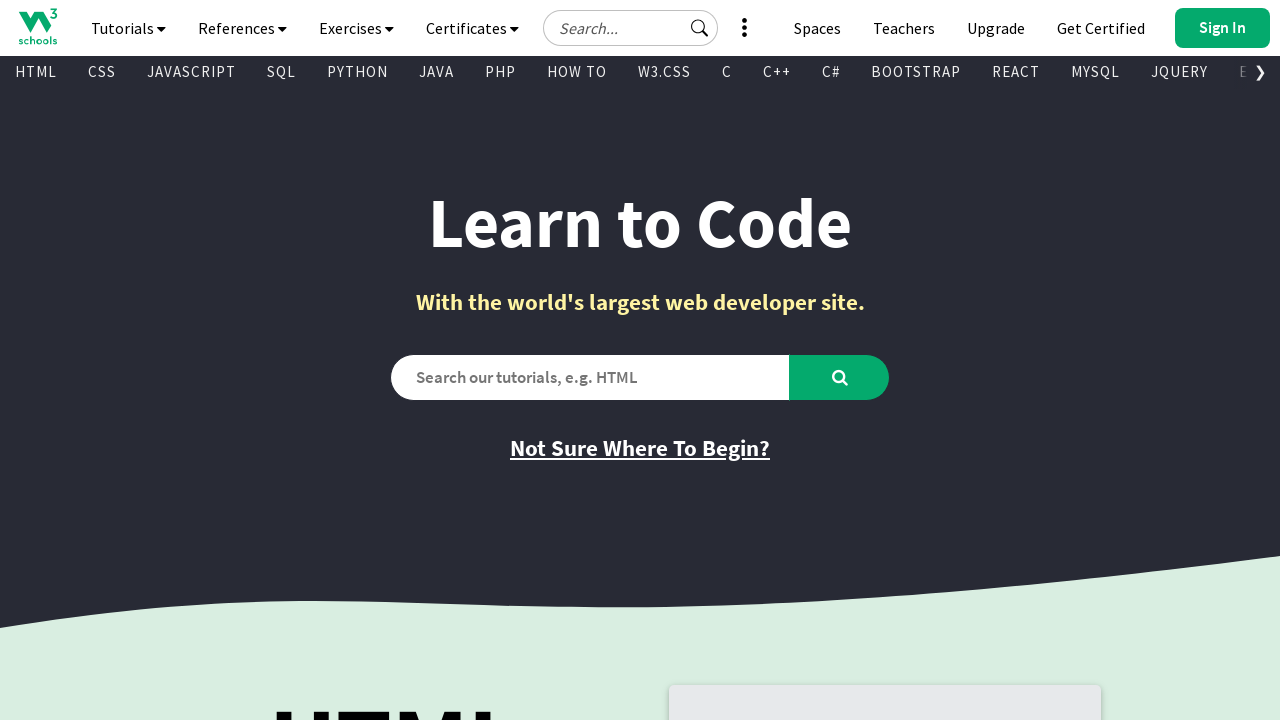

Found visible link: 'AI' with href '/ai/default.asp'
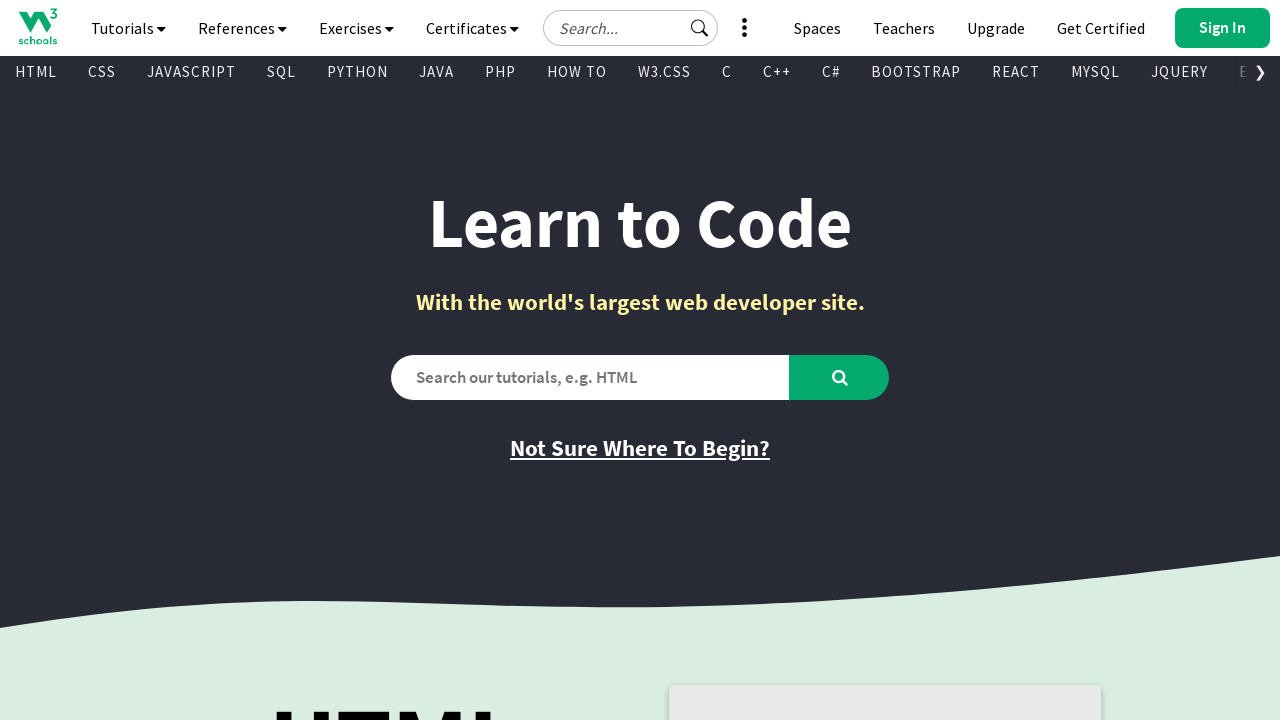

Found visible link: 'R' with href '/r/default.asp'
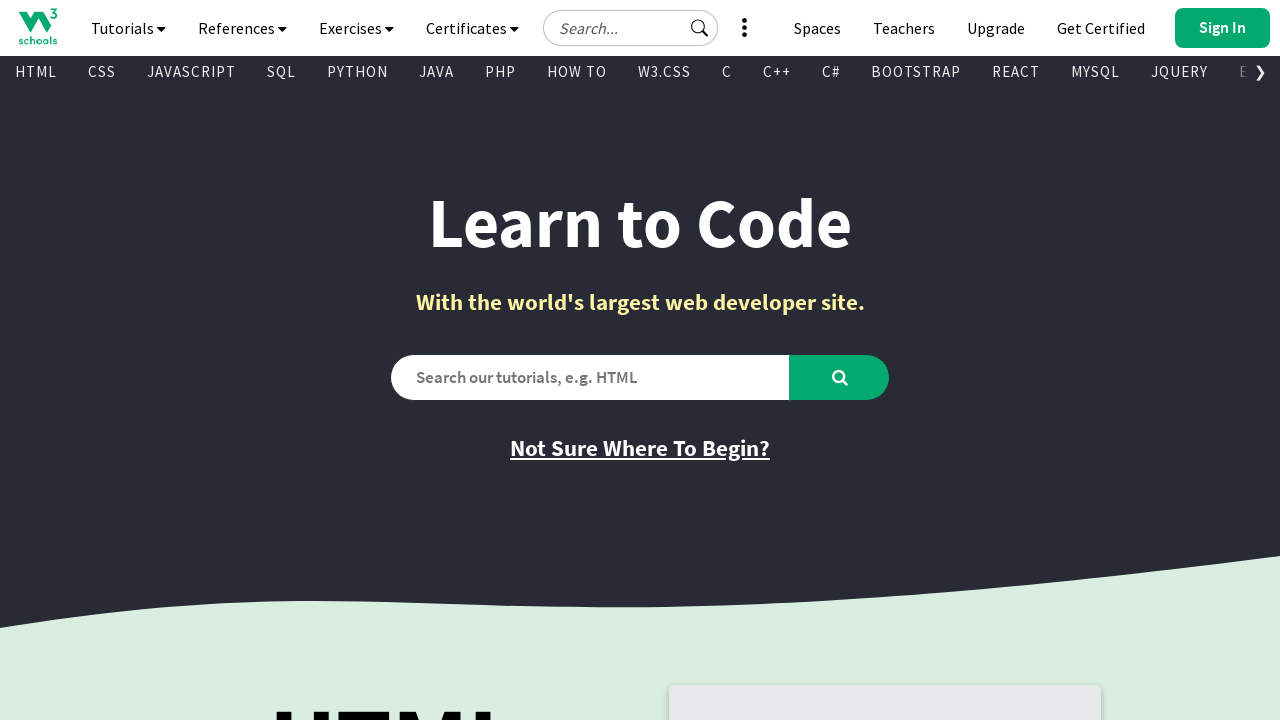

Found visible link: 'GO' with href '/go/index.php'
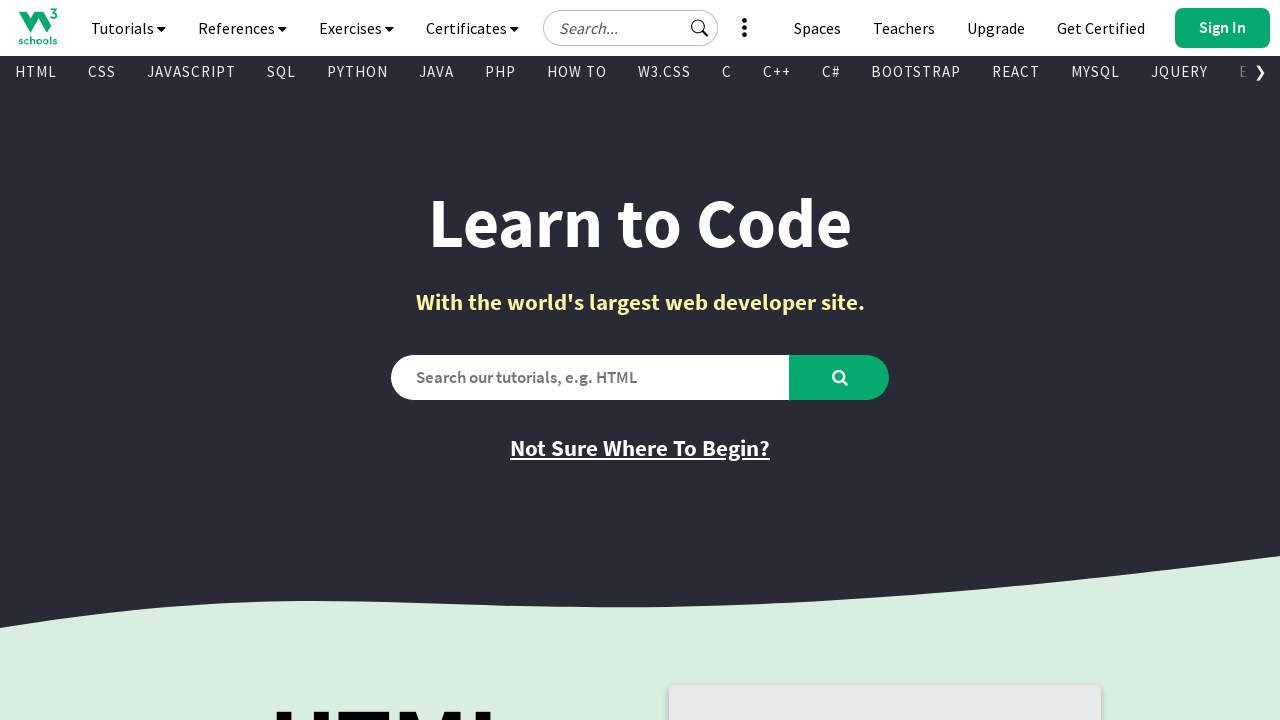

Found visible link: 'KOTLIN' with href '/kotlin/index.php'
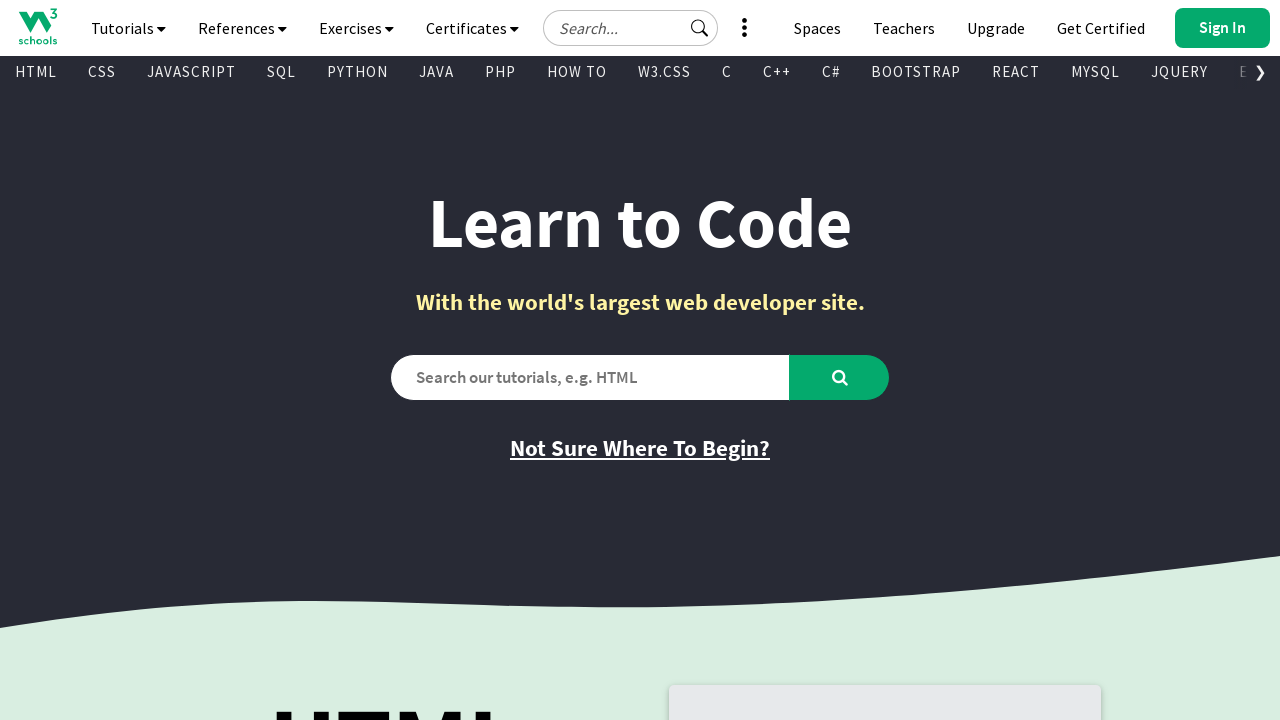

Found visible link: 'SWIFT' with href '/swift/default.asp'
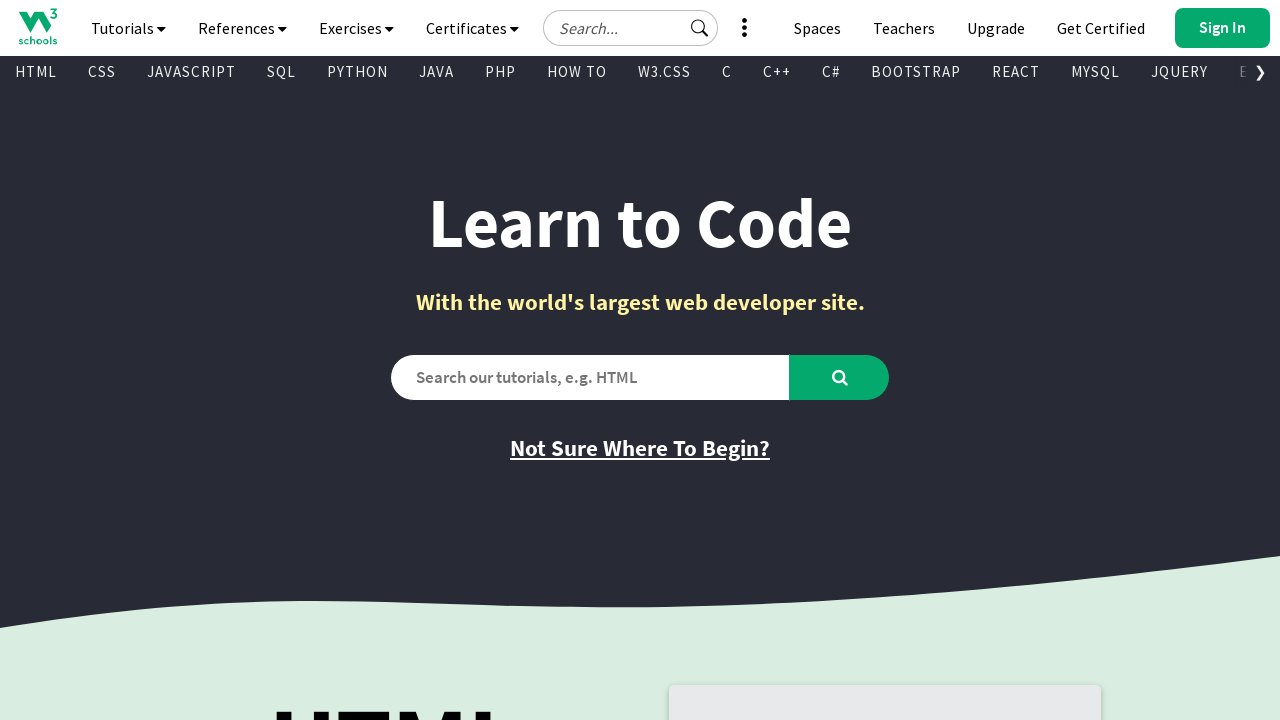

Found visible link: 'SASS' with href '/sass/default.asp'
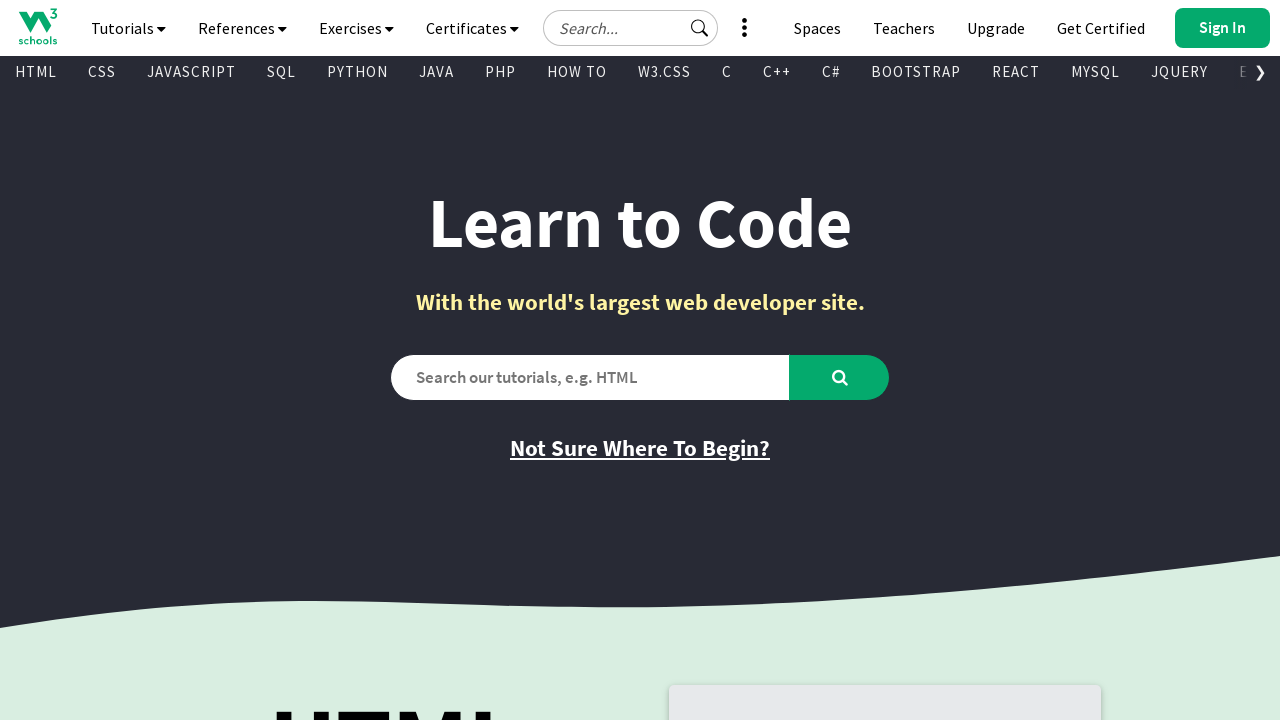

Found visible link: 'VUE' with href '/vue/index.php'
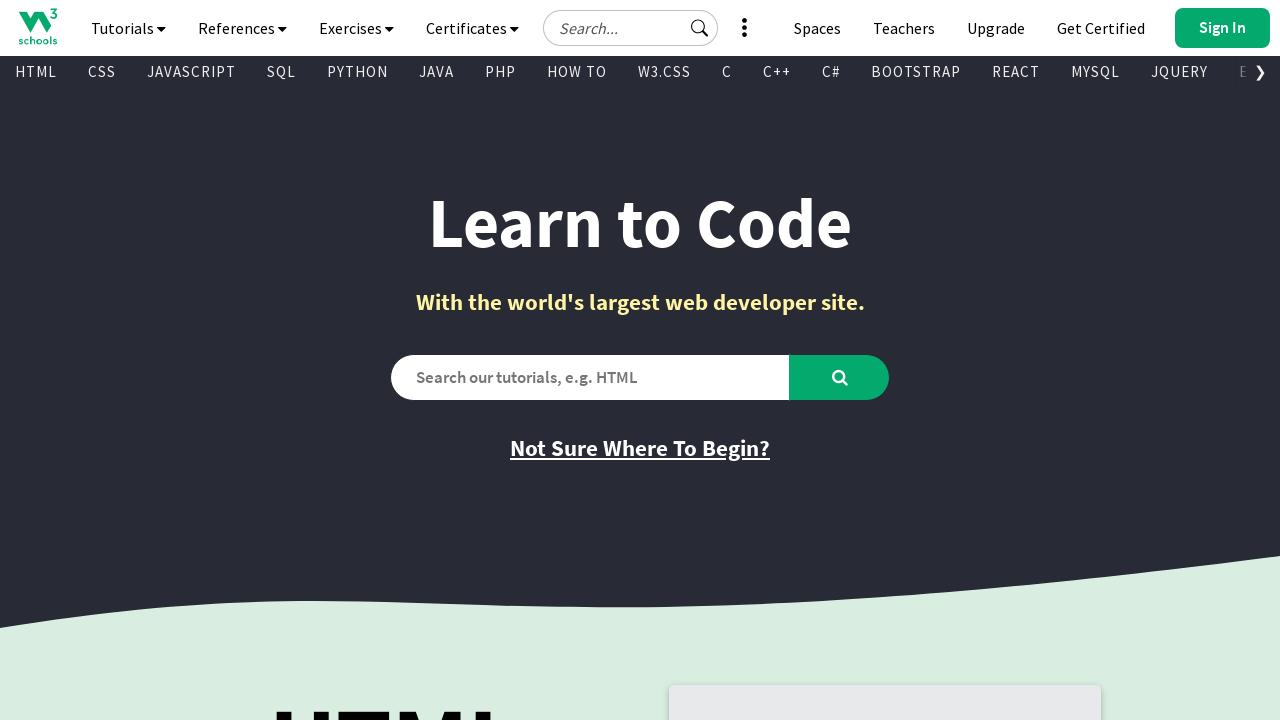

Found visible link: 'GEN AI' with href '/gen_ai/index.php'
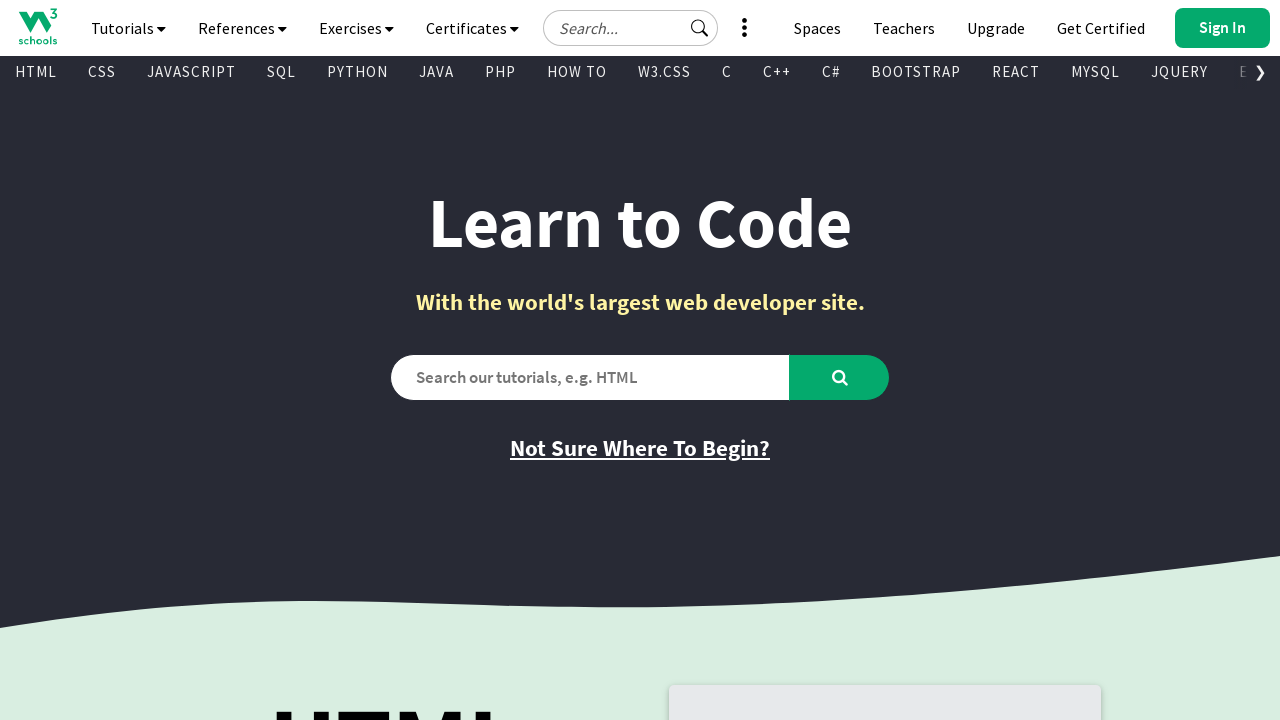

Found visible link: 'SCIPY' with href '/python/scipy/index.php'
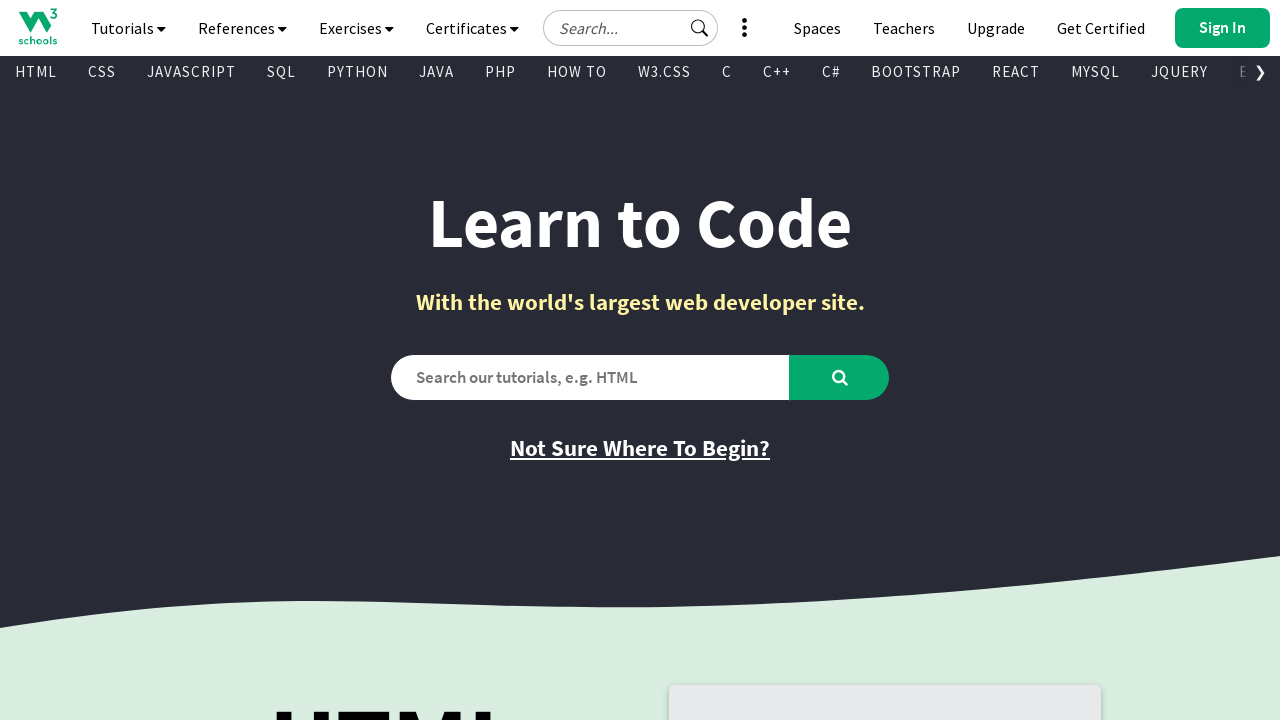

Found visible link: 'AWS' with href '/aws/index.php'
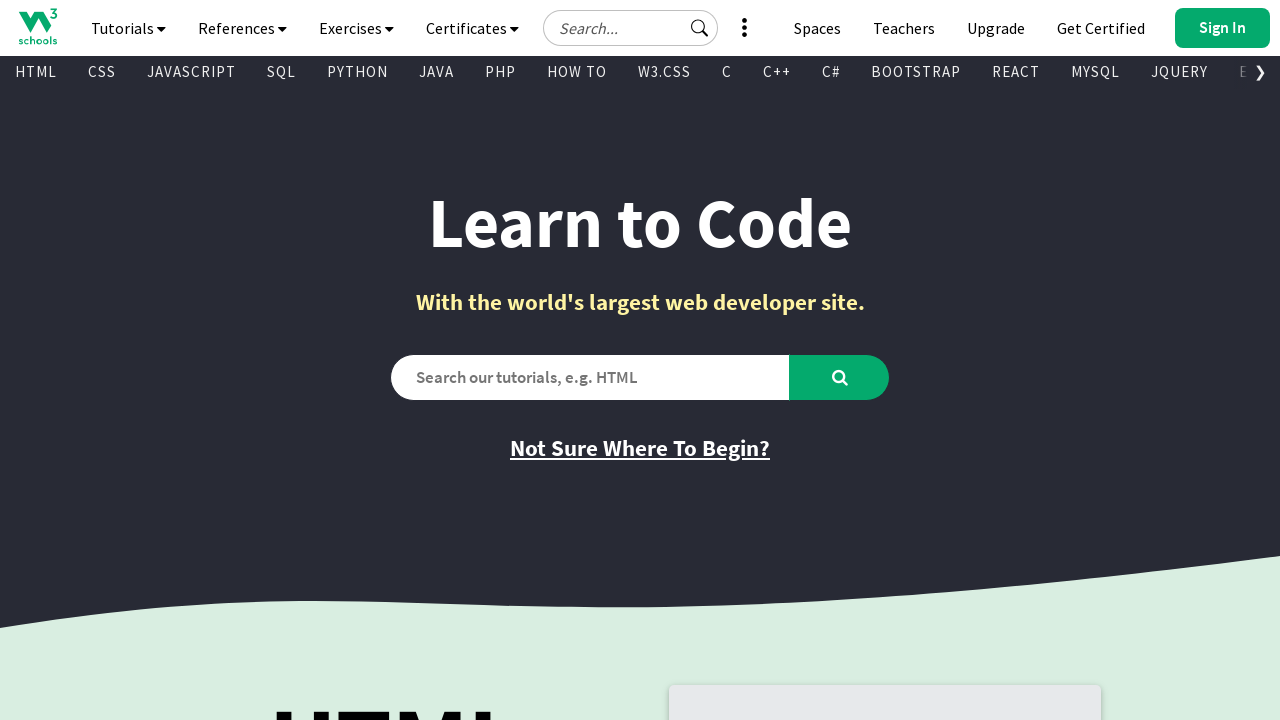

Found visible link: 'CYBERSECURITY' with href '/cybersecurity/index.php'
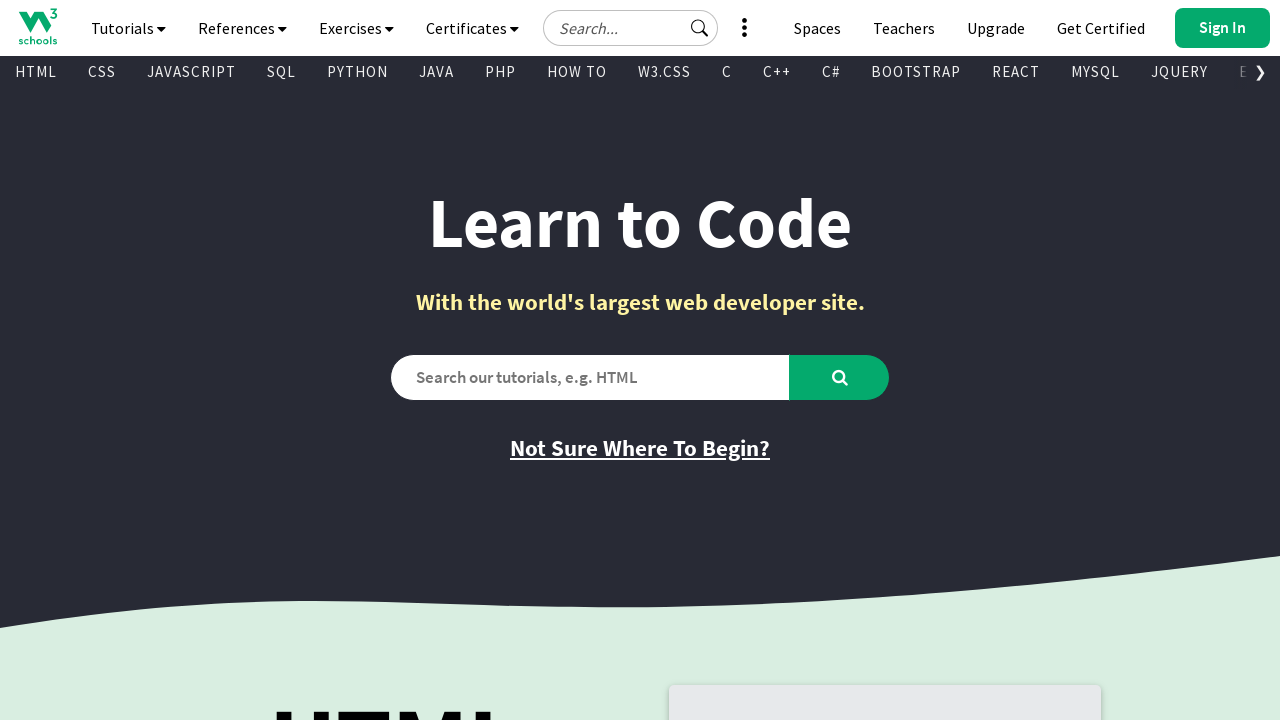

Found visible link: 'DATA SCIENCE' with href '/datascience/default.asp'
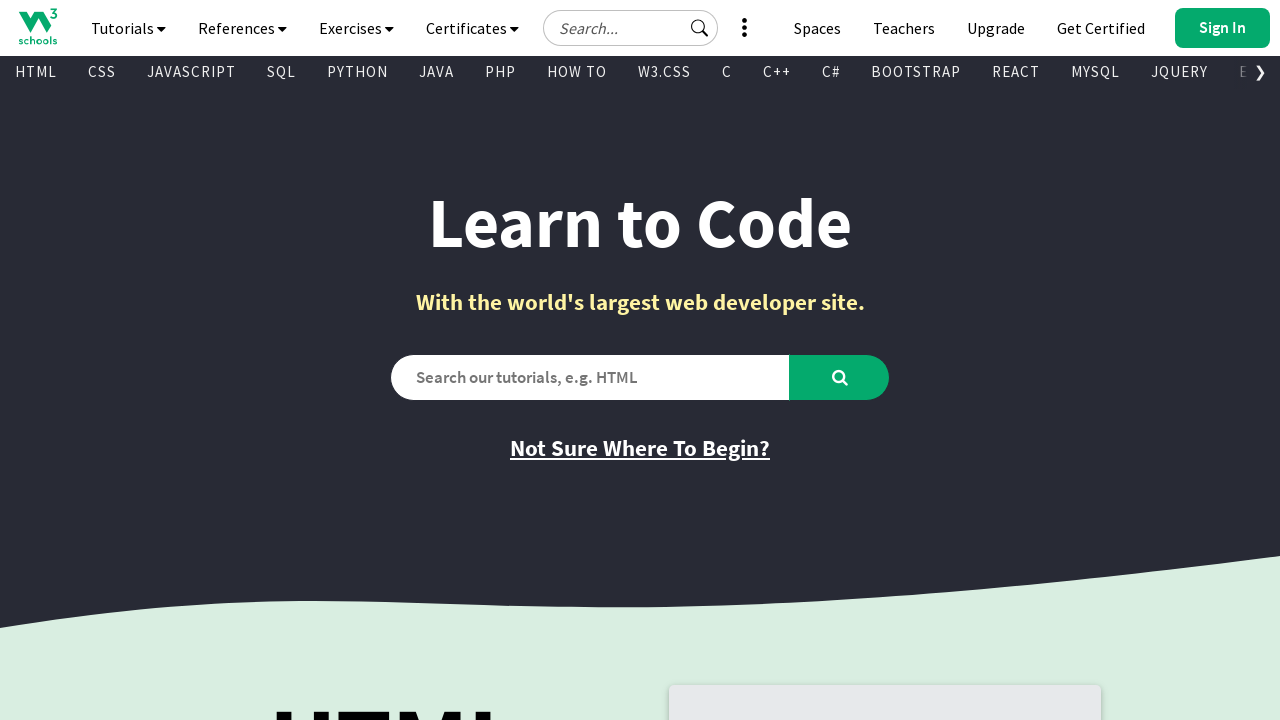

Found visible link: 'INTRO TO PROGRAMMING' with href '/programming/index.php'
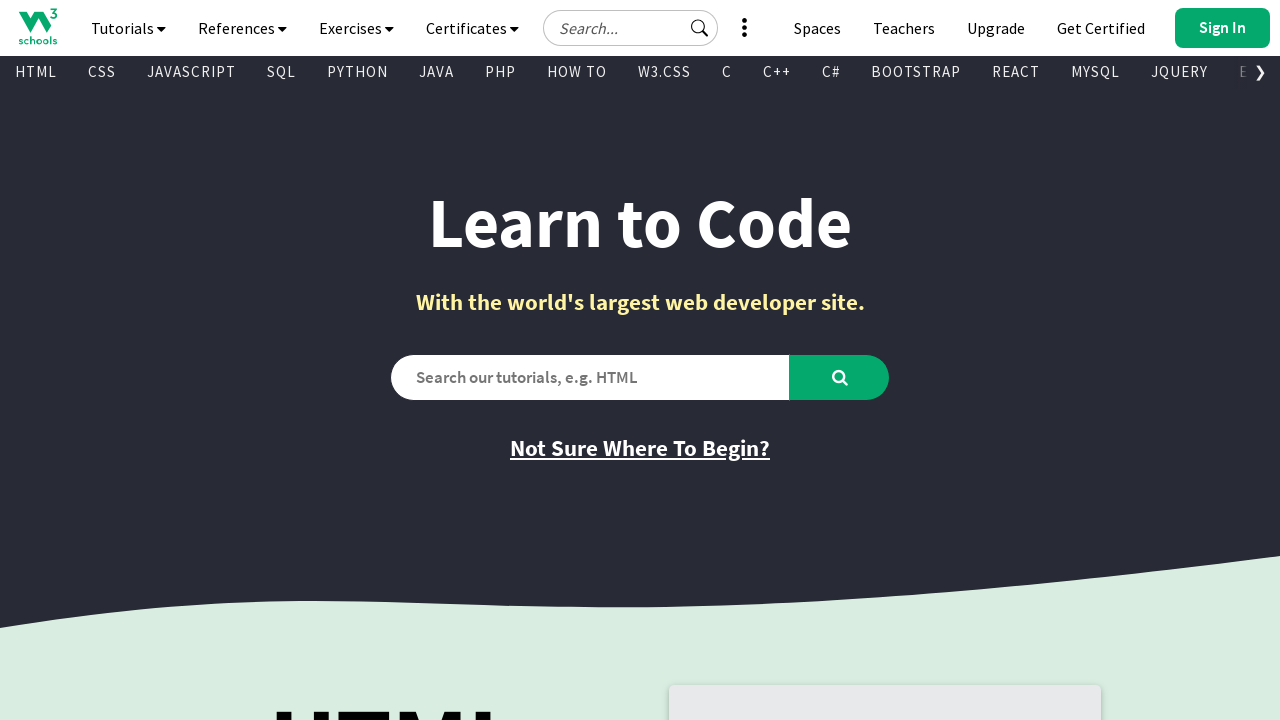

Found visible link: 'INTRO TO HTML & CSS' with href '/htmlcss/default.asp'
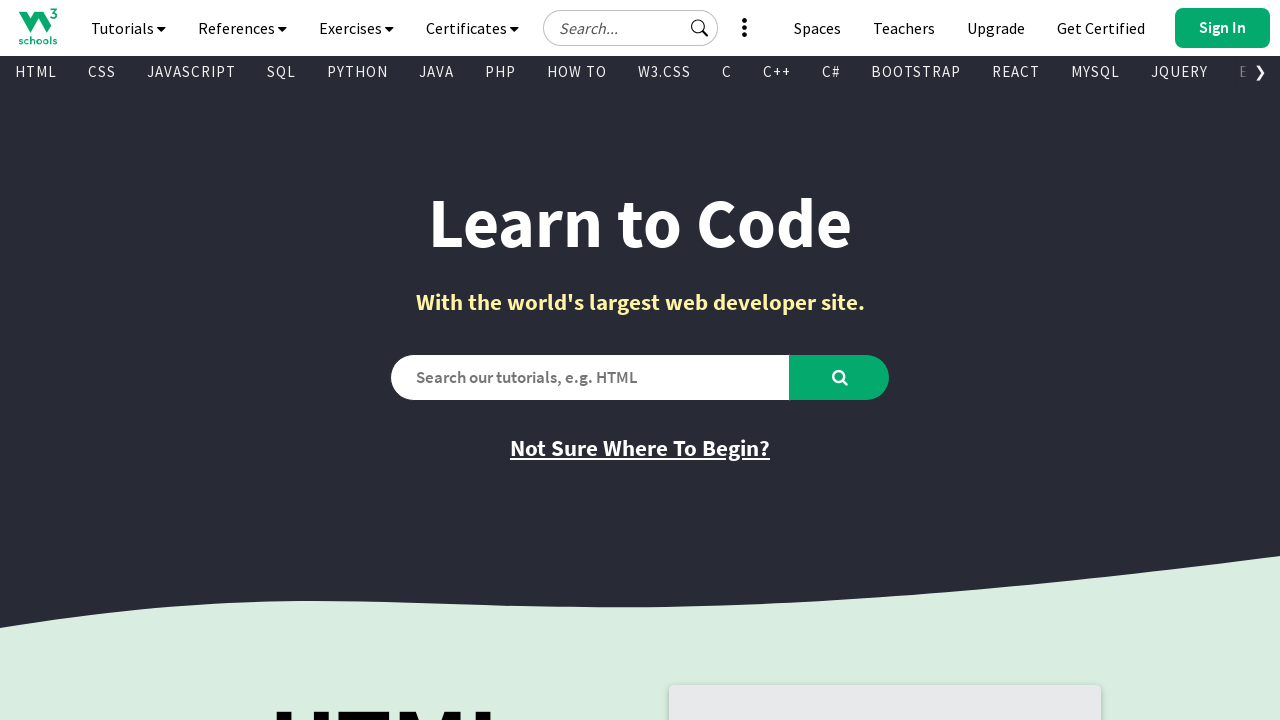

Found visible link: 'BASH' with href '/bash/index.php'
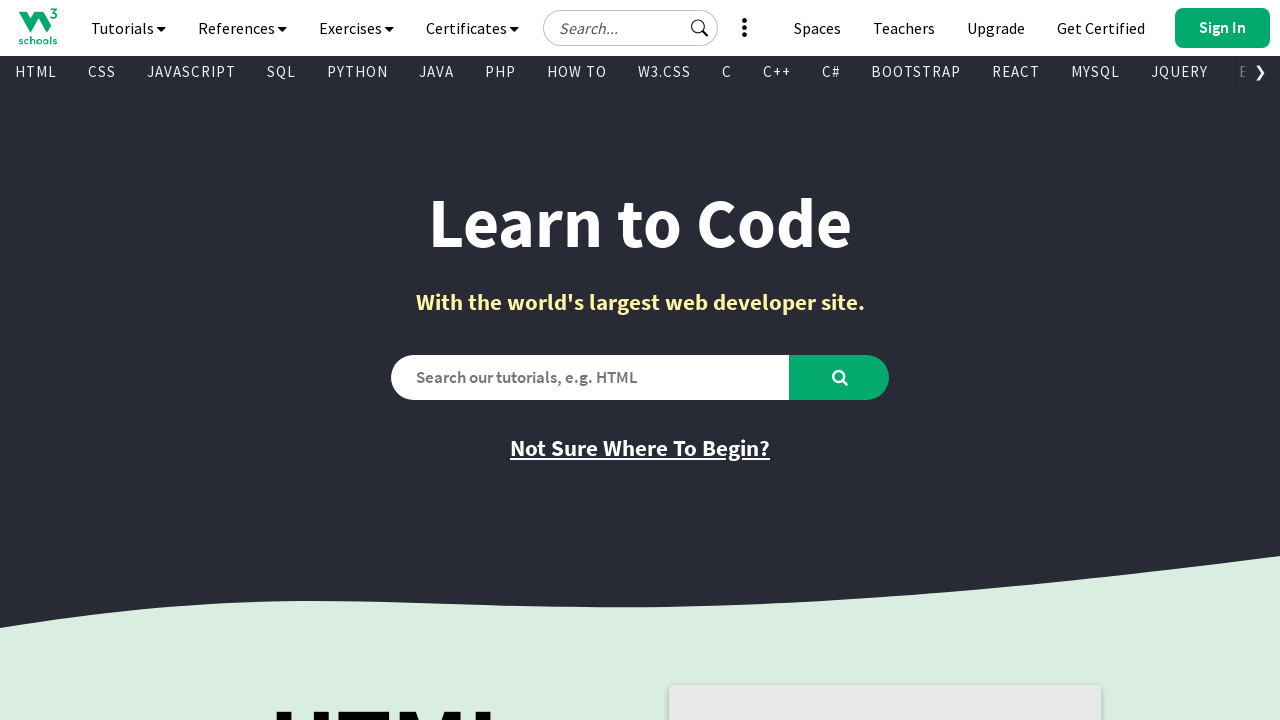

Found visible link: 'RUST' with href '/rust/index.php'
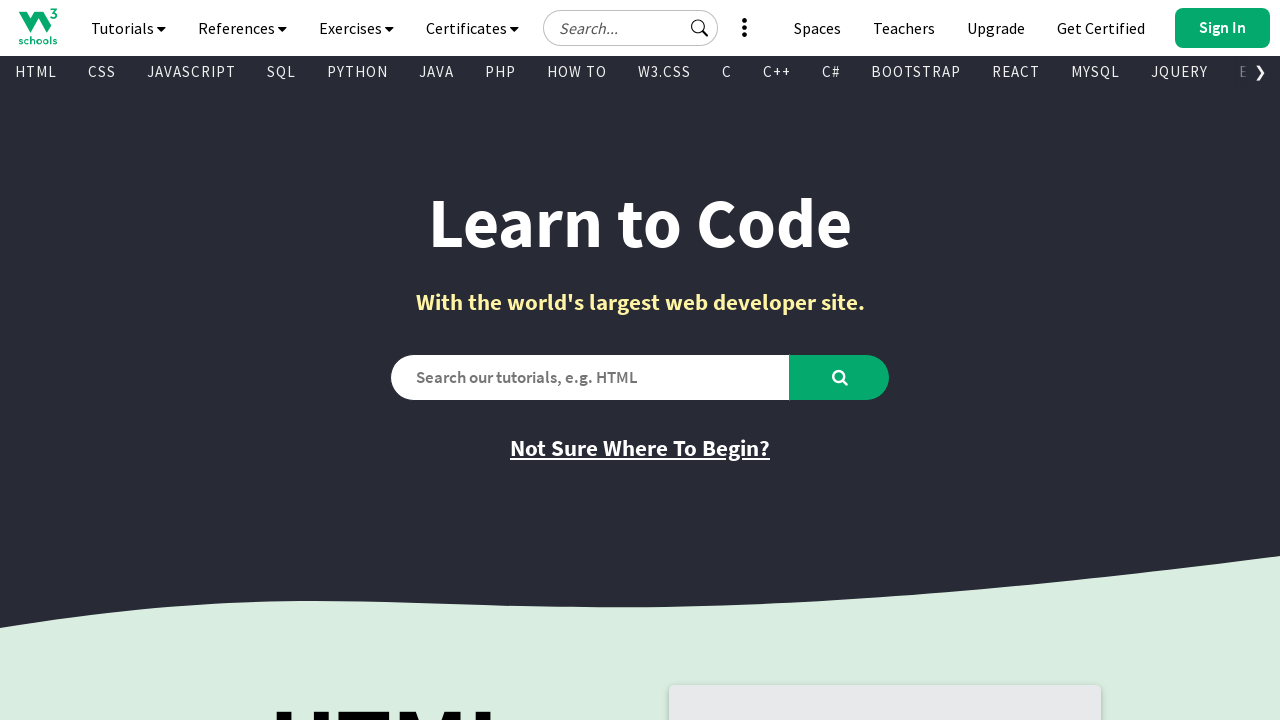

Found visible link: 'Not Sure Where To Begin?' with href 'where_to_start.asp'
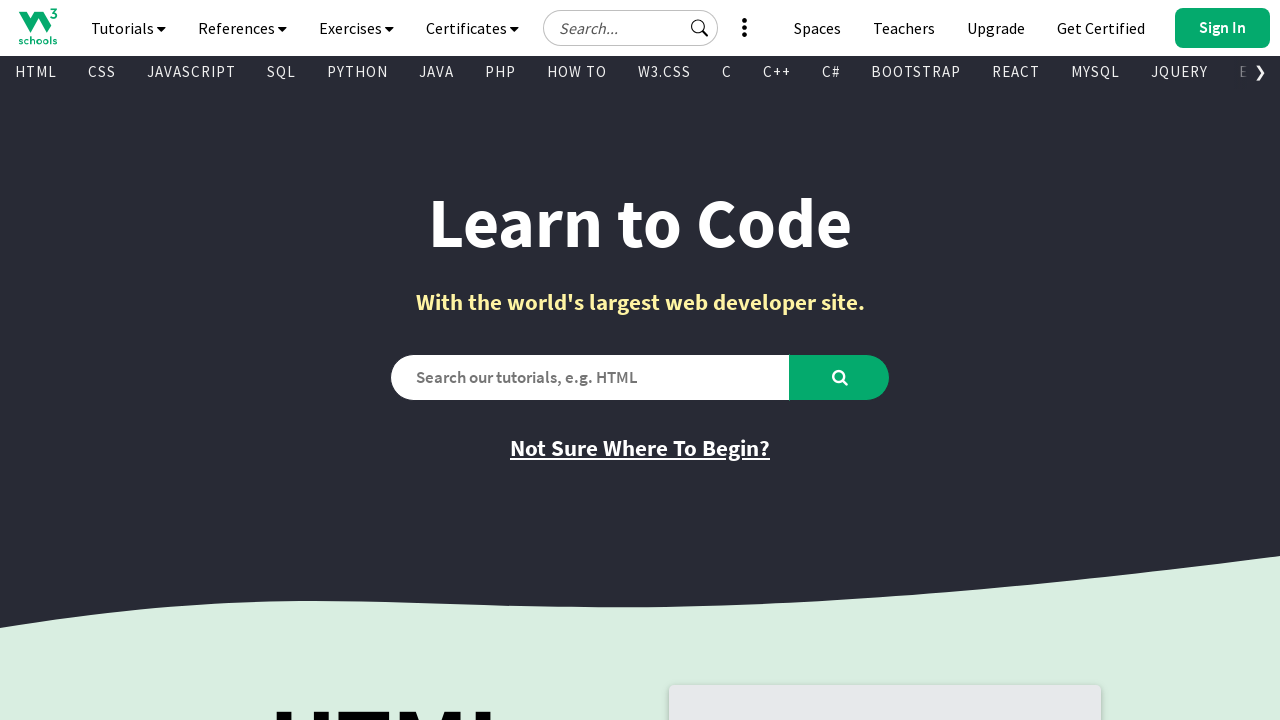

Found visible link: 'Learn HTML' with href '/html/default.asp'
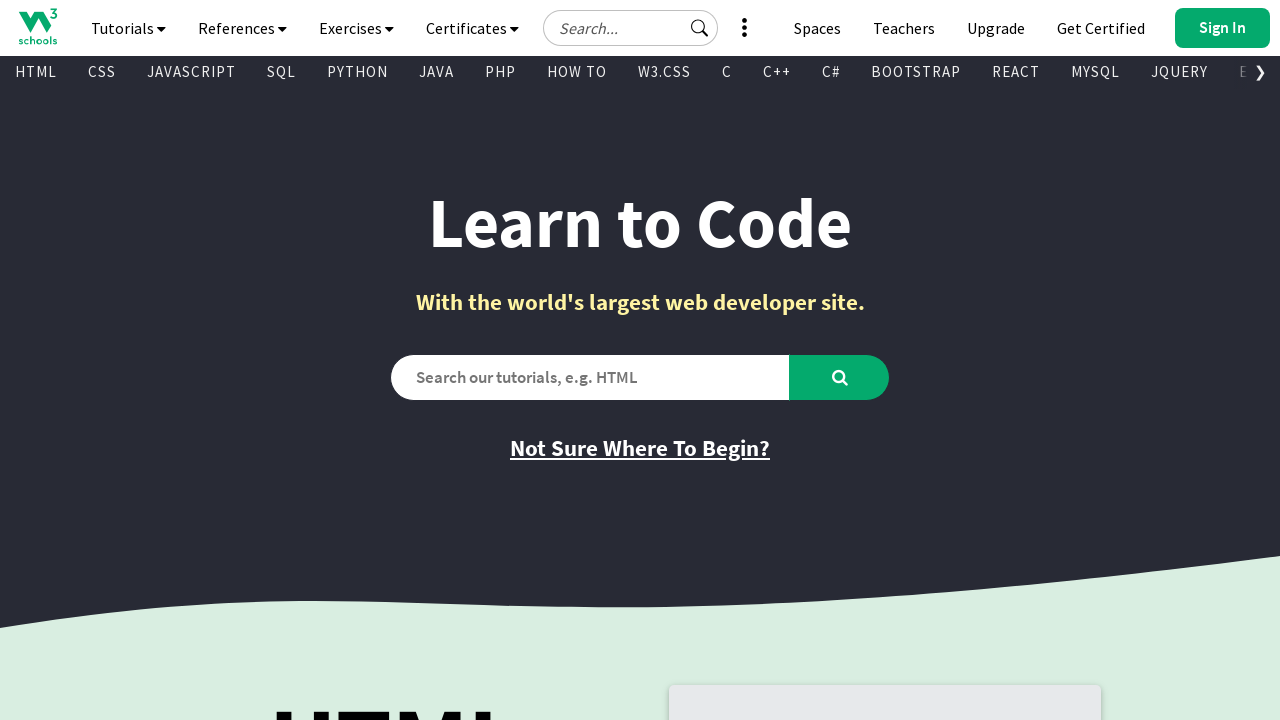

Found visible link: 'Video Tutorial' with href 'https://www.w3schools.com/videos/index.php'
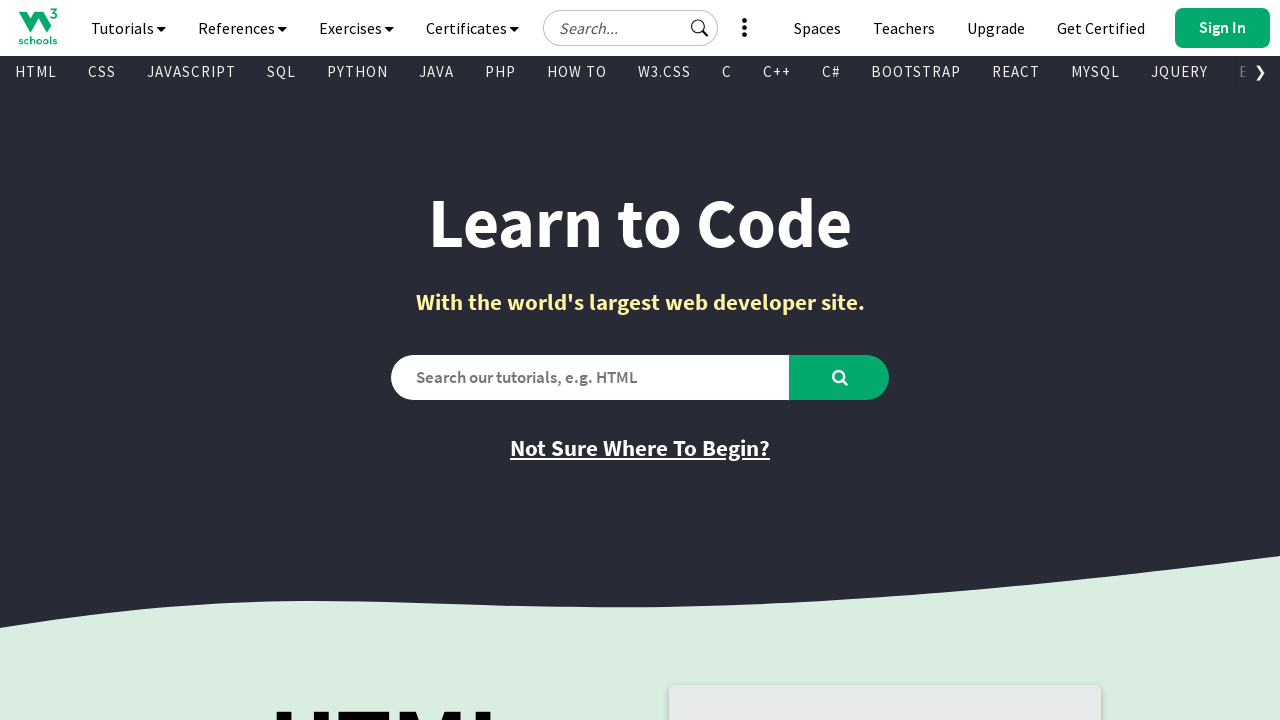

Found visible link: 'HTML Reference' with href '/tags/default.asp'
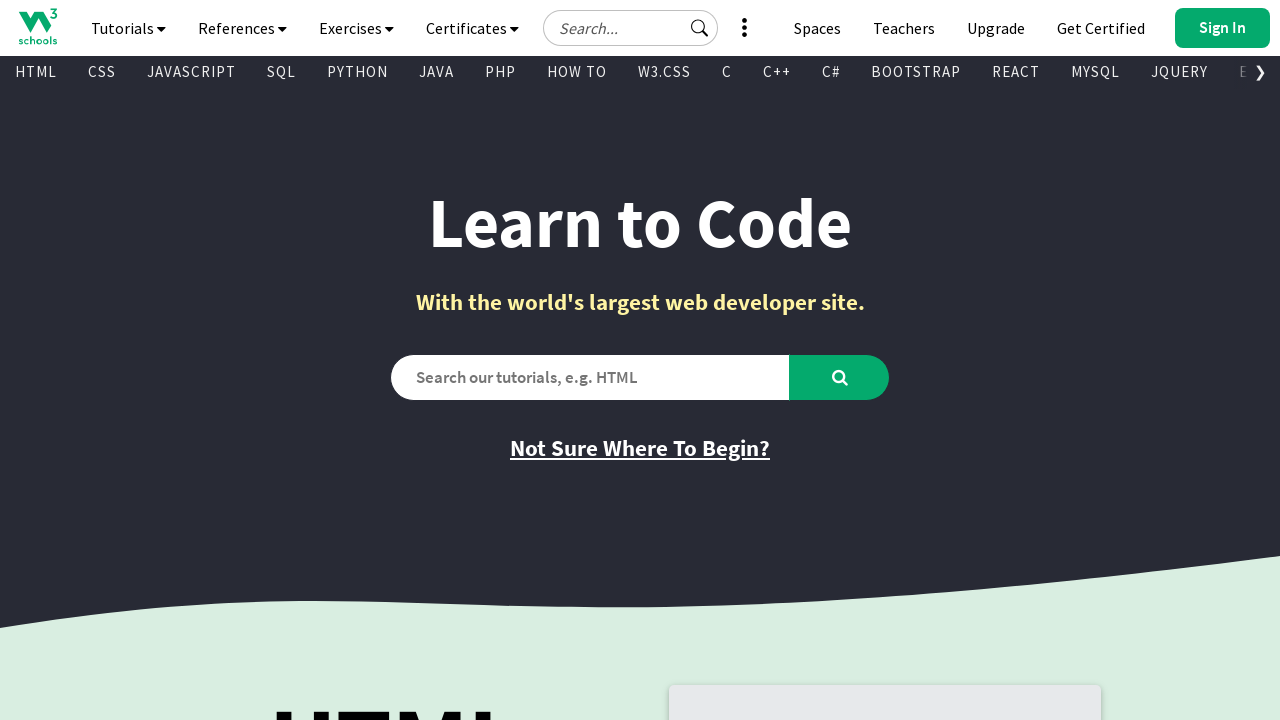

Found visible link: 'Get Certified' with href 'https://campus.w3schools.com/collections/certifications/products/html-certificate'
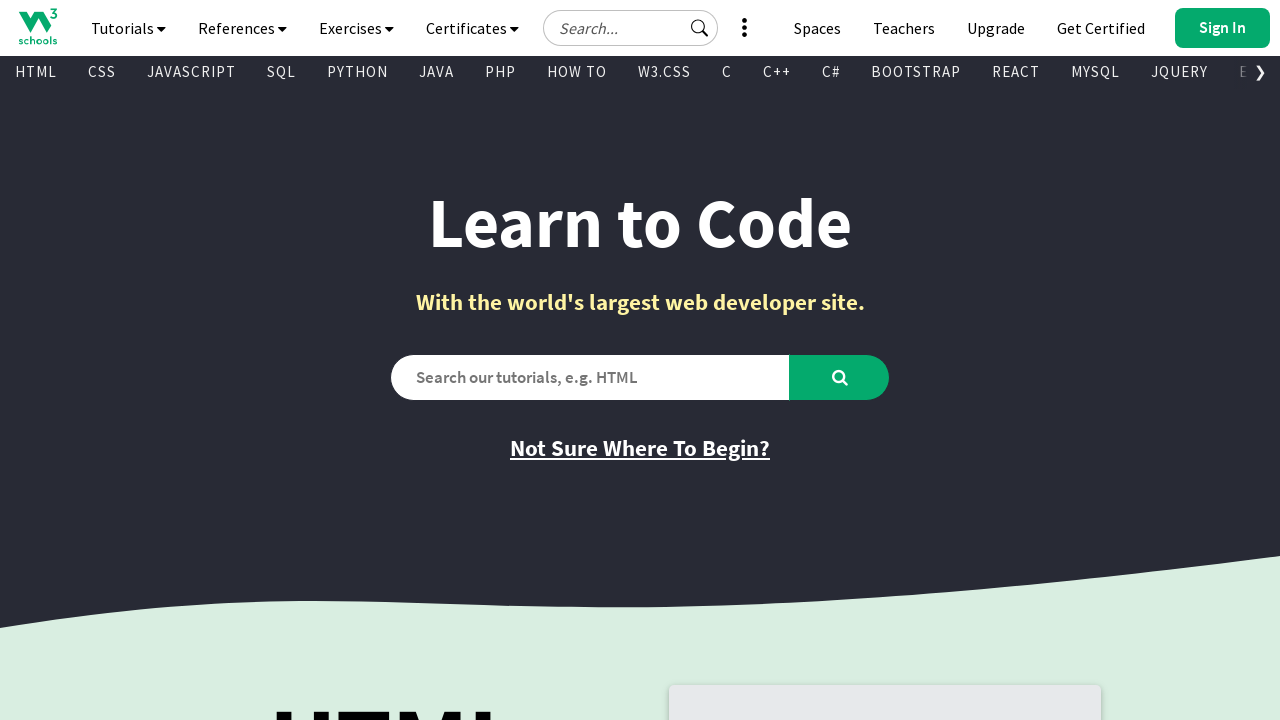

Found visible link: 'Try it Yourself' with href '/html/tryit.asp?filename=tryhtml_default_default'
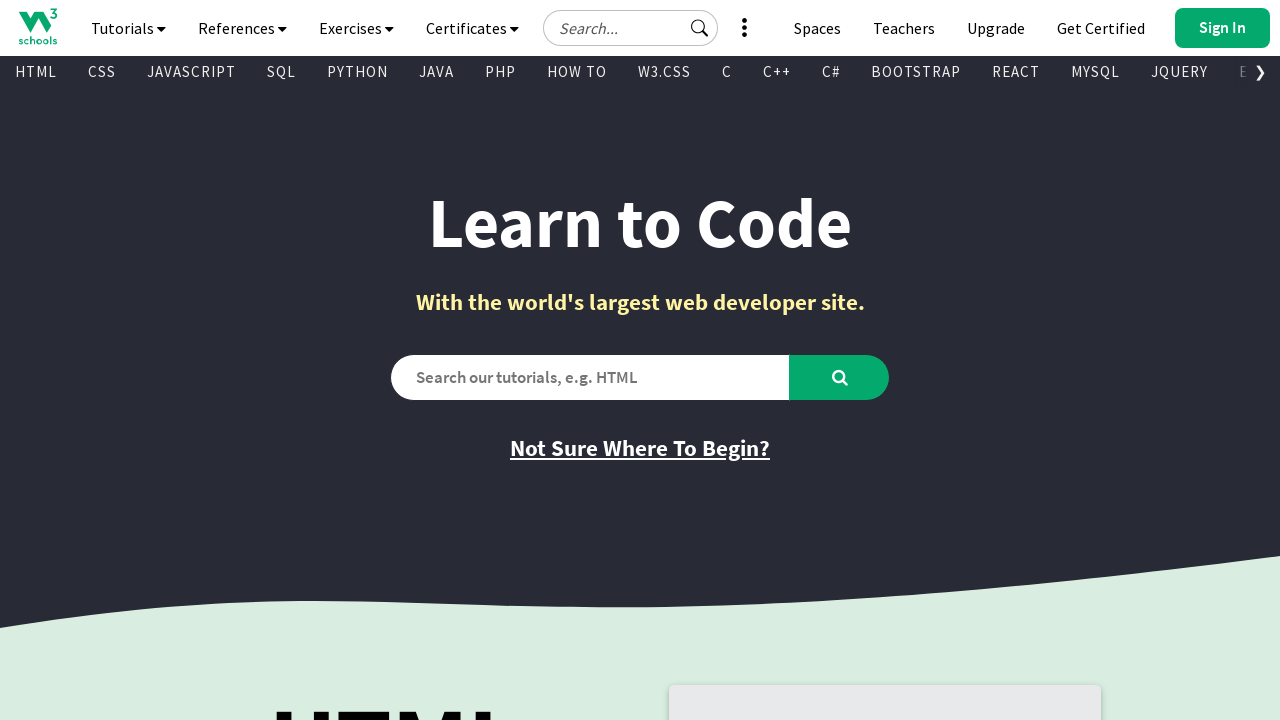

Found visible link: 'Learn CSS' with href '/css/default.asp'
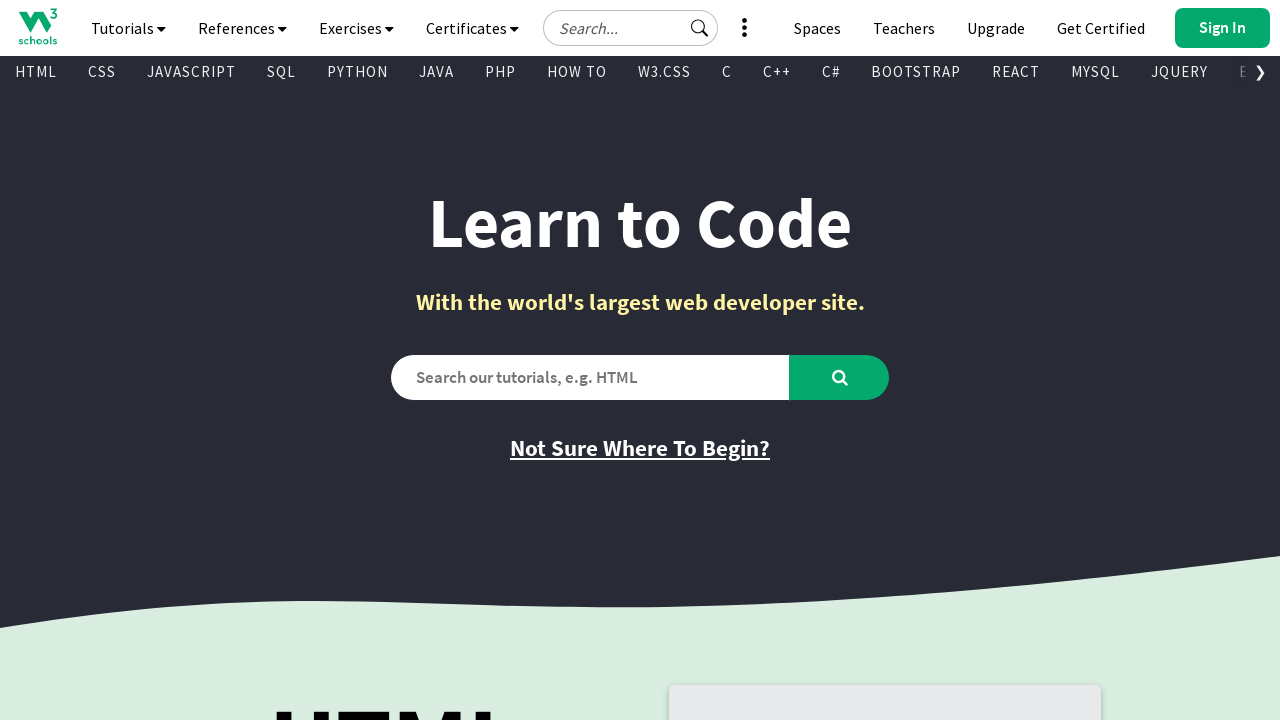

Found visible link: 'CSS Reference' with href '/cssref/index.php'
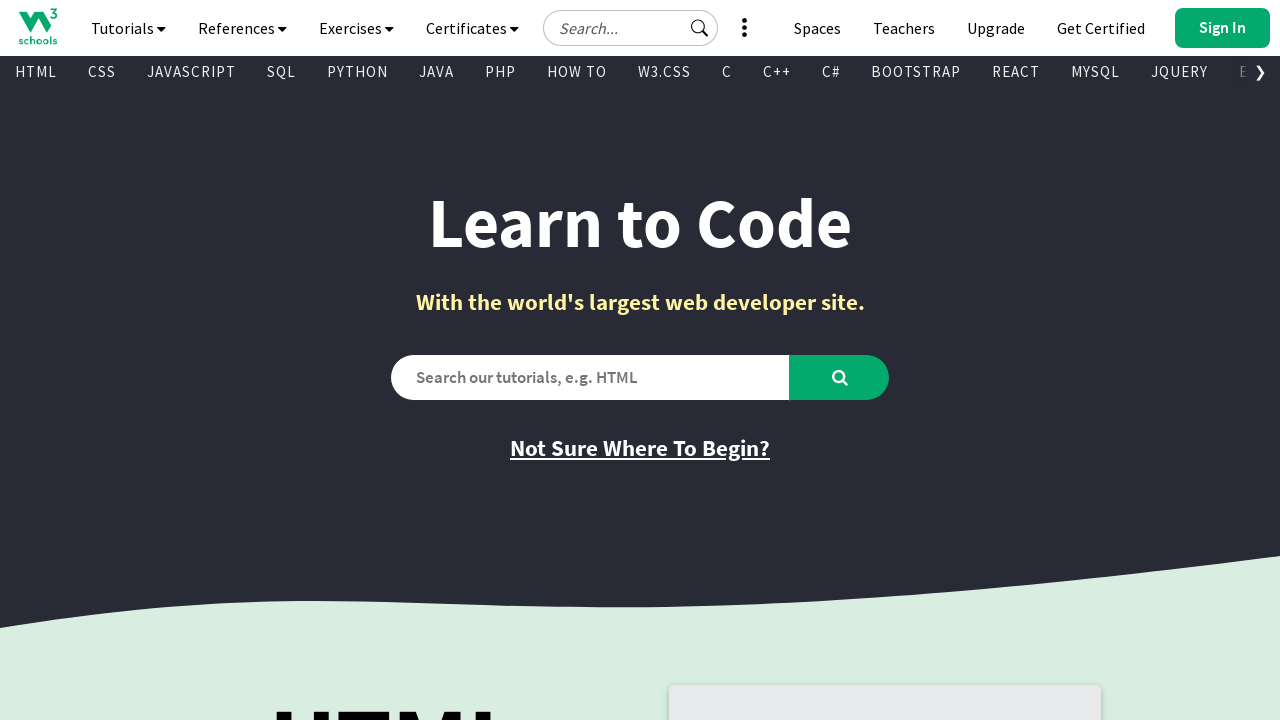

Found visible link: 'Get Certified' with href 'https://campus.w3schools.com/collections/certifications/products/css-certificate'
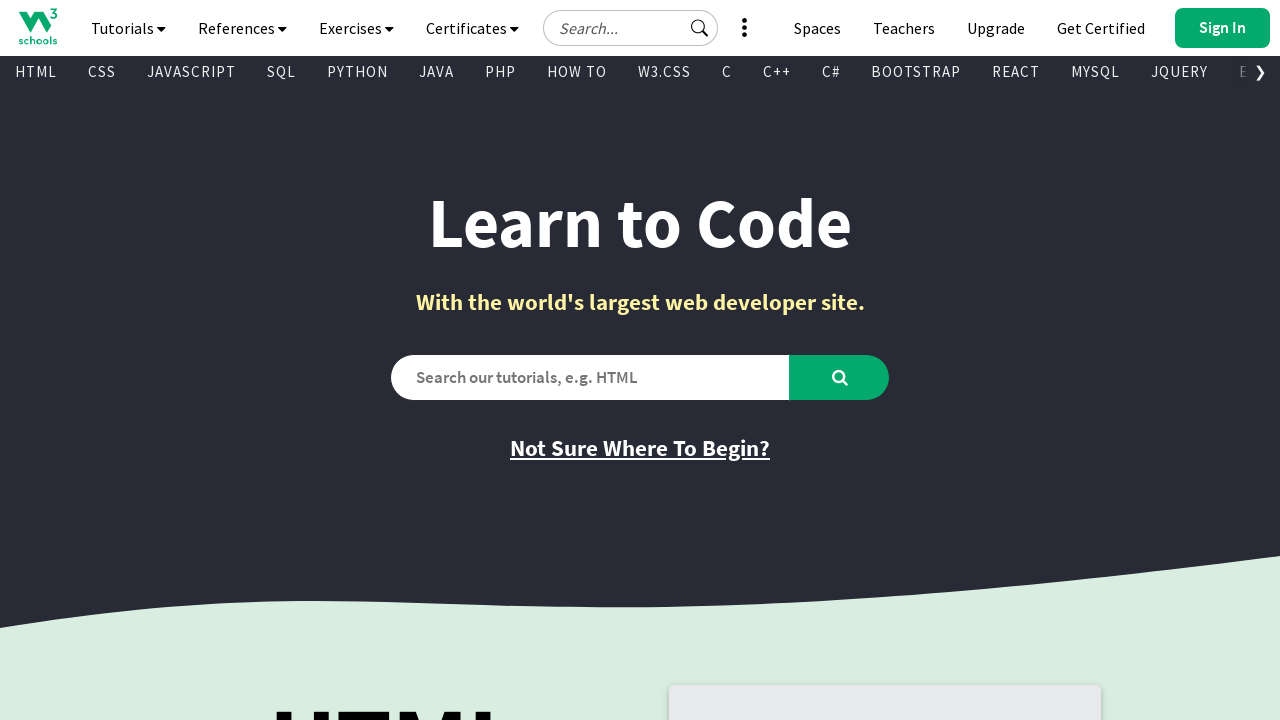

Found visible link: 'Try it Yourself' with href '/css/tryit.asp?filename=trycss_default'
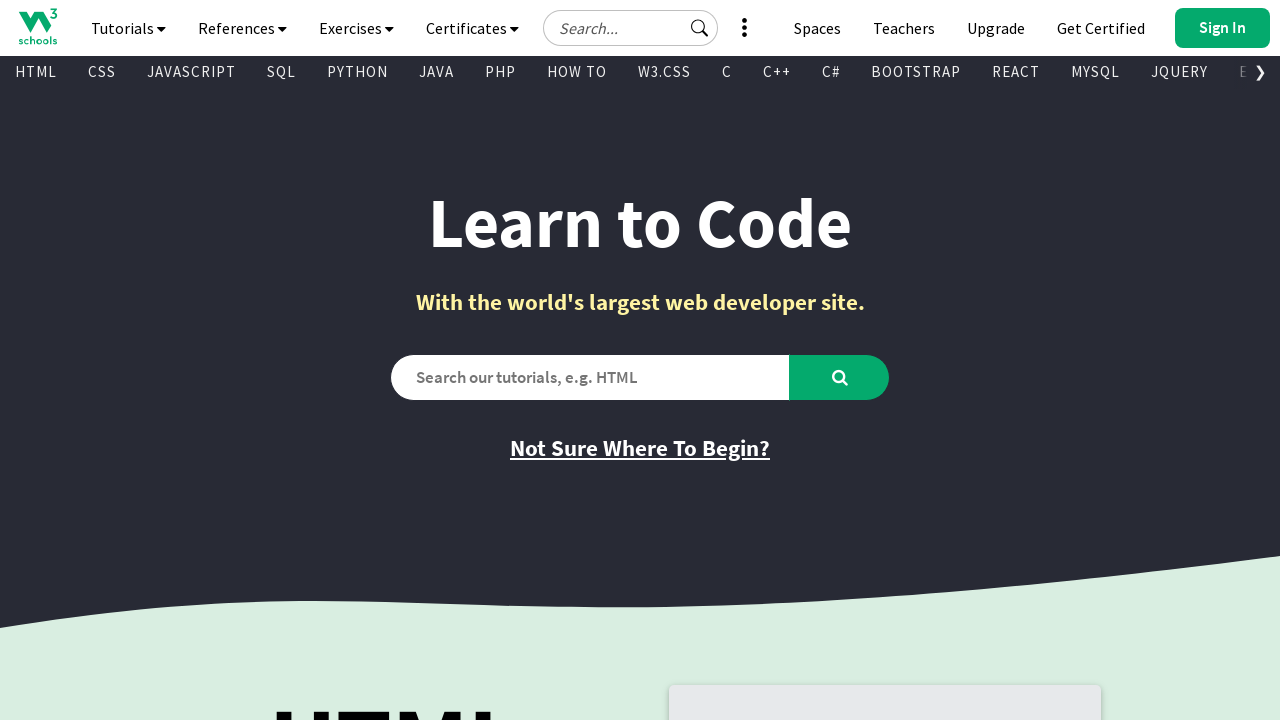

Found visible link: 'Learn JavaScript' with href '/js/default.asp'
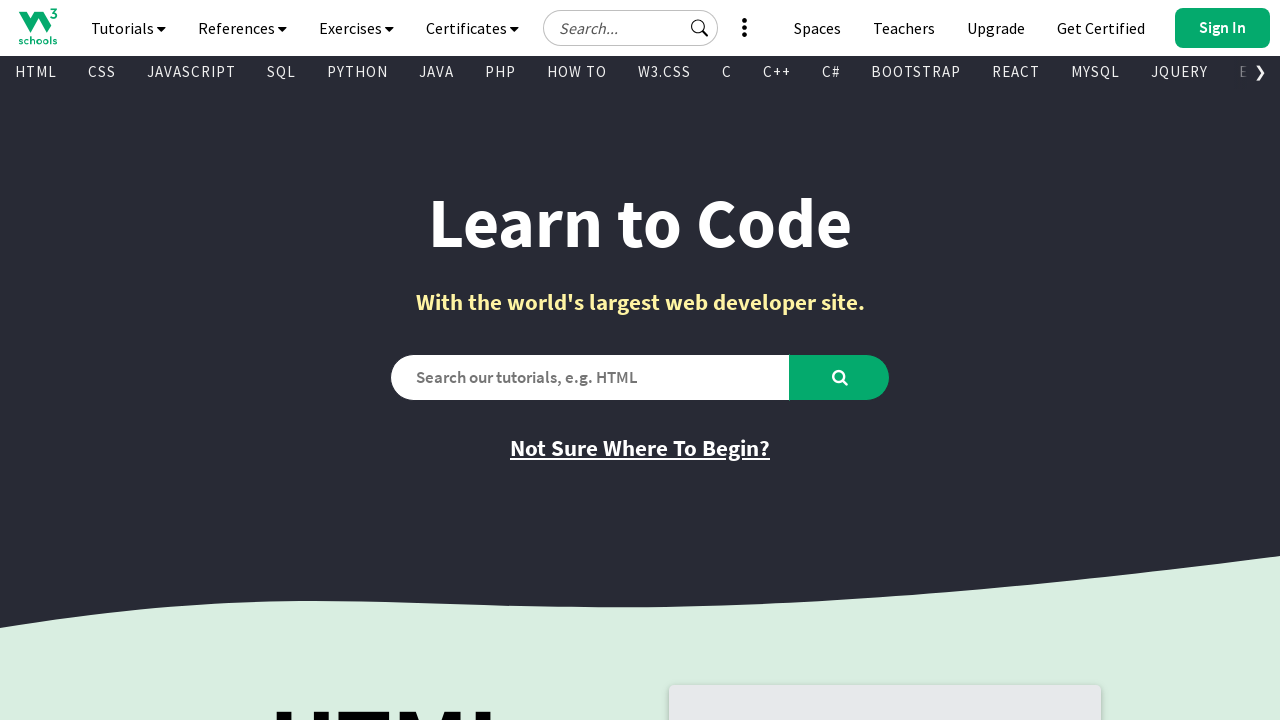

Found visible link: 'JavaScript Reference' with href '/jsref/default.asp'
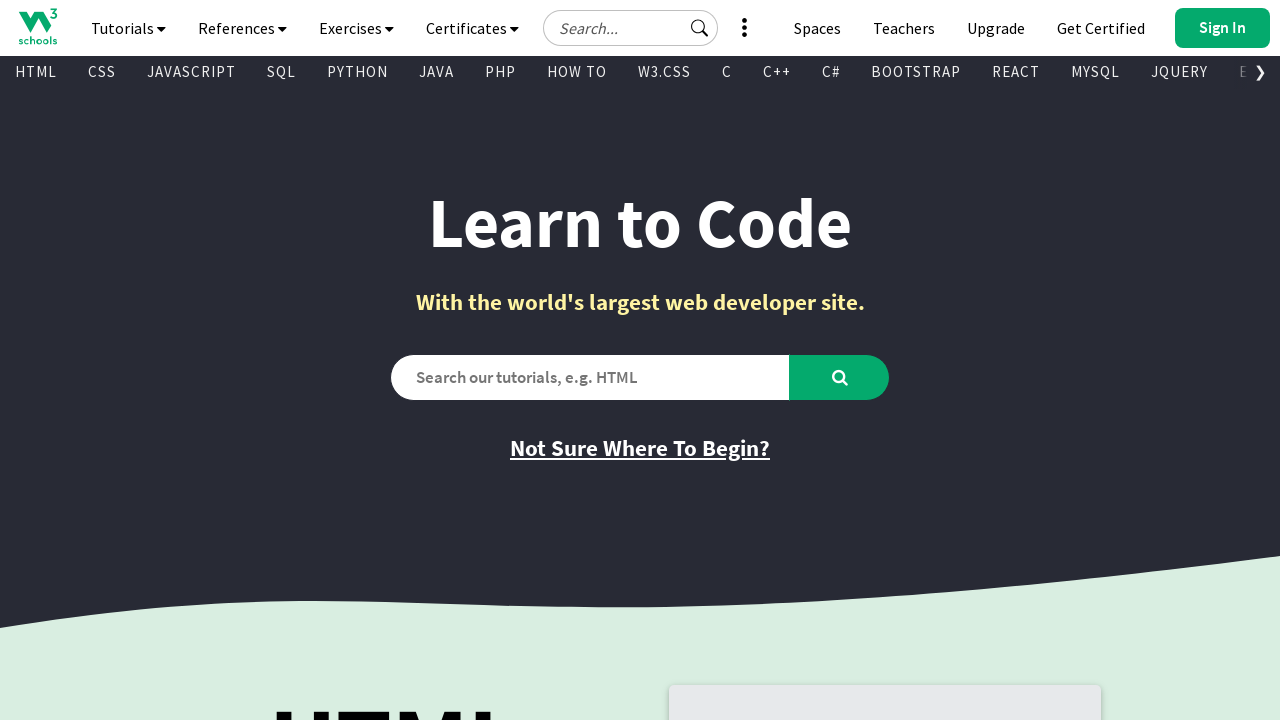

Found visible link: 'Get Certified' with href 'https://campus.w3schools.com/collections/certifications/products/javascript-certificate'
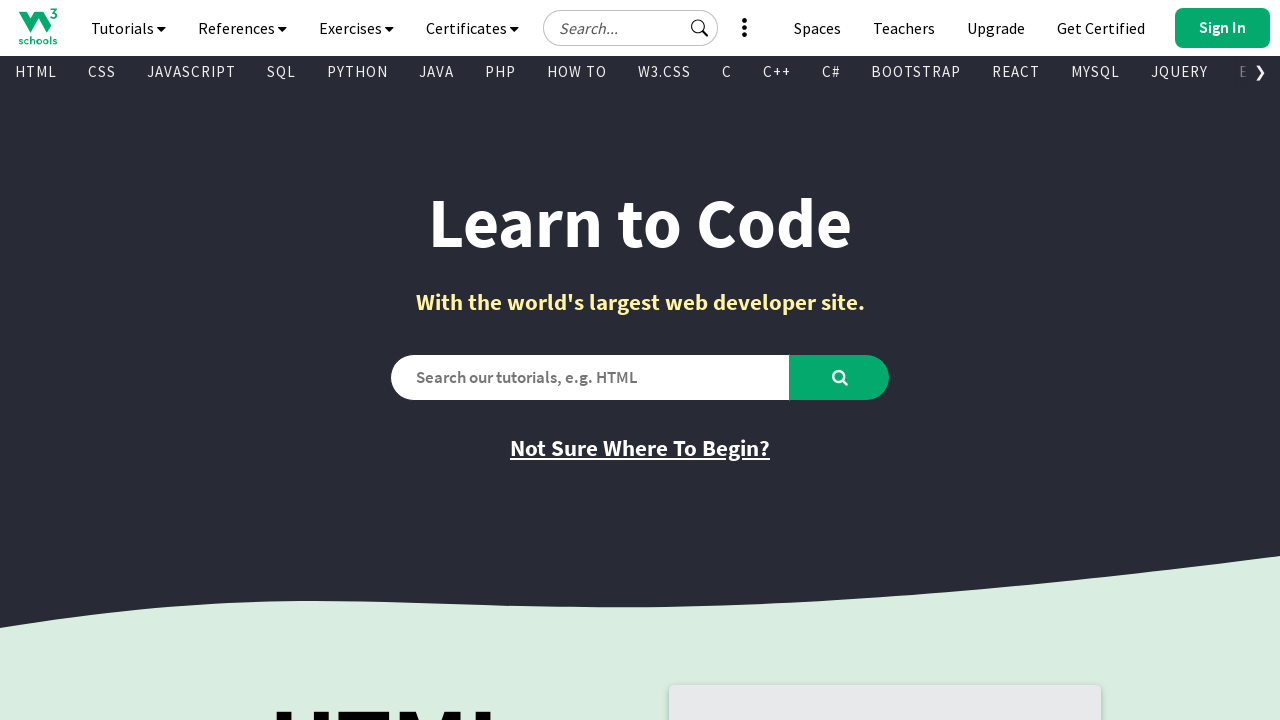

Found visible link: 'Try it Yourself' with href '/js/tryit.asp?filename=tryjs_default'
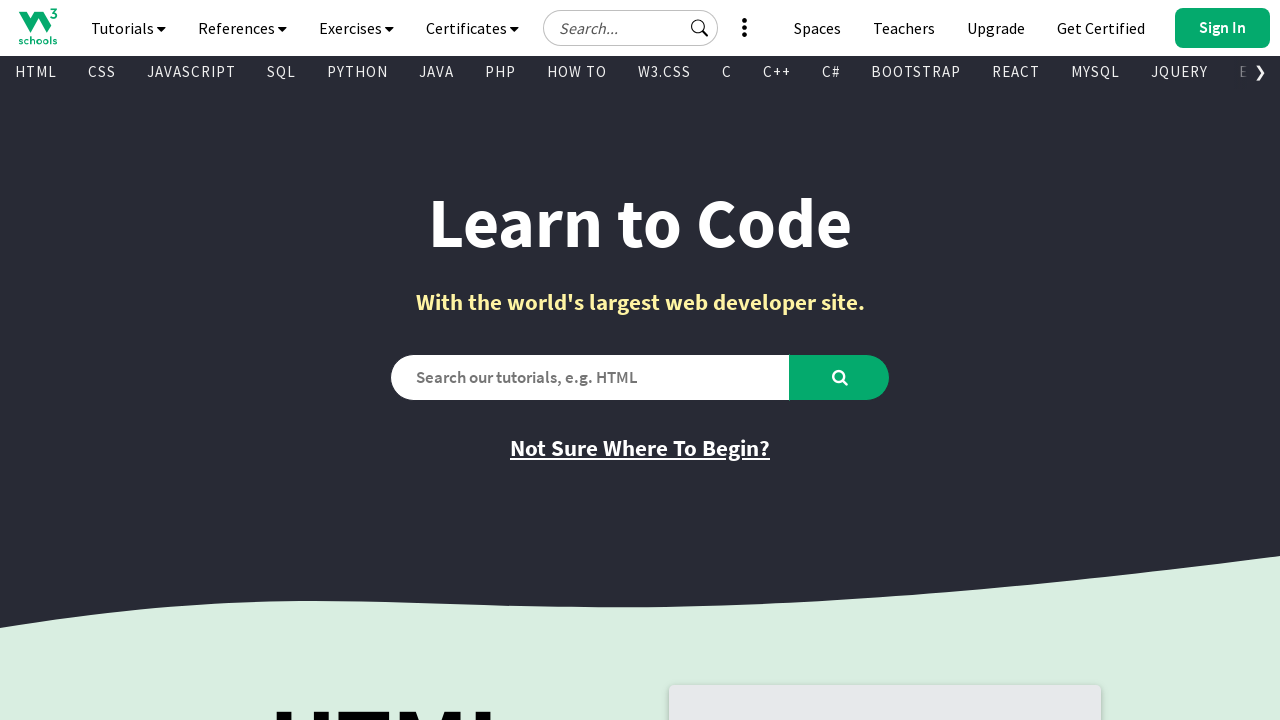

Found visible link: 'Learn Python' with href '/python/default.asp'
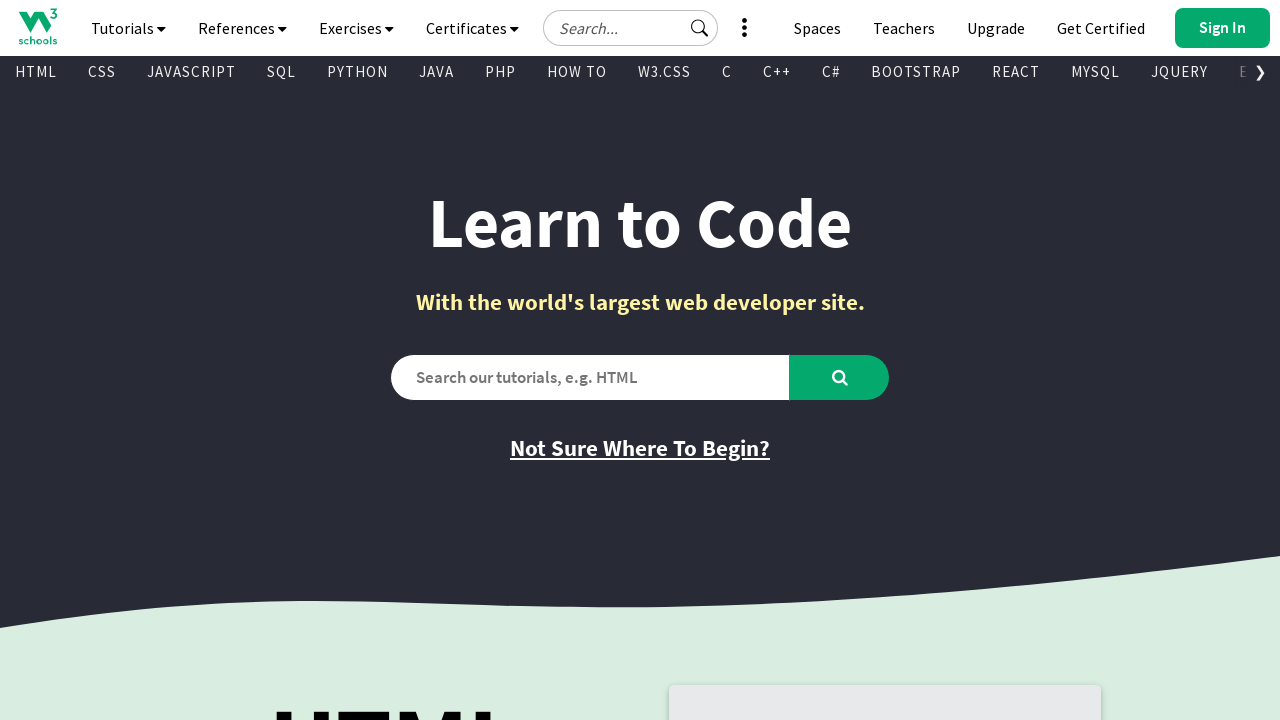

Found visible link: 'Python Reference' with href '/python/python_reference.asp'
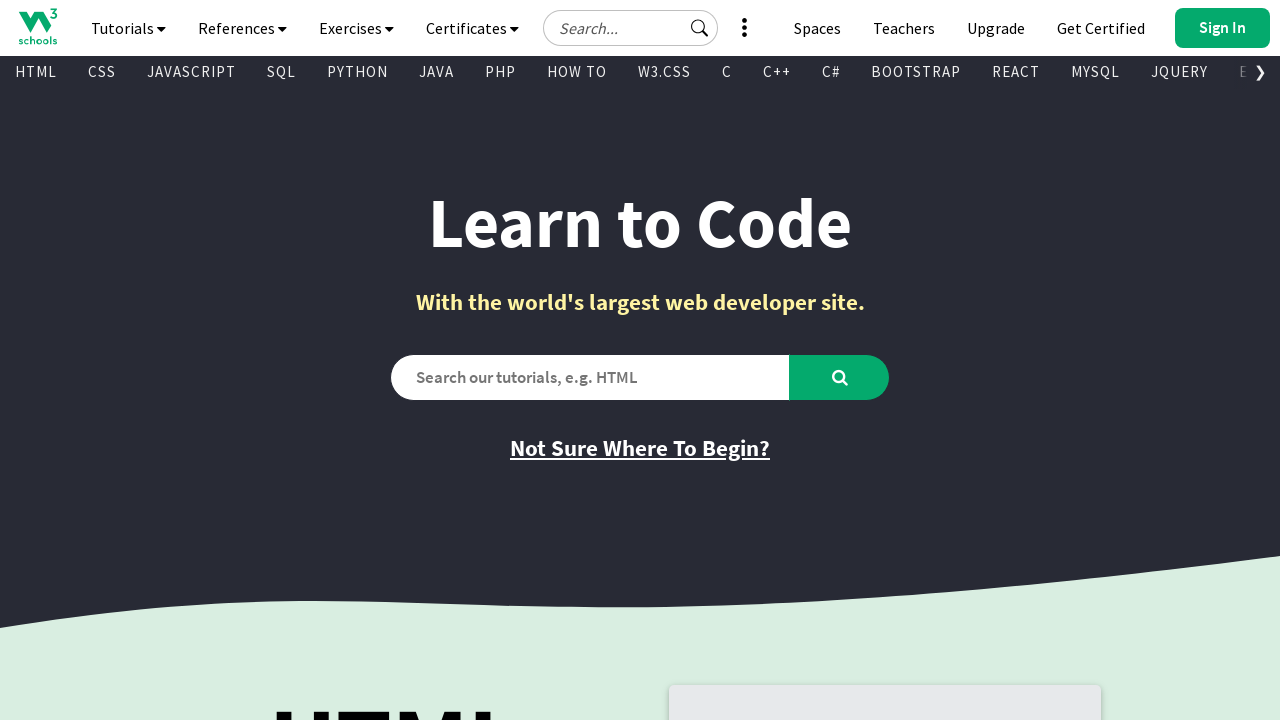

Found visible link: 'Get Certified' with href 'https://campus.w3schools.com/collections/certifications/products/python-certificate'
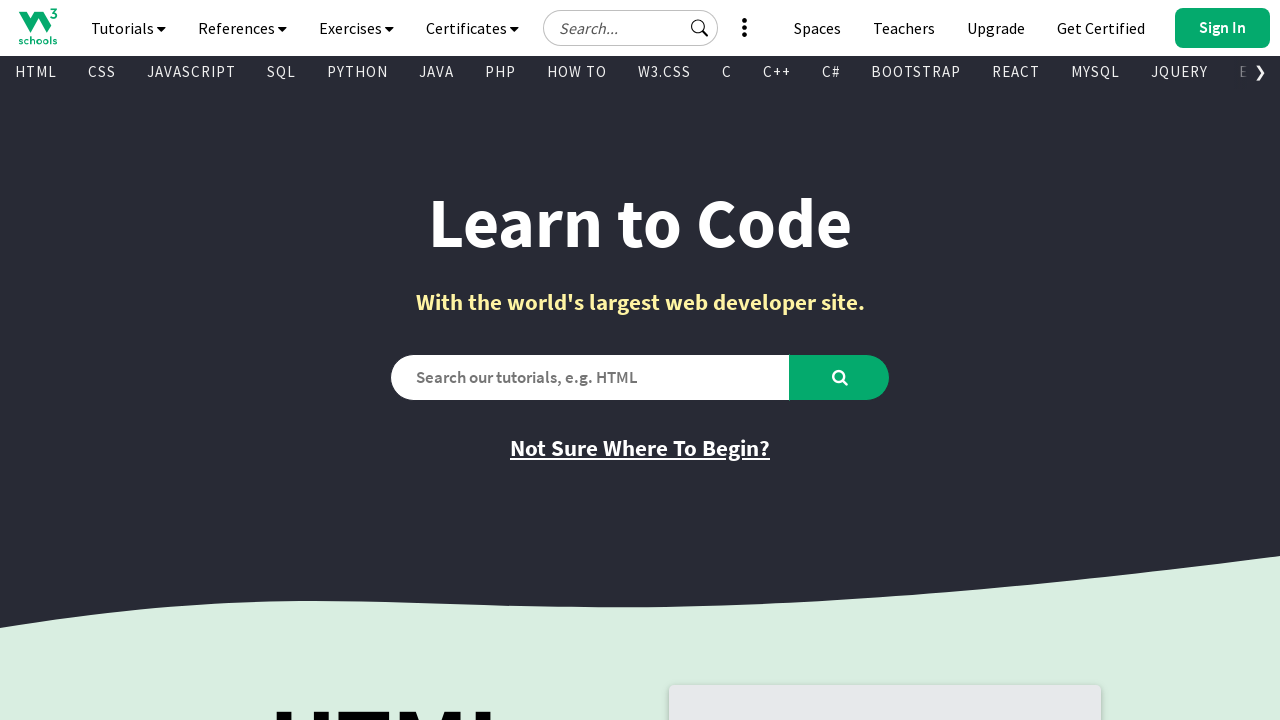

Found visible link: 'Try it Yourself' with href '/python/trypython.asp?filename=demo_indentation'
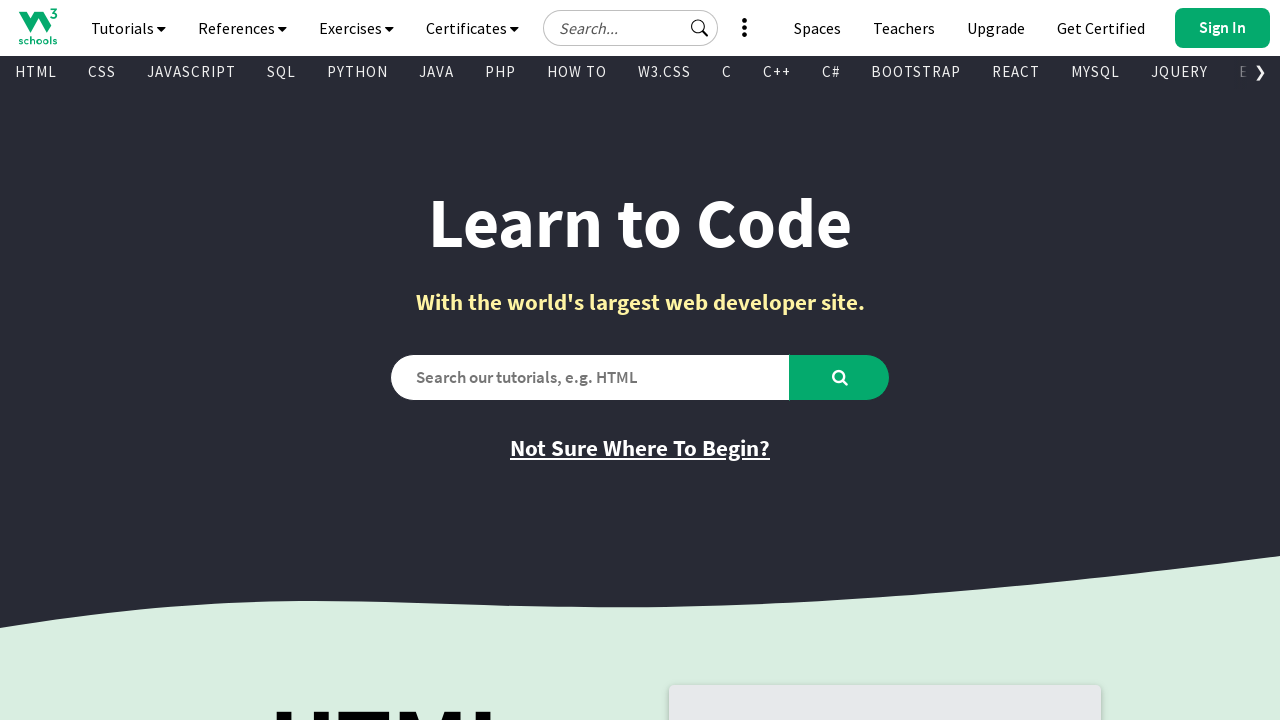

Found visible link: 'Learn SQL' with href '/sql/default.asp'
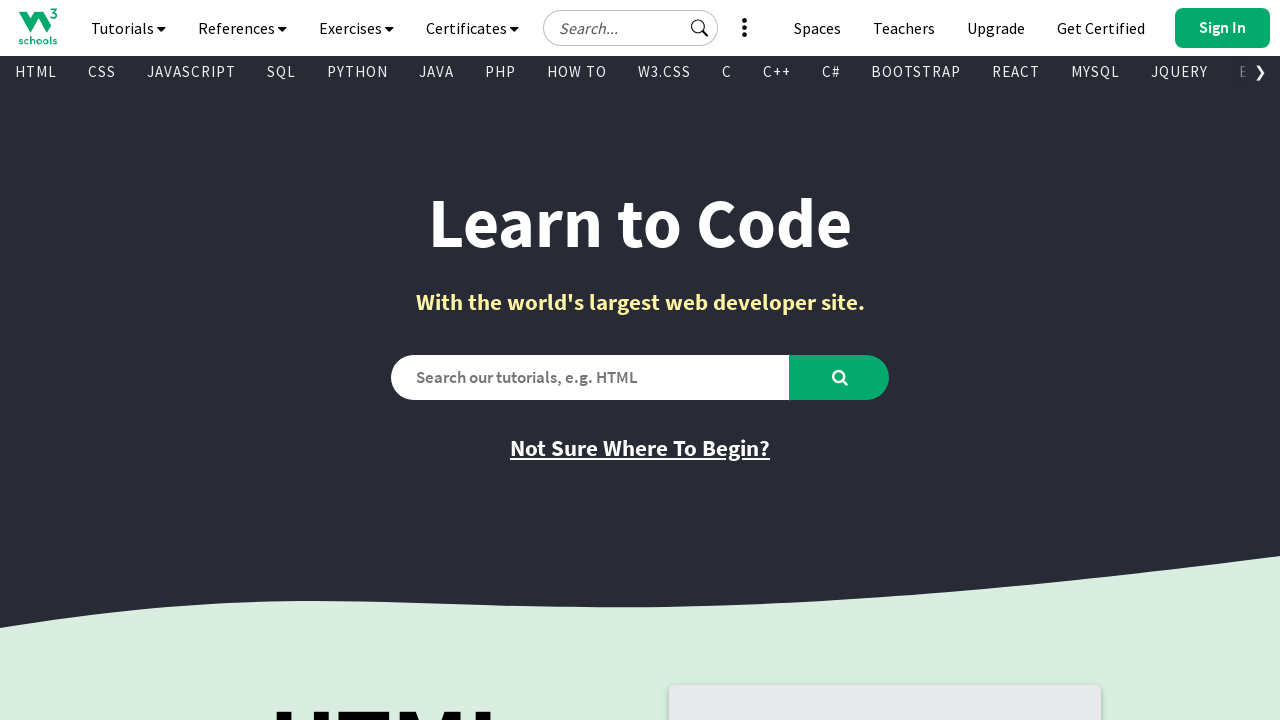

Found visible link: 'SQL Reference' with href '/sql/sql_ref_keywords.asp'
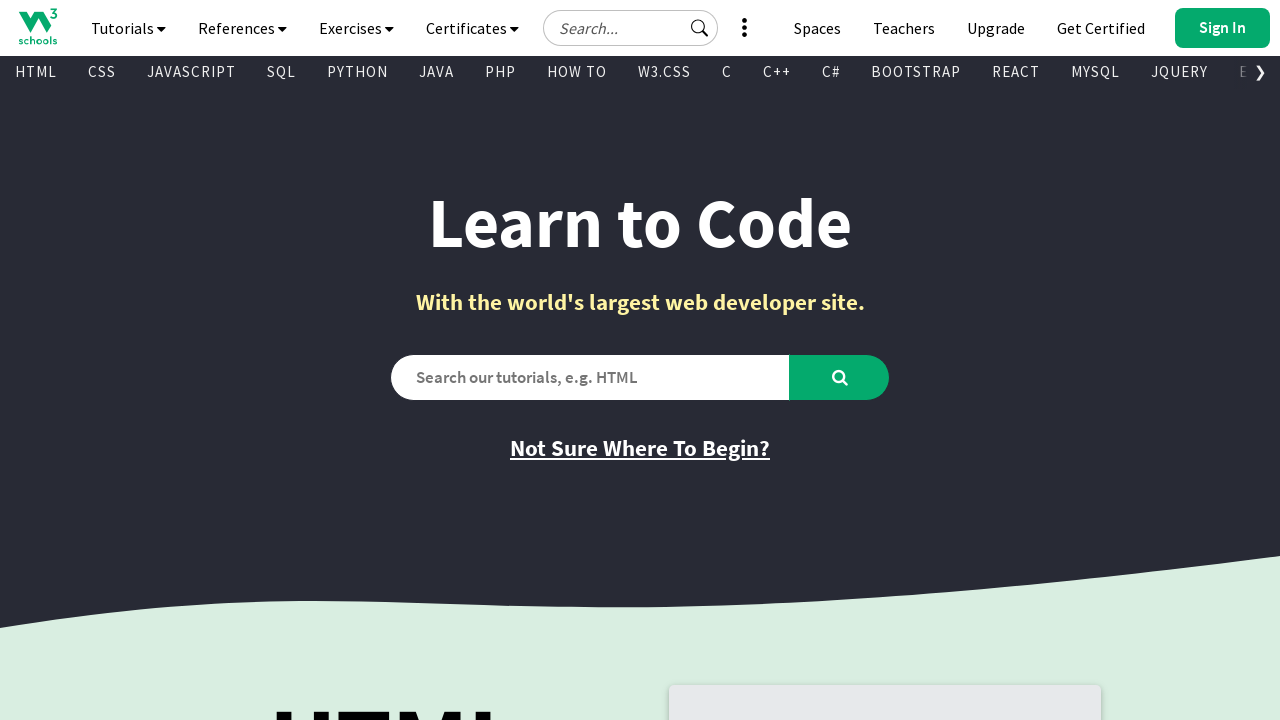

Found visible link: 'Get Certified' with href 'https://campus.w3schools.com/collections/certifications/products/sql-certificate'
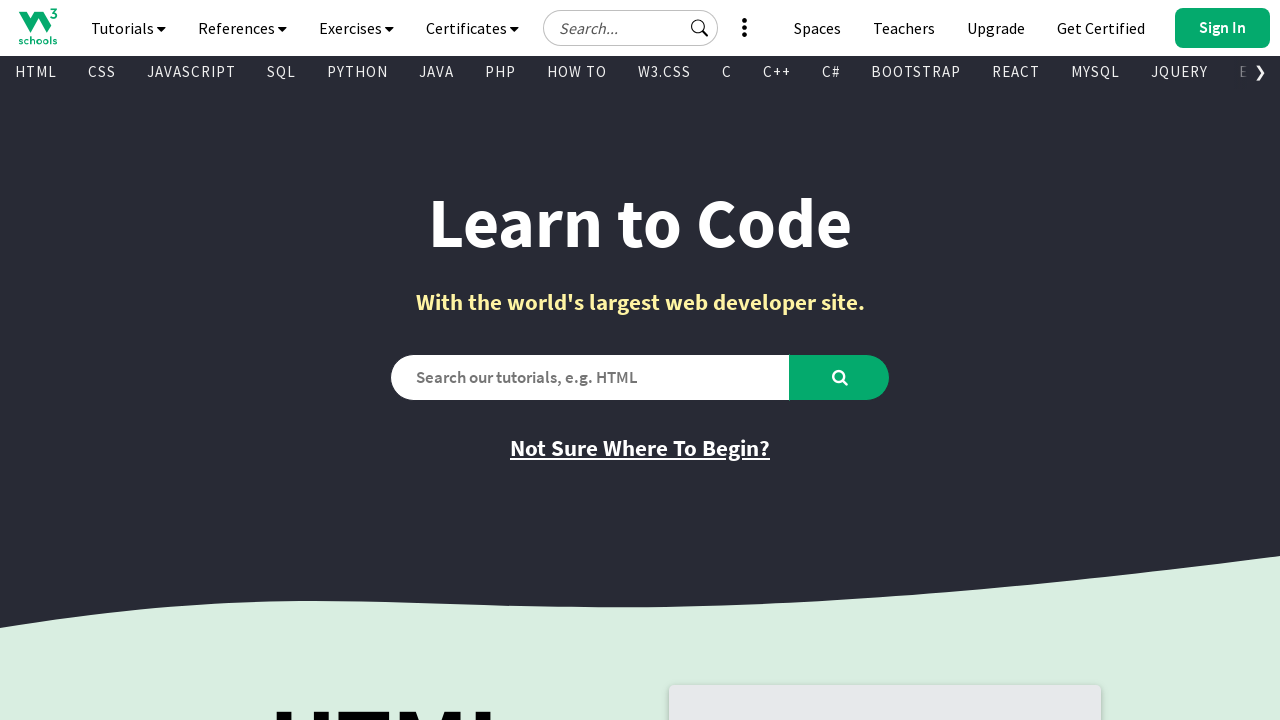

Found visible link: 'Try it Yourself' with href '/sql/trysql.asp?filename=trysql_select_where'
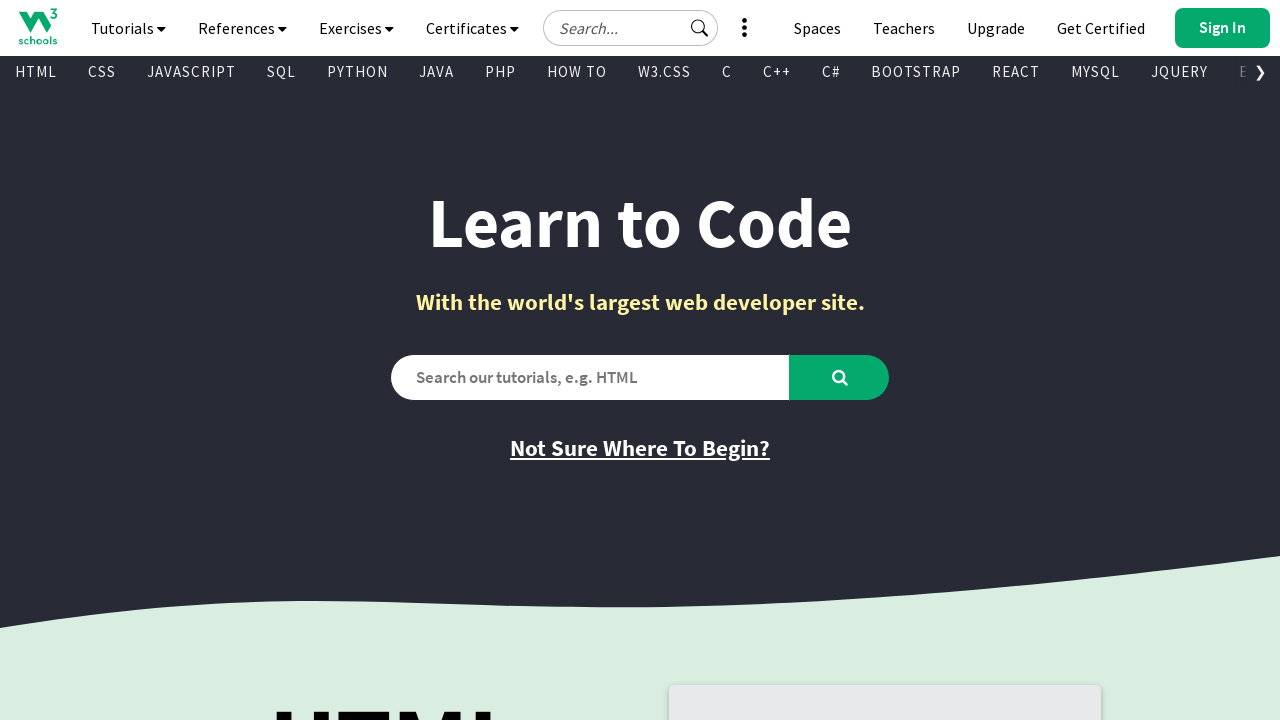

Found visible link: 'Learn PHP' with href '/php/default.asp'
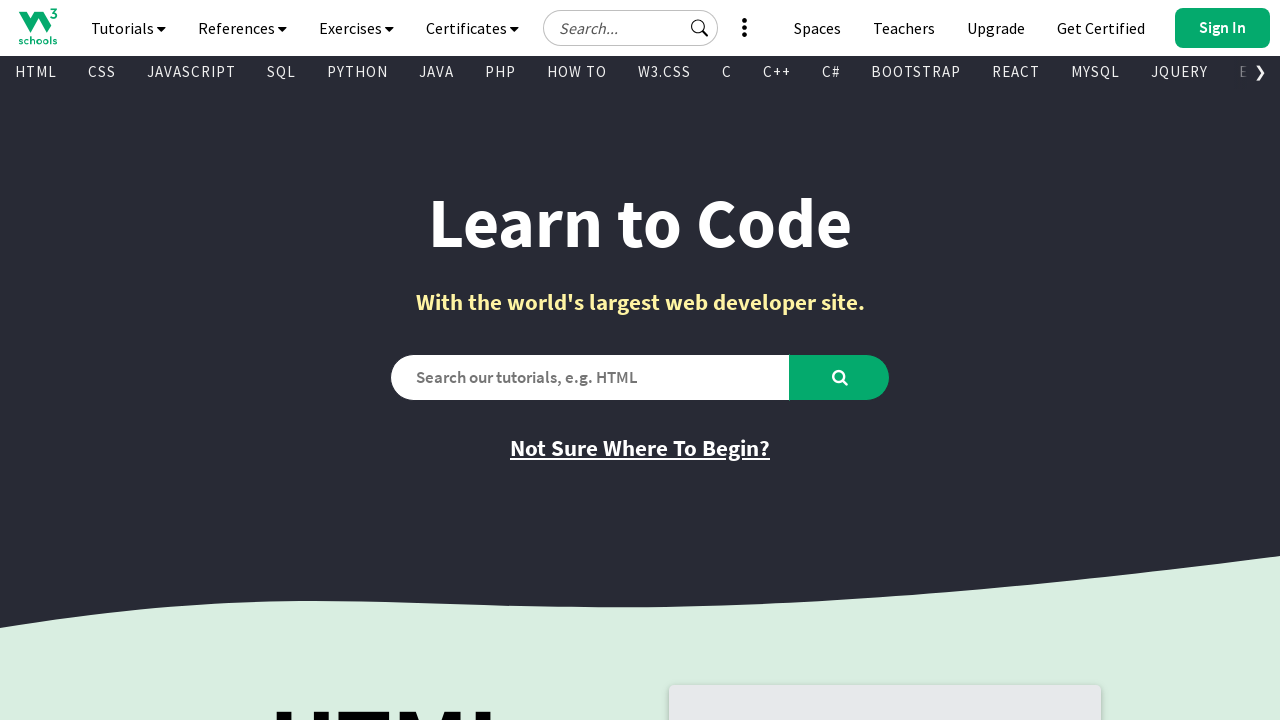

Found visible link: 'Learn jQuery' with href '/jquery/default.asp'
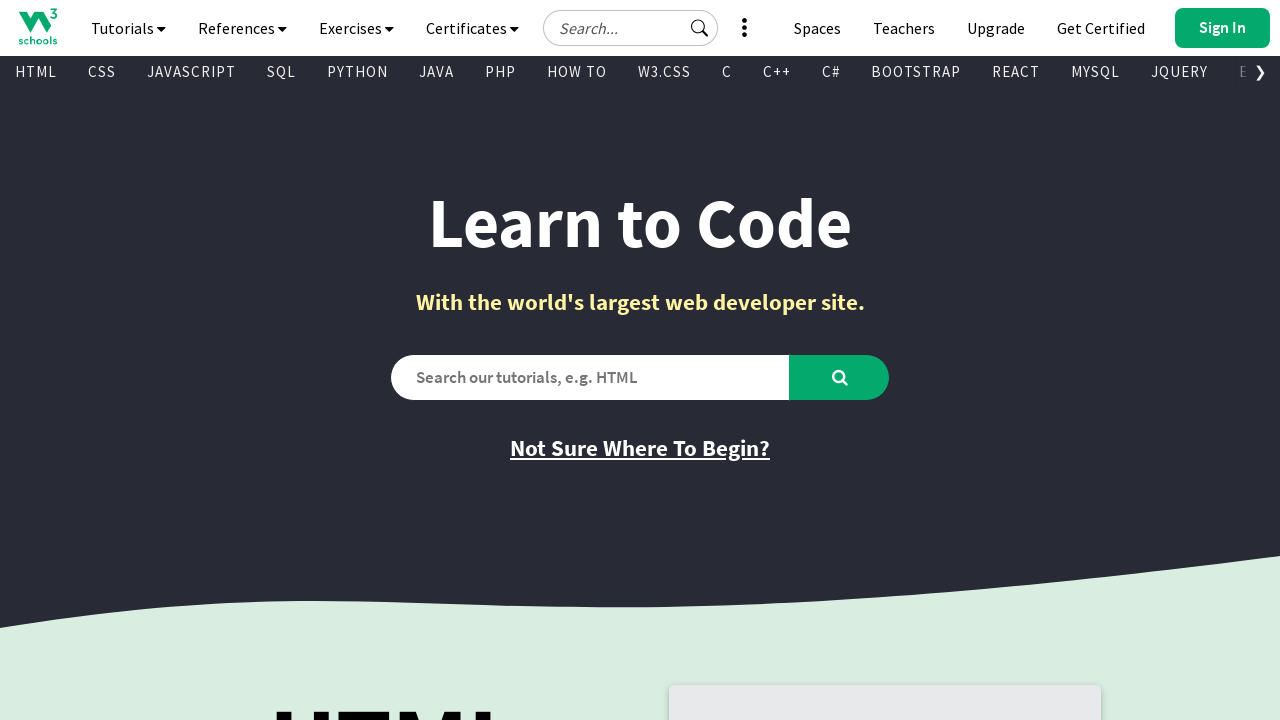

Found visible link: 'Learn Java' with href '/java/default.asp'
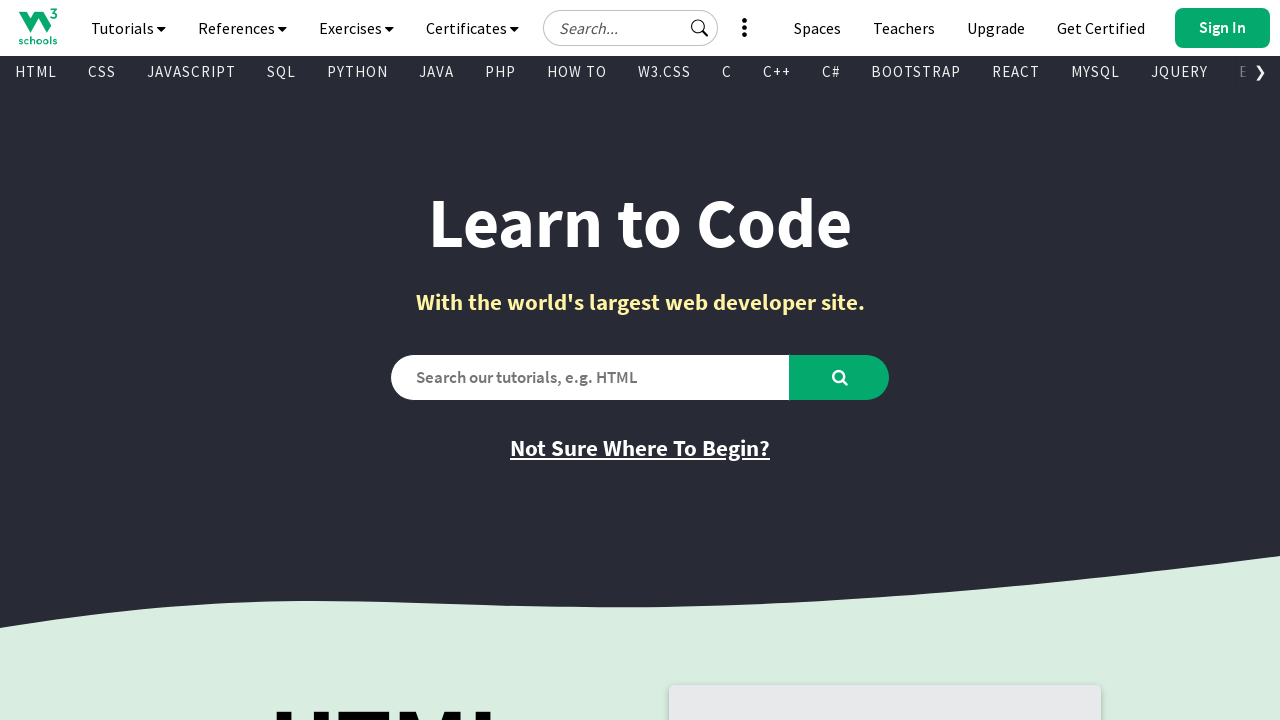

Found visible link: 'Learn C++' with href '/cpp/default.asp'
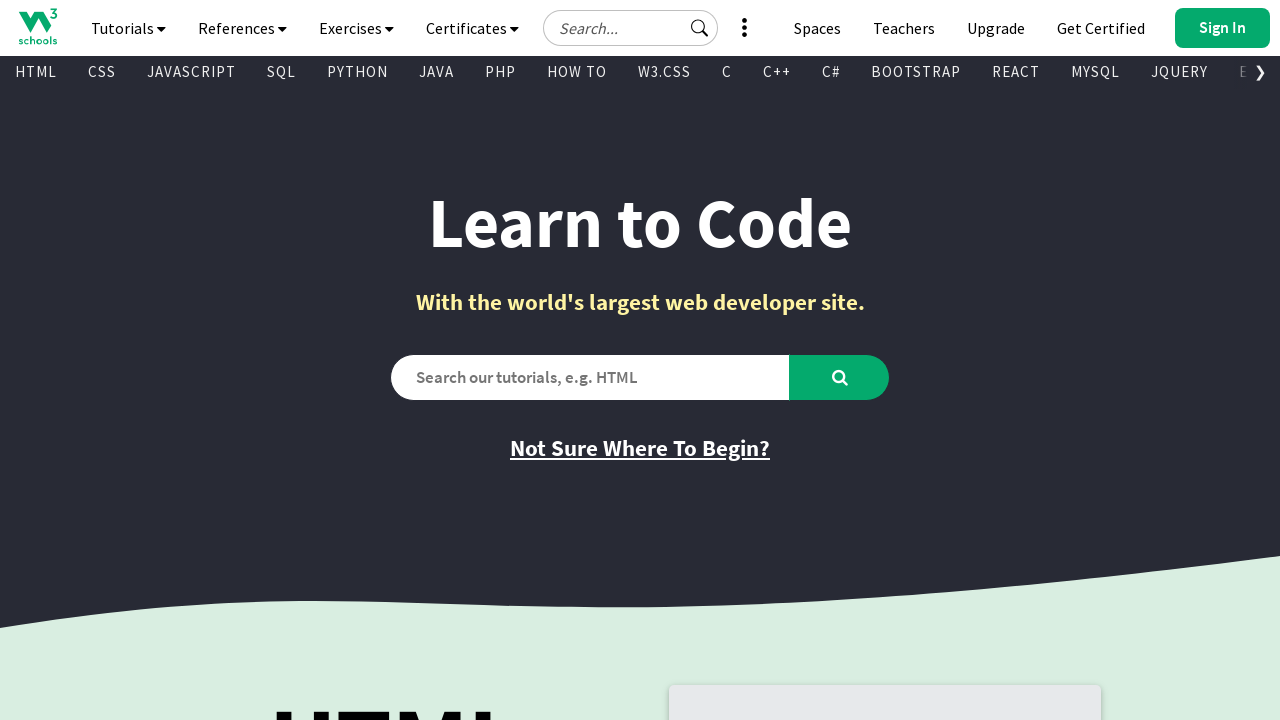

Found visible link: 'Learn W3.CSS' with href '/w3css/default.asp'
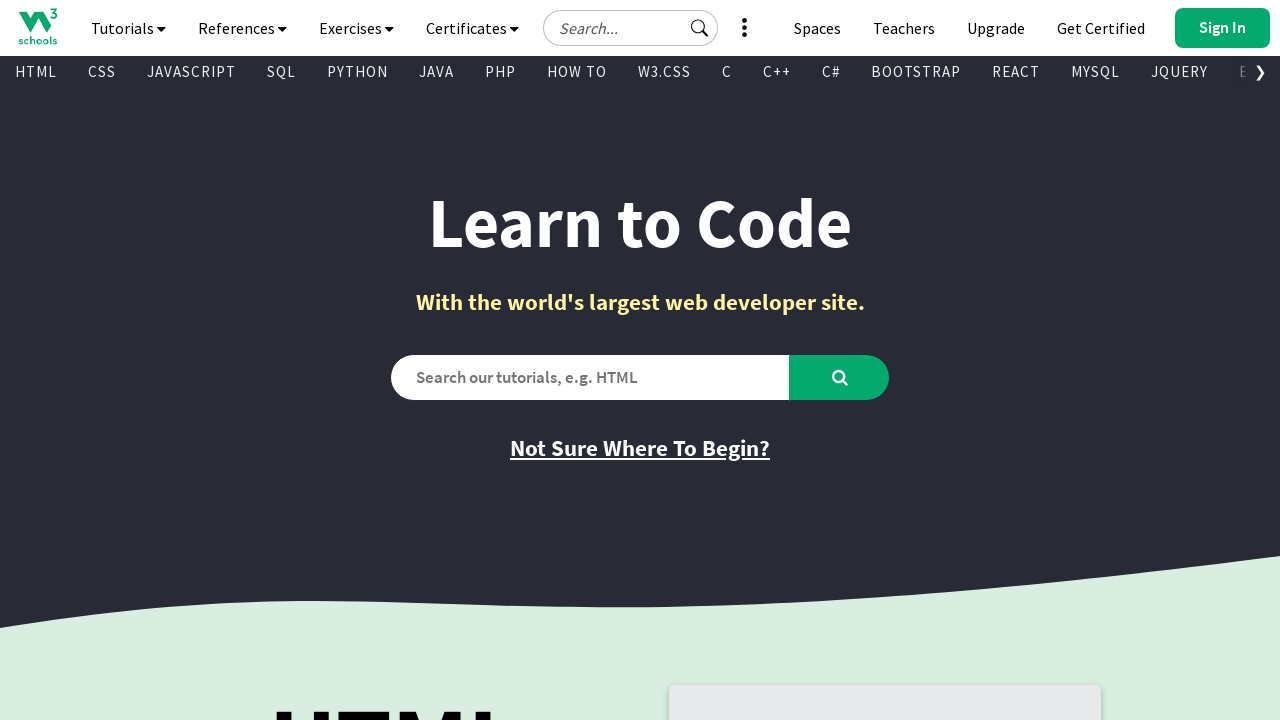

Found visible link: 'Learn Bootstrap' with href '/bootstrap/bootstrap_ver.asp'
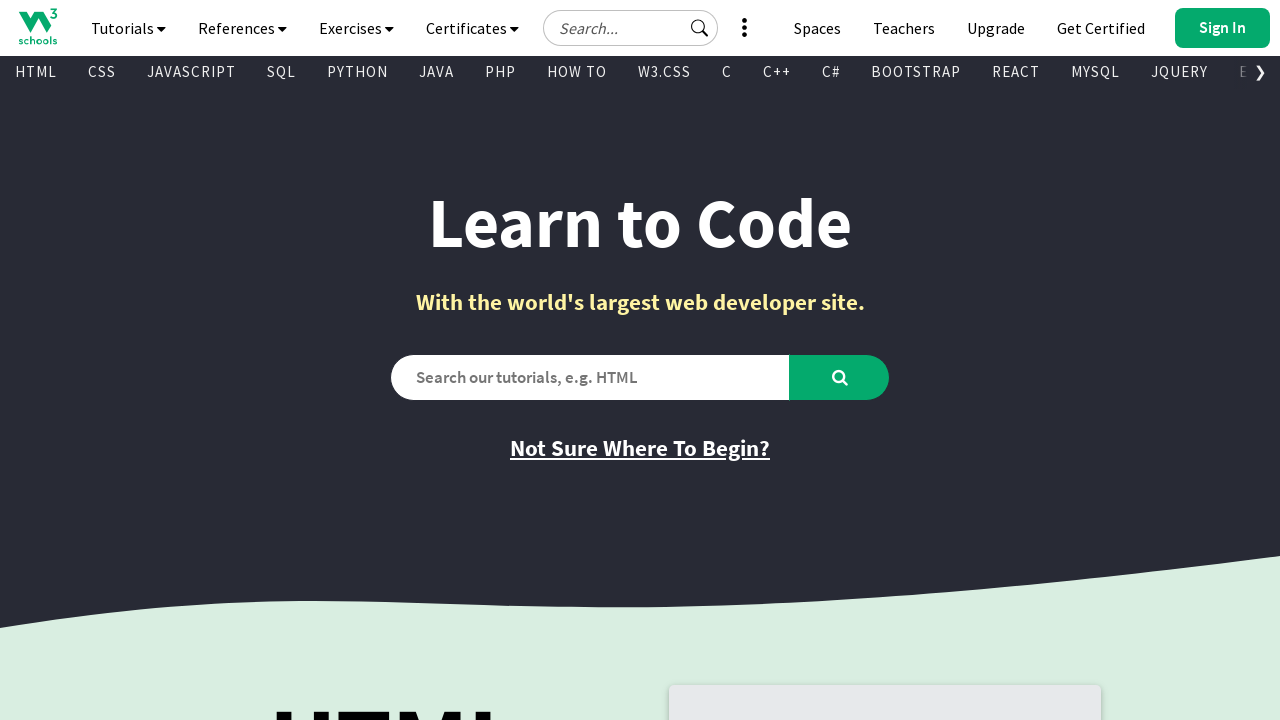

Found visible link: '
        
          C
        
      ' with href '/c/index.php'
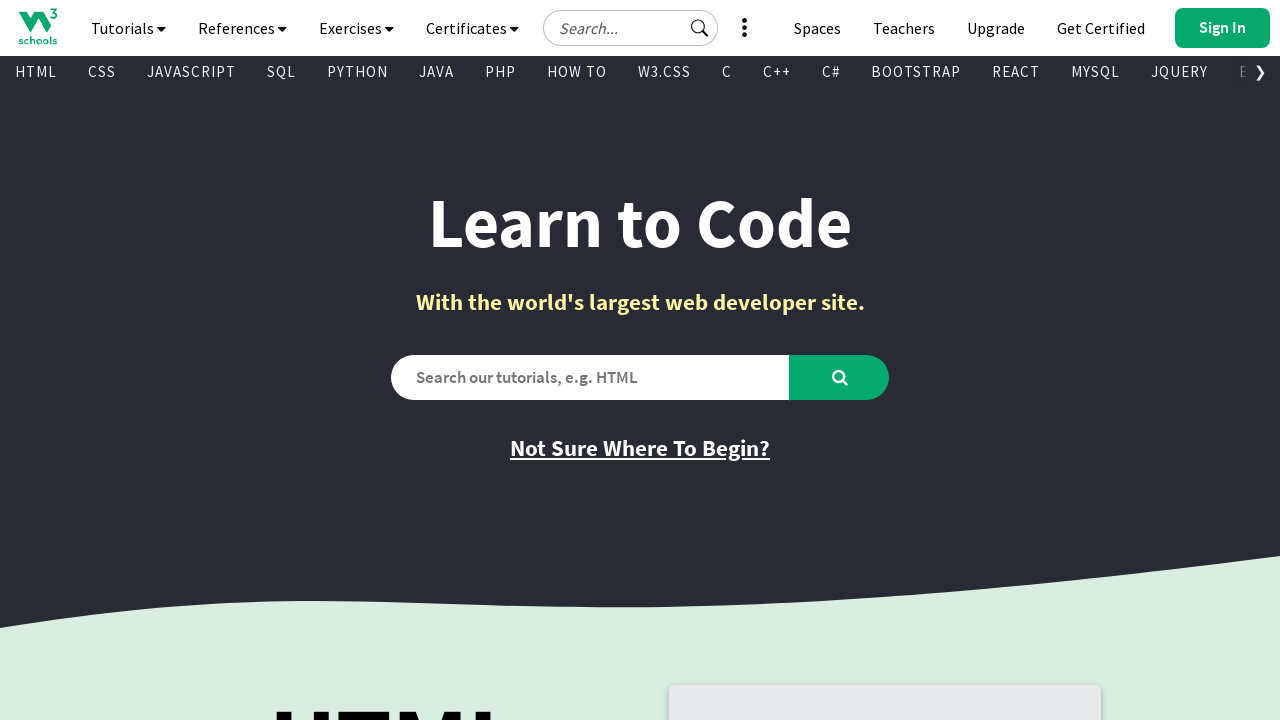

Found visible link: '
        
          C#
        
      ' with href '/cs/index.php'
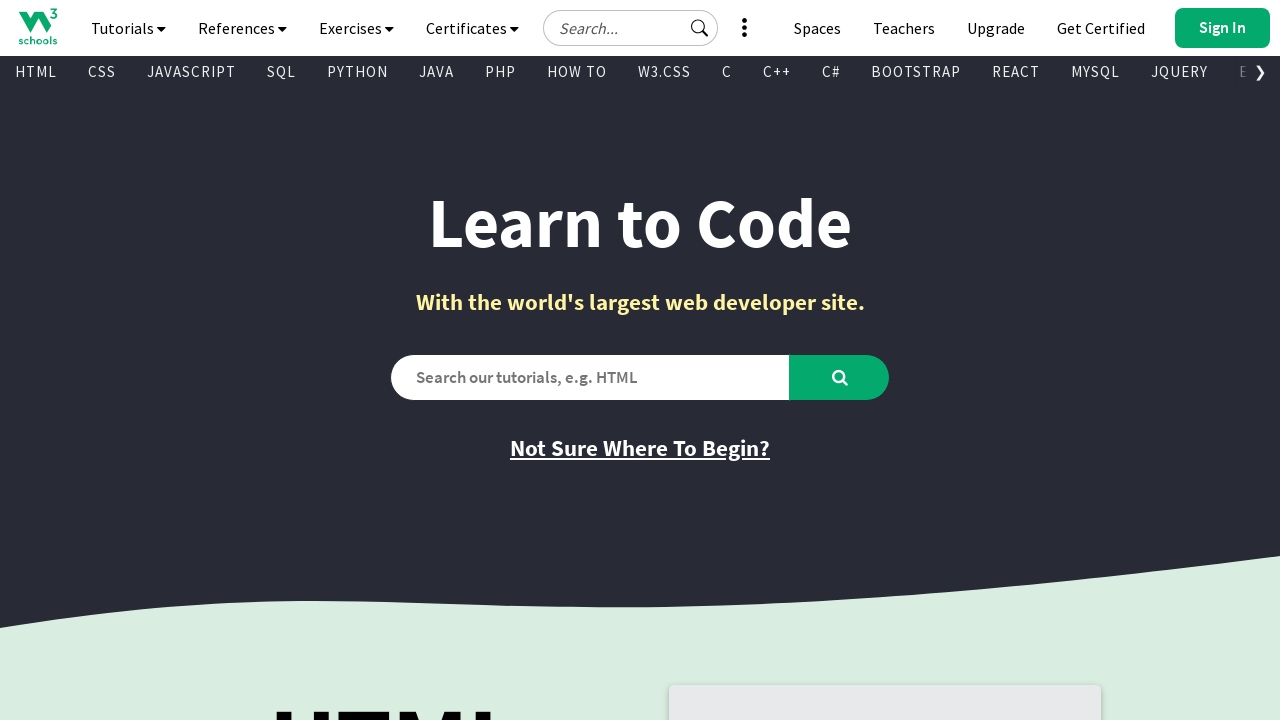

Found visible link: '
        
          R
        
      ' with href '/r/default.asp'
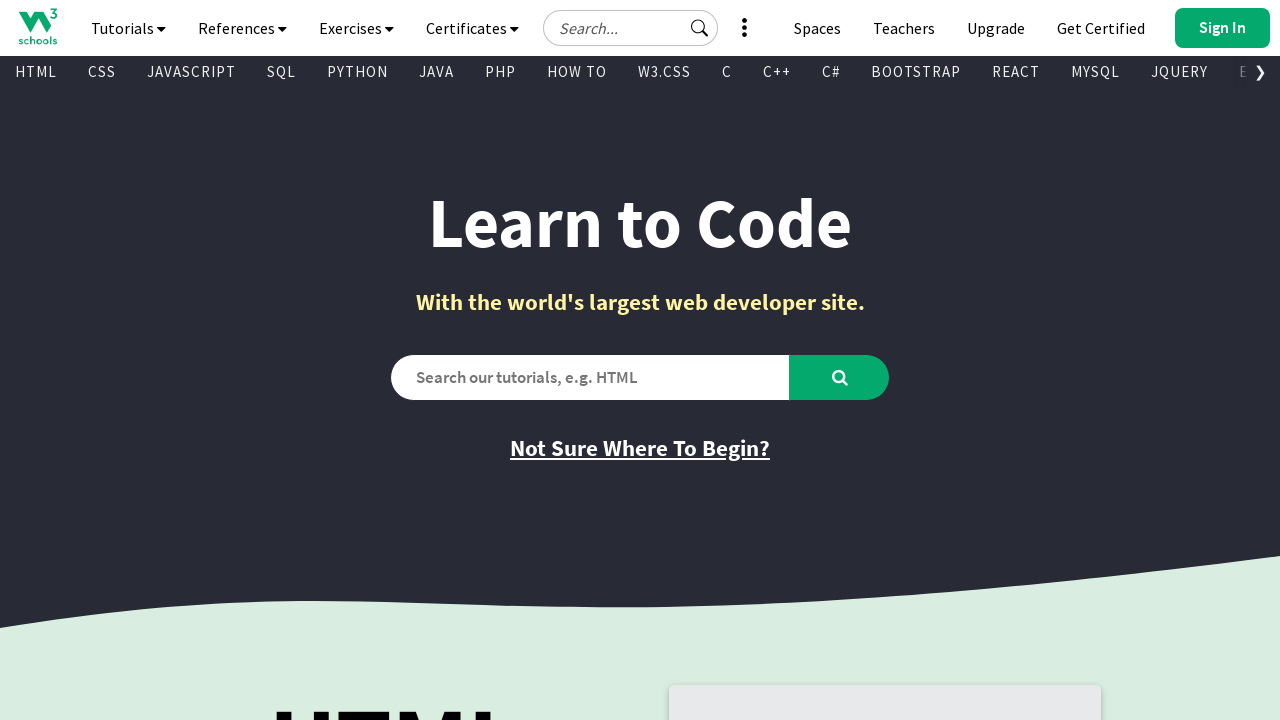

Found visible link: '
        
          Kotlin
        
      ' with href '/kotlin/index.php'
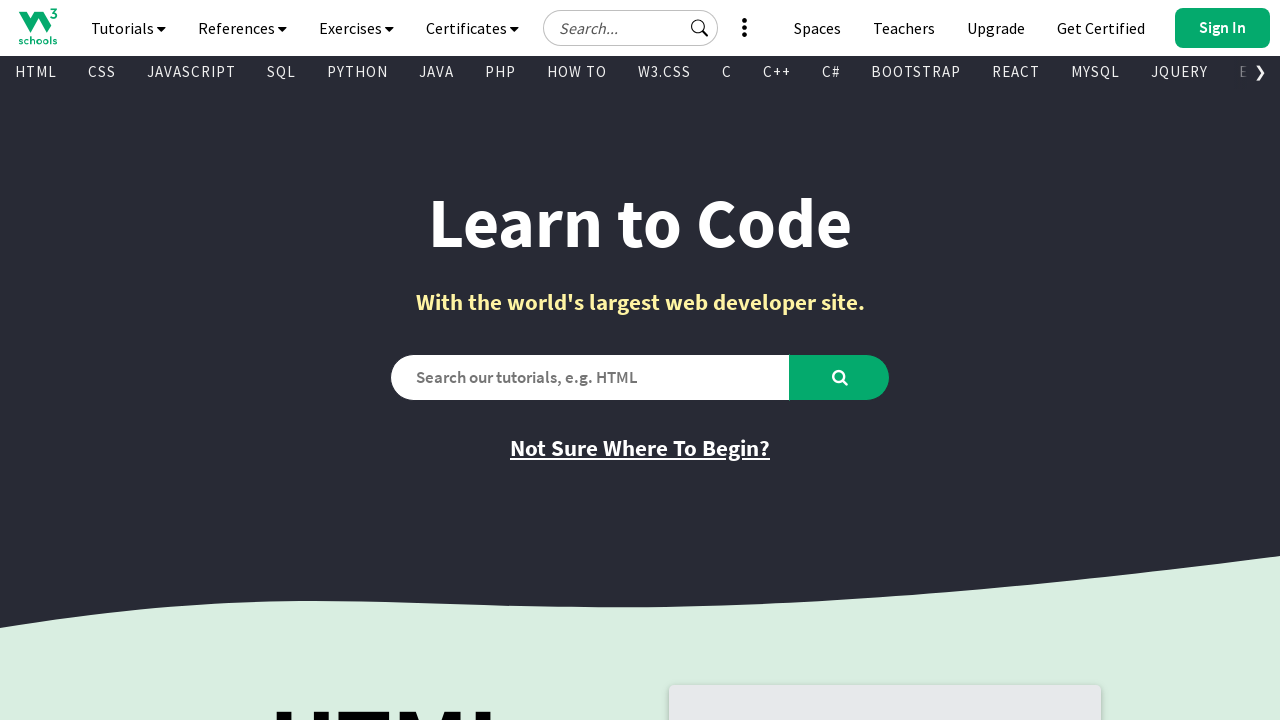

Found visible link: '
        
          Node.js
        
      ' with href '/nodejs/default.asp'
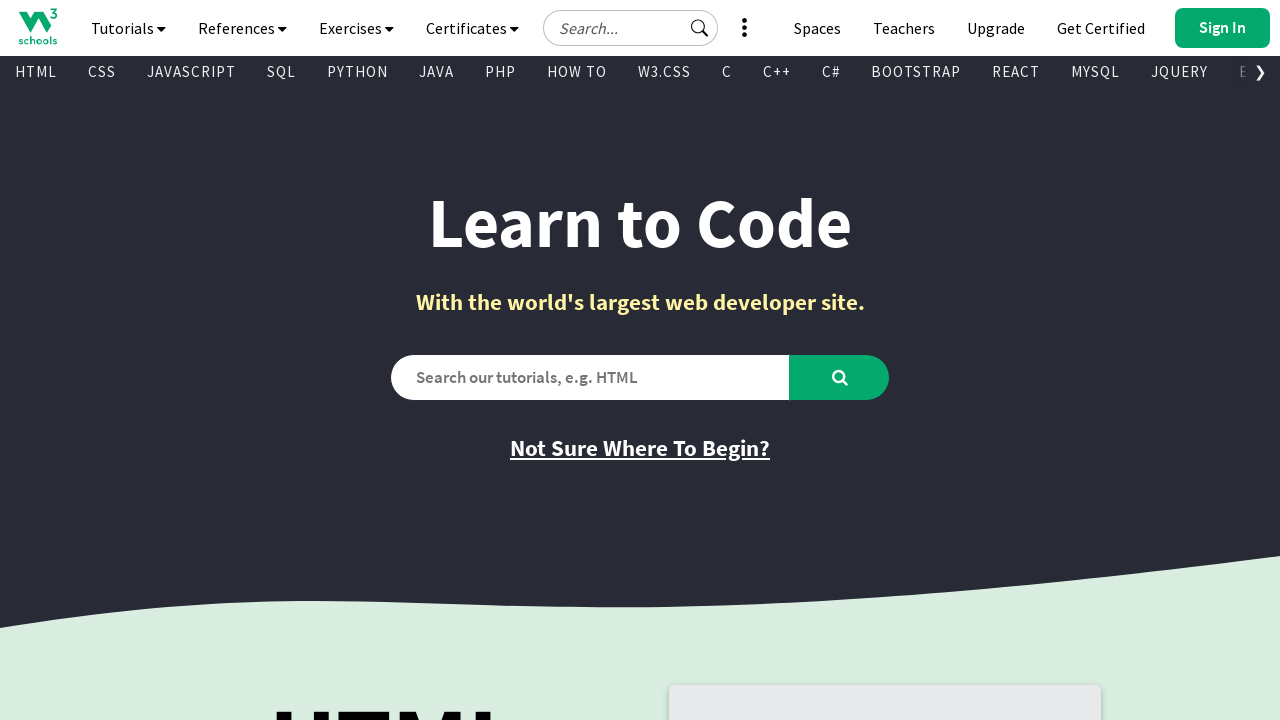

Found visible link: '
        
          React
        
      ' with href '/react/default.asp'
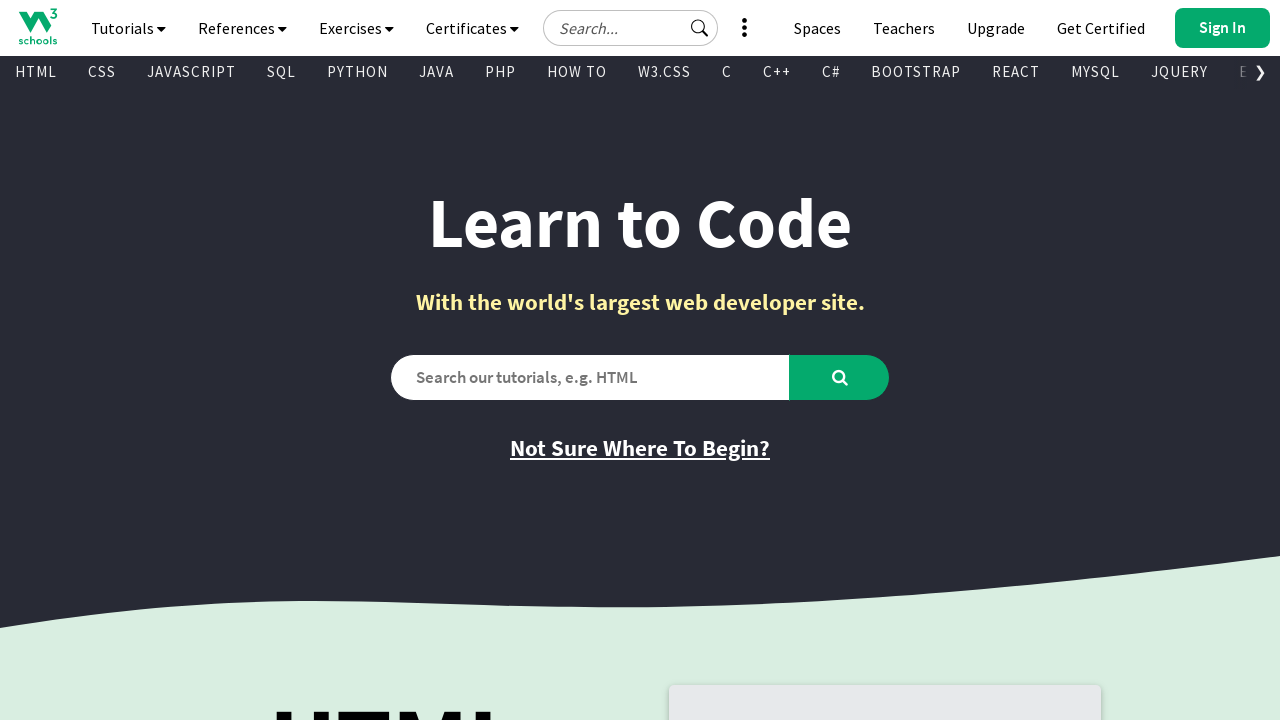

Found visible link: '
        
          JSON
        
      ' with href '/js/js_json.asp'
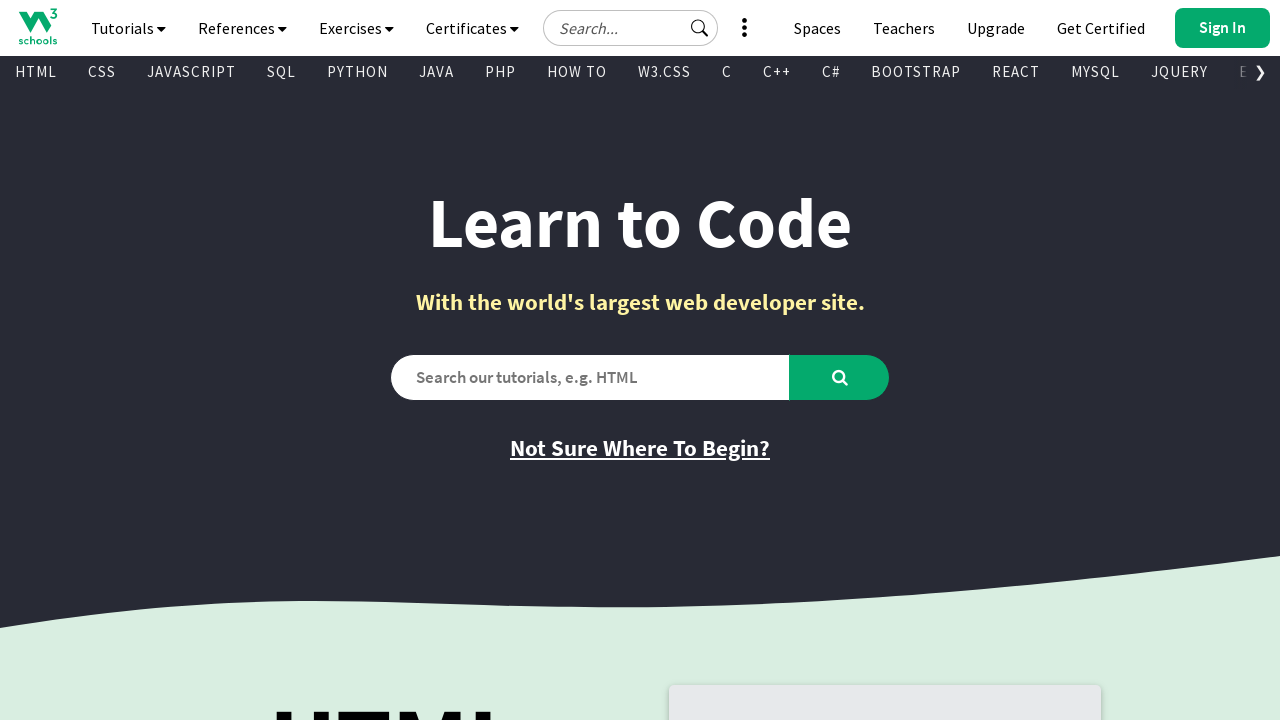

Found visible link: '
        
          Vue
        
      ' with href '/vue/index.php'
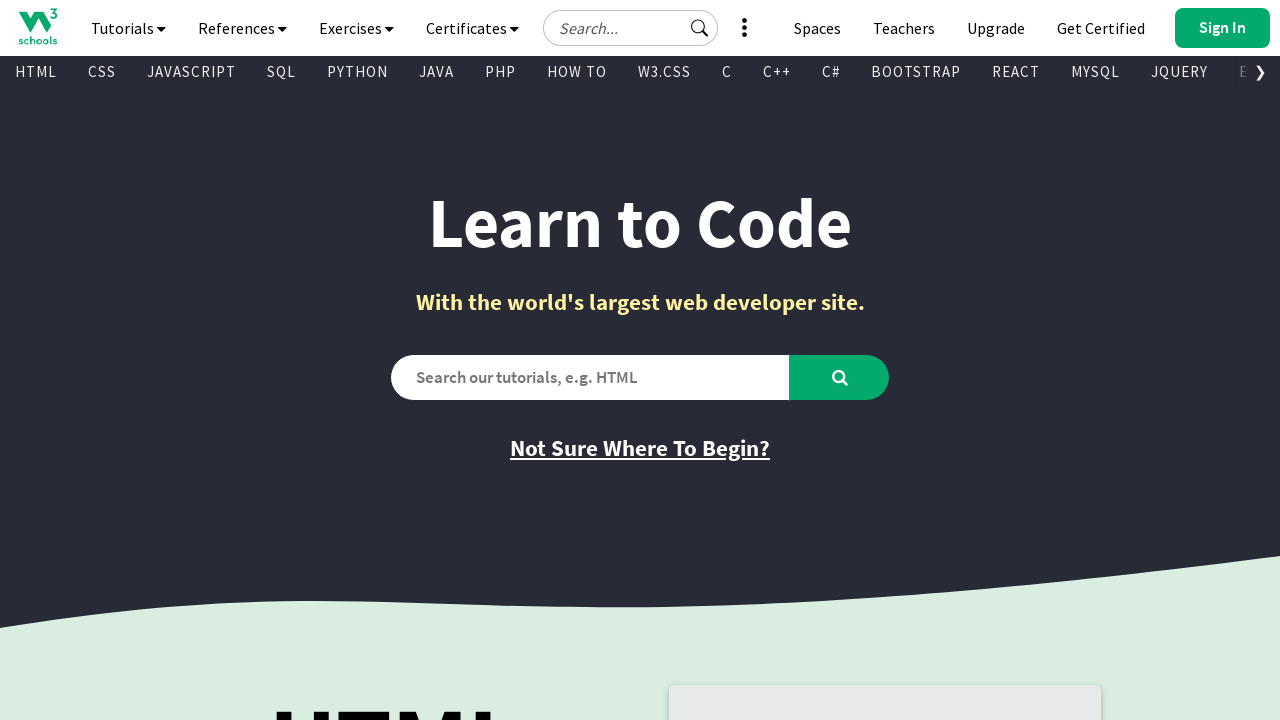

Found visible link: '
        
          MySQL
        
      ' with href '/mysql/default.asp'
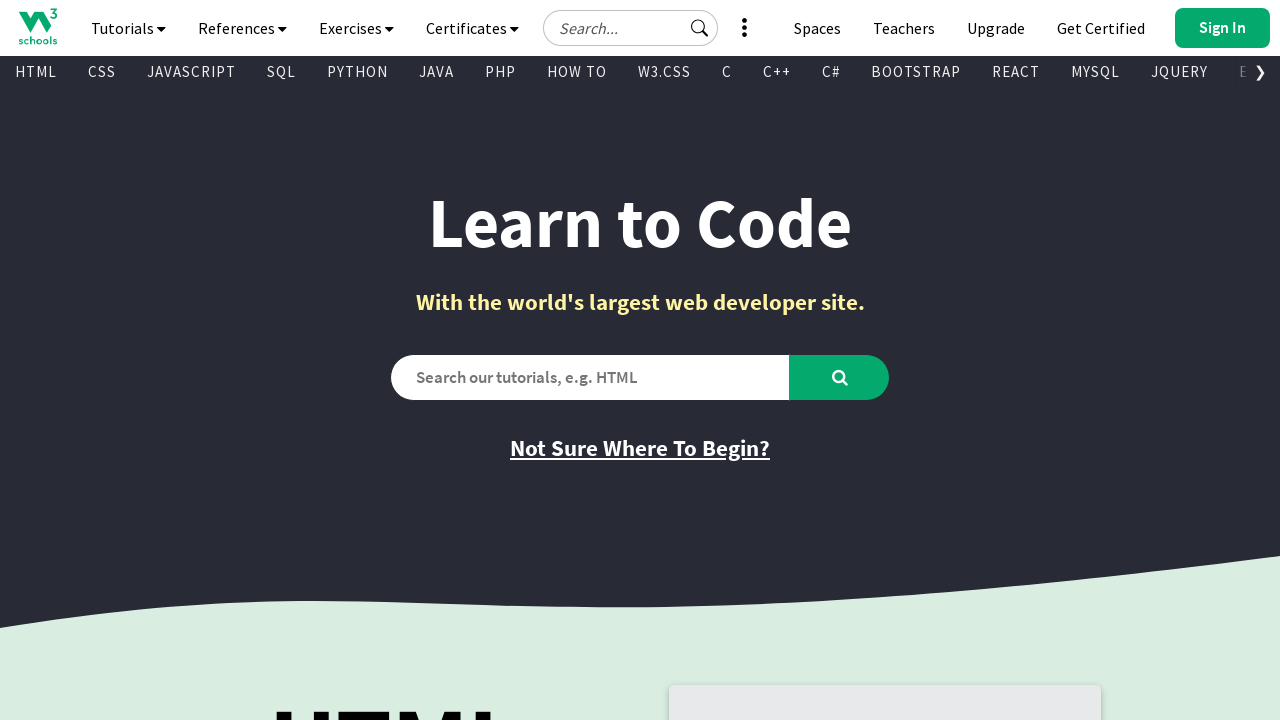

Found visible link: '
        
          XML
        
      ' with href '/xml/default.asp'
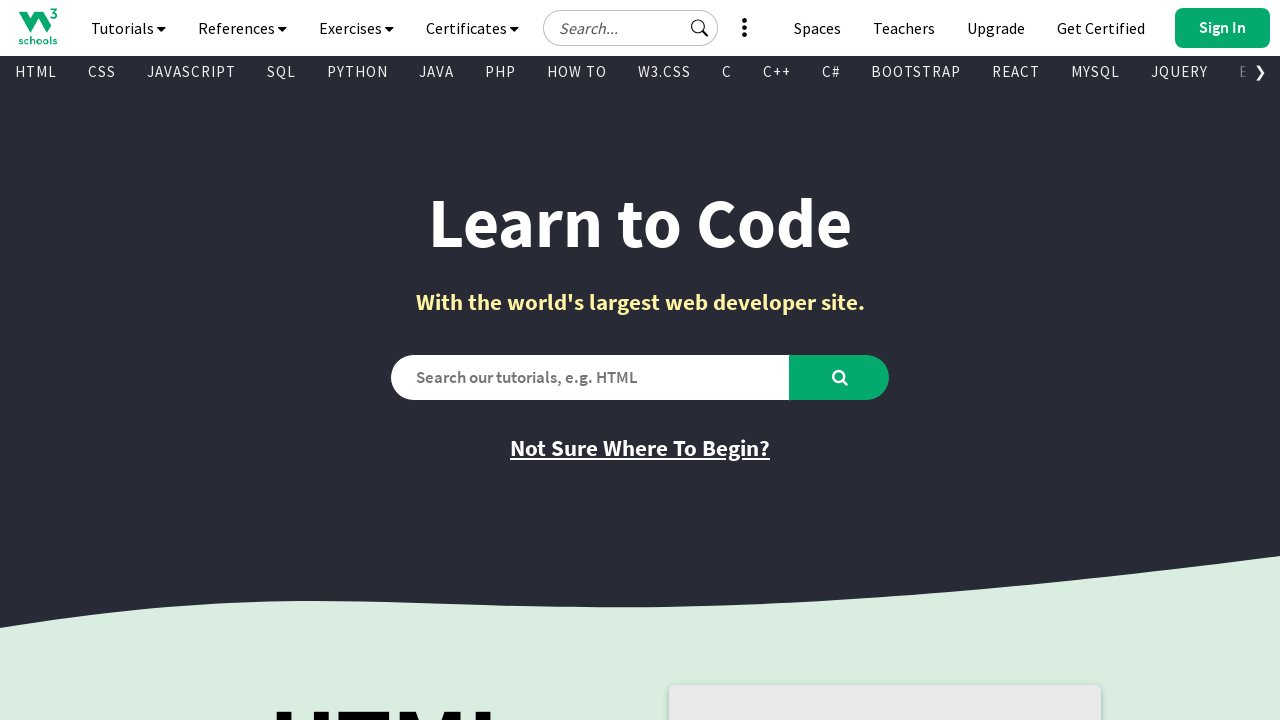

Found visible link: '
        
          Sass
        
      ' with href '/sass/default.asp'
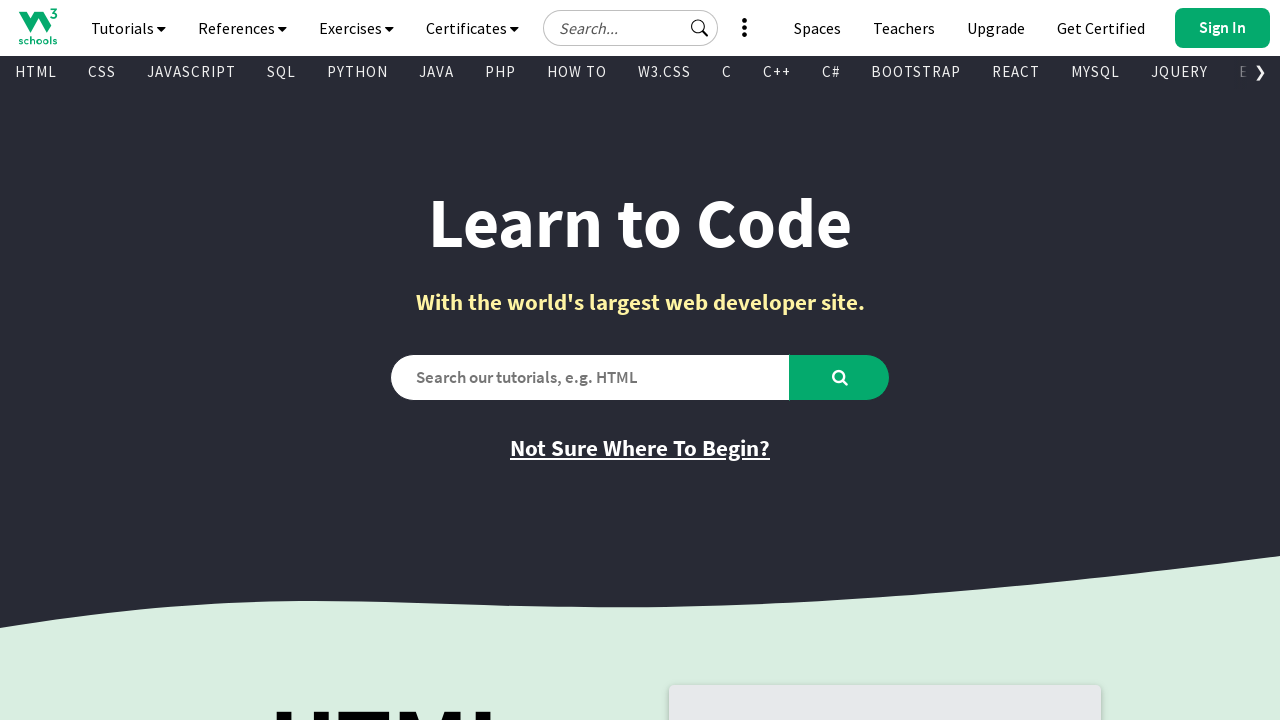

Found visible link: '
        
          Icons
        
      ' with href '/icons/default.asp'
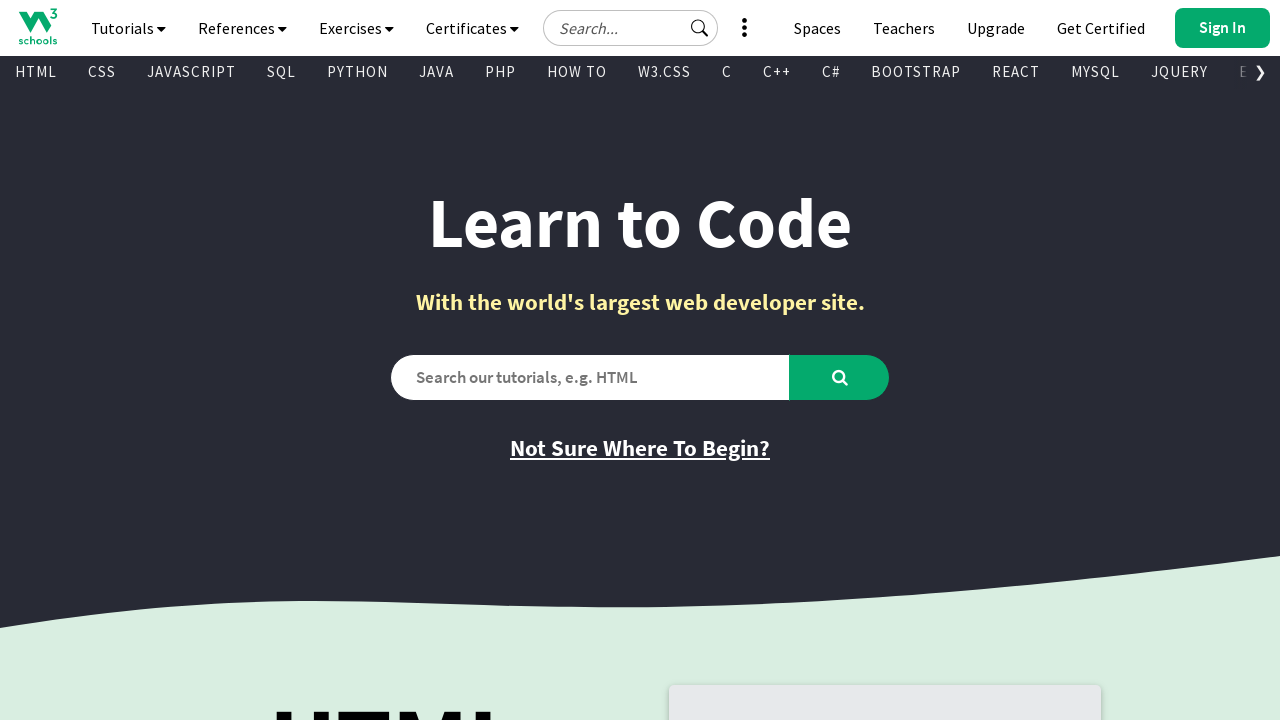

Found visible link: '
        
          RWD
        
      ' with href '/css/css_rwd_intro.asp'
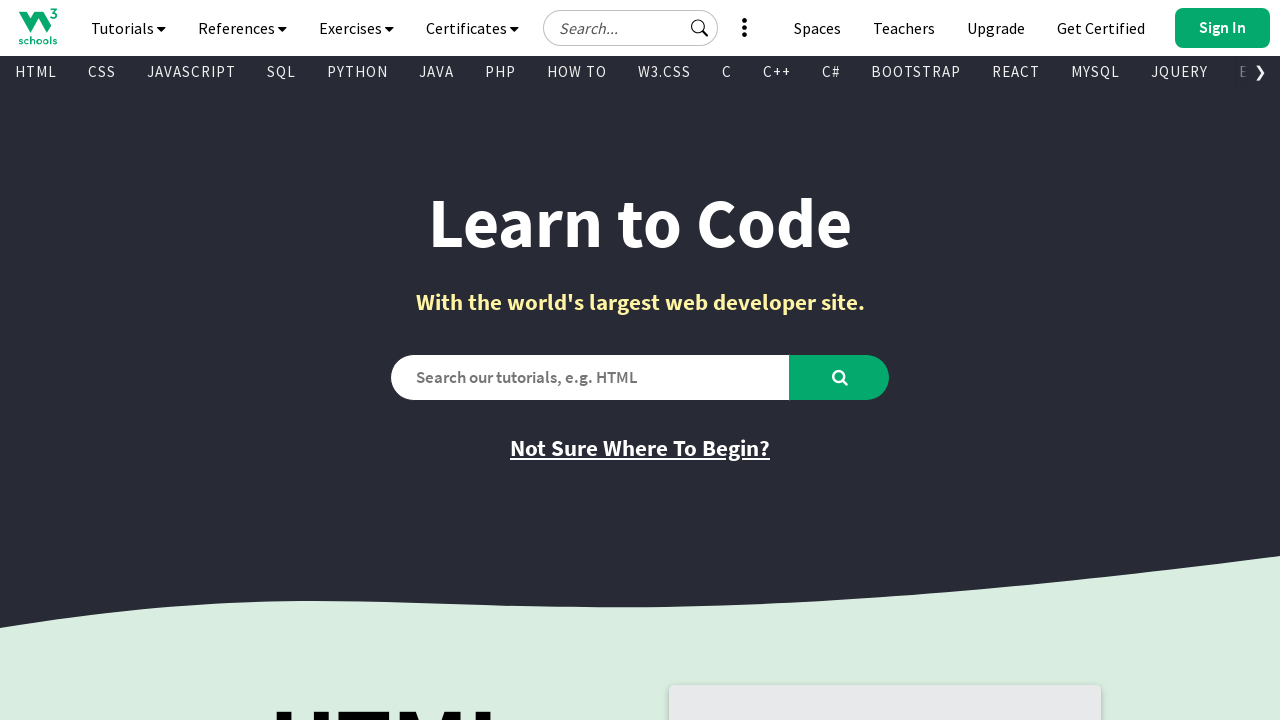

Found visible link: '
        
          Graphics
        
      ' with href '/graphics/default.asp'
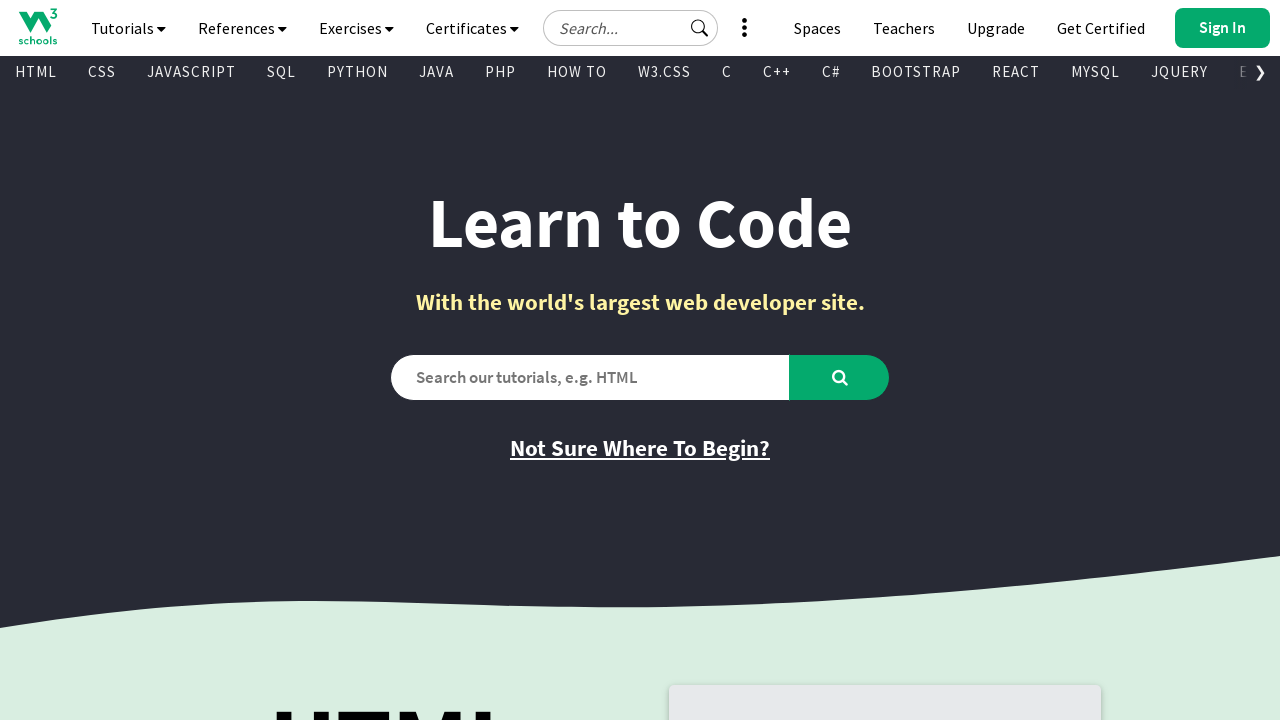

Found visible link: '
        
          SVG
        
      ' with href '/graphics/svg_intro.asp'
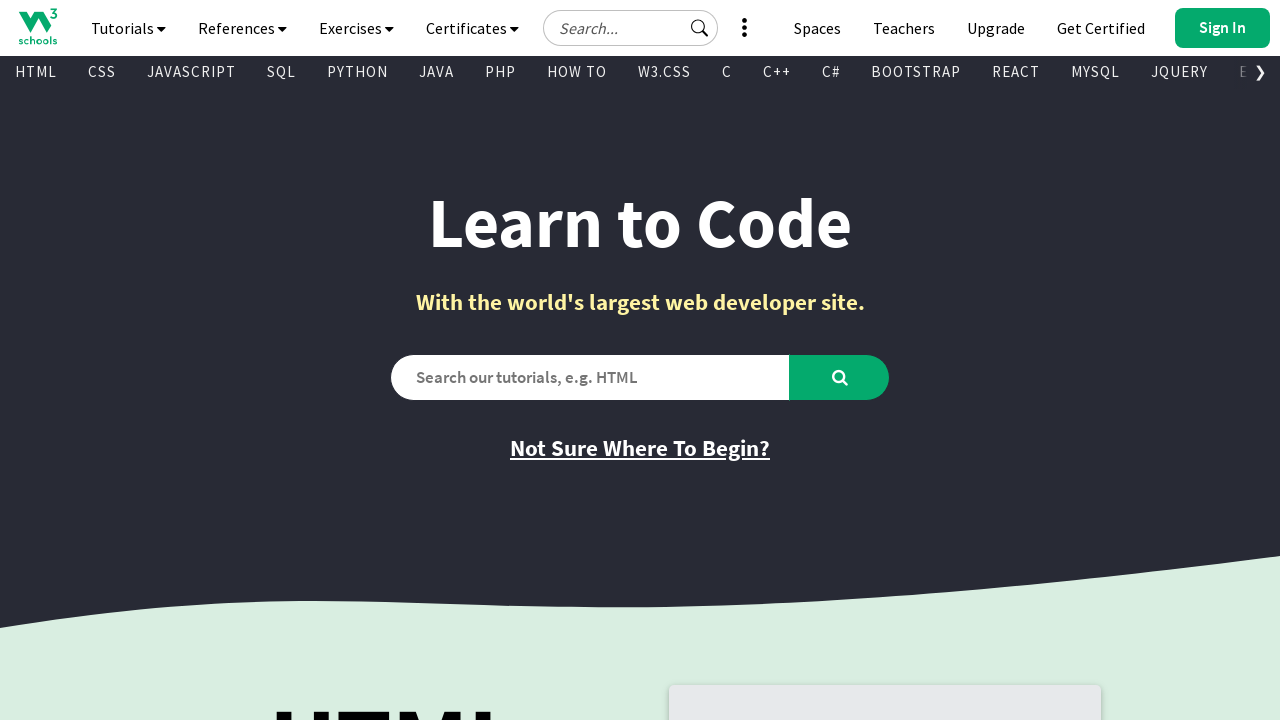

Found visible link: '
        
          Canvas
        
      ' with href '/graphics/canvas_intro.asp'
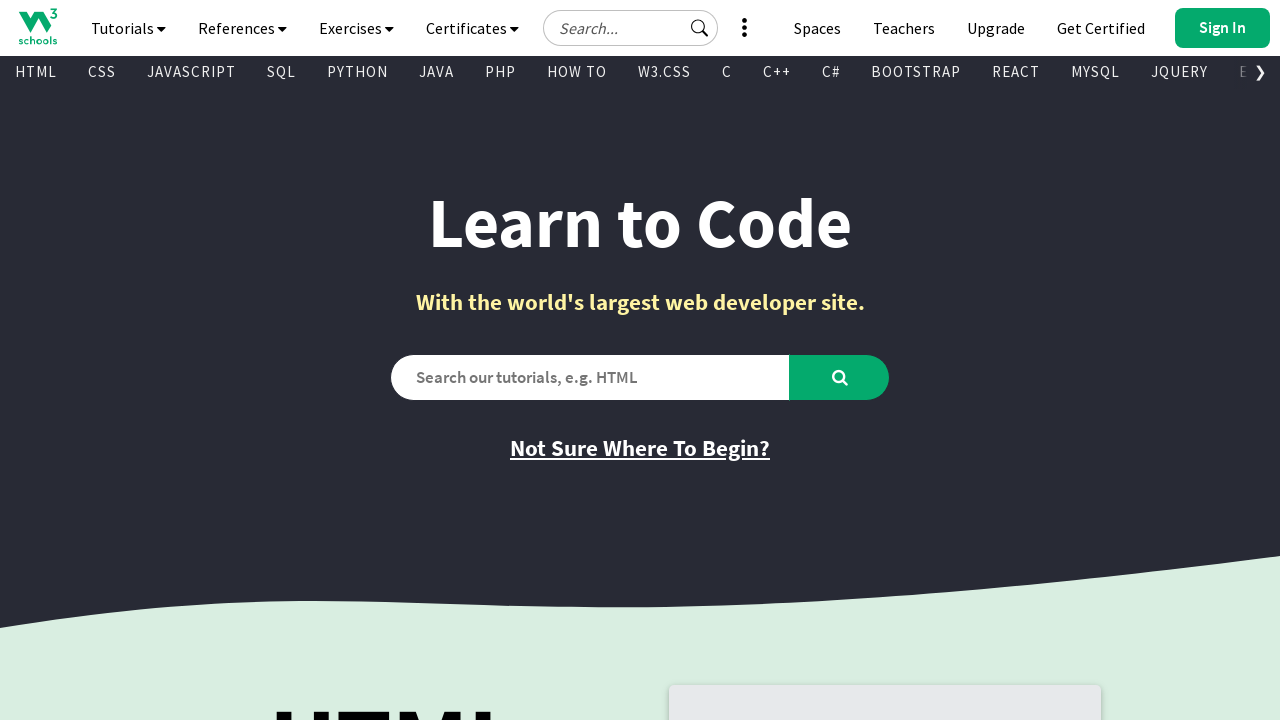

Found visible link: '
        
          Raspberry Pi
        
      ' with href '/nodejs/nodejs_raspberrypi.asp'
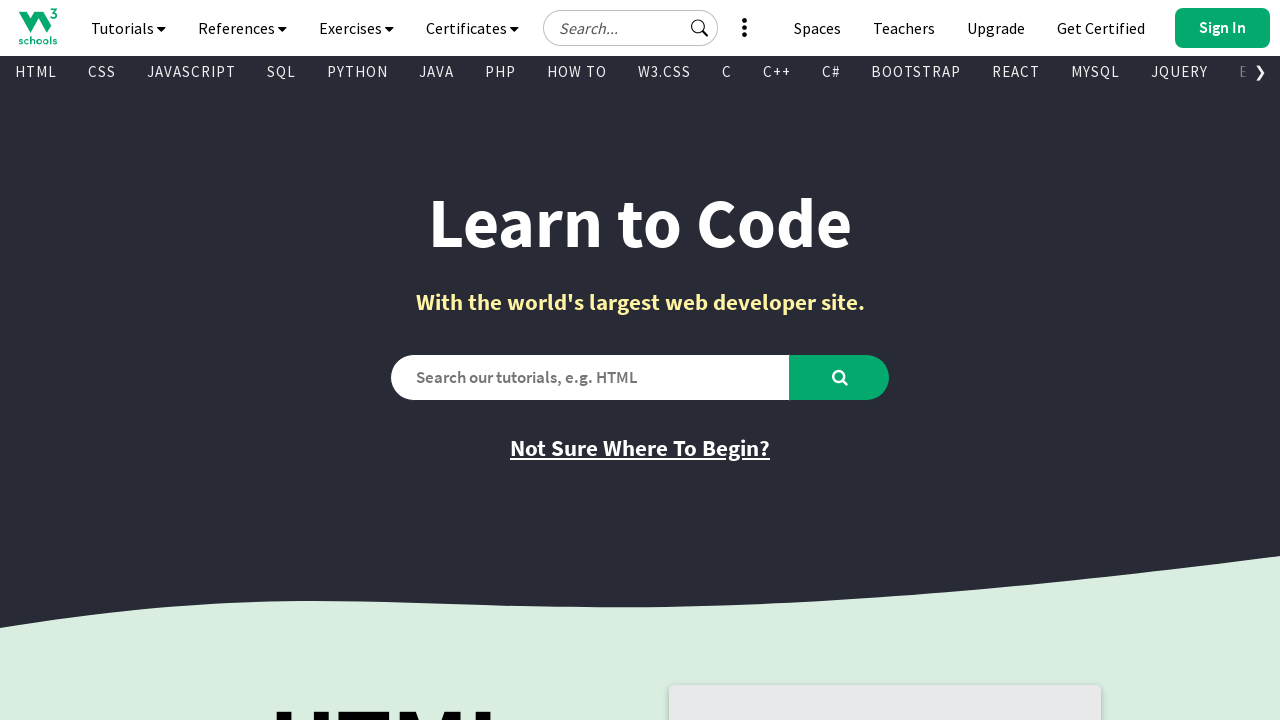

Found visible link: '
        
          Cyber Security
        
      ' with href '/cybersecurity/index.php'
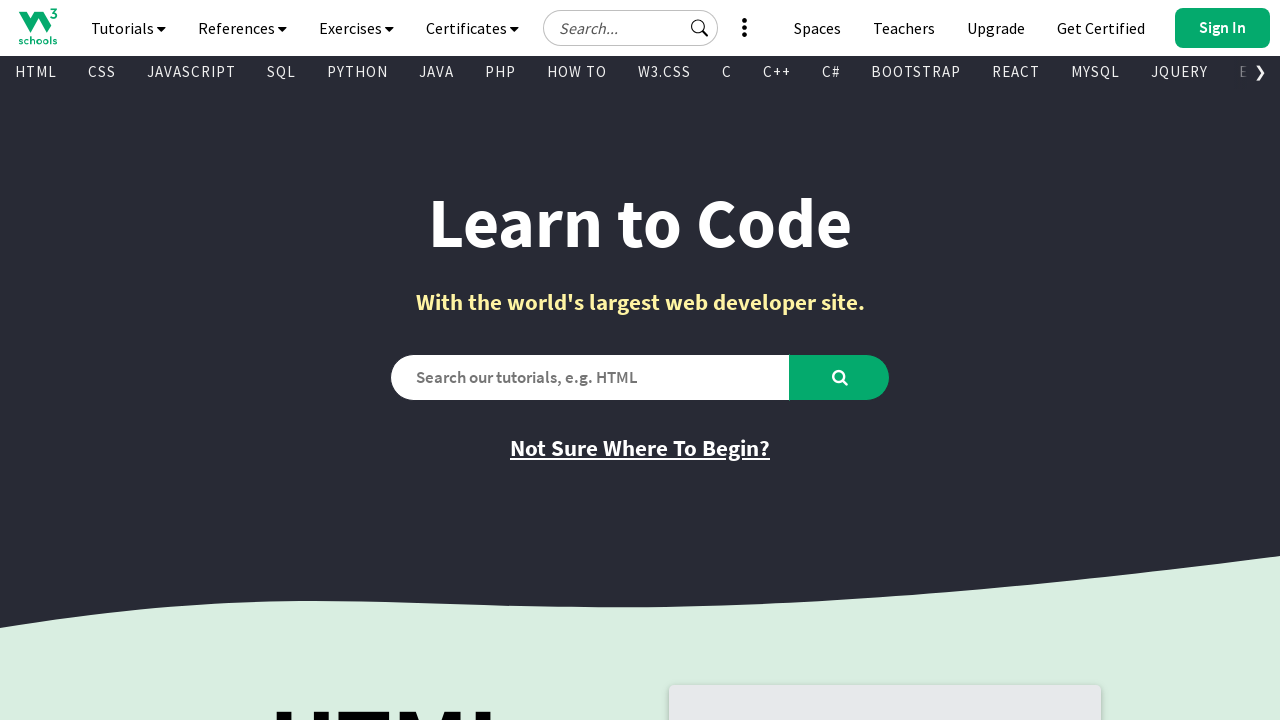

Found visible link: '
        
          Colors
        
      ' with href '/colors/default.asp'
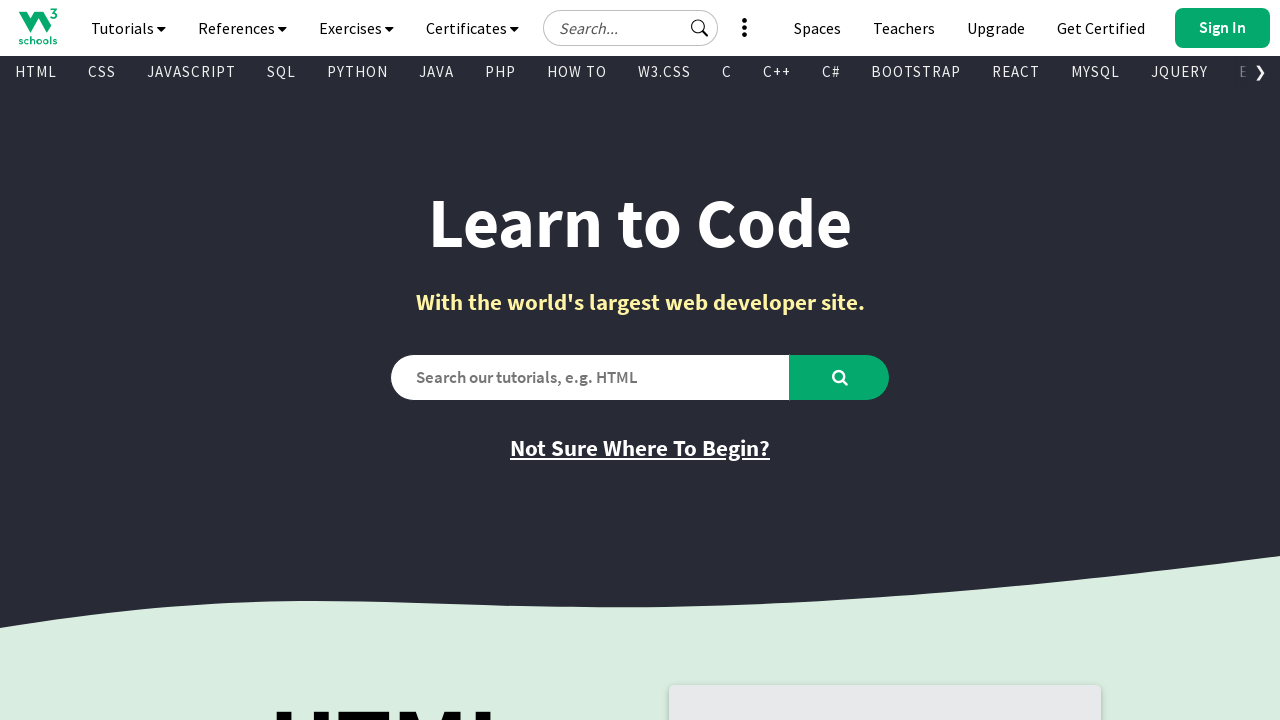

Found visible link: '
        
          Git
        
      ' with href '/git/default.asp'
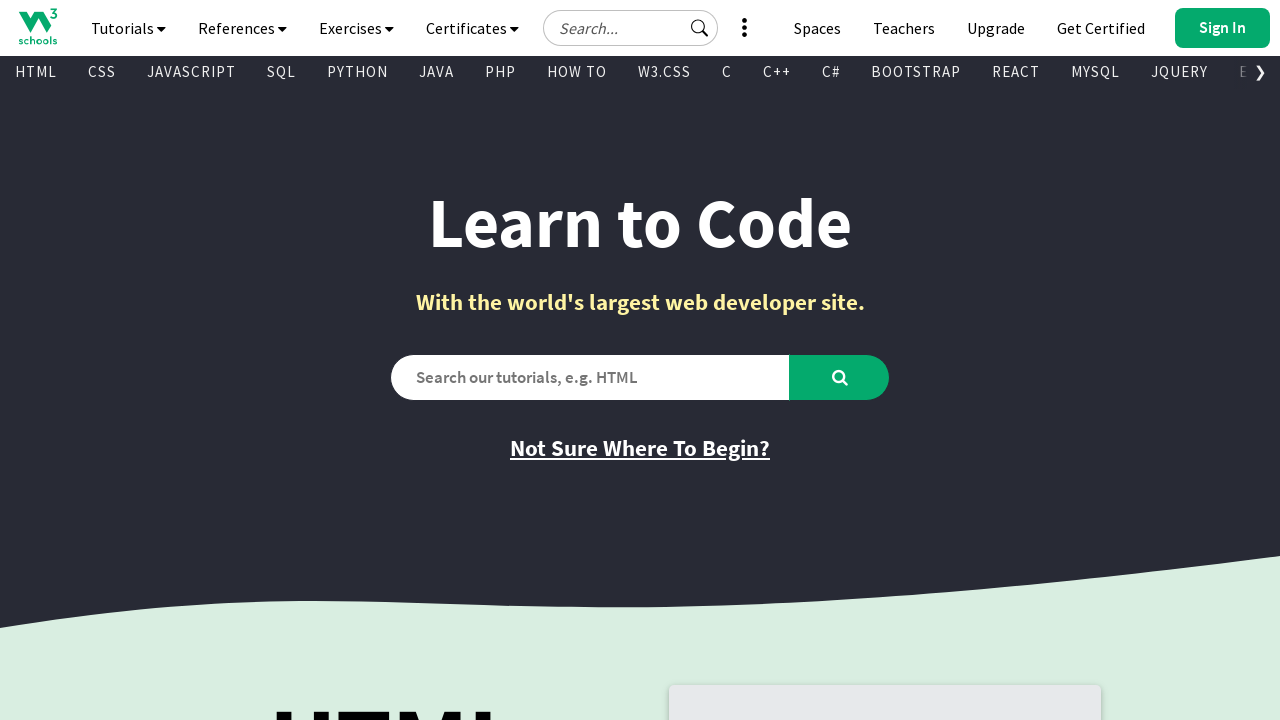

Found visible link: '
        
          Matplotlib
        
      ' with href '/python/matplotlib_intro.asp'
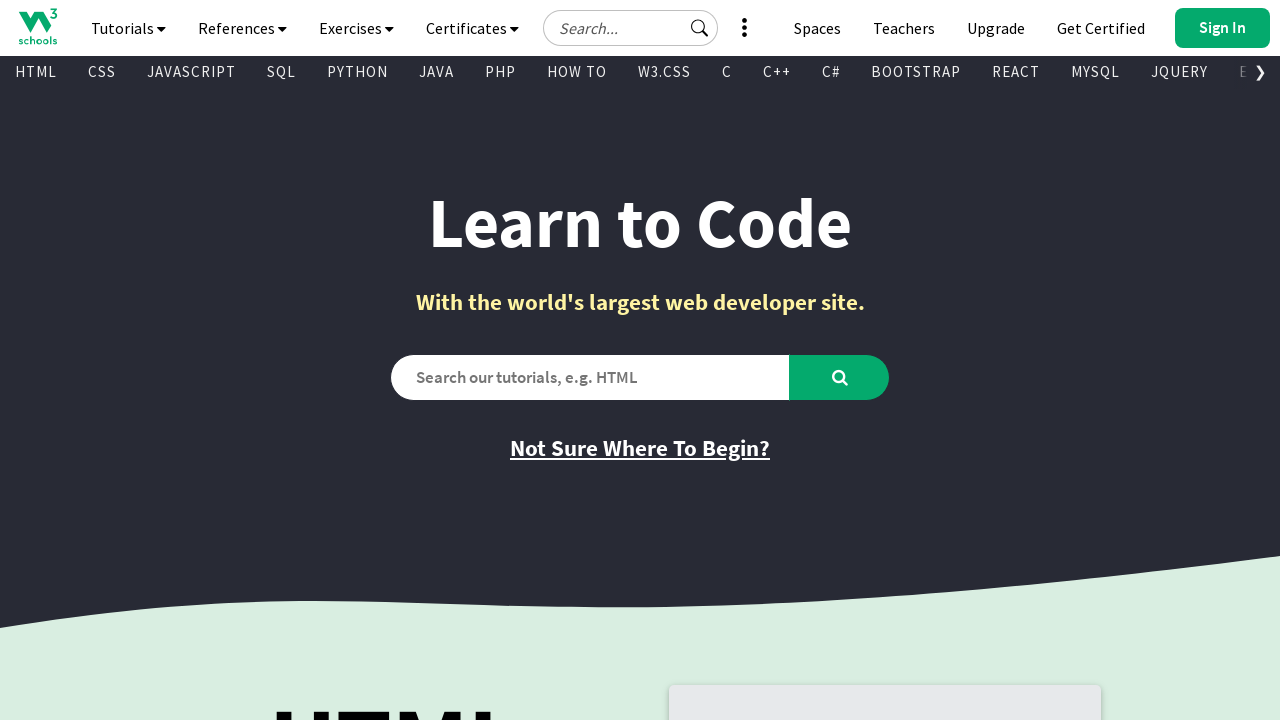

Found visible link: '
        
          NumPy
        
      ' with href '/python/numpy/default.asp'
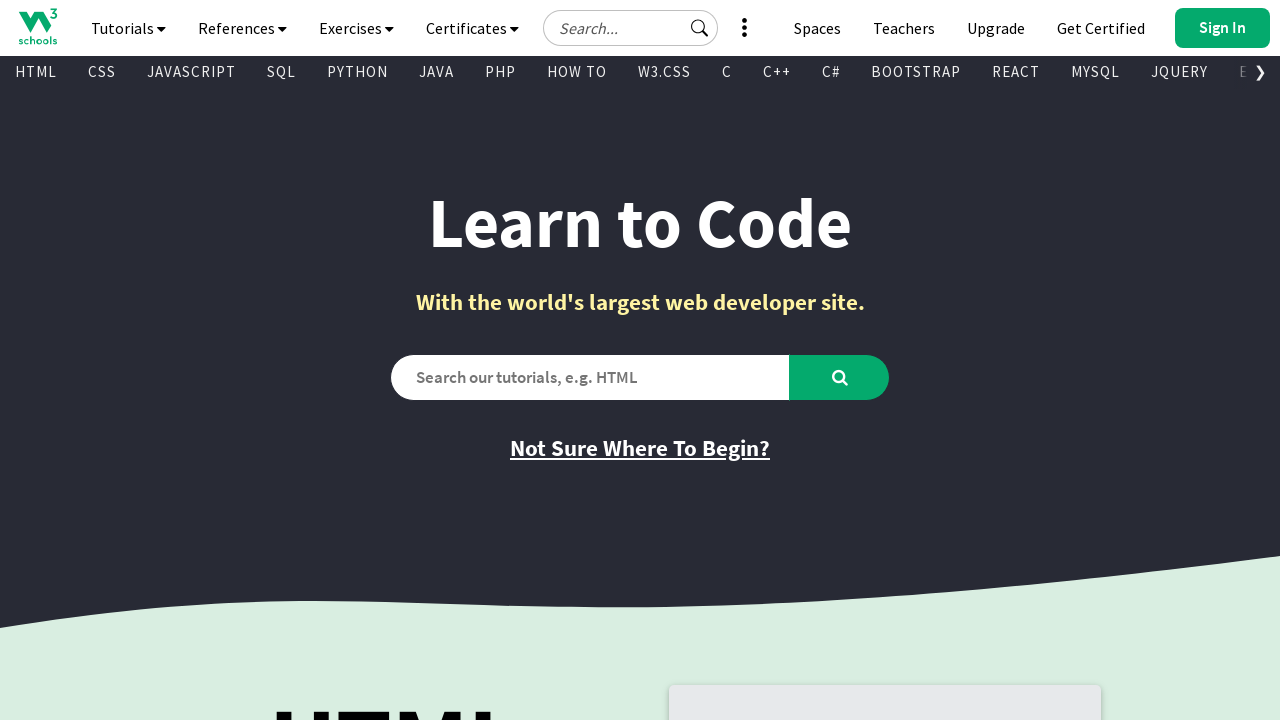

Found visible link: '
        
          Pandas
        
      ' with href '/python/pandas/default.asp'
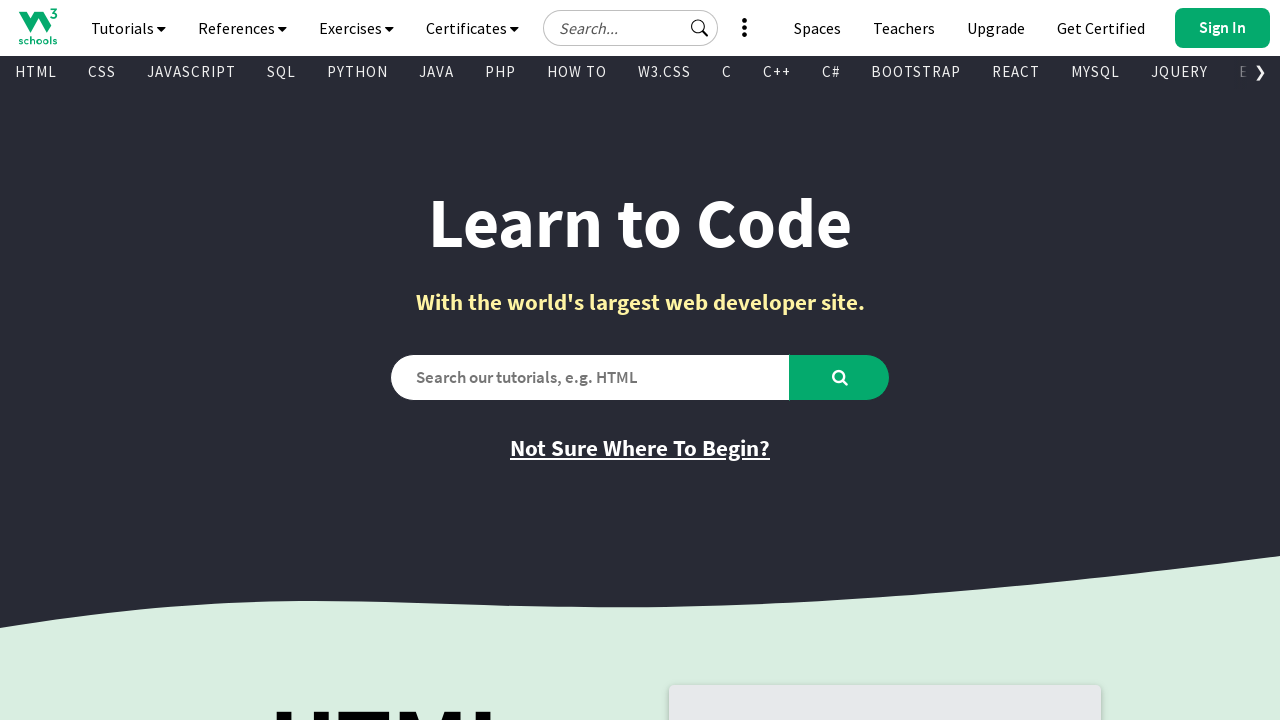

Found visible link: '
        
          SciPy
        
      ' with href '/python/scipy/index.php'
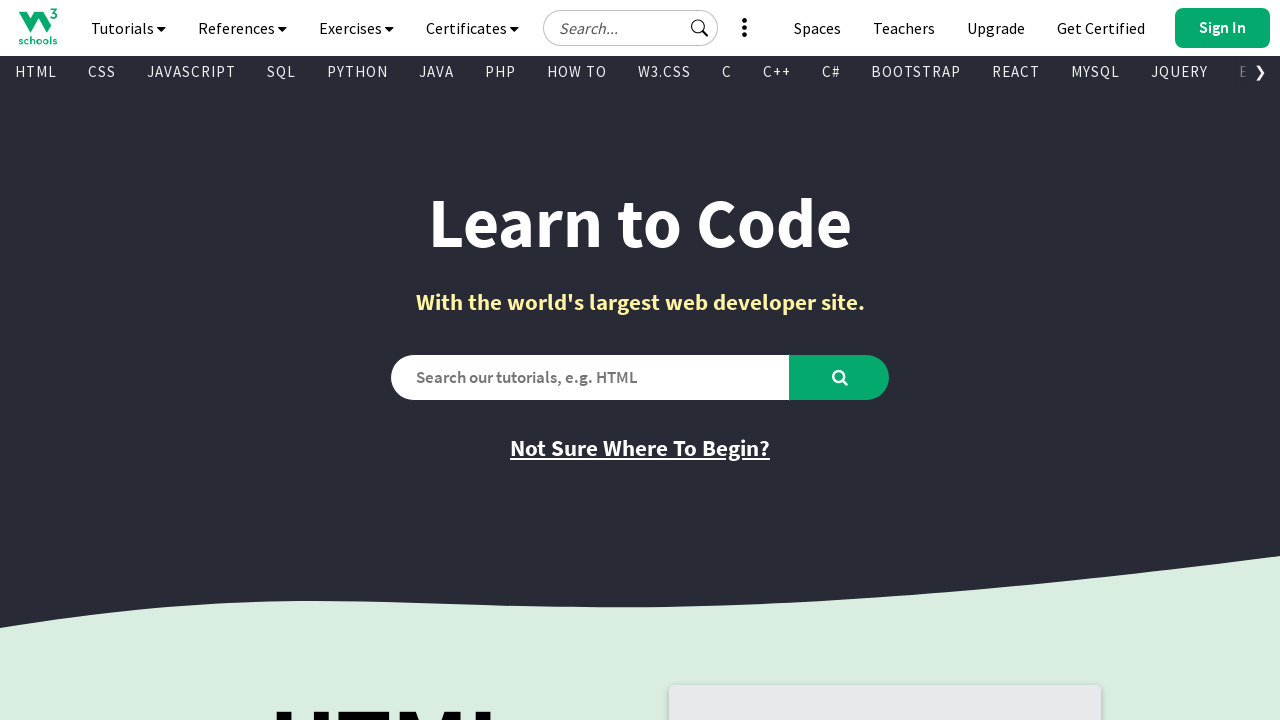

Found visible link: '
        
          ASP
        
      ' with href '/asp/default.asp'
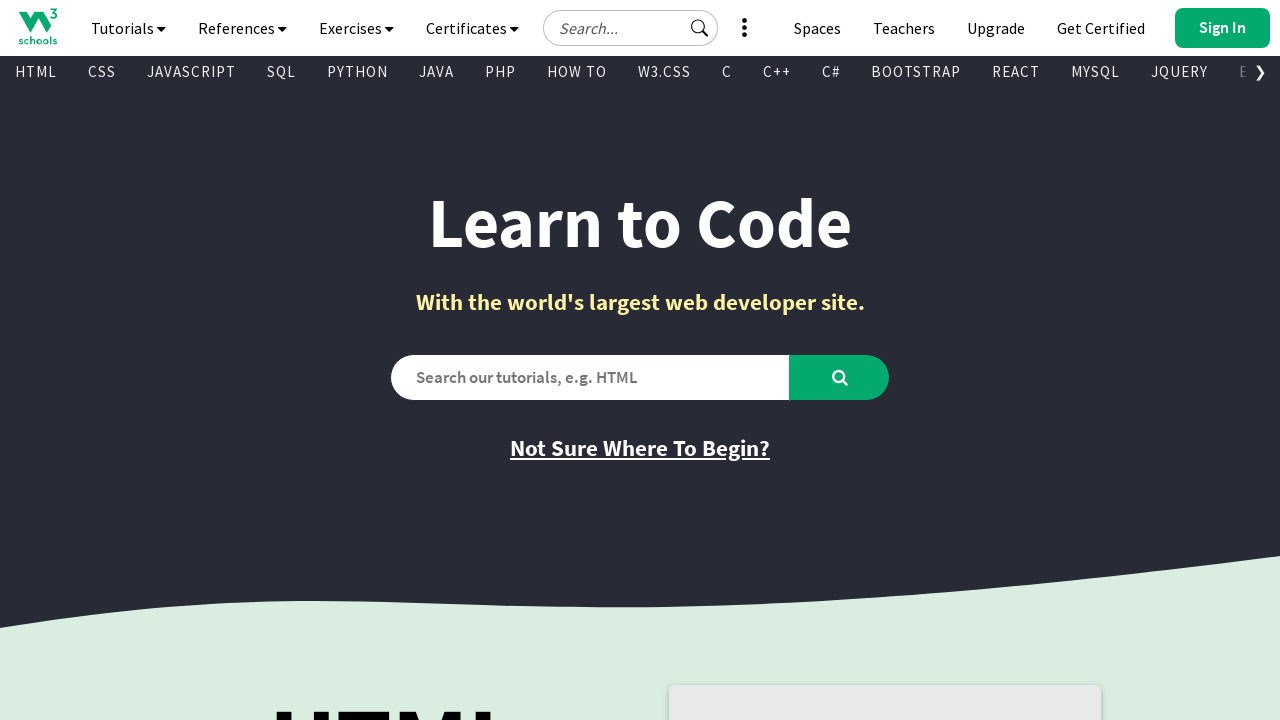

Found visible link: '
        
          AngularJS
        
      ' with href '/angularjs/default.asp'
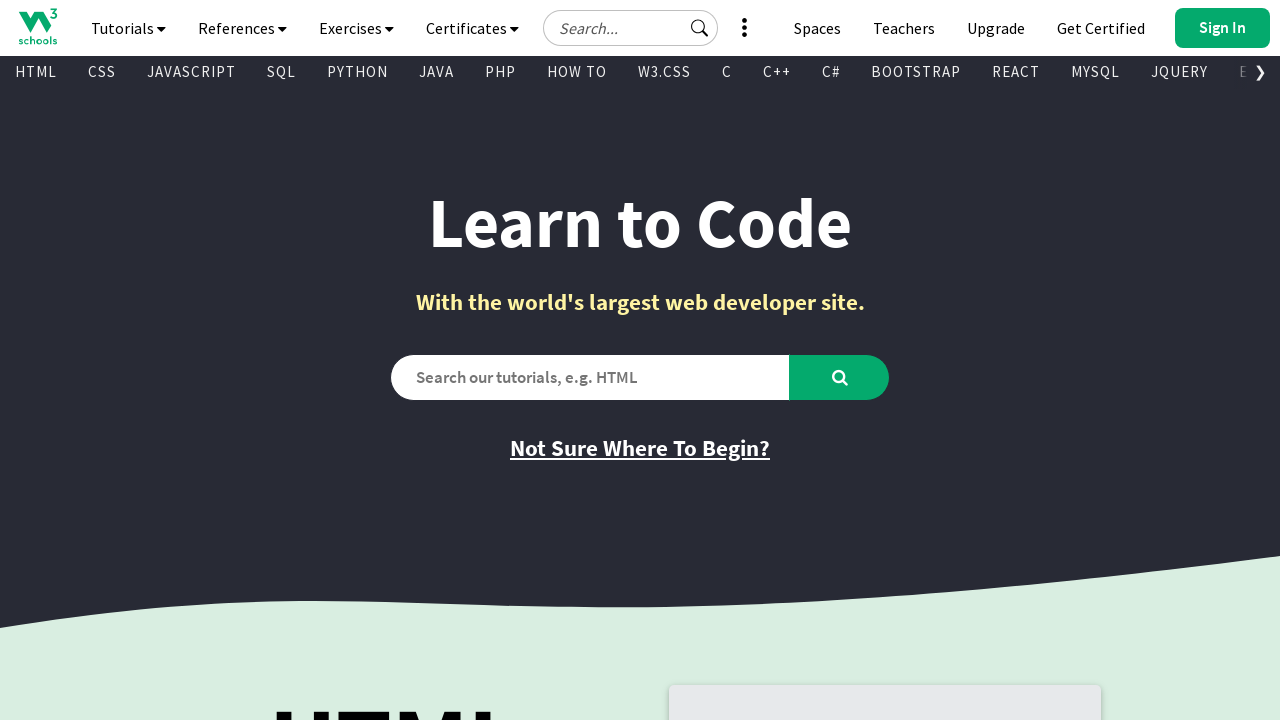

Found visible link: '
        
          AppML
        
      ' with href '/appml/default.asp'
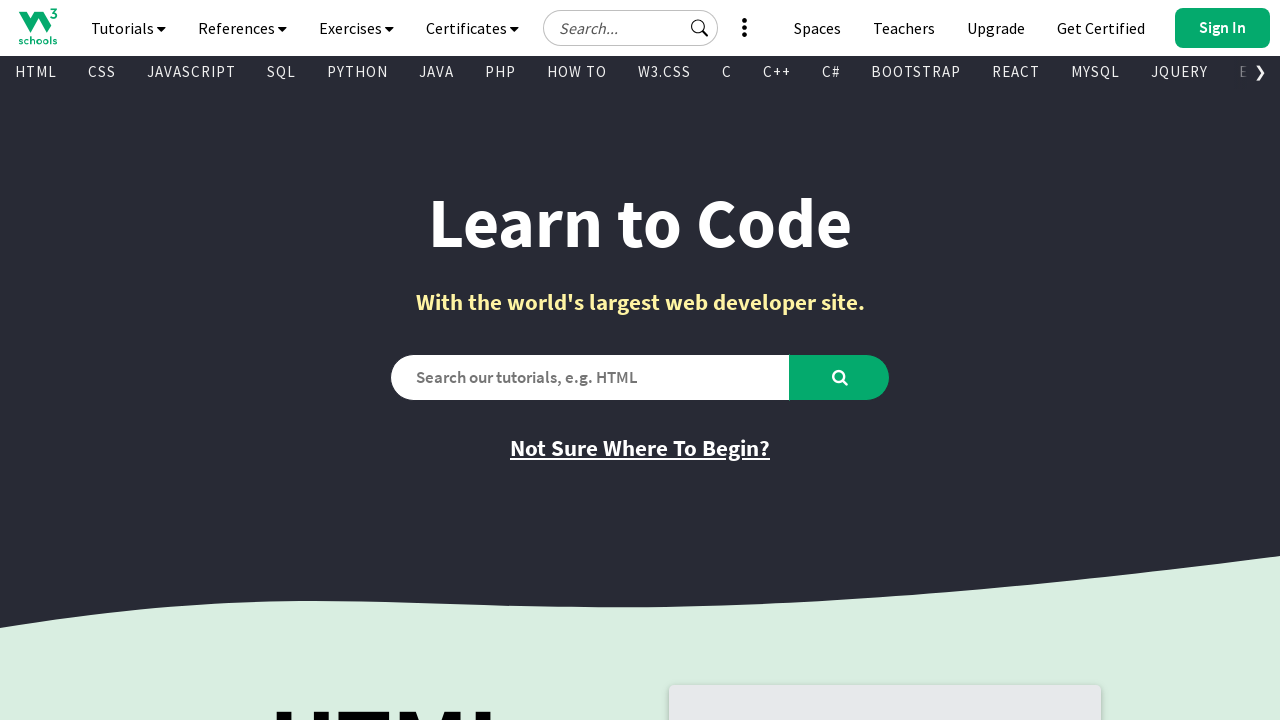

Found visible link: '
        
          Go
        
      ' with href '/go/index.php'
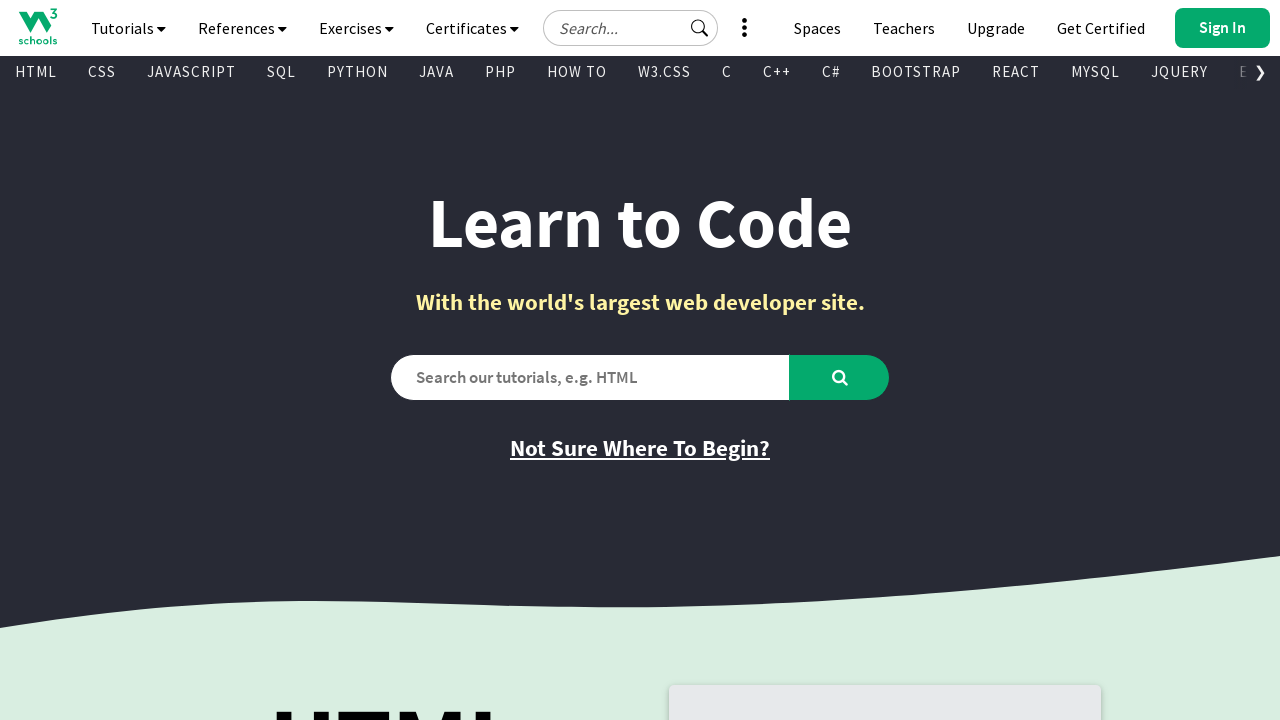

Found visible link: '
        
          TypeScript
        
      ' with href '/typescript/index.php'
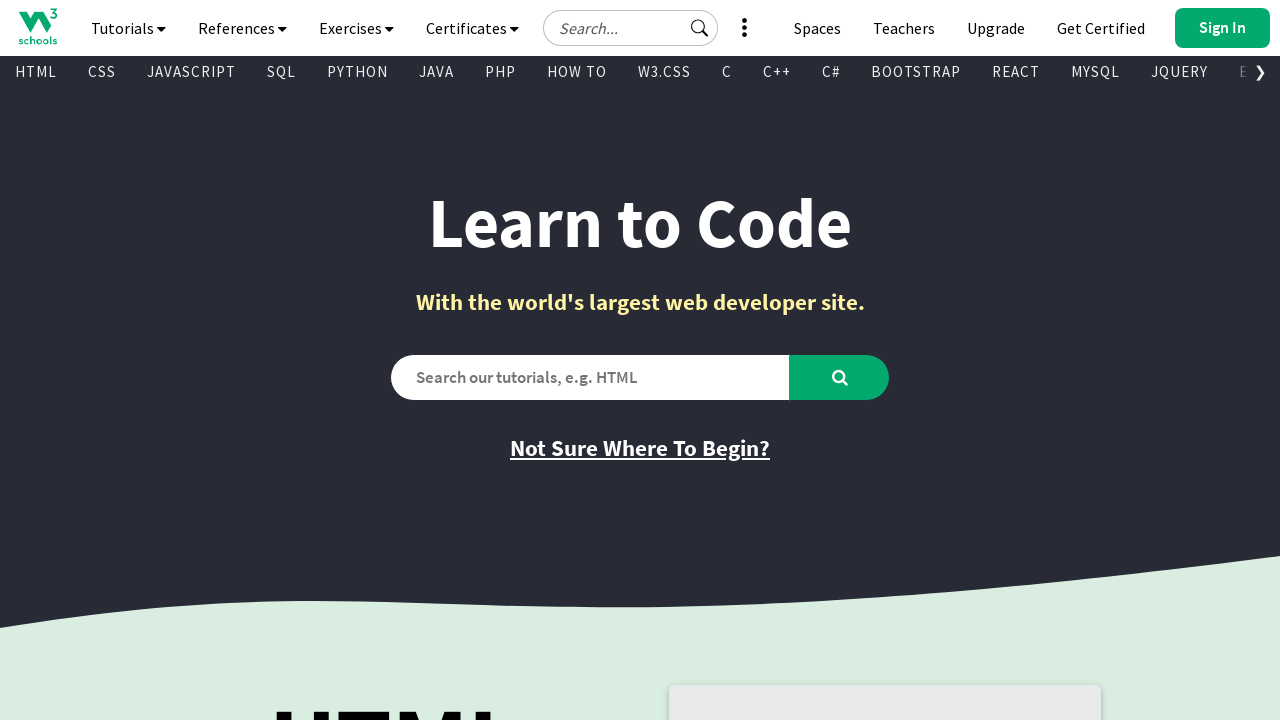

Found visible link: '
        
          Django
        
      ' with href '/django/index.php'
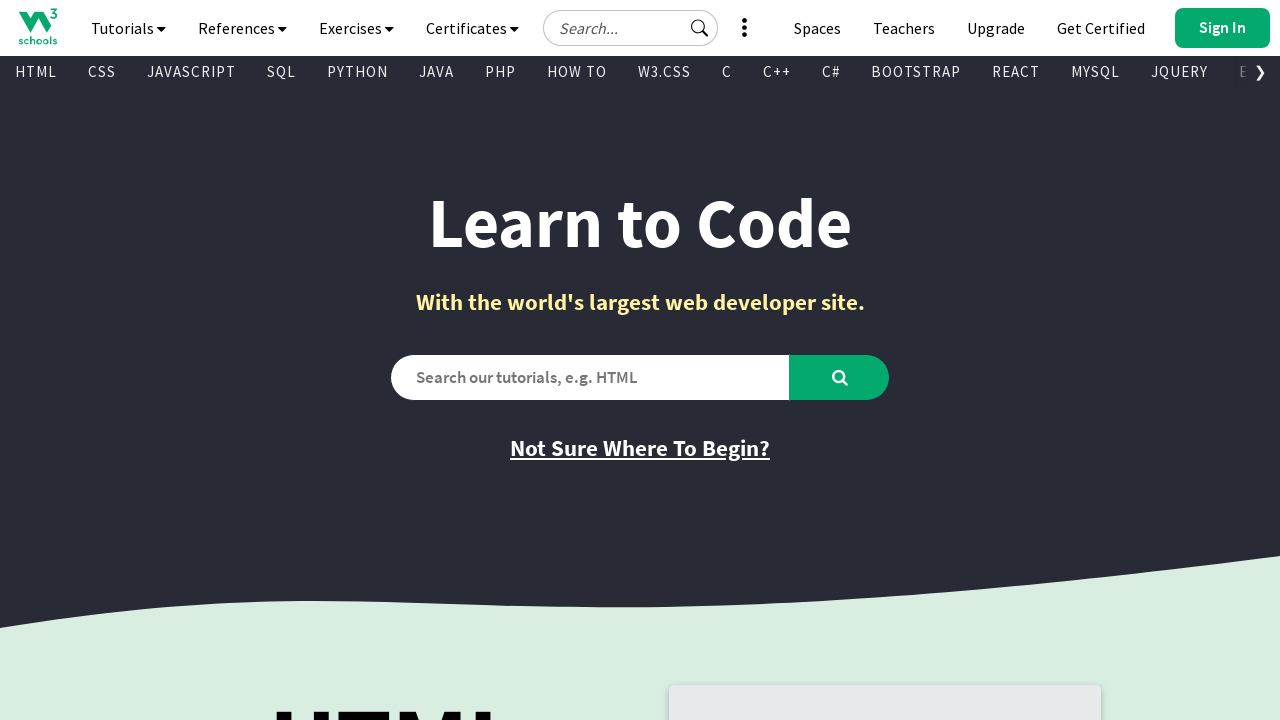

Found visible link: '
        
          MongoDB
        
      ' with href '/mongodb/index.php'
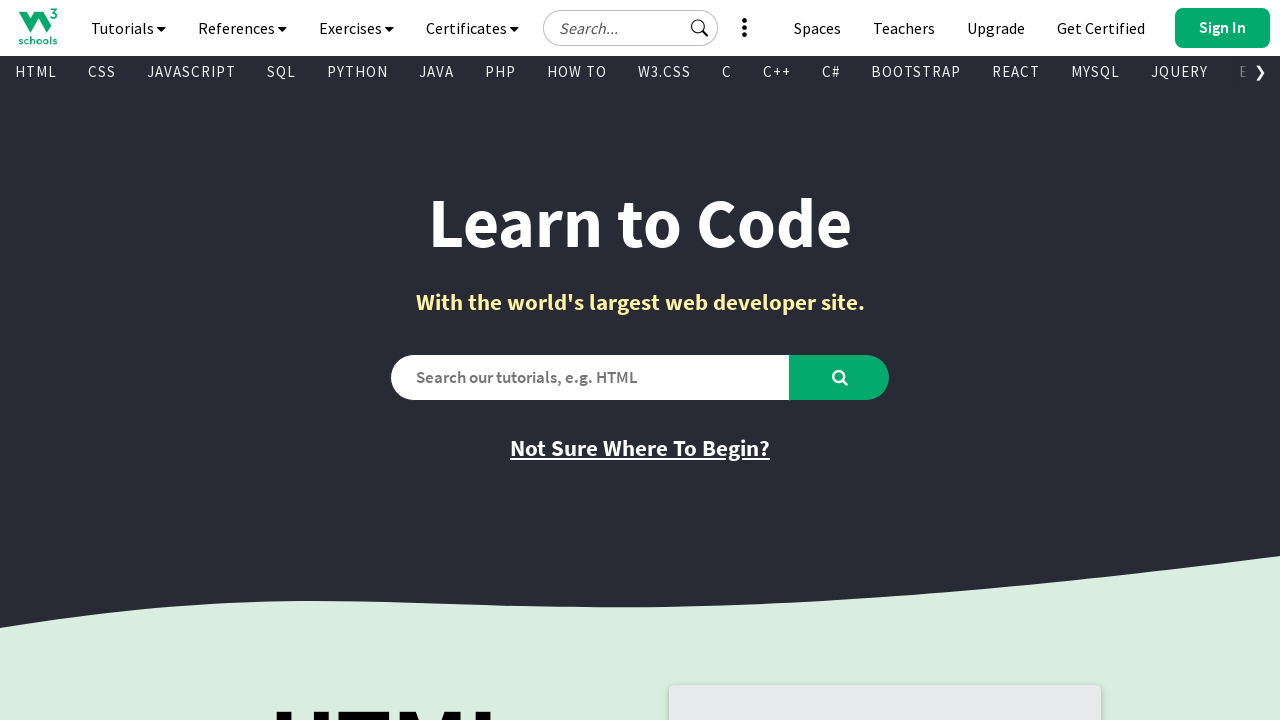

Found visible link: '
        
          Statistics
        
      ' with href '/statistics/index.php'
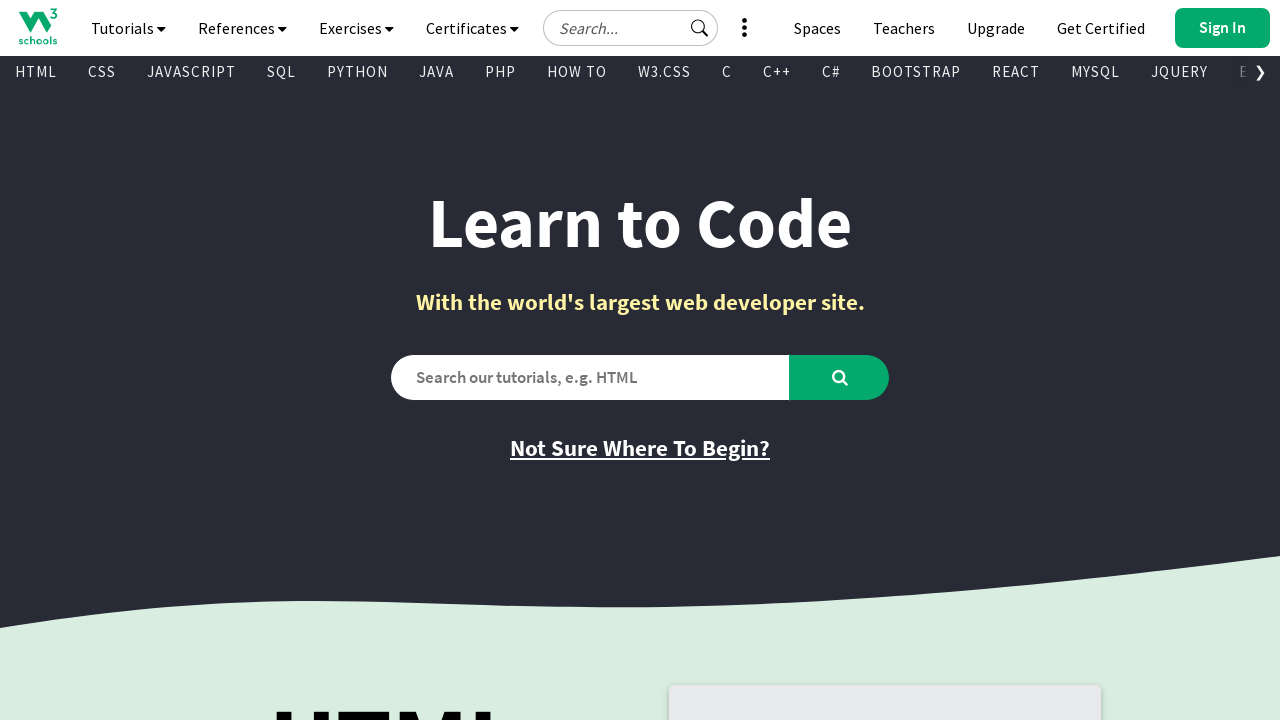

Found visible link: '
        
          Data Science
        
      ' with href '/datascience/default.asp'
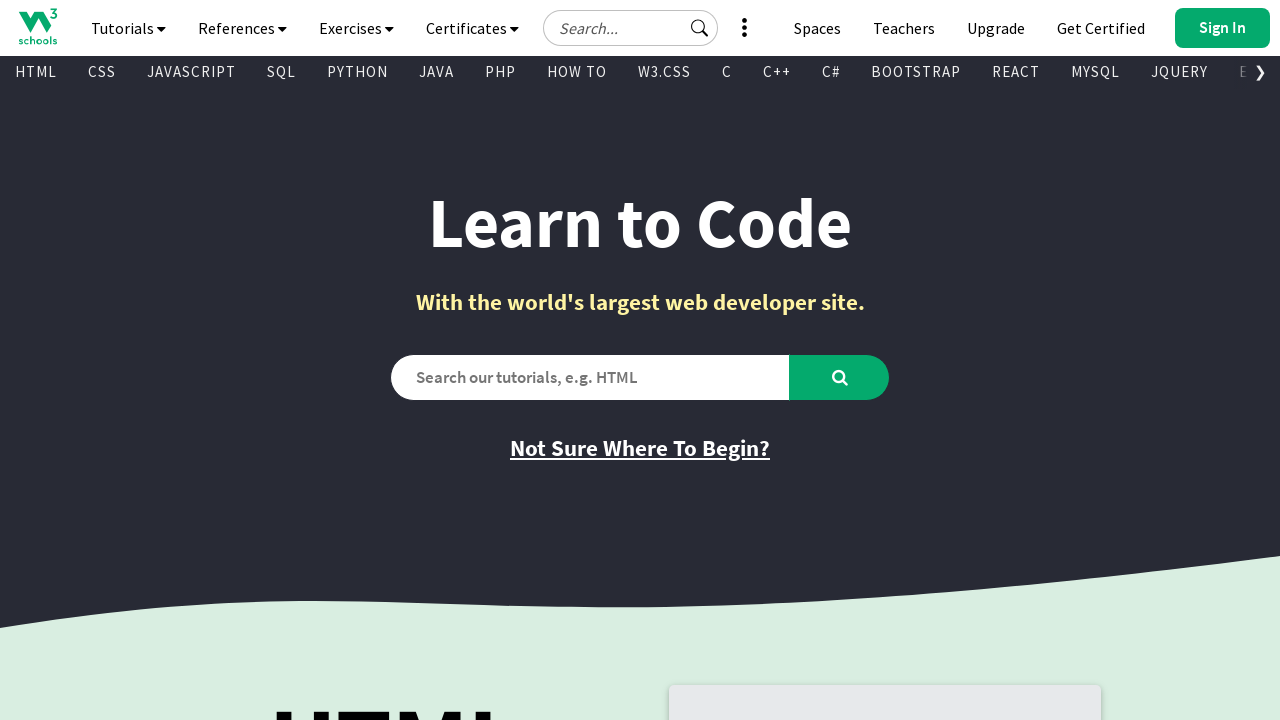

Found visible link: '
        
          PostgreSQL
        
      ' with href '/postgresql/index.php'
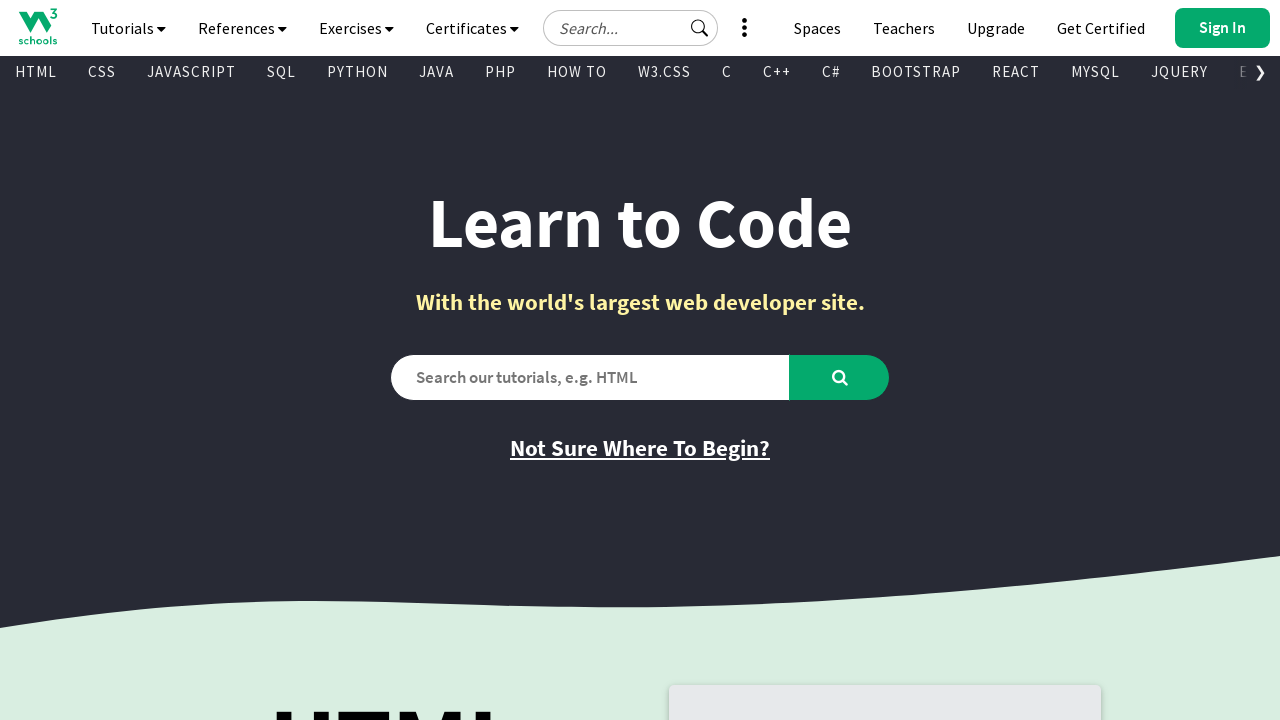

Found visible link: '
        
          HowTo
        
      ' with href '/howto/default.asp'
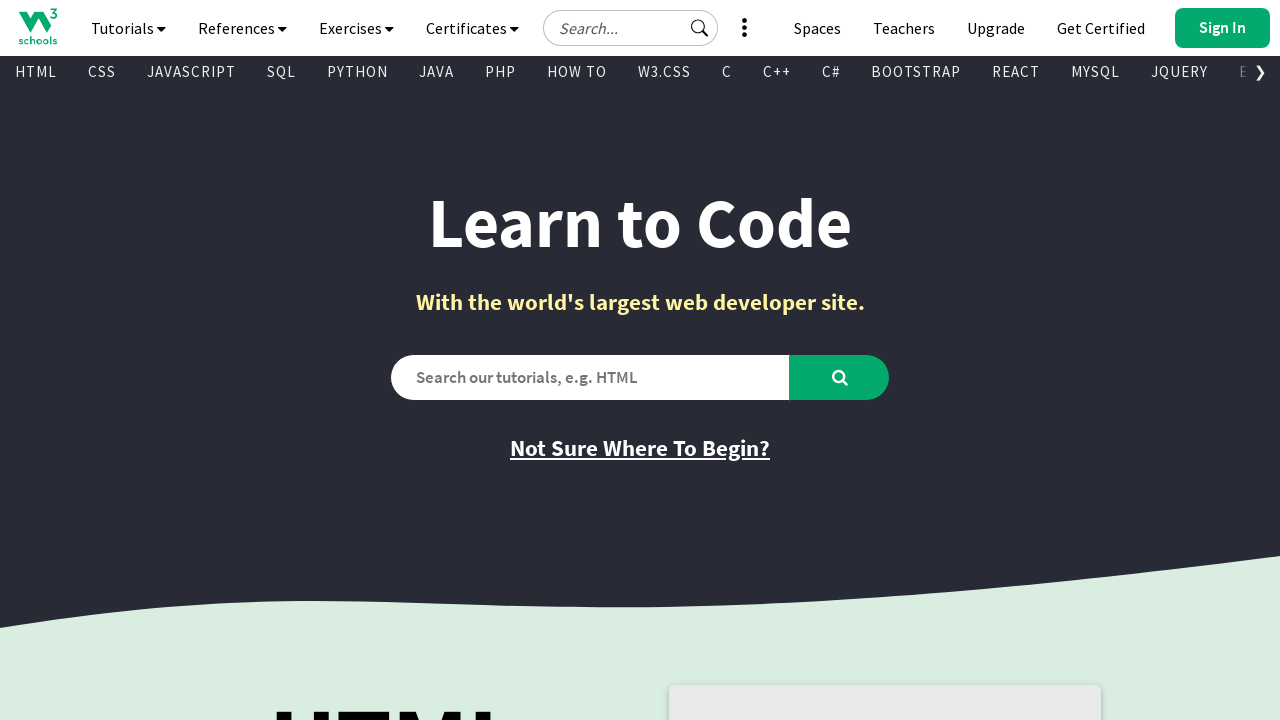

Found visible link: '
        
          Rust
        
      ' with href '/rust/index.php'
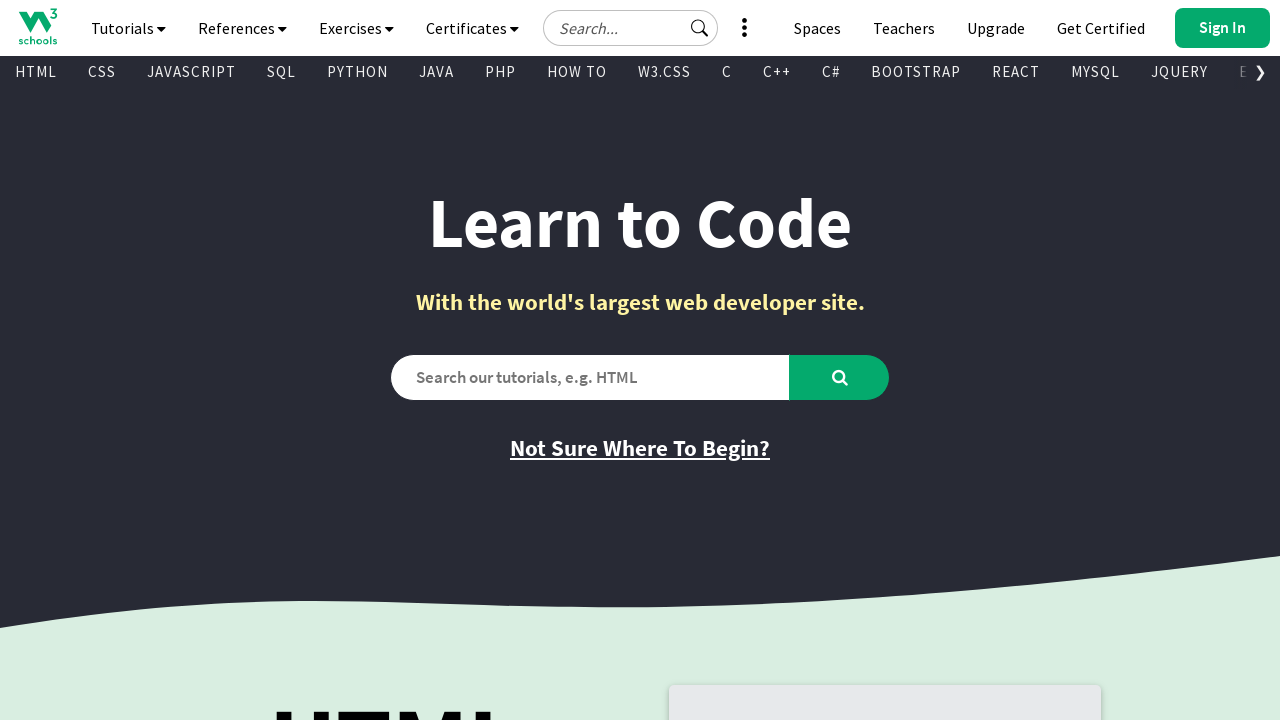

Found visible link: '
        
          Spaces
        
      ' with href '/spaces/index.php'
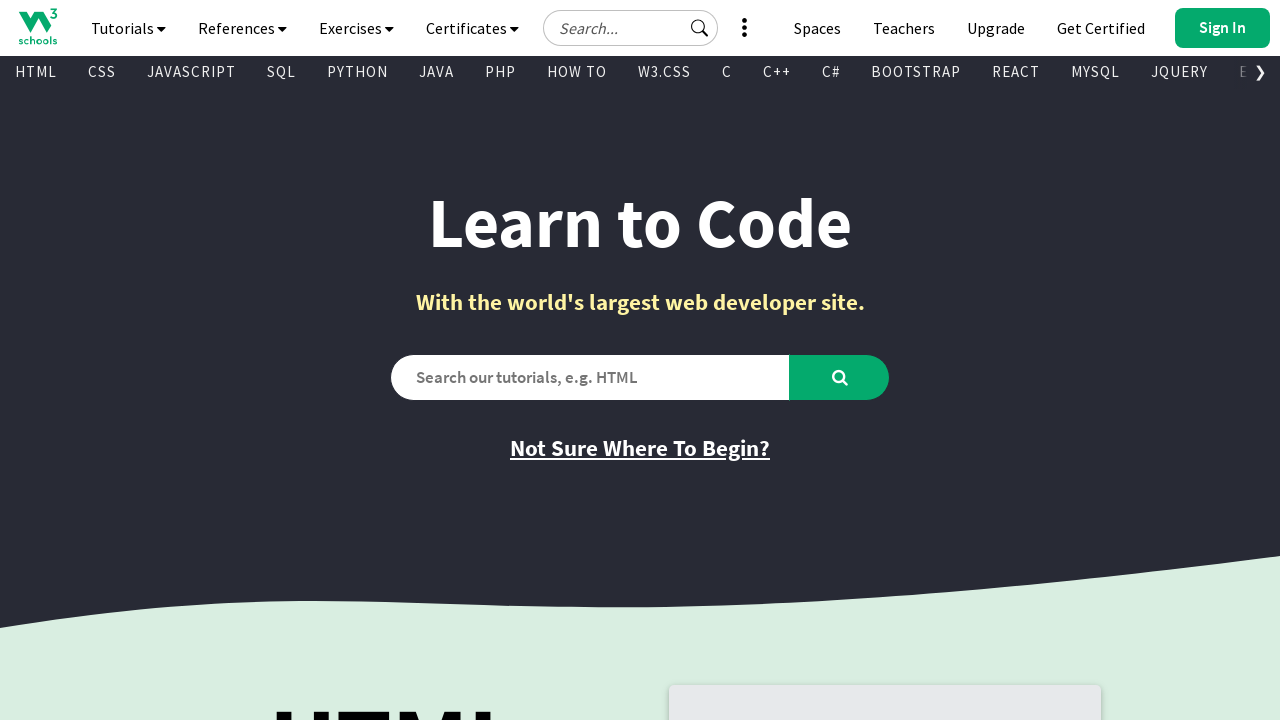

Found visible link: '
        
          Typing Speed
        
      ' with href '/typingspeed/default.asp'
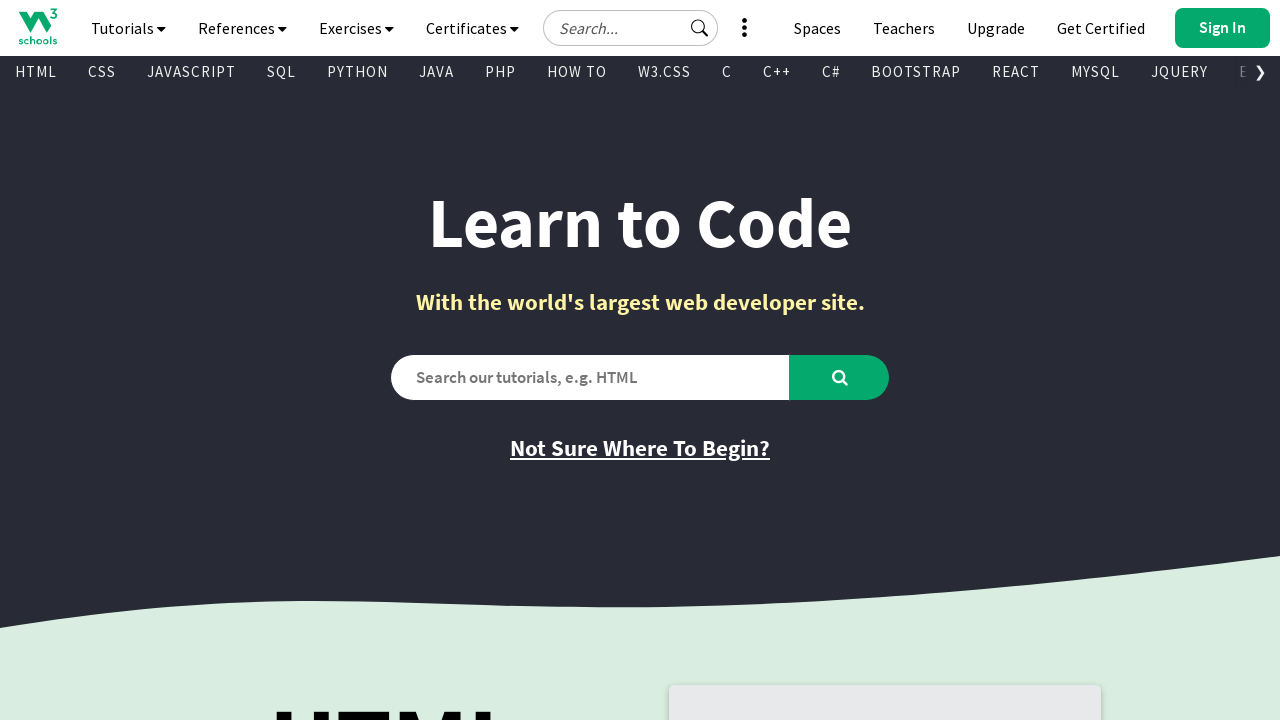

Found visible link: '
        
          Excel
        
      ' with href '/excel/index.php'
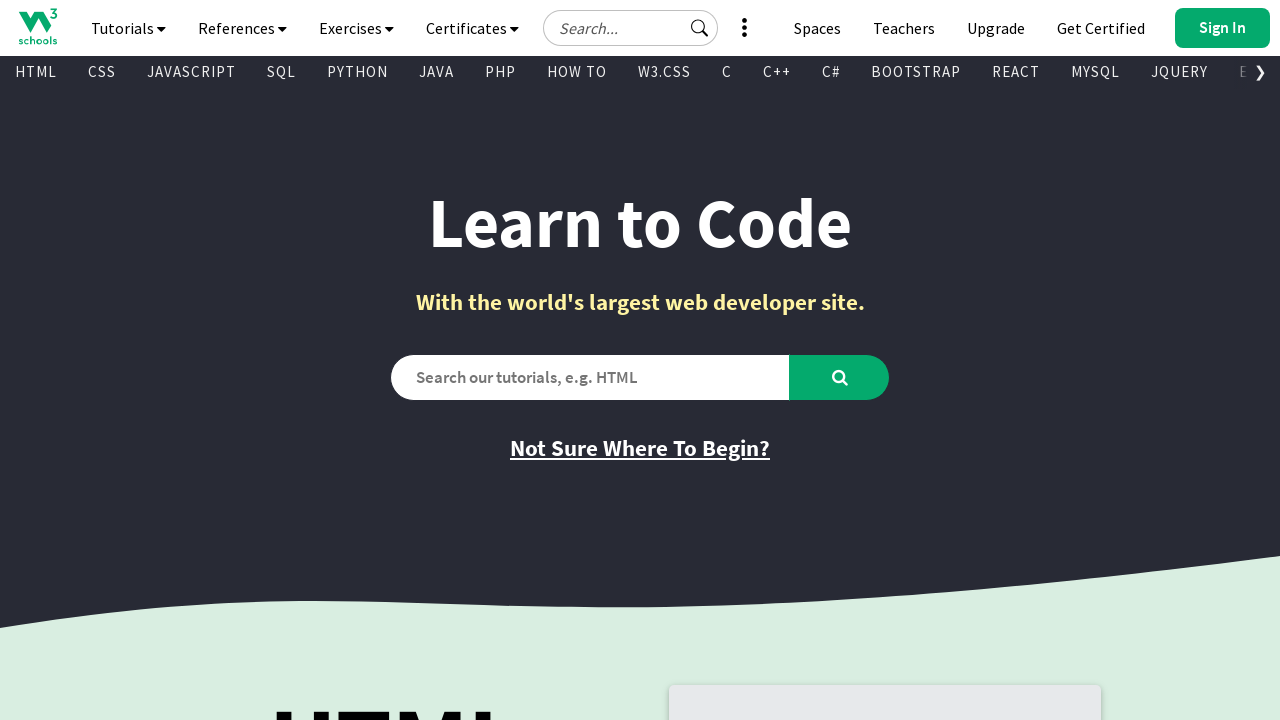

Found visible link: '
        
          DSA - Data Structures and Algorithms
        
      ' with href '/dsa/index.php'
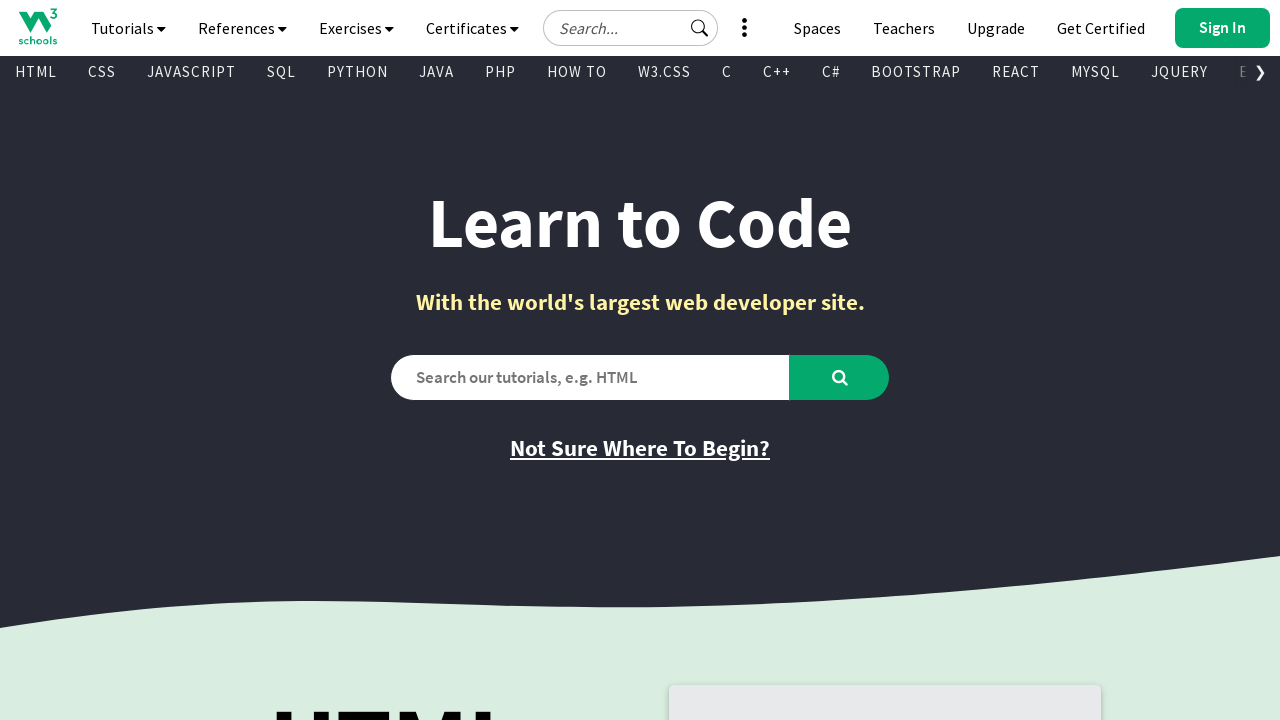

Found visible link: '
        
          Machine Learning
        
      ' with href '/python/python_ml_getting_started.asp'
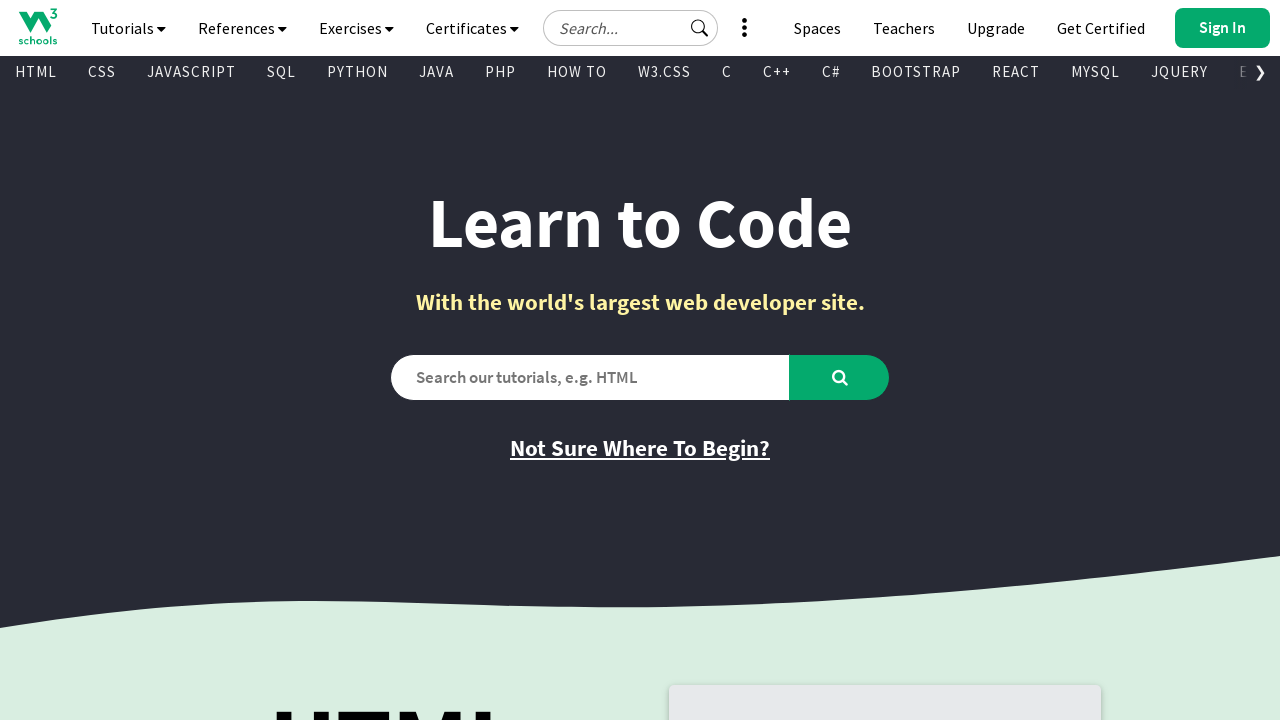

Found visible link: '
        
          Artificial Intelligence
        
      ' with href '/ai/default.asp'
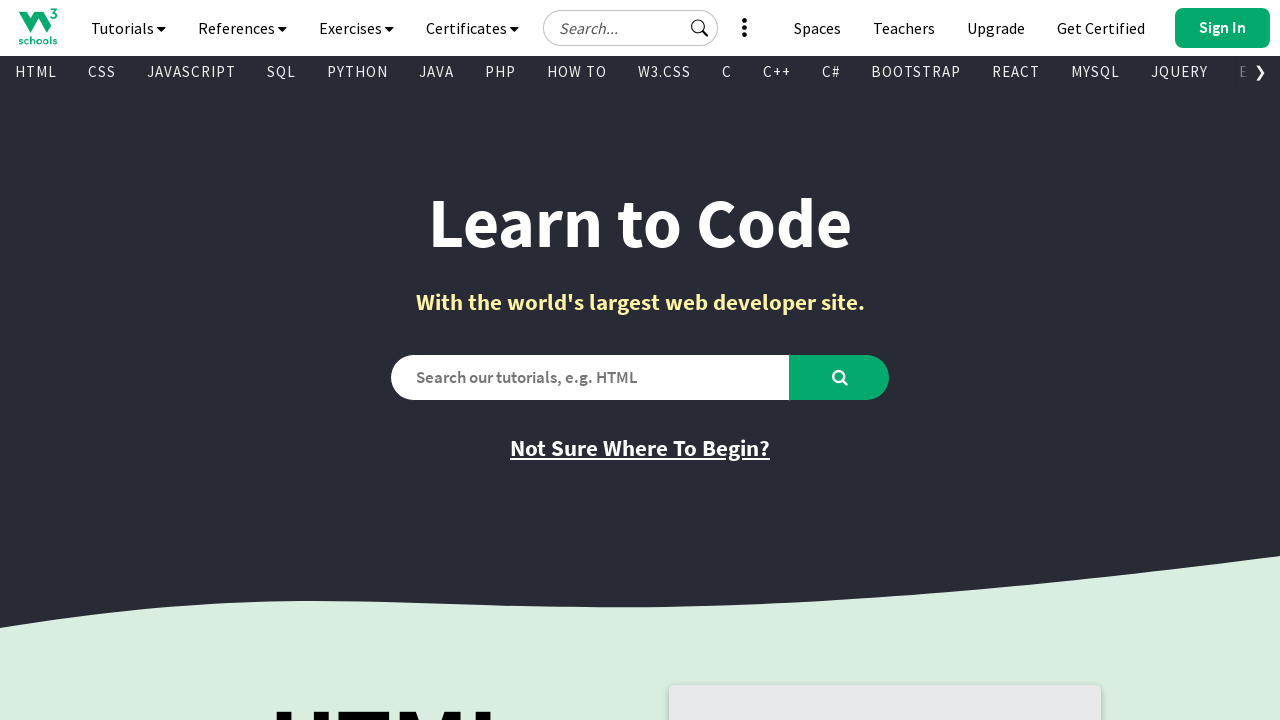

Found visible link: '
        
          Introduction to Programming
        
      ' with href '/programming/index.php'
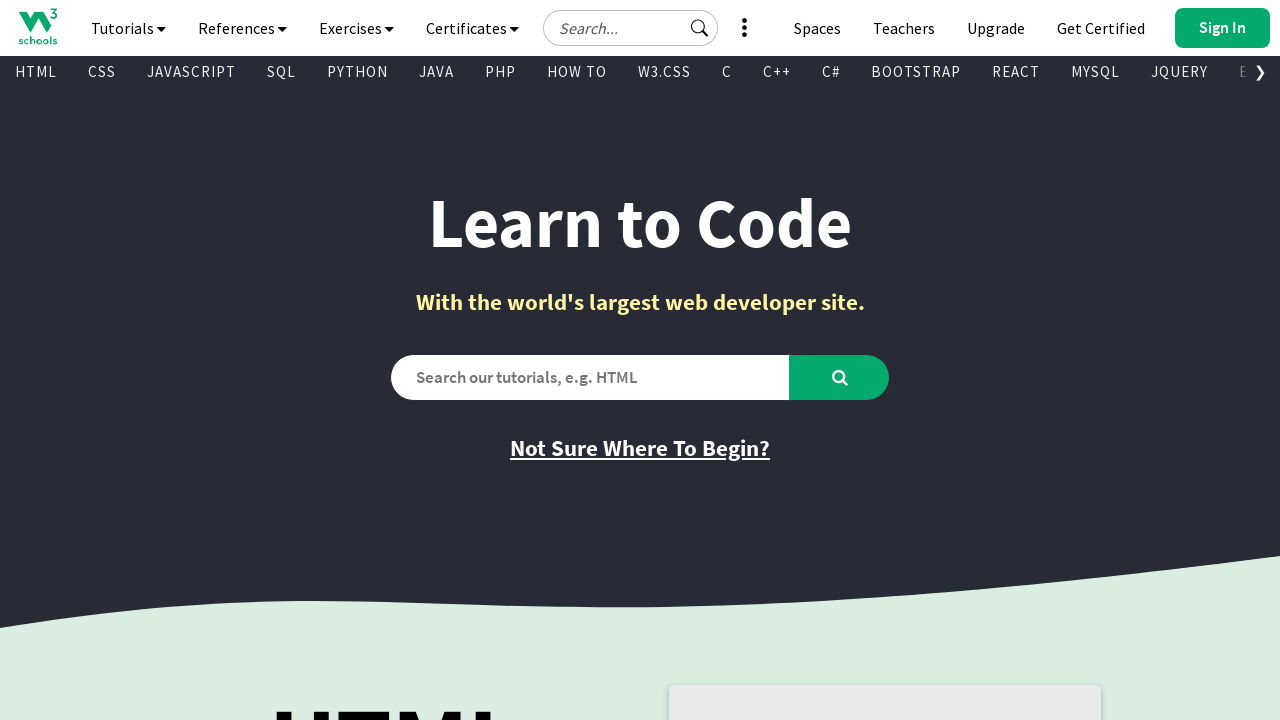

Found visible link: '
        
          Bash
        
      ' with href '/bash/index.php'
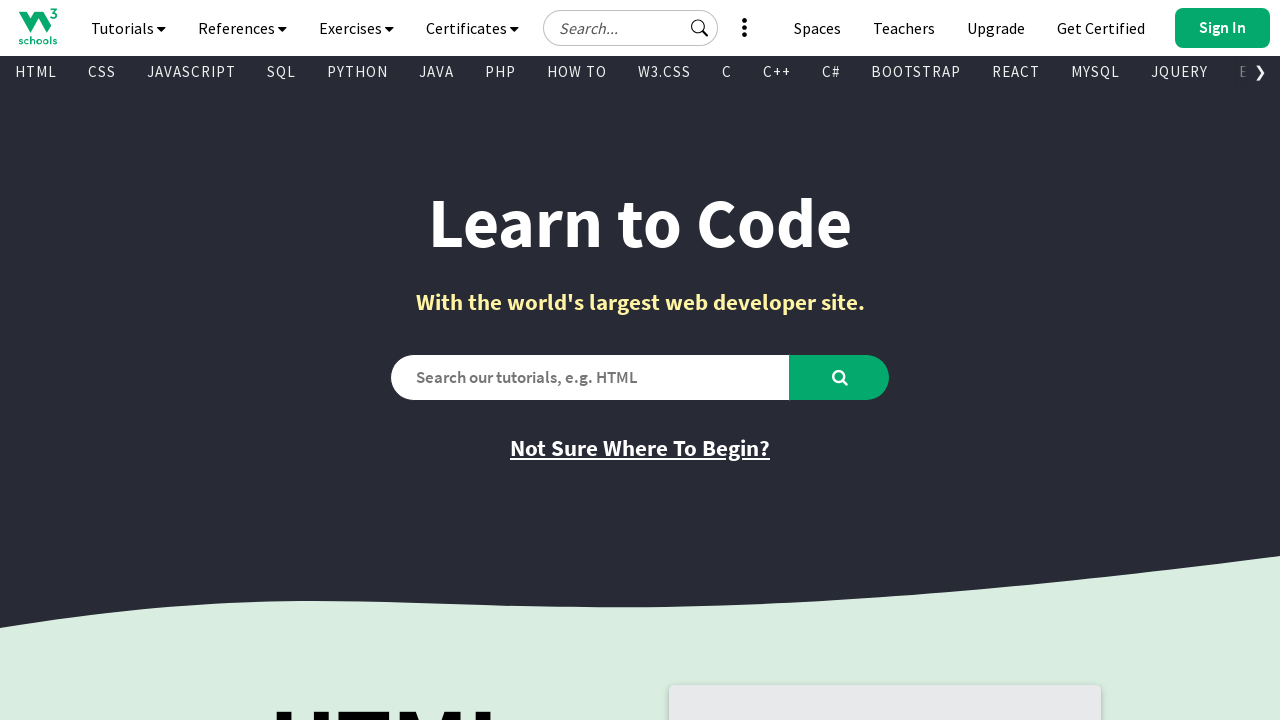

Found visible link: '
        
          Swift
        
      ' with href '/swift/default.asp'
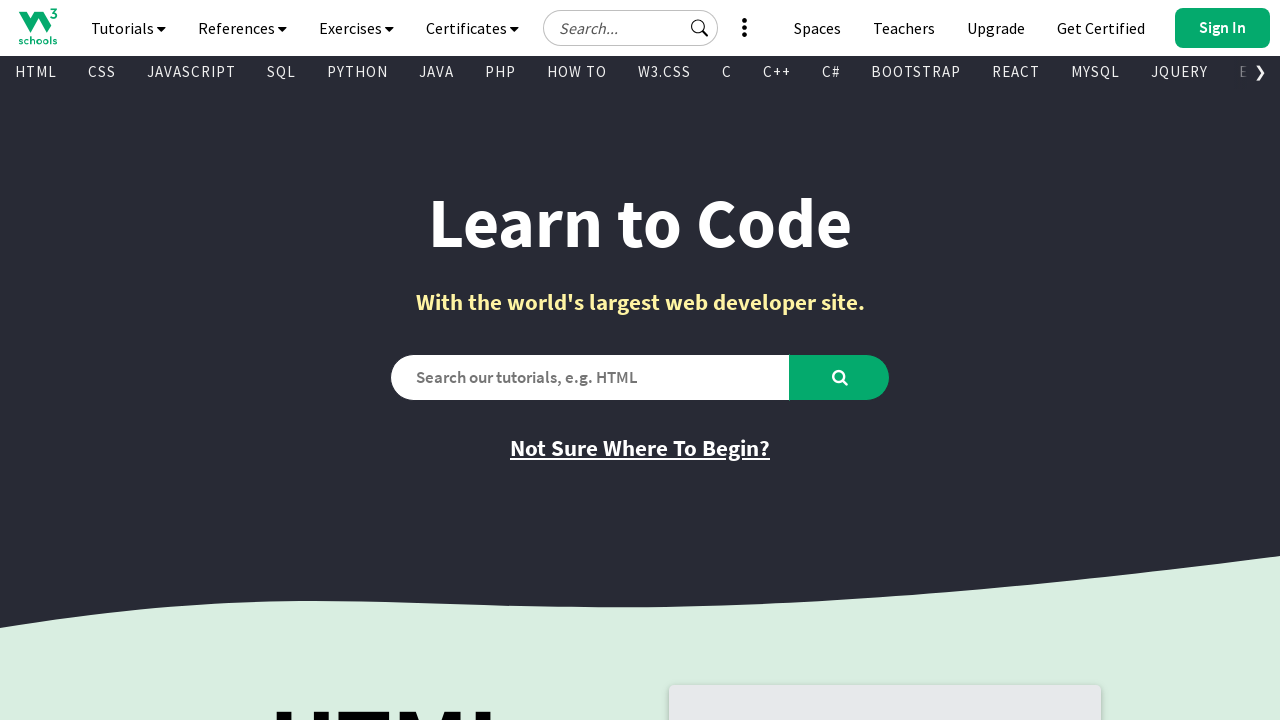

Found visible link: '
        
          Angular
        
      ' with href '/angular/default.asp'
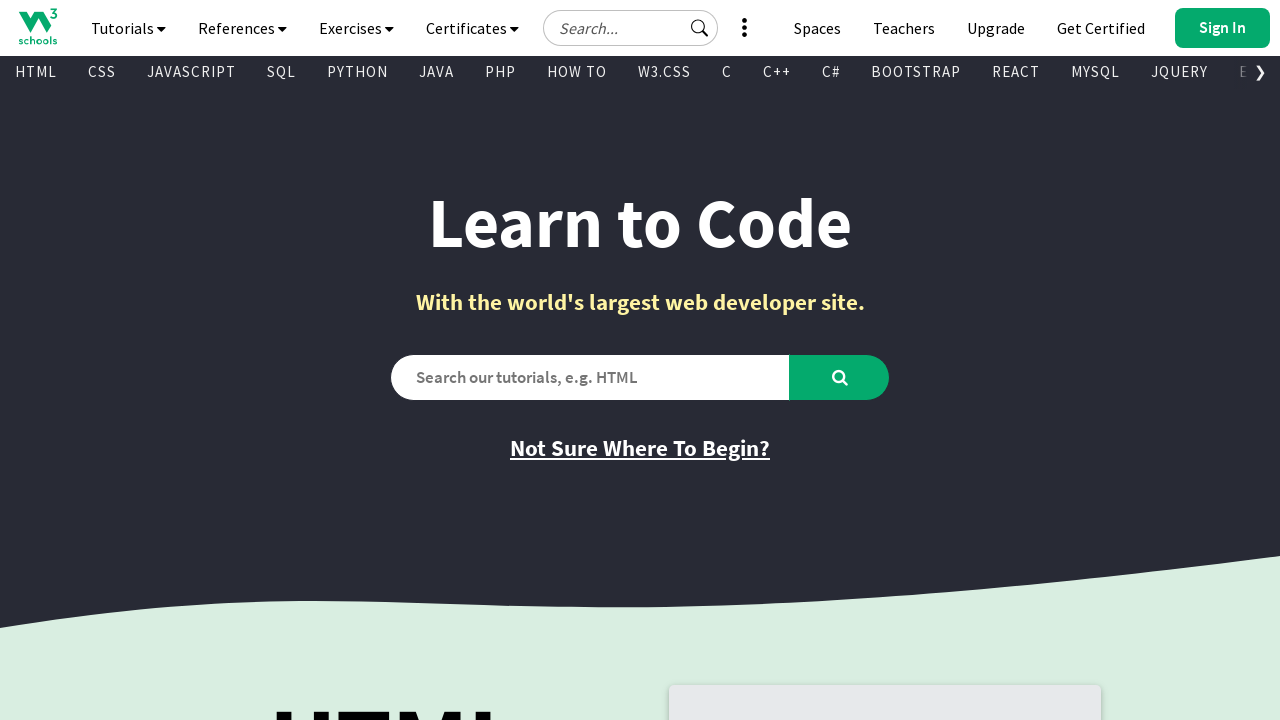

Found visible link: 'Sign Up' with href 'https://profile.w3schools.com/sign-up?redirect_url=https%3A%2F%2Fwww.w3schools.com%2F'
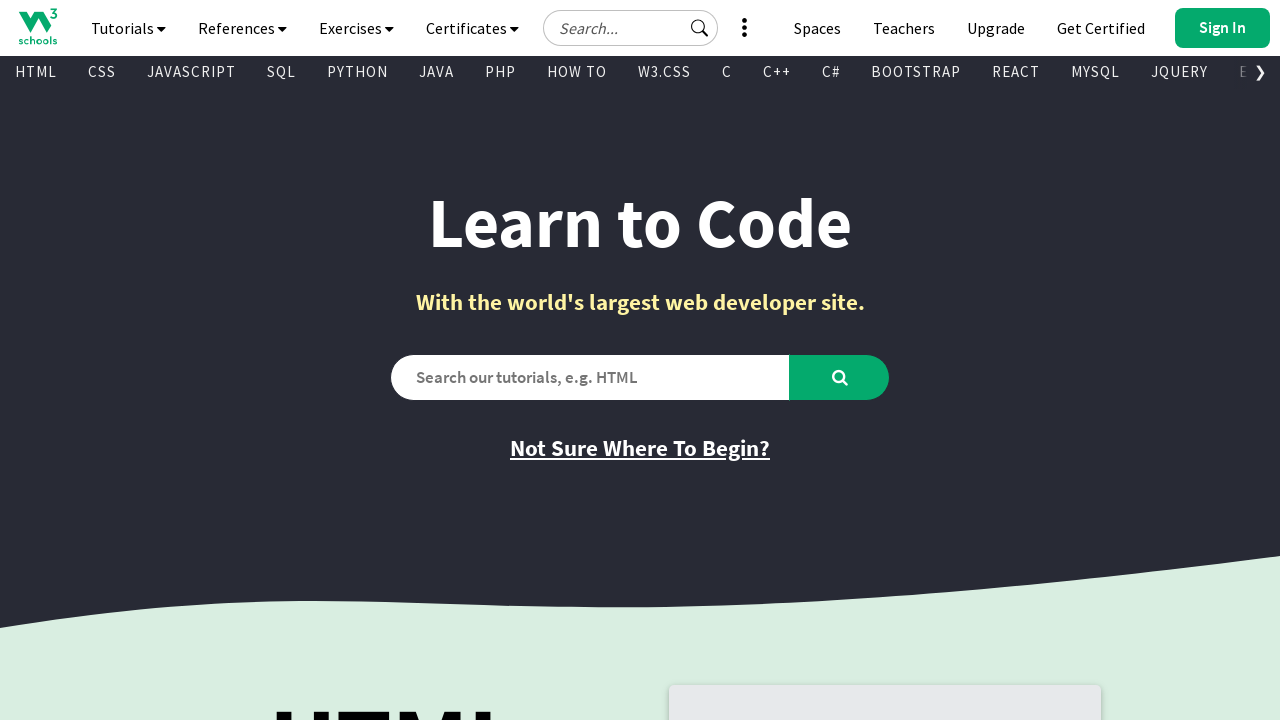

Found visible link: 'Try Frontend Editor (HTML/CSS/JS)' with href '/tryit/tryit.asp?filename=tryhtml_hello'
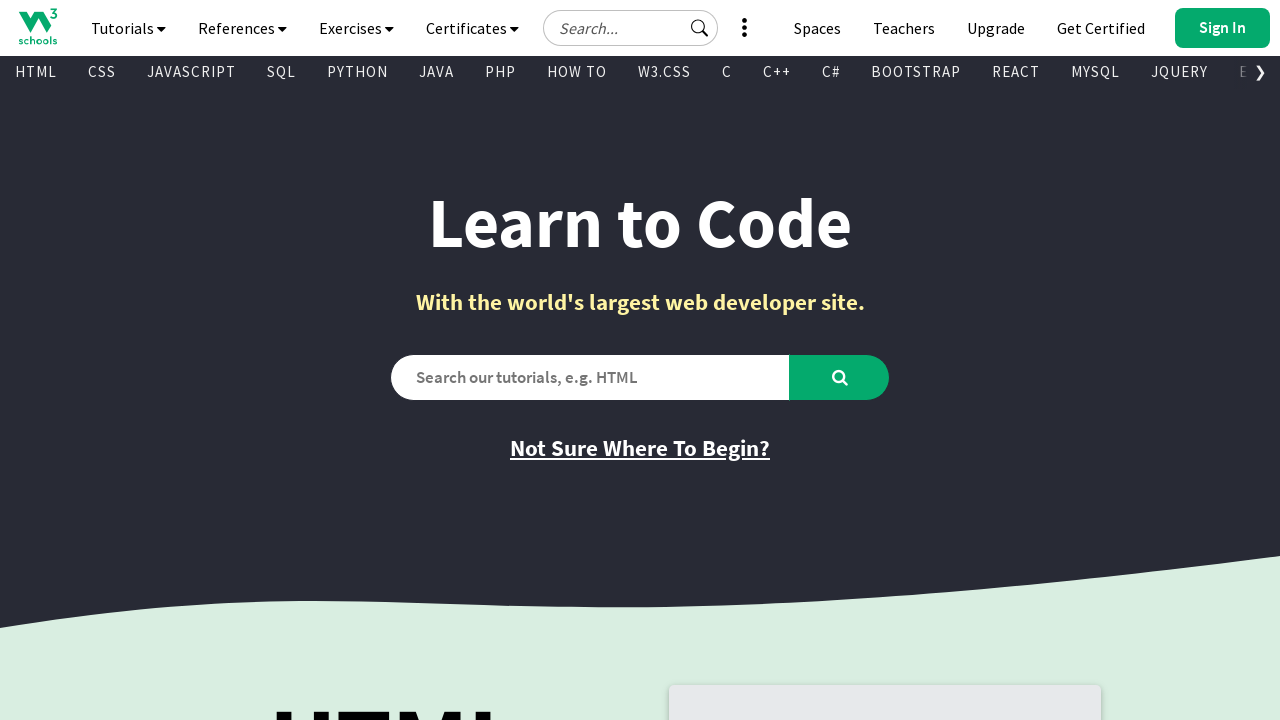

Found visible link: 'Try Backend Editor (Python/PHP/Java/C..)' with href '/tryit/trycompiler.asp?filename=demo_python'
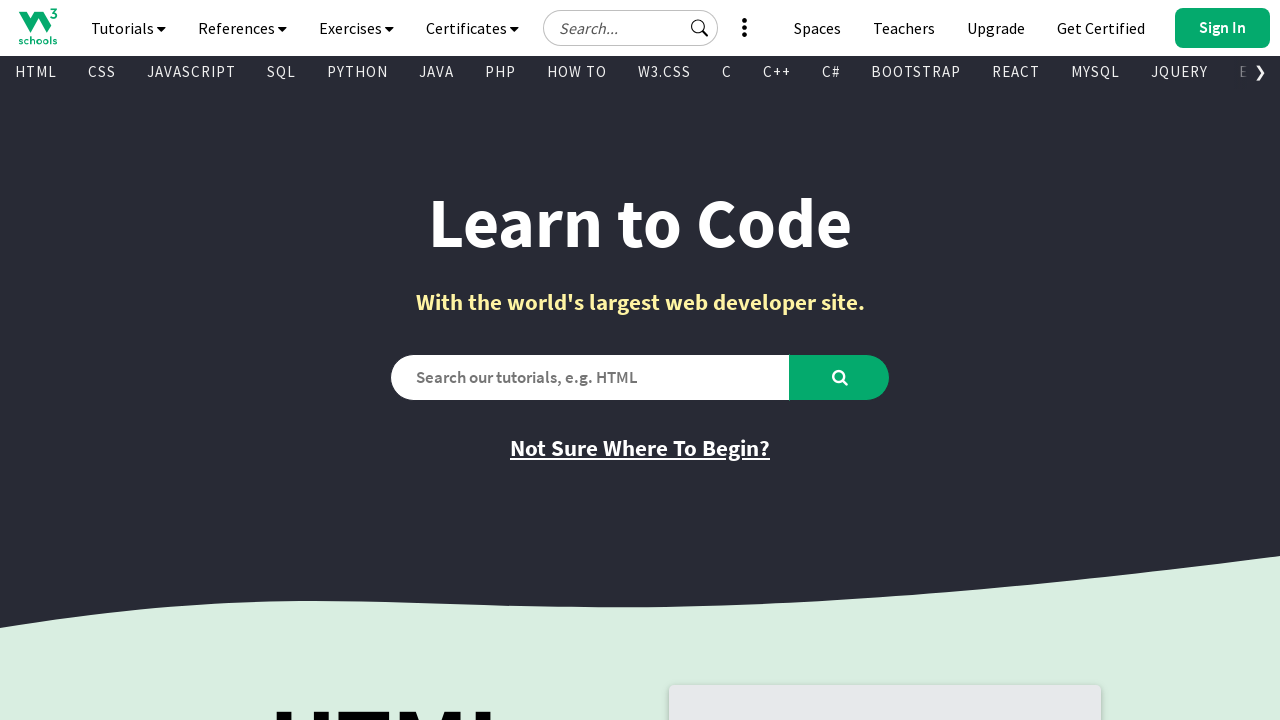

Found visible link: 'W3Schools Spaces' with href '/spaces/index.php'
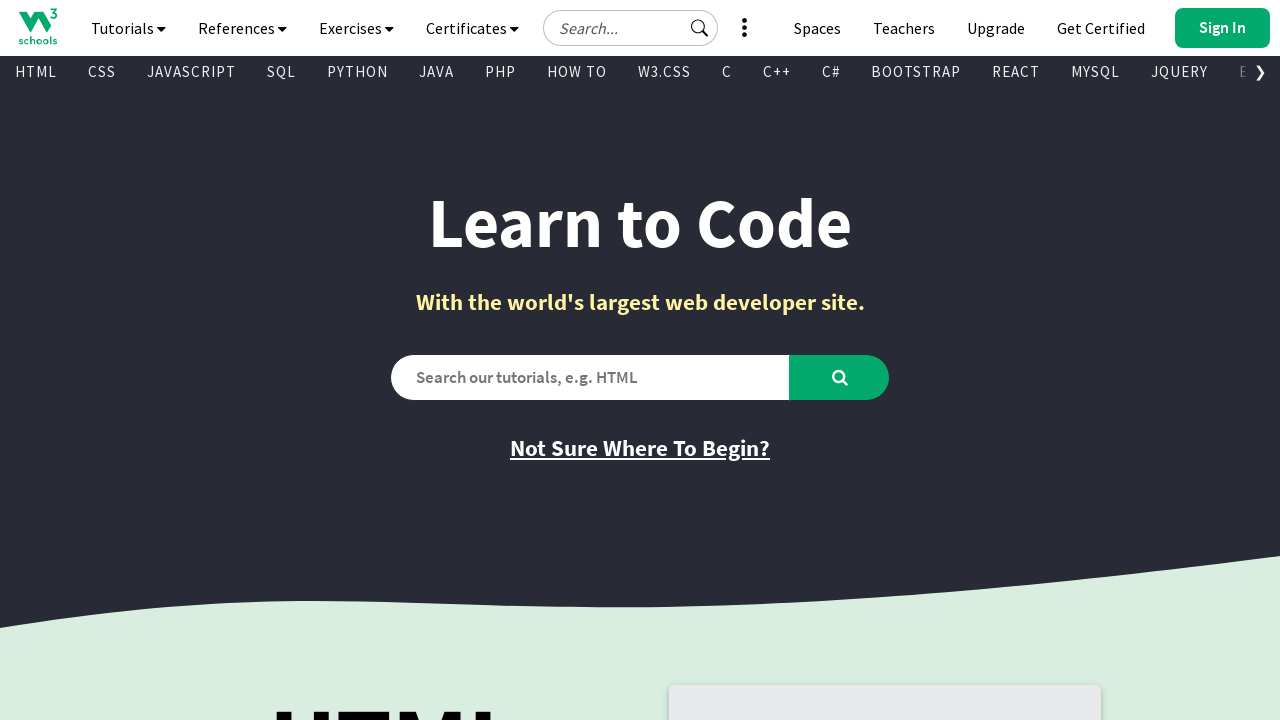

Found visible link: 'Learn More' with href '/spaces/index.php'
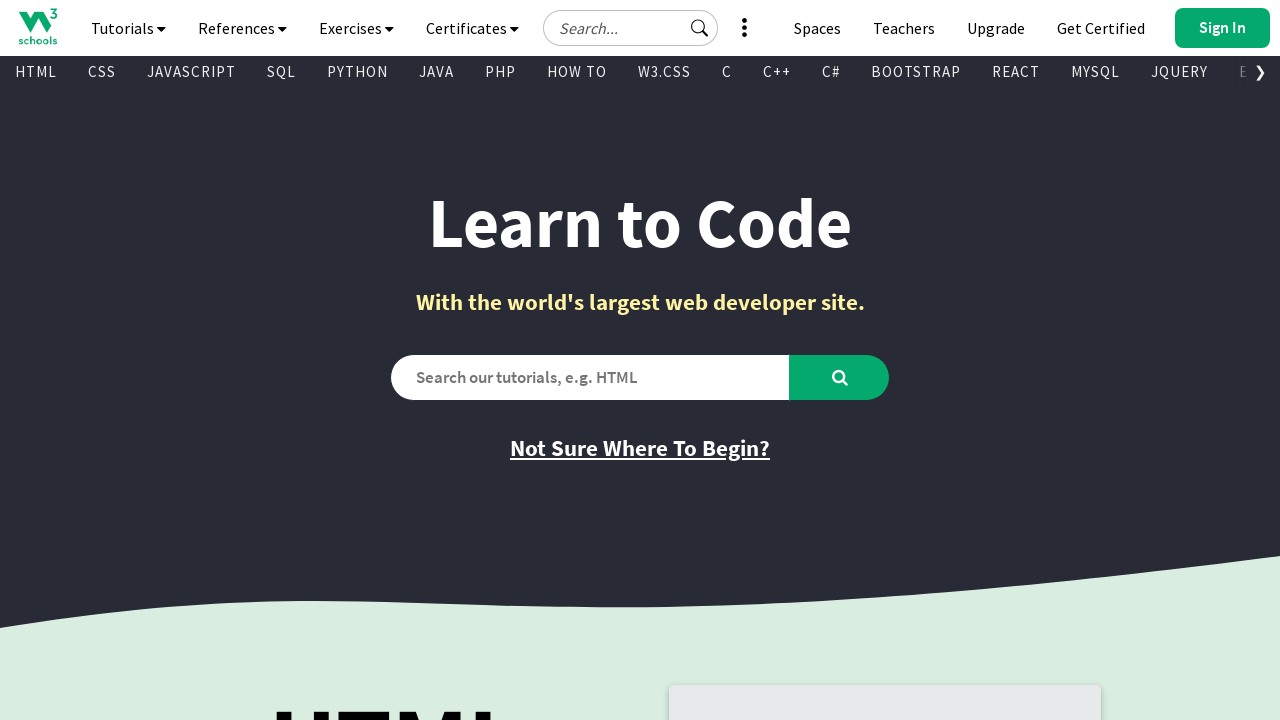

Found visible link: 'Learn More' with href 'https://order.w3schools.com/plans'
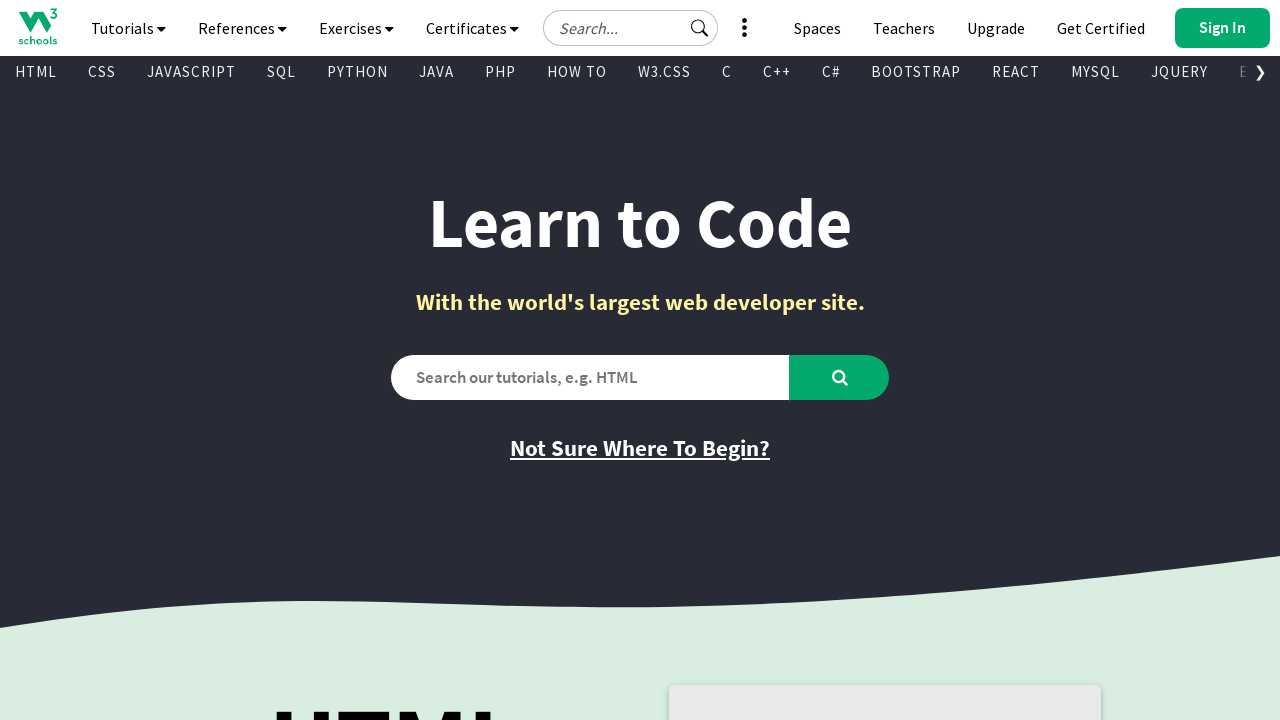

Found visible link: 'Learn More' with href '/academy/index.php'
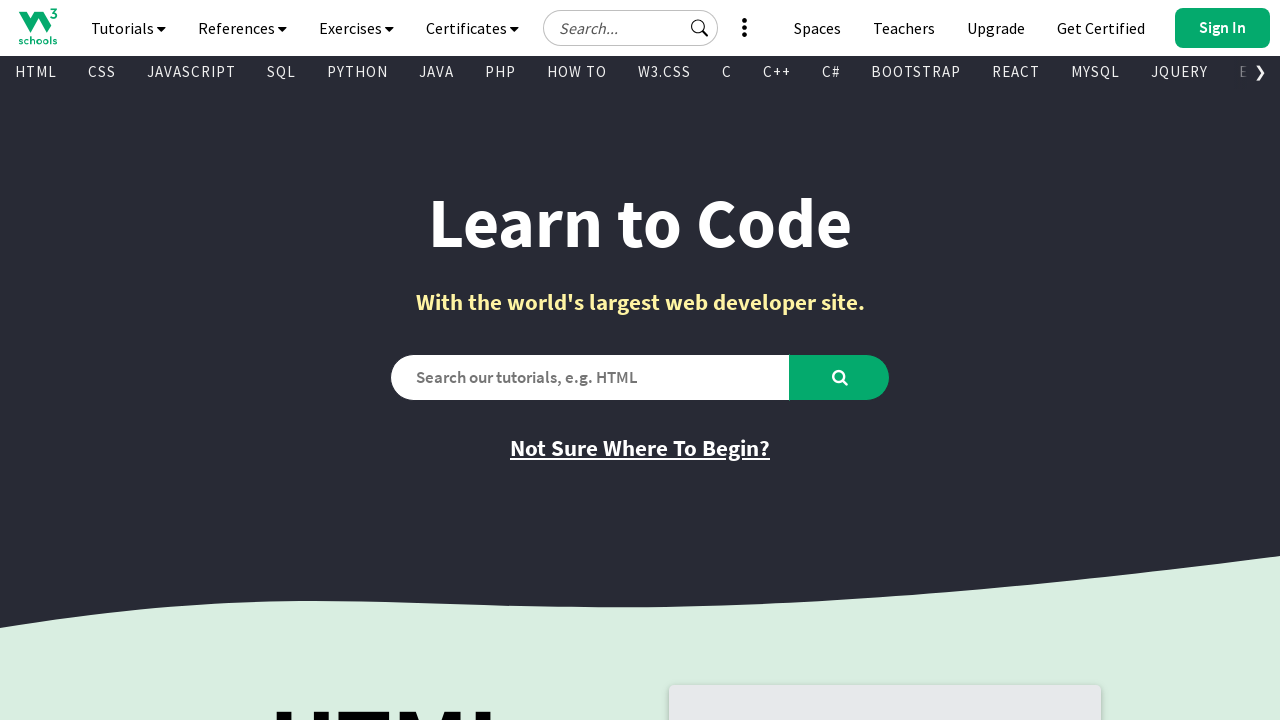

Found visible link: '
      
        
        
      
      ' with href '/academy/index.php'
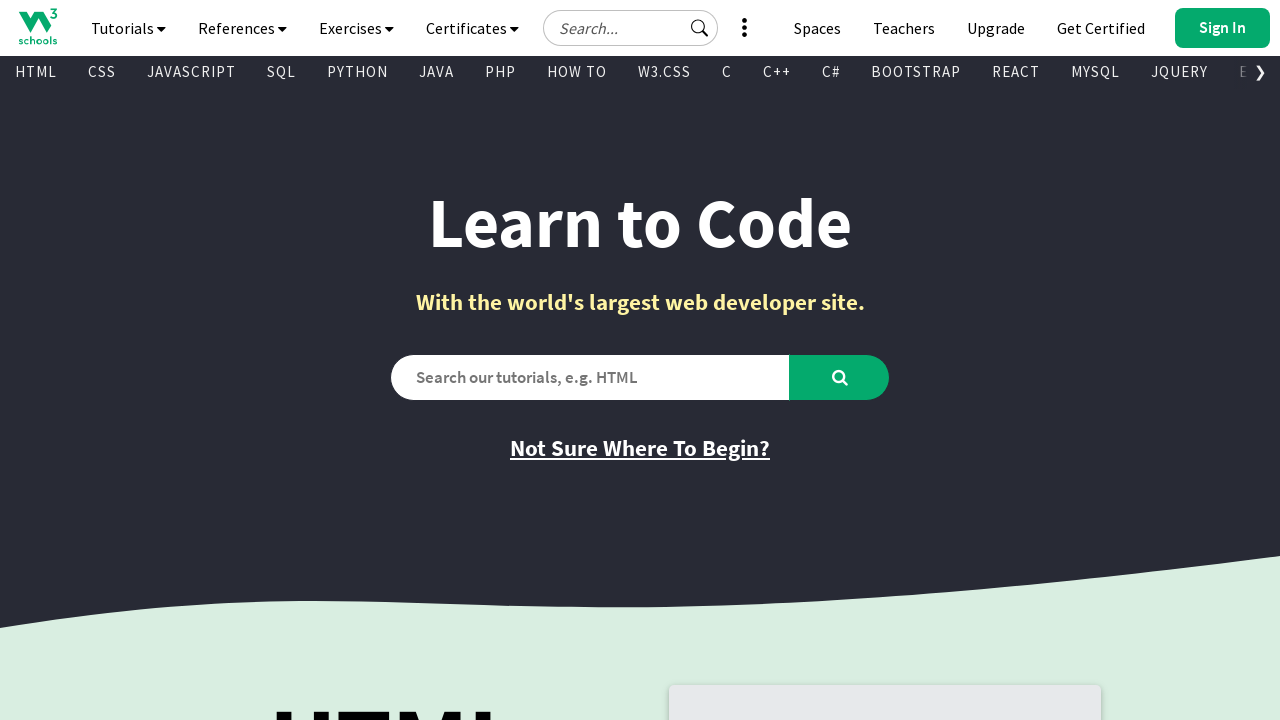

Found visible link: '
    
      
      
    
  ' with href '/colors/colors_picker.asp'
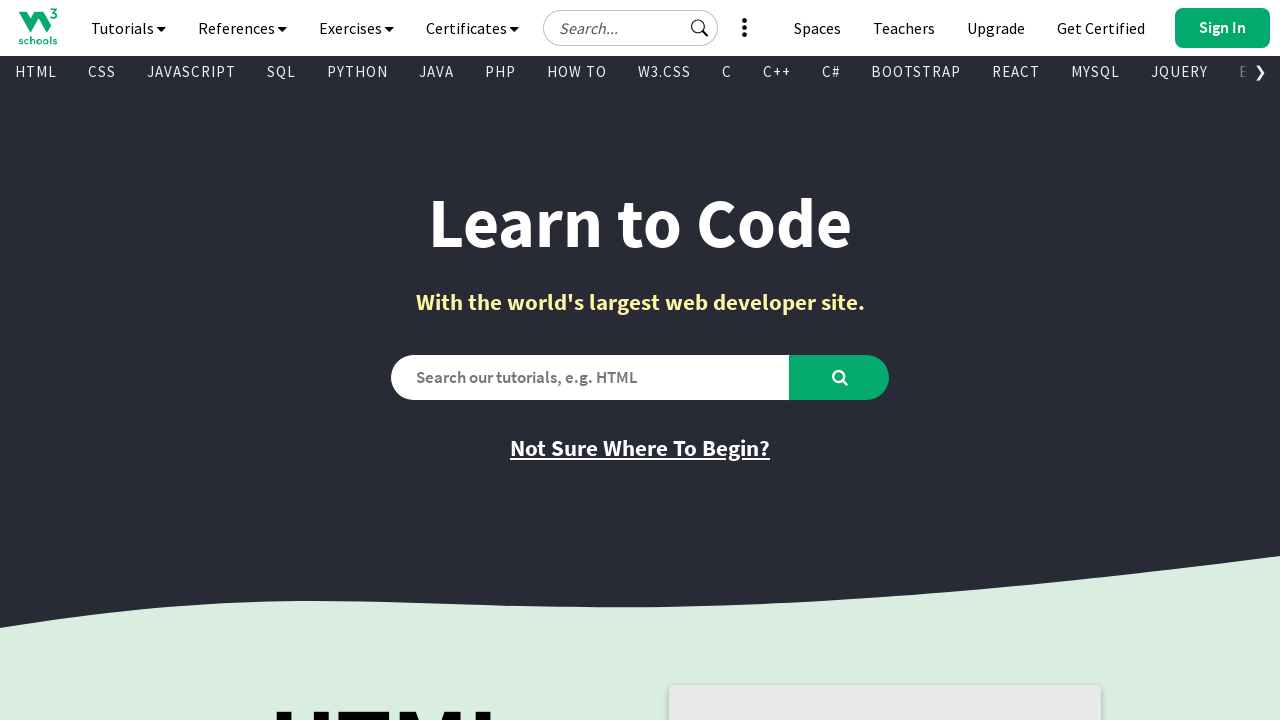

Found visible link: 'Play Game' with href '/codegame/index.html'
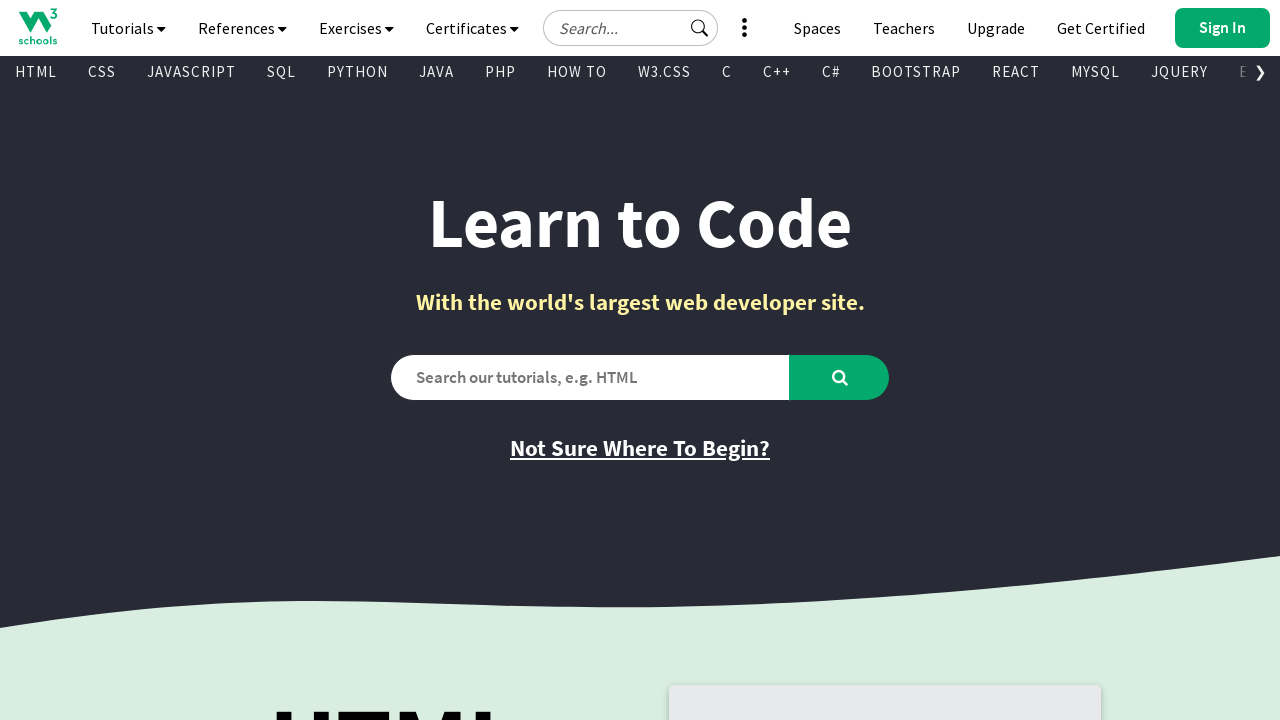

Found visible link: 'Exercises' with href '/exercises/index.php'
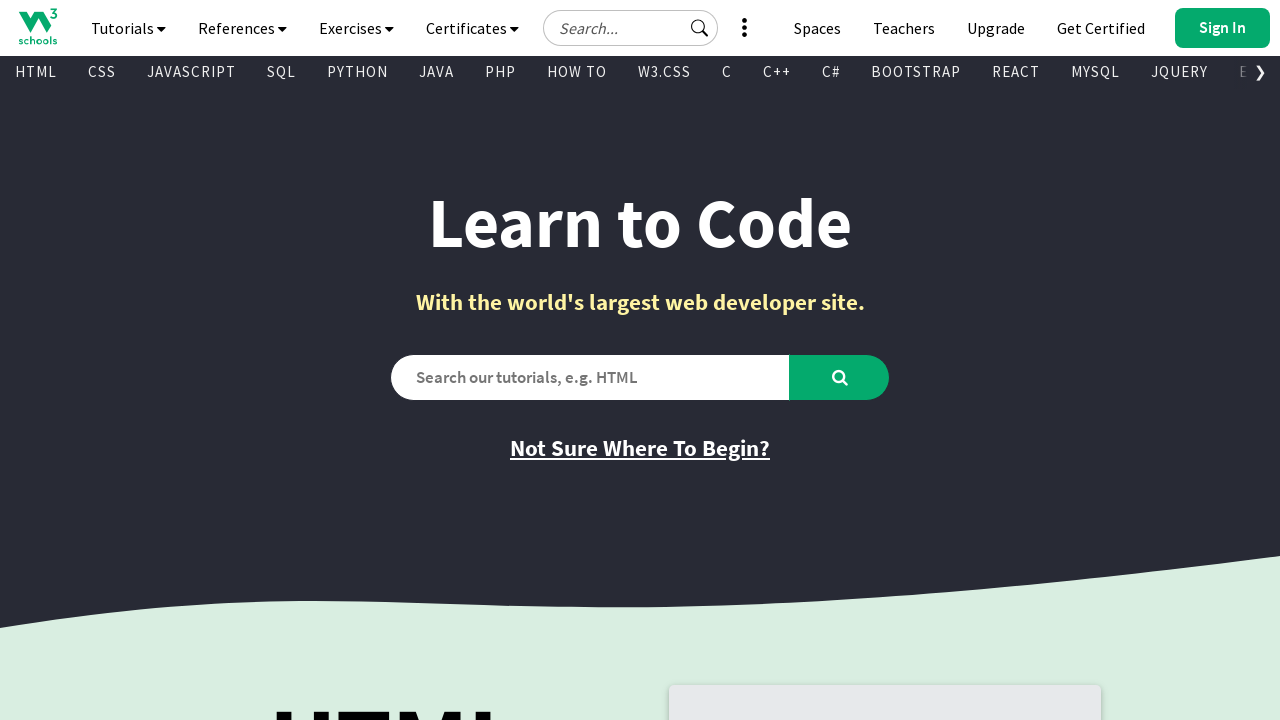

Found visible link: 'Quizzes' with href '/quiztest/default.asp'
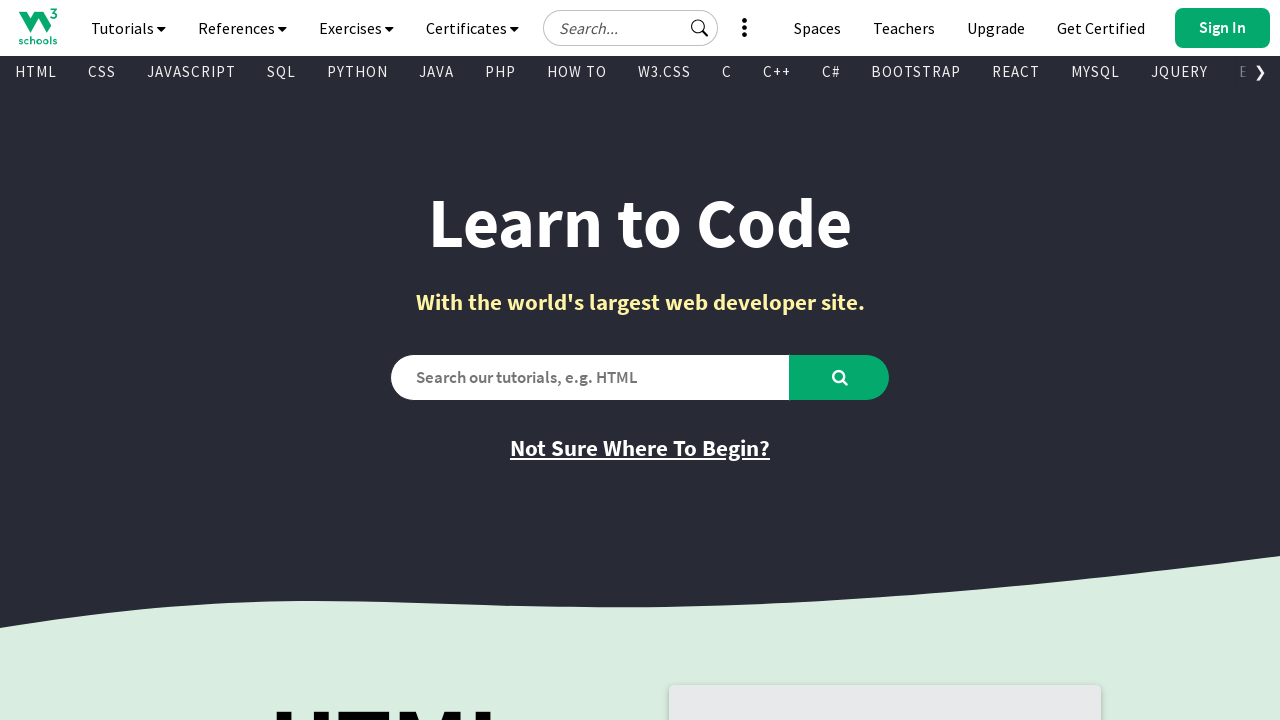

Found visible link: '
      
        
        
      
    ' with href '/w3css/w3css_templates.asp'
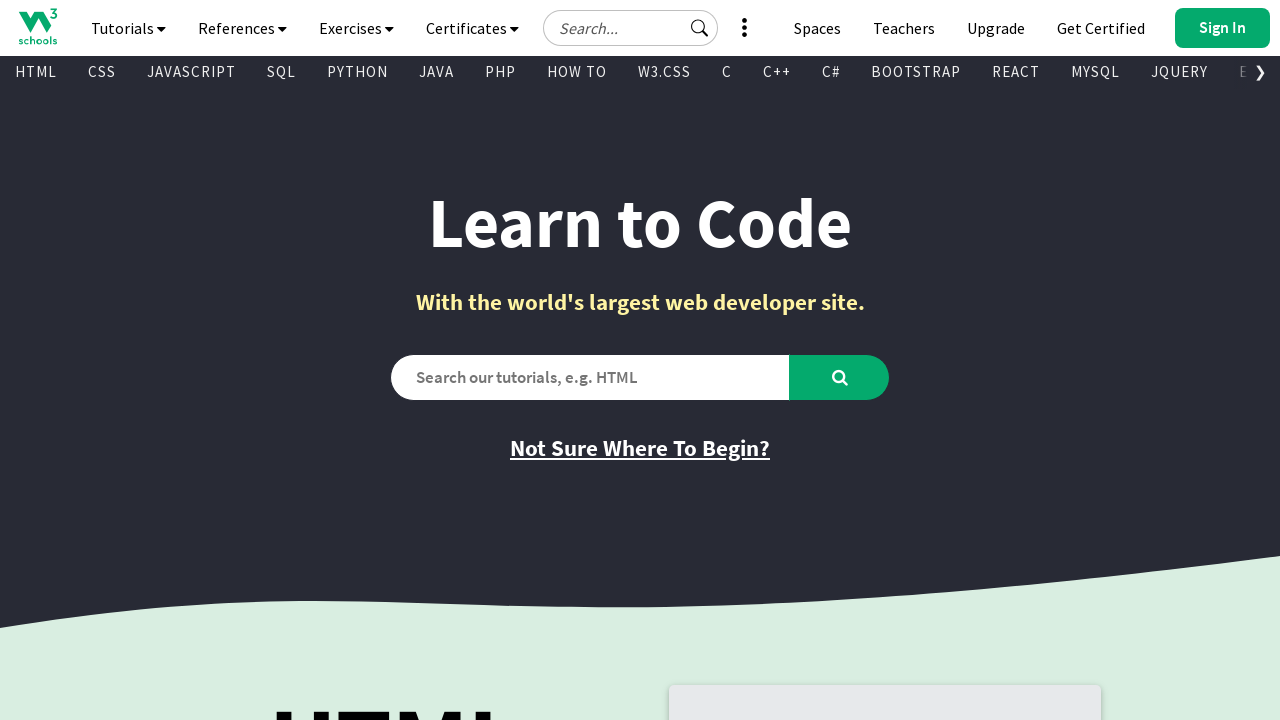

Found visible link: 'Browse Templates' with href '/w3css/w3css_templates.asp'
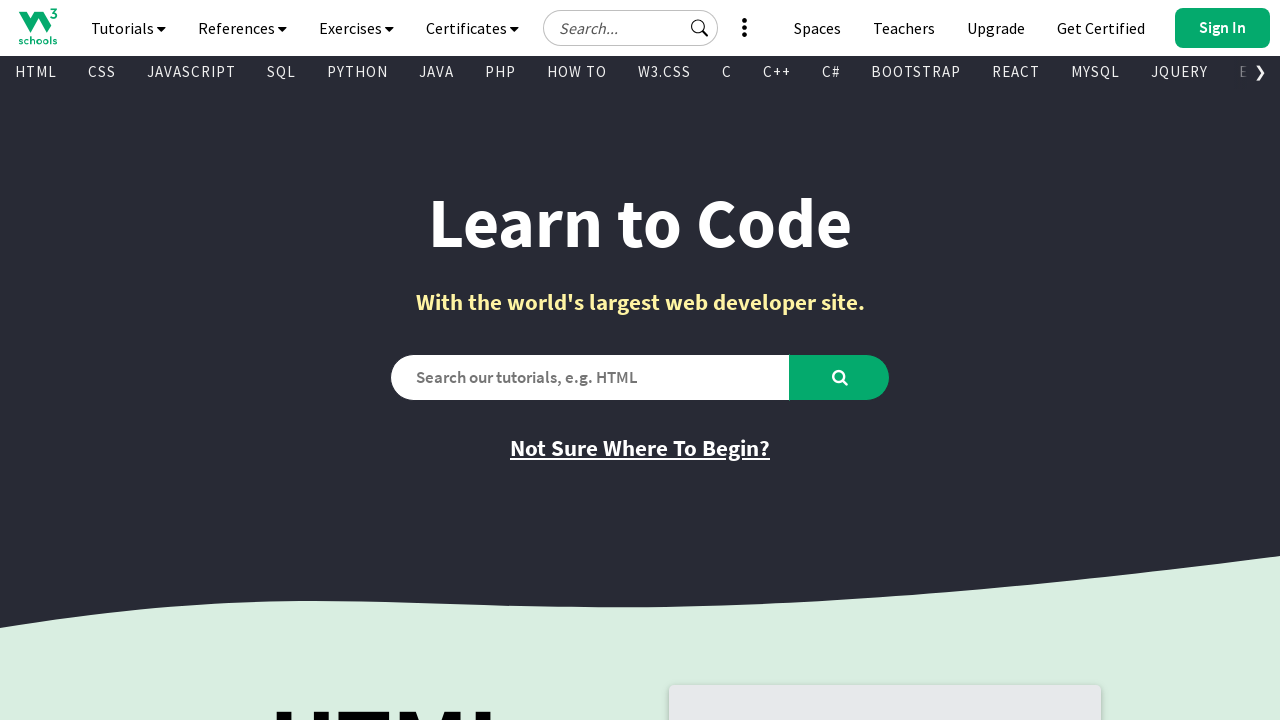

Found visible link: 'Get started' with href 'https://campus.w3schools.com/collections/course-catalog'
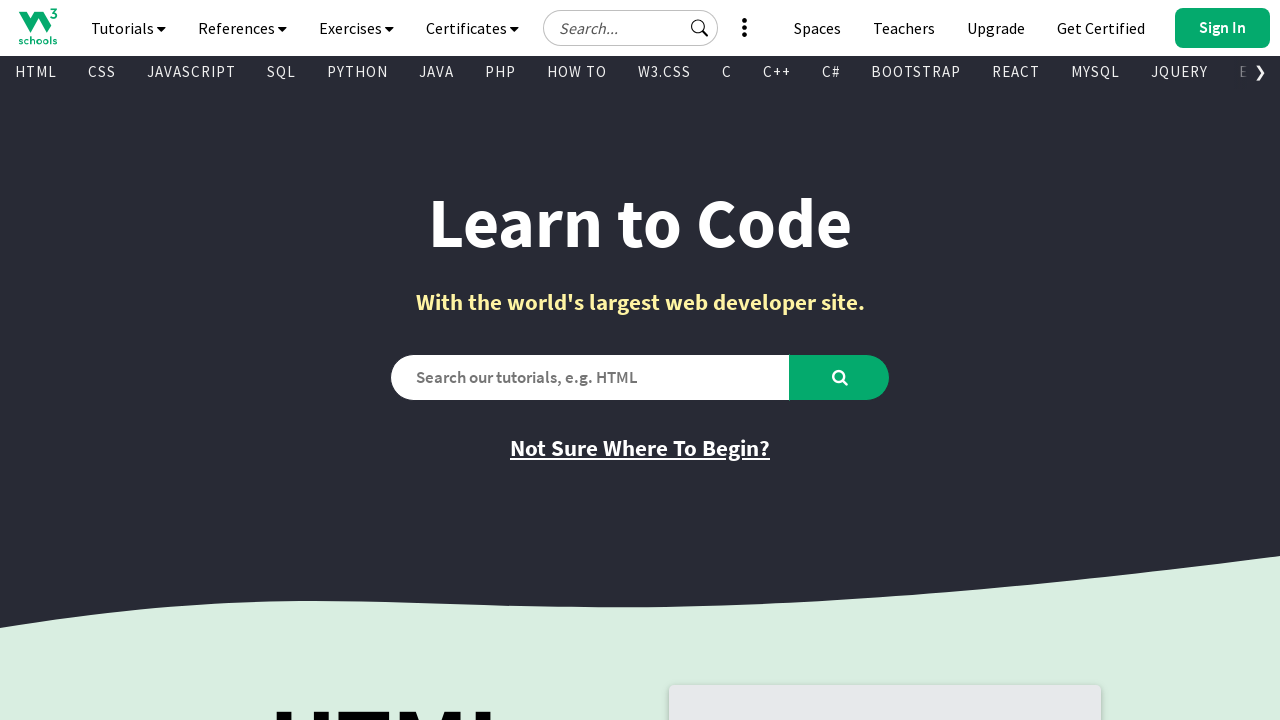

Found visible link: 'Learn How To' with href '/howto/default.asp'
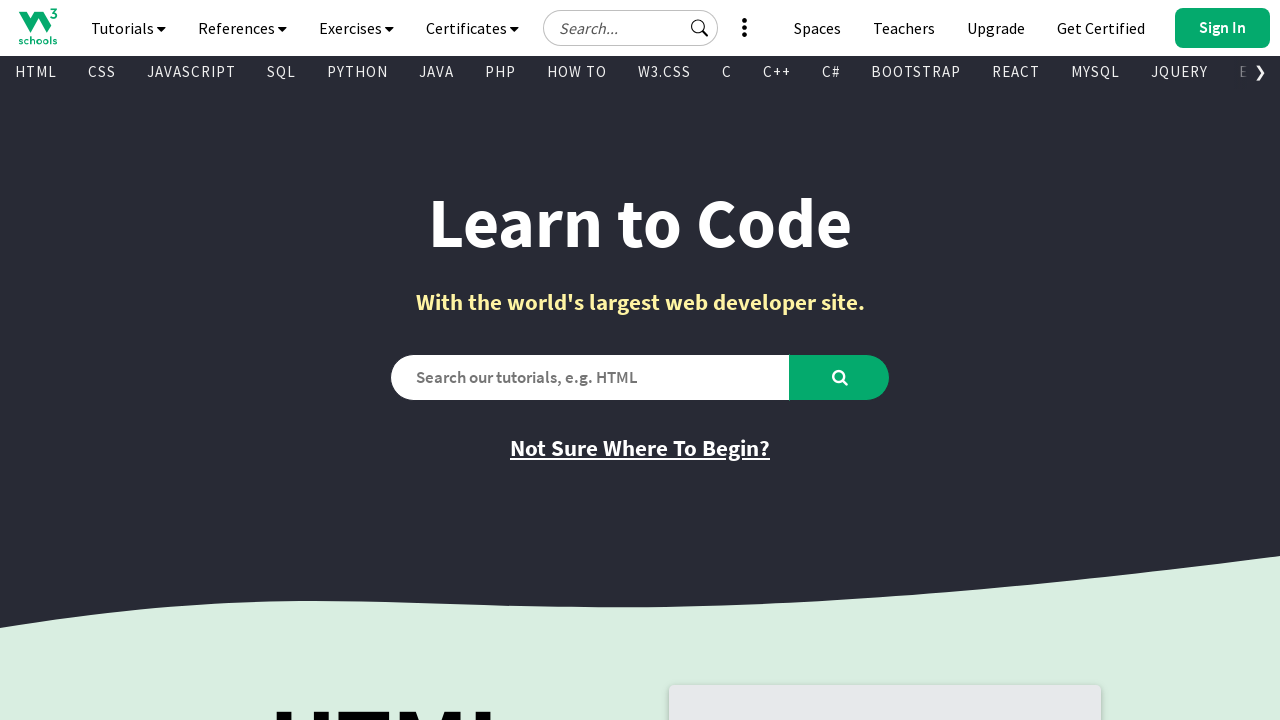

Found visible link: '
    
  ' with href '//www.w3schools.com'
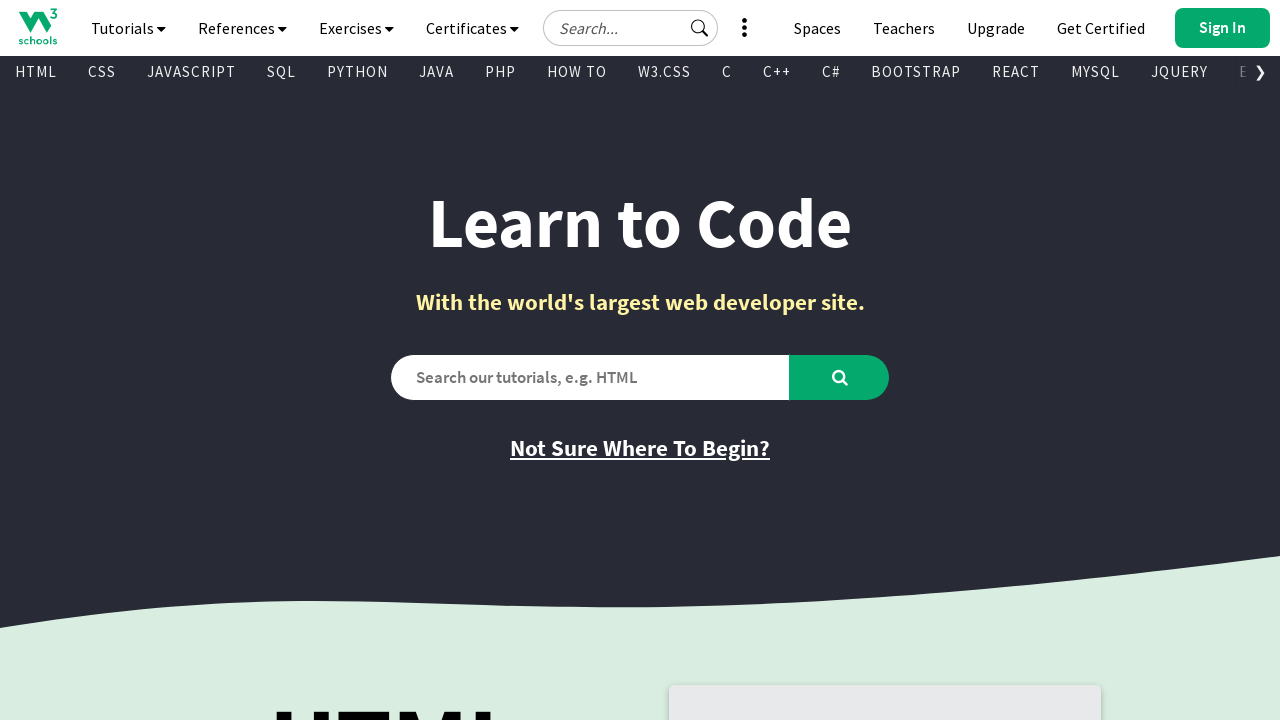

Found visible link: 'PLUS' with href 'https://order.w3schools.com/plans'
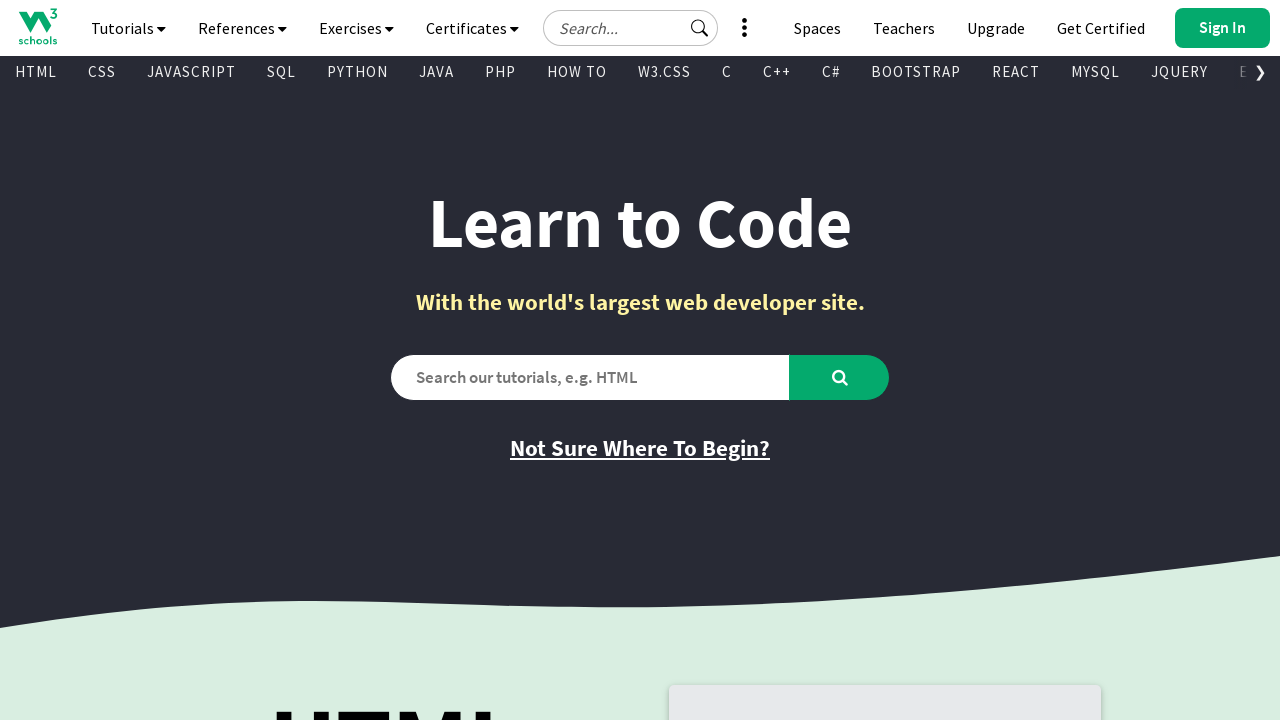

Found visible link: 'SPACES' with href '/spaces/index.php'
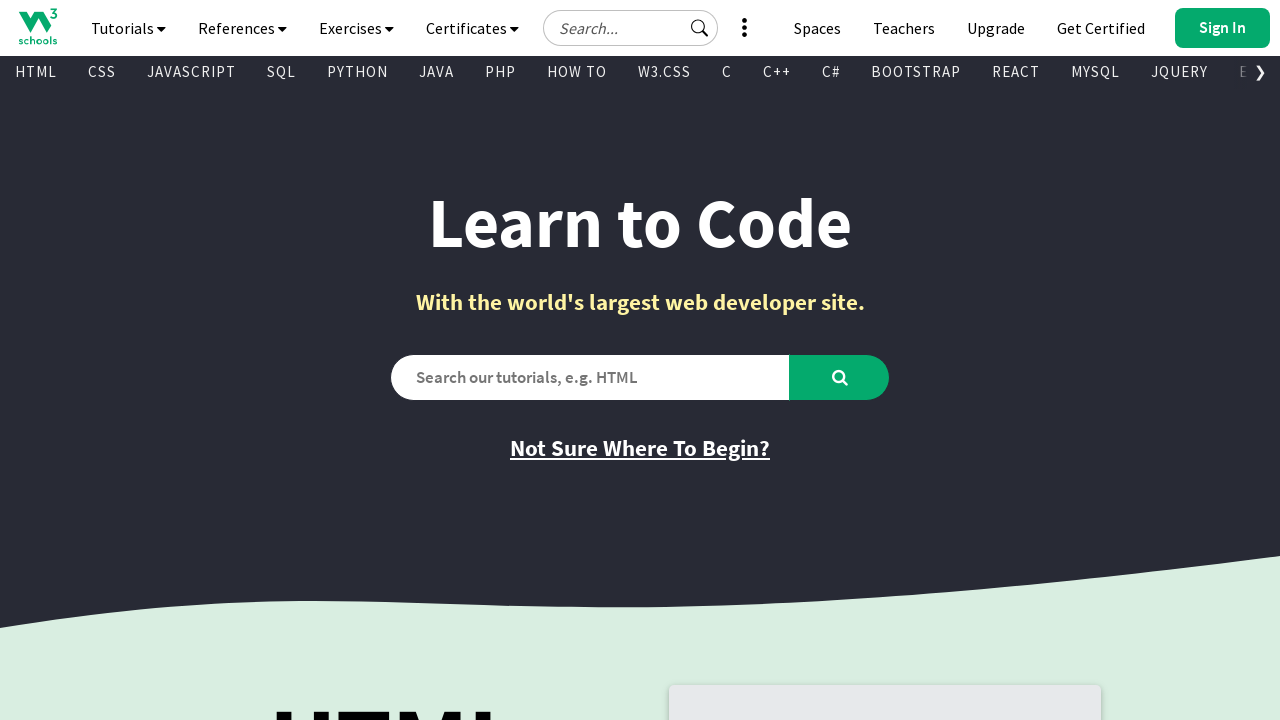

Found visible link: 'GET CERTIFIED' with href 'https://campus.w3schools.com/collections/certifications'
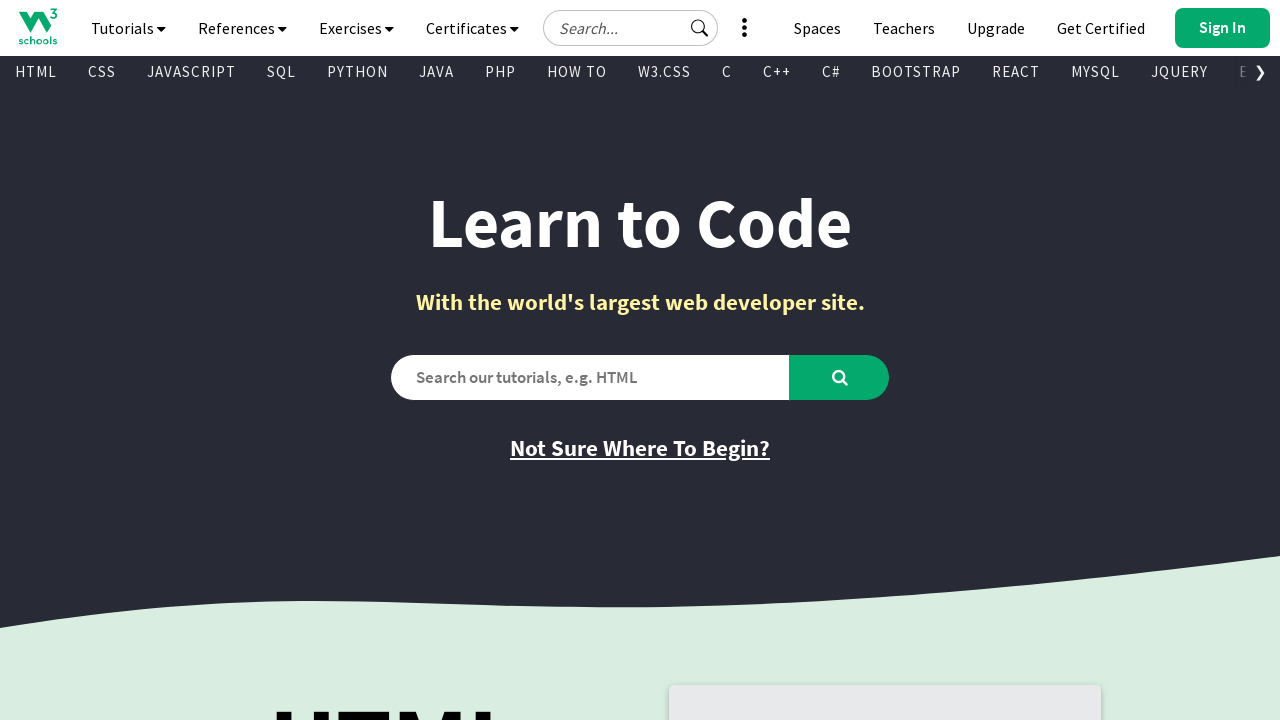

Found visible link: 'FOR TEACHERS' with href '/academy/index.php'
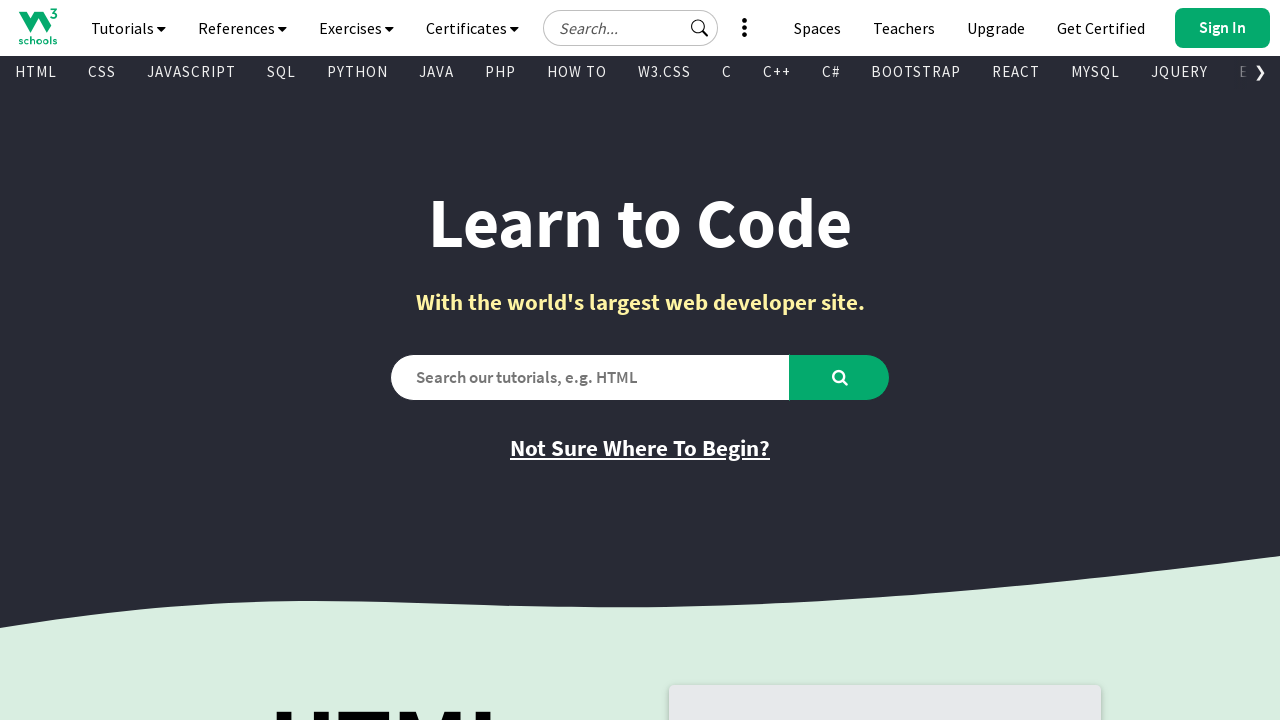

Found visible link: 'BOOTCAMPS' with href '/bootcamp/index.php'
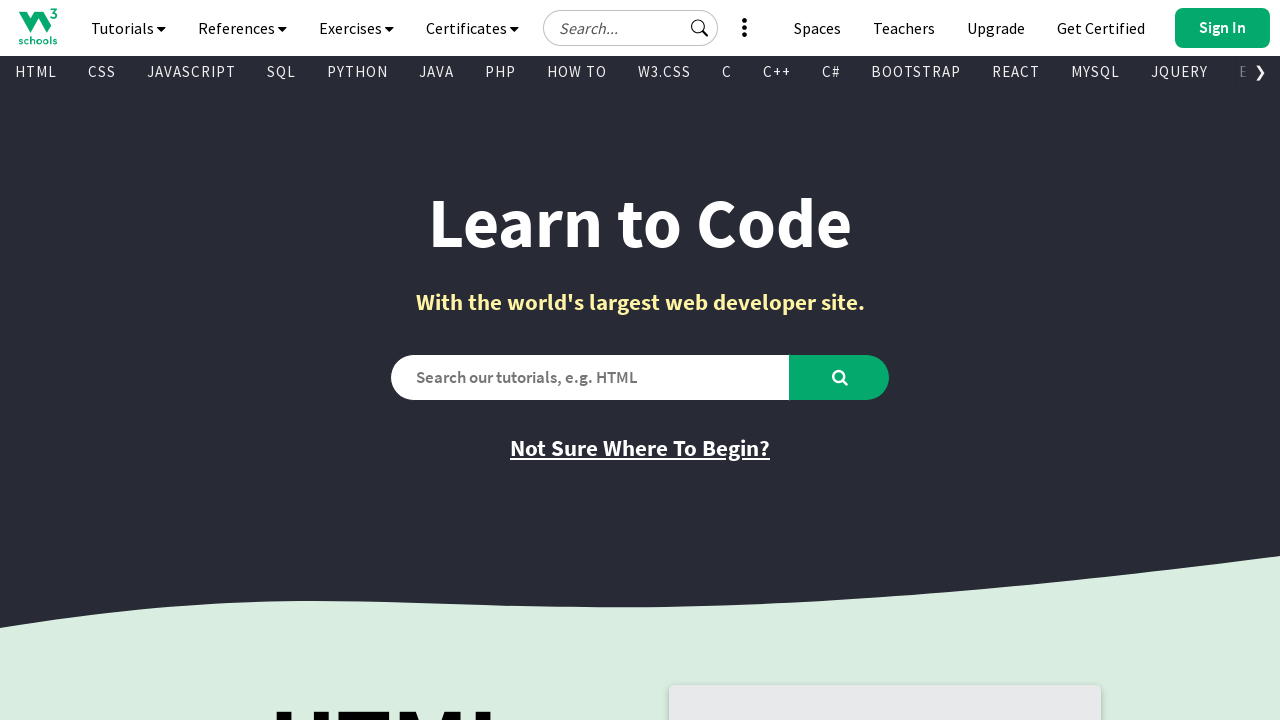

Found visible link: 'CONTACT US' with href 'javascript:void(0);'
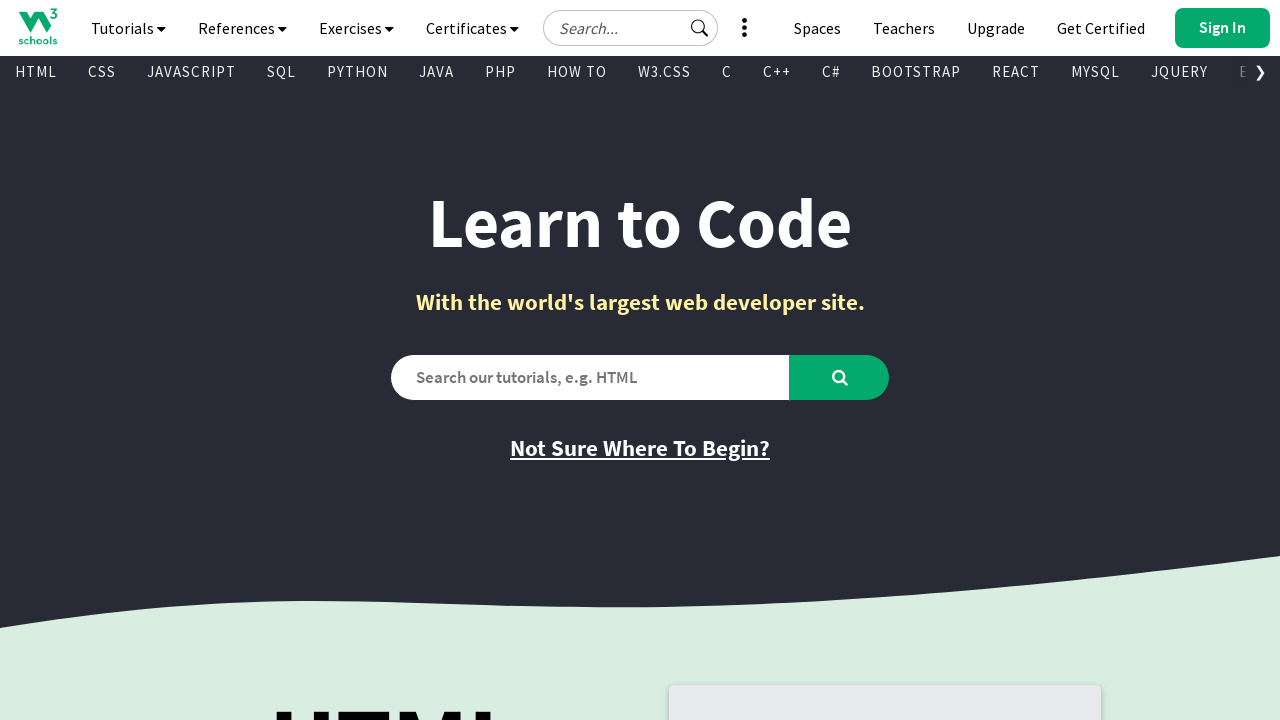

Found visible link: 'HTML Tutorial' with href '/html/default.asp'
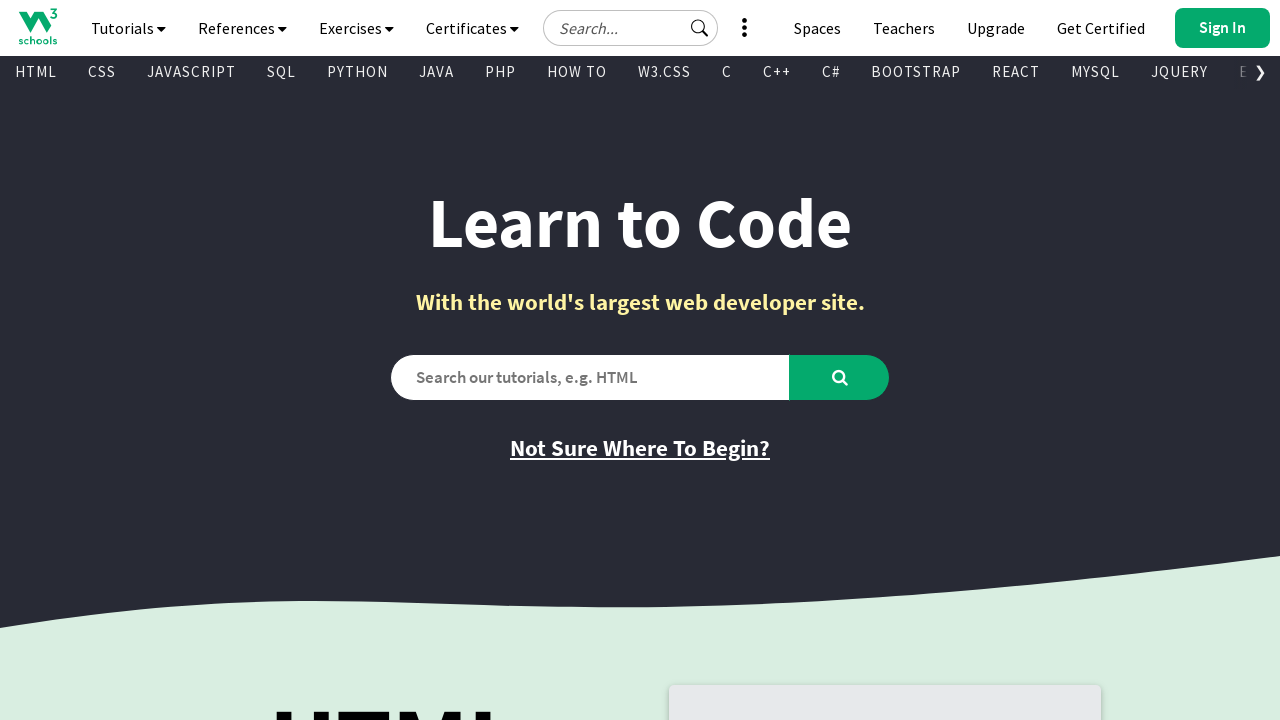

Found visible link: 'CSS Tutorial' with href '/css/default.asp'
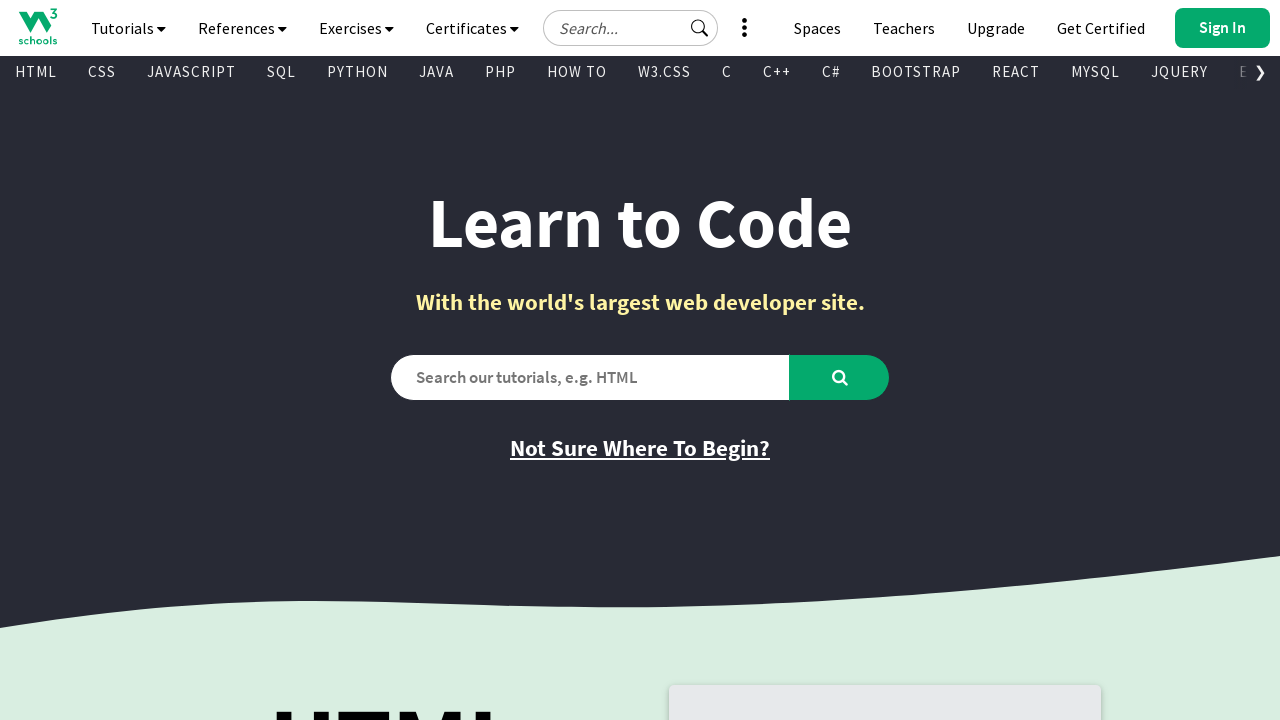

Found visible link: 'JavaScript Tutorial' with href '/js/default.asp'
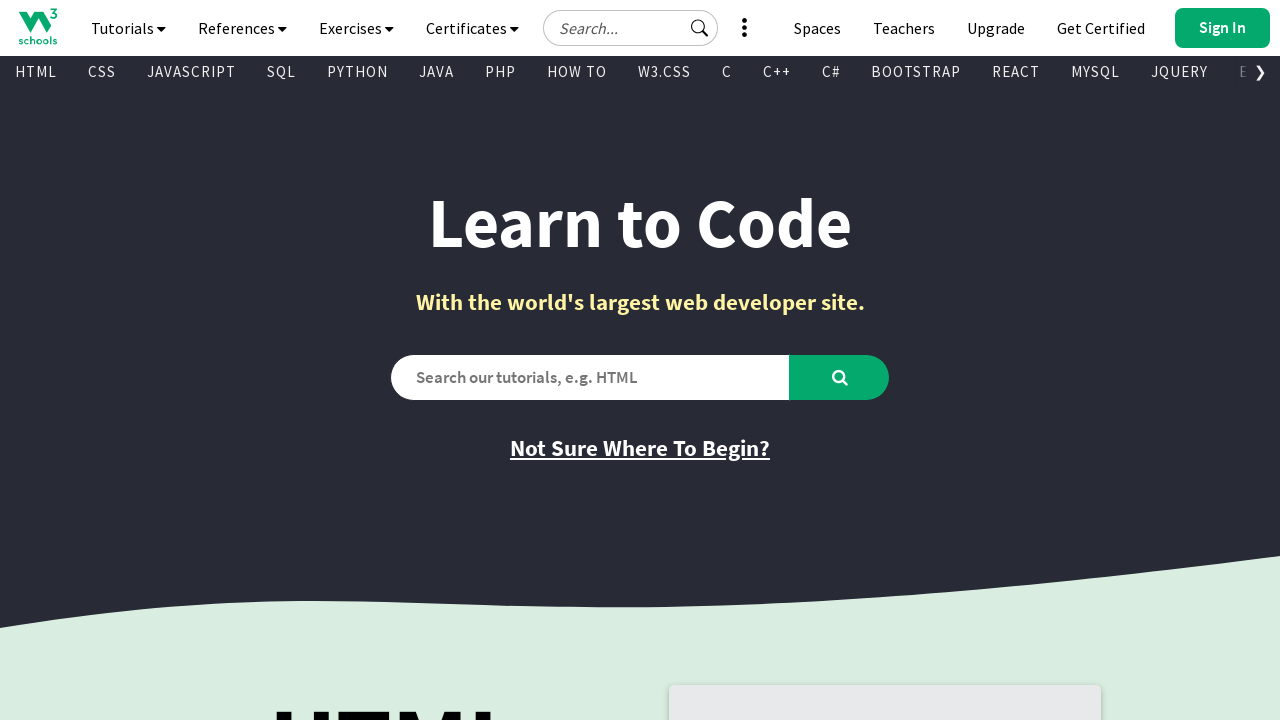

Found visible link: 'How To Tutorial' with href '/howto/default.asp'
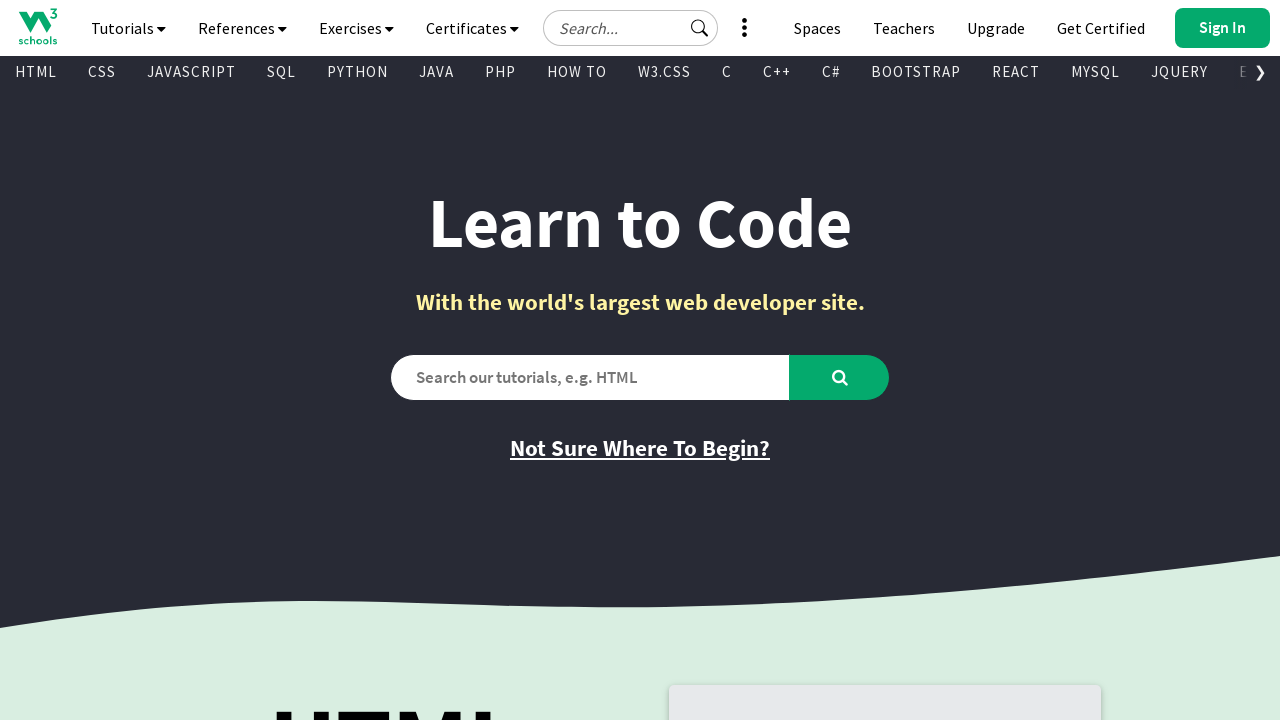

Found visible link: 'SQL Tutorial' with href '/sql/default.asp'
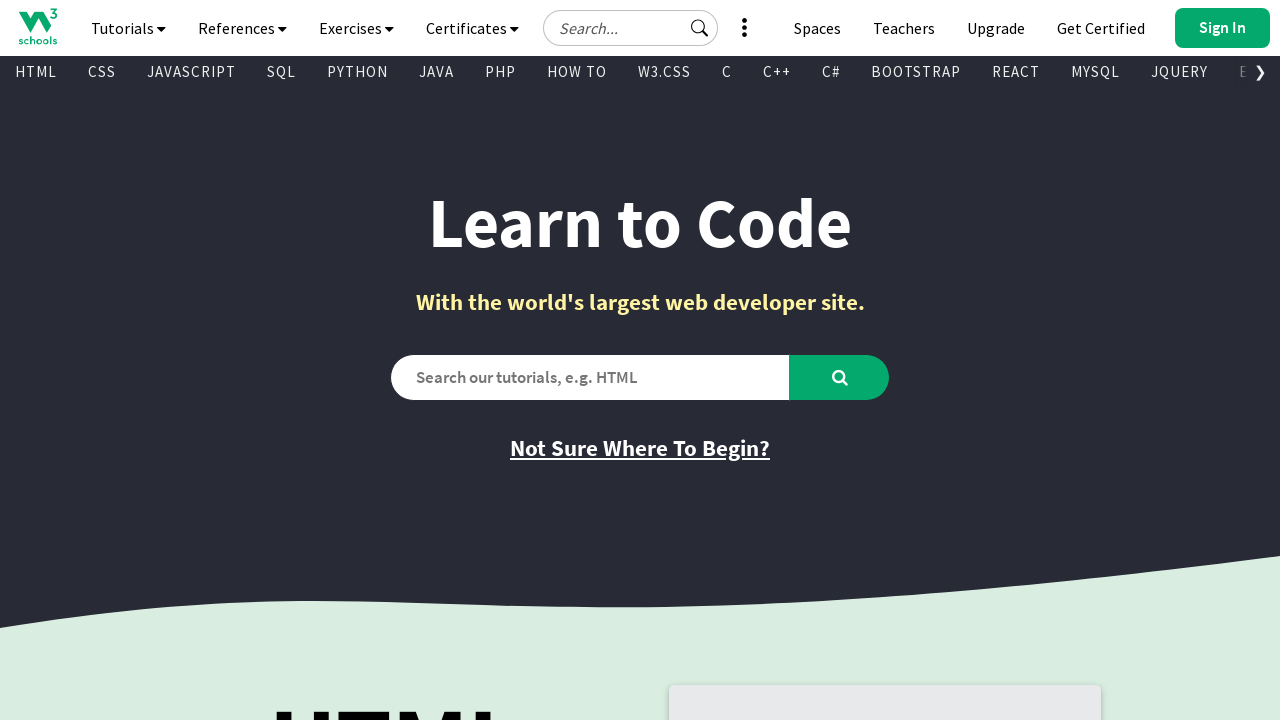

Found visible link: 'Python Tutorial' with href '/python/default.asp'
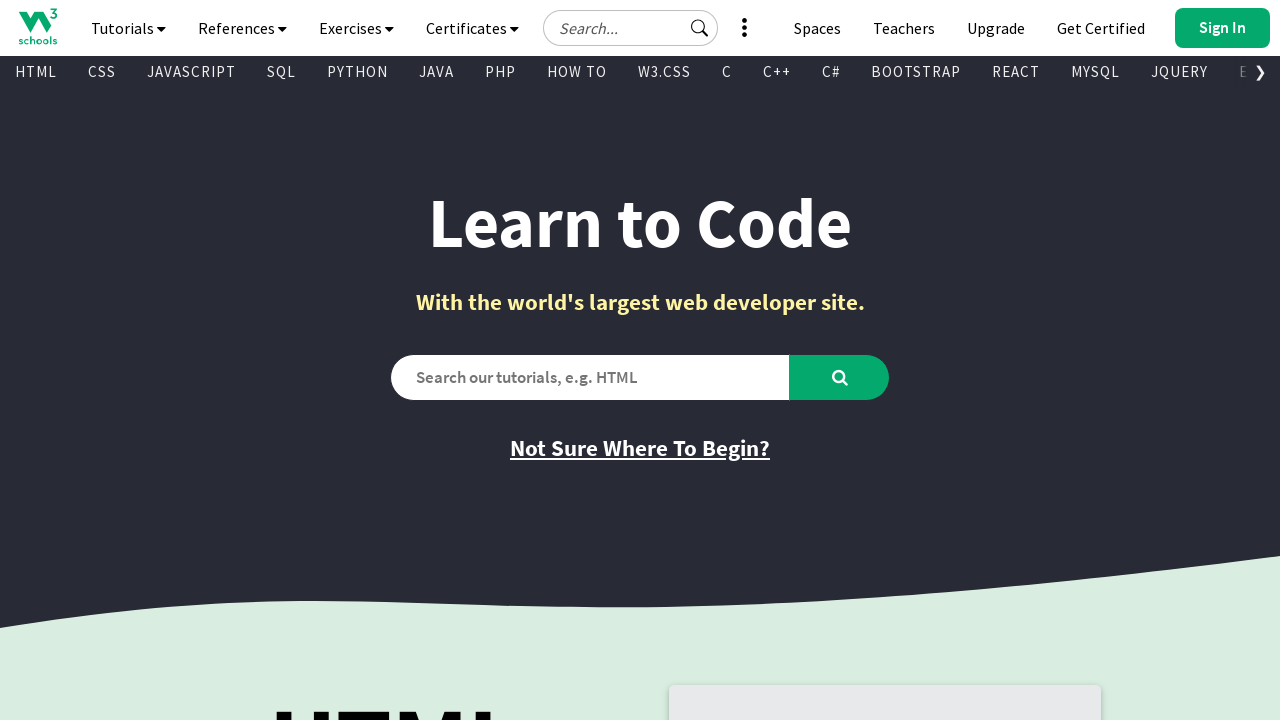

Found visible link: 'W3.CSS Tutorial' with href '/w3css/default.asp'
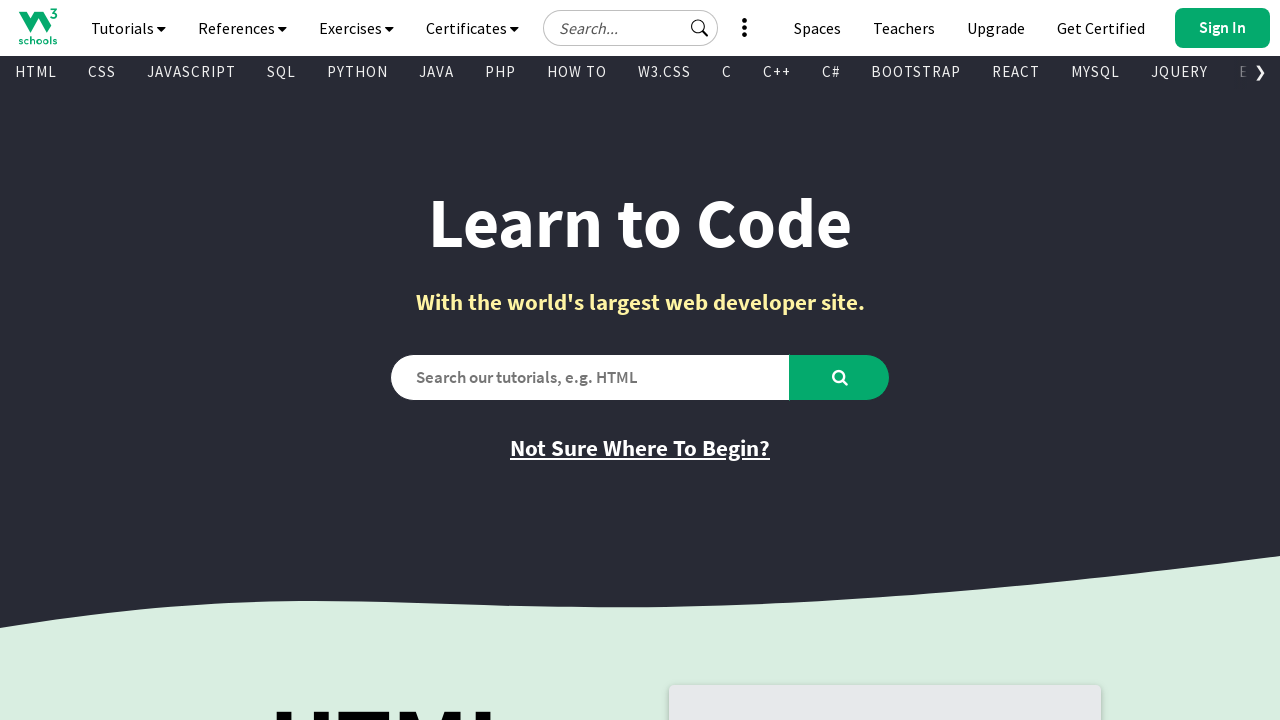

Found visible link: 'Bootstrap Tutorial' with href '/bootstrap/bootstrap_ver.asp'
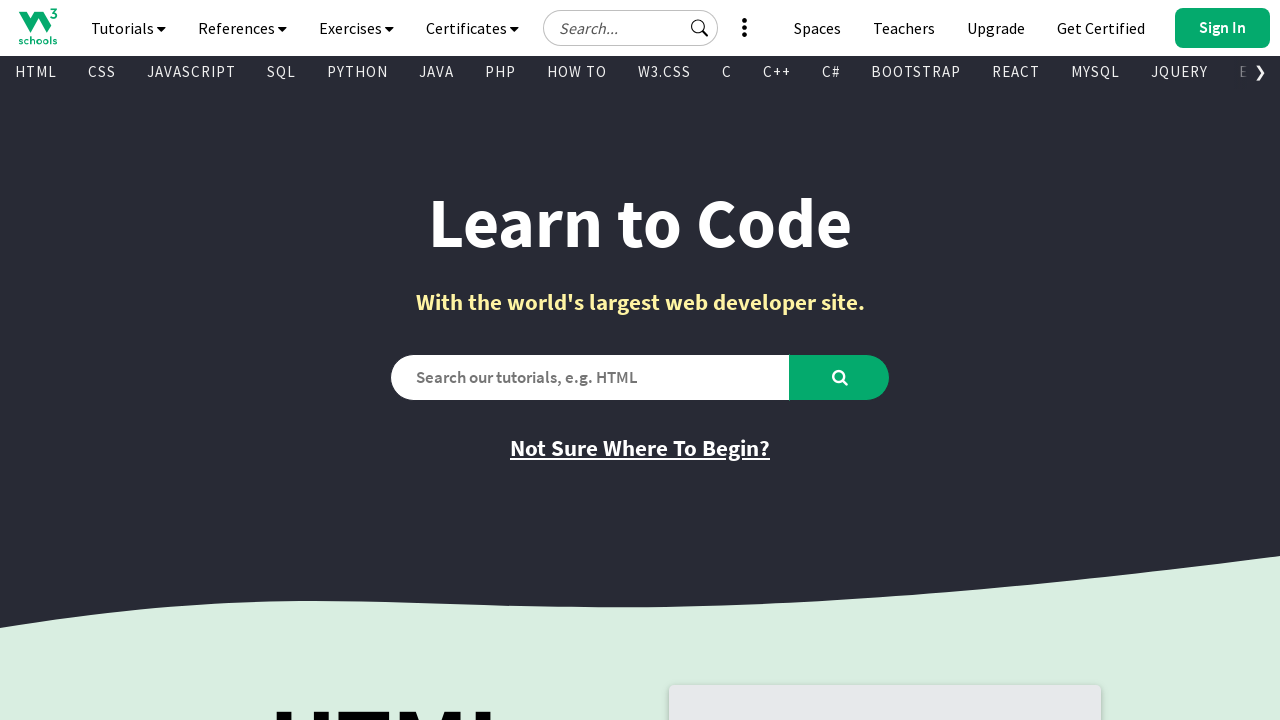

Found visible link: 'PHP Tutorial' with href '/php/default.asp'
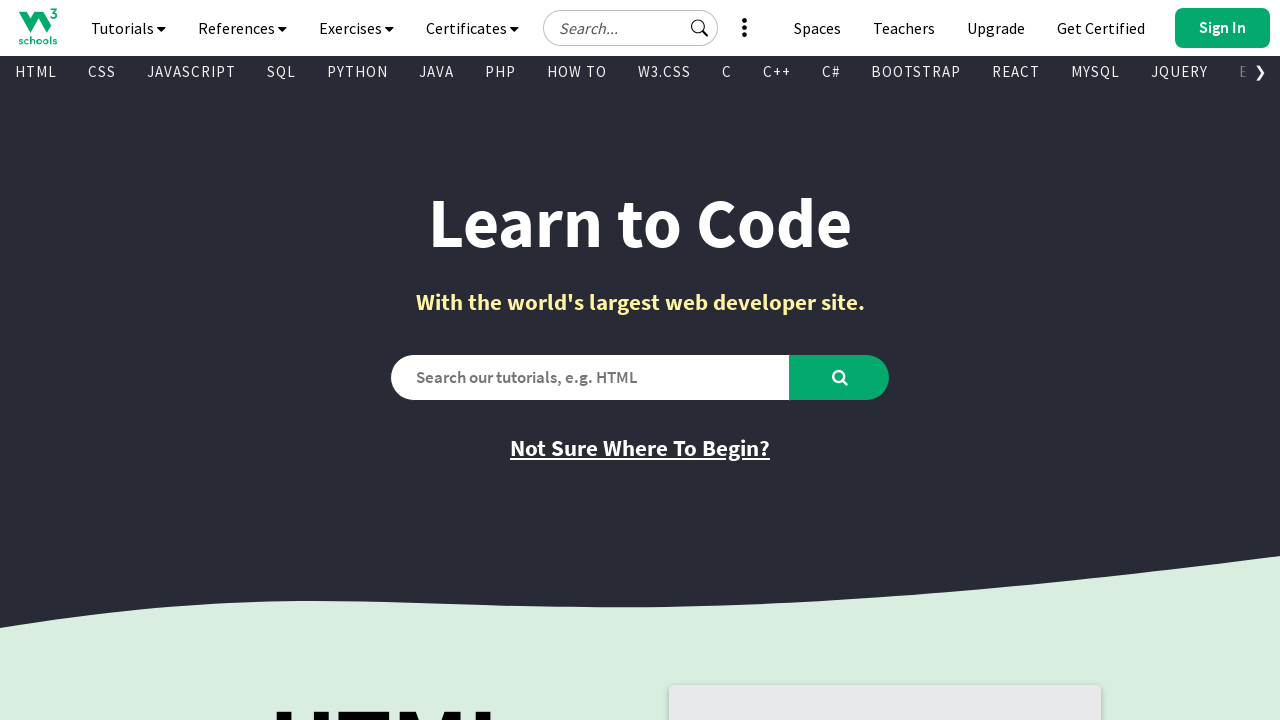

Found visible link: 'Java Tutorial' with href '/java/default.asp'
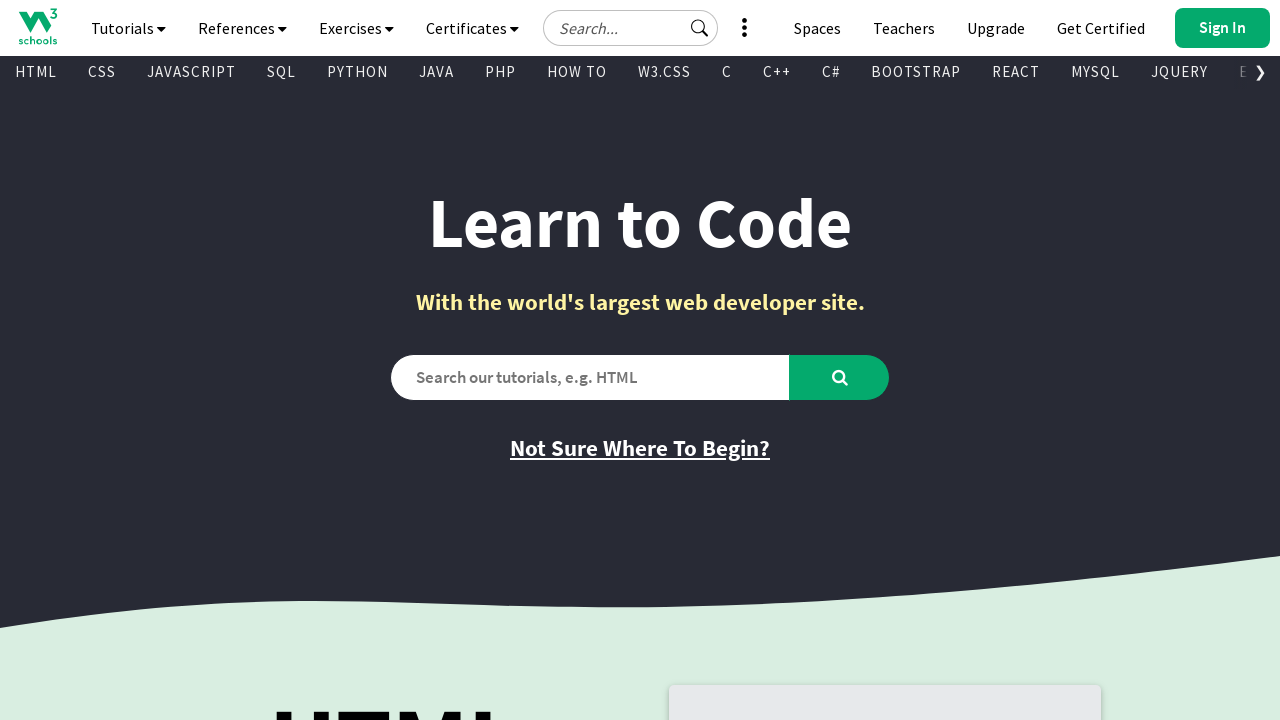

Found visible link: 'C++ Tutorial' with href '/cpp/default.asp'
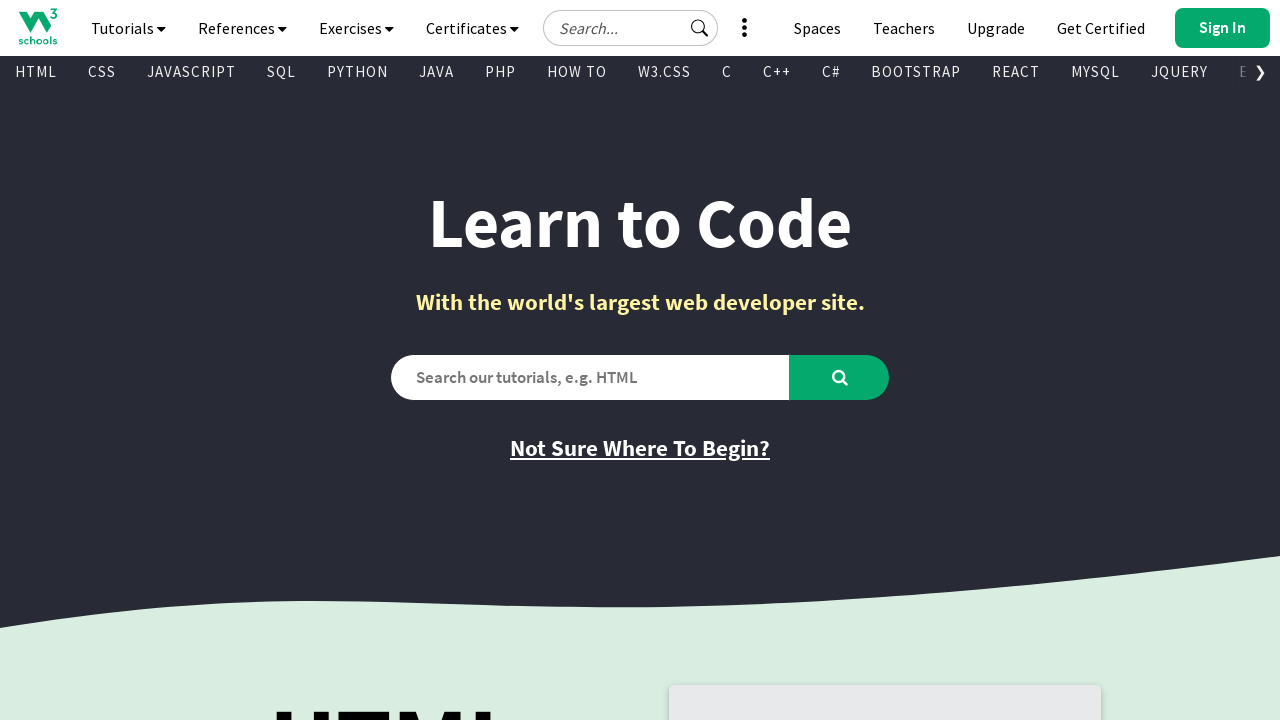

Found visible link: 'jQuery Tutorial' with href '/jquery/default.asp'
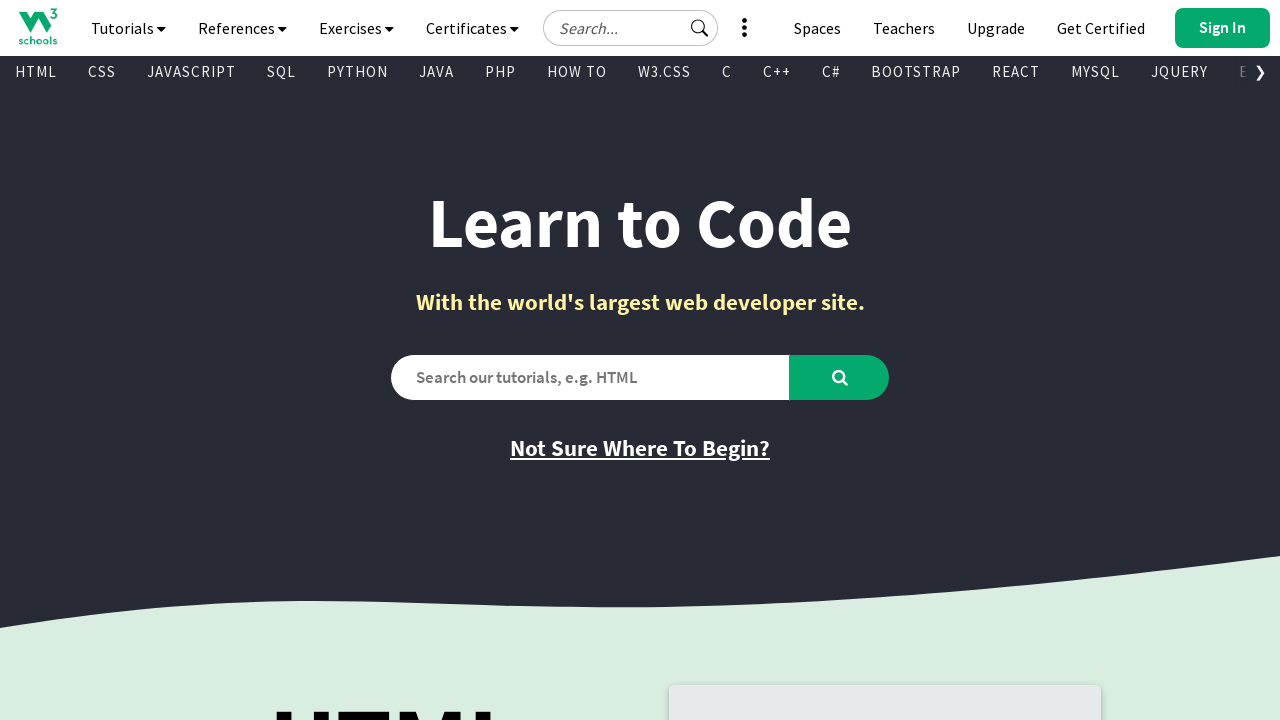

Found visible link: 'HTML Reference' with href '/tags/default.asp'
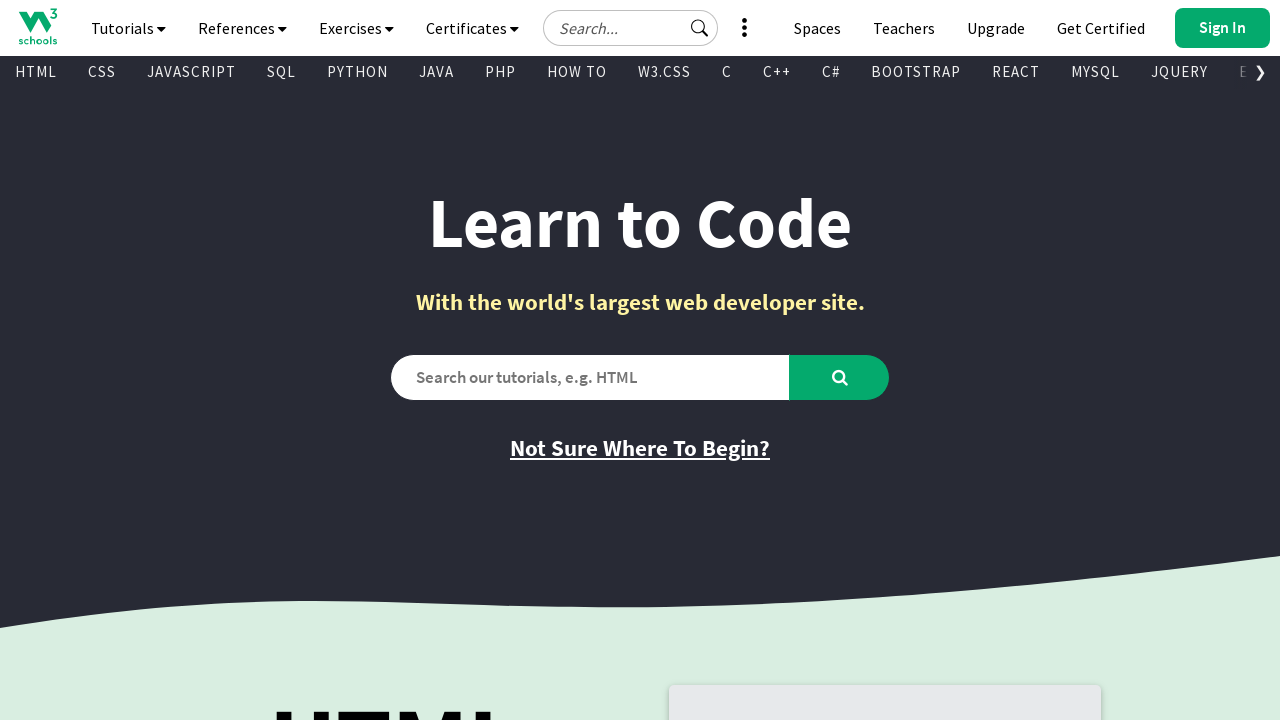

Found visible link: 'CSS Reference' with href '/cssref/index.php'
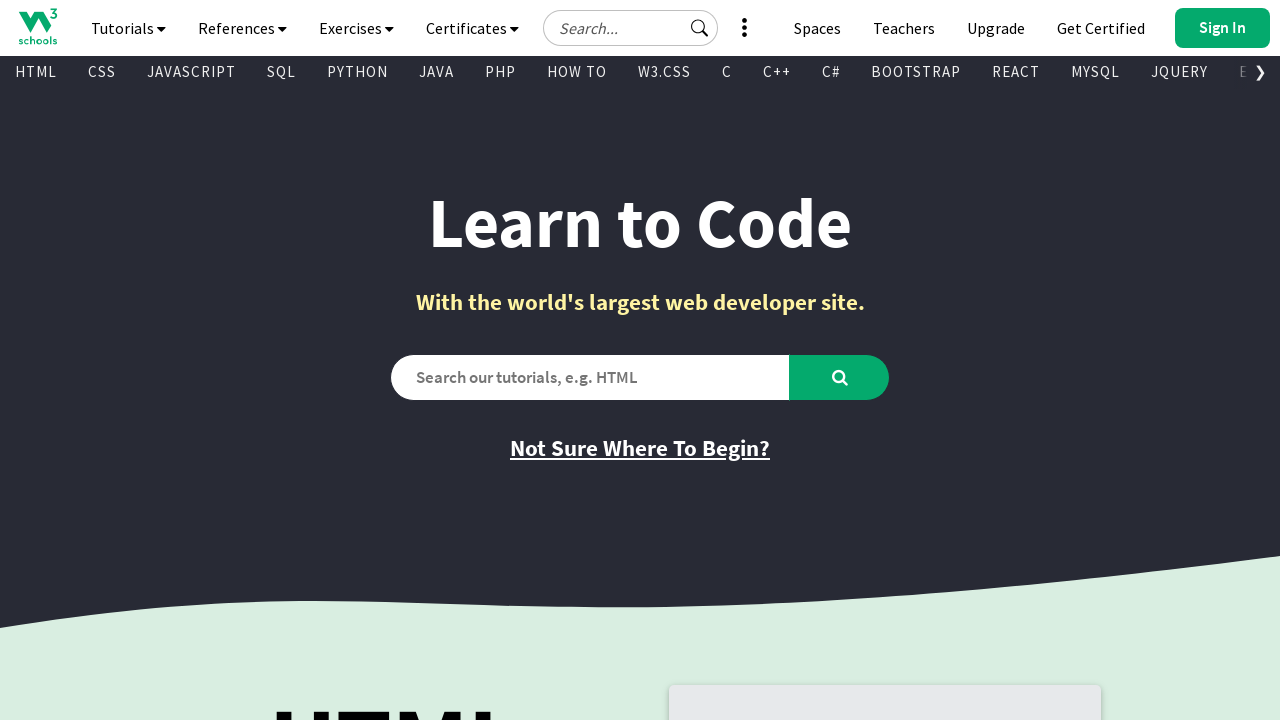

Found visible link: 'JavaScript Reference' with href '/jsref/default.asp'
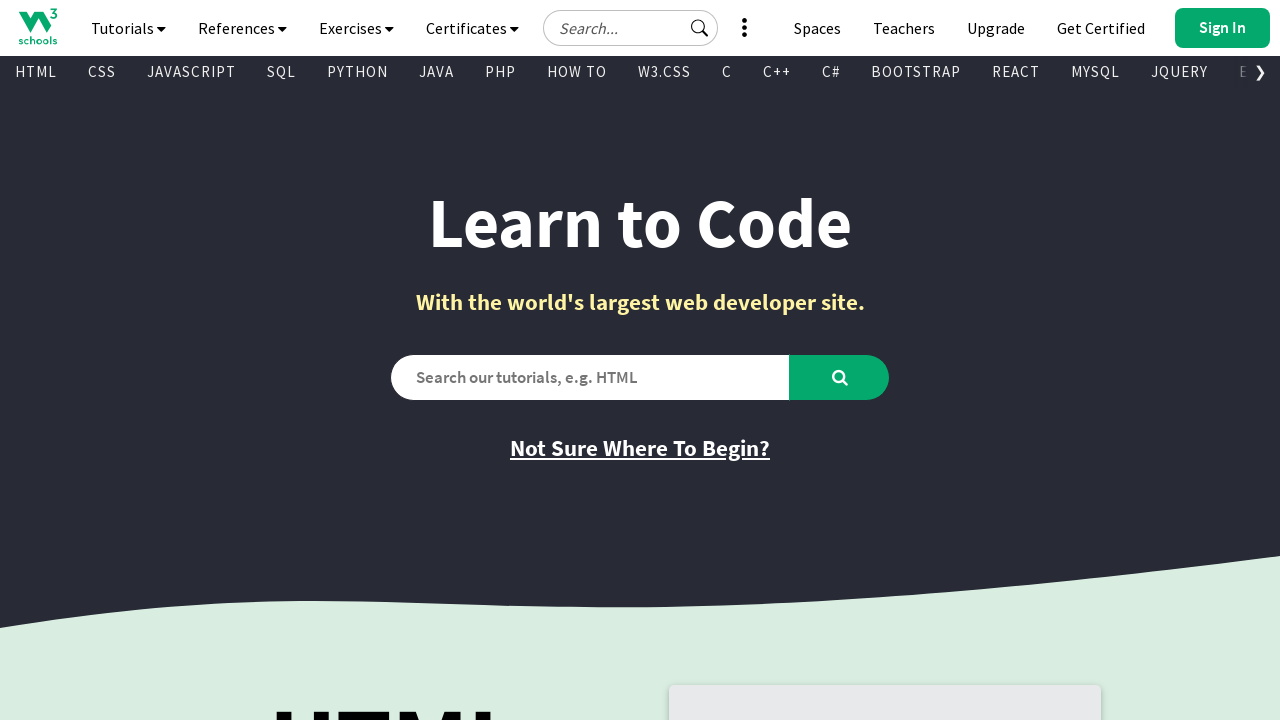

Found visible link: 'SQL Reference' with href '/sql/sql_ref_keywords.asp'
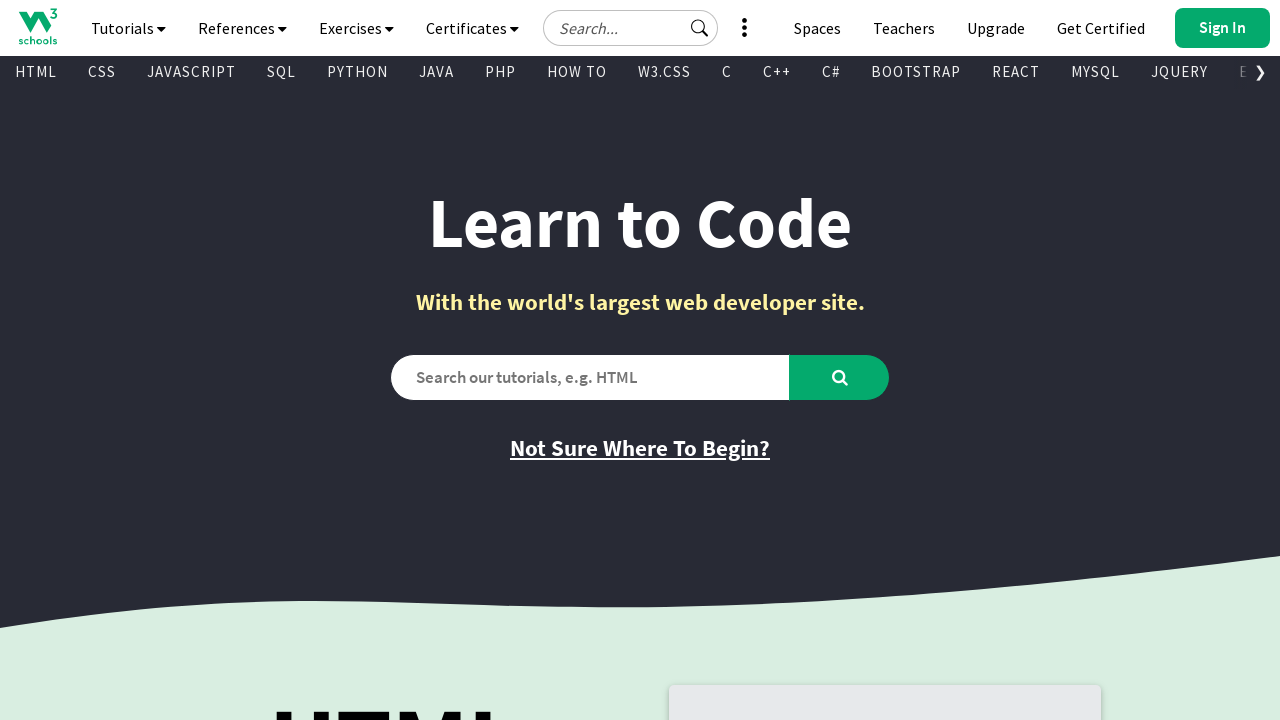

Found visible link: 'Python Reference' with href '/python/python_reference.asp'
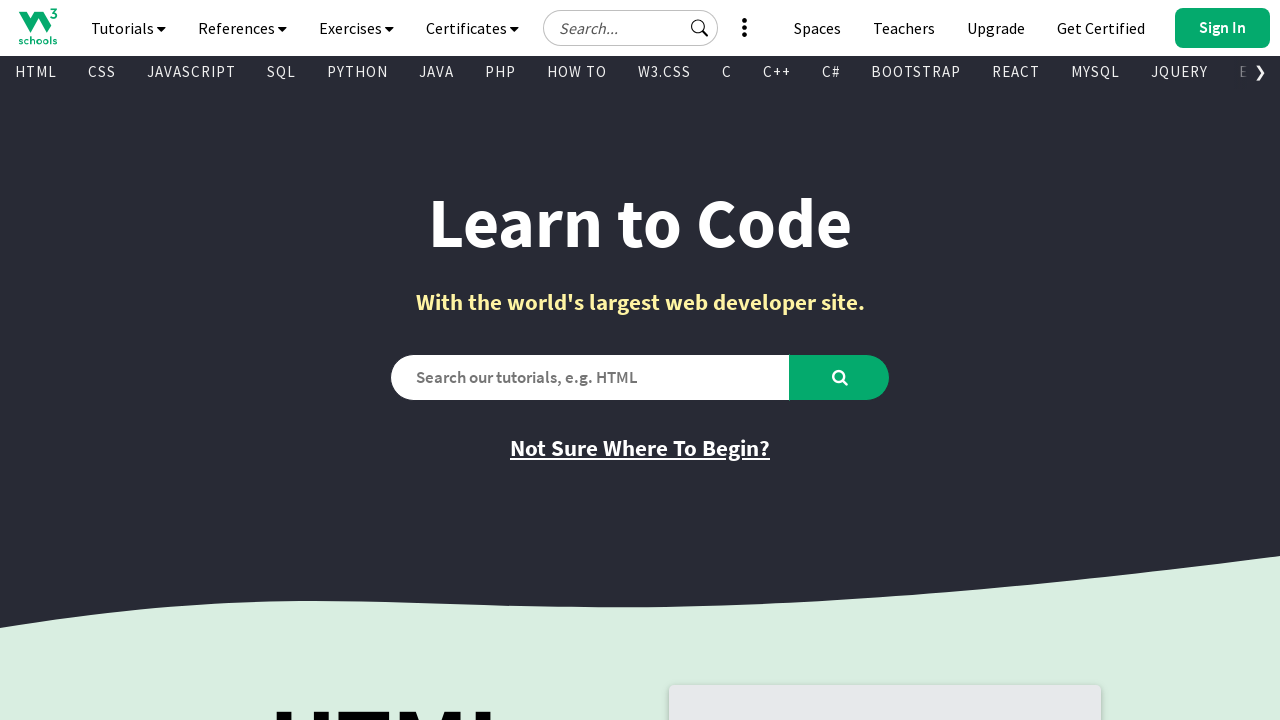

Found visible link: 'W3.CSS Reference' with href '/w3css/w3css_references.asp'
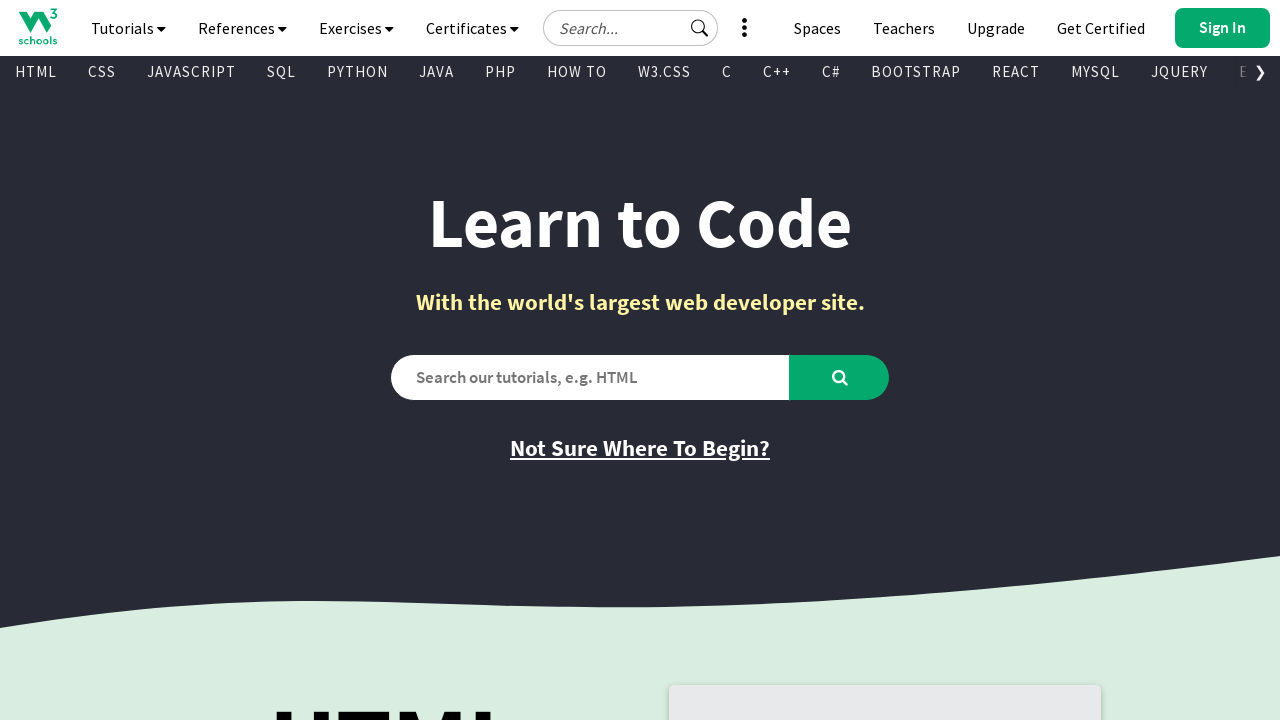

Found visible link: 'Bootstrap Reference' with href '/bootstrap/bootstrap_ref_all_classes.asp'
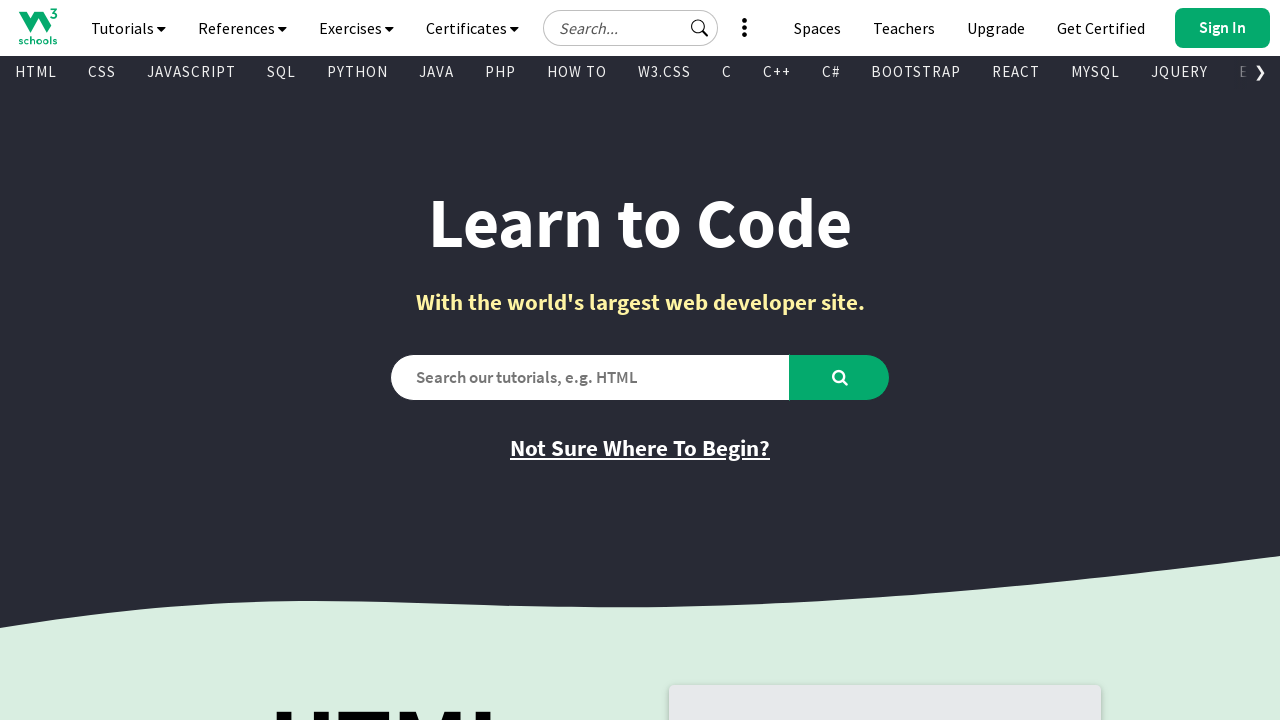

Found visible link: 'PHP Reference' with href '/php/php_ref_overview.asp'
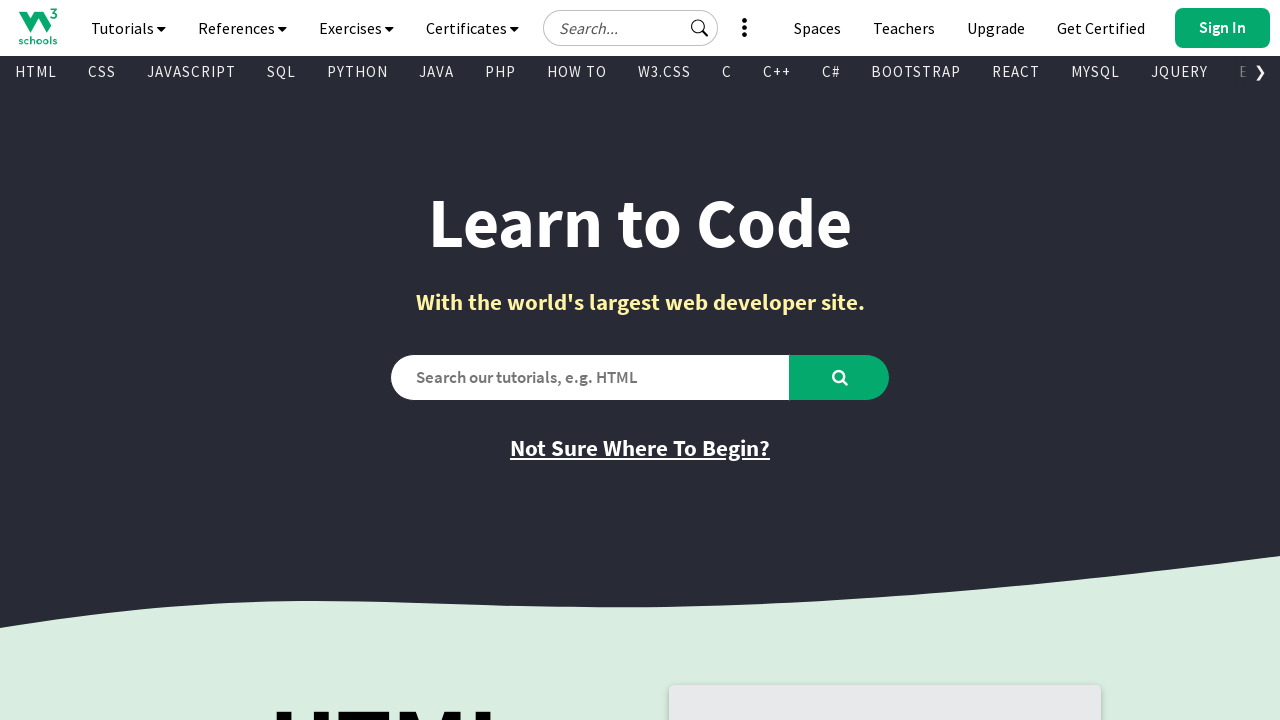

Found visible link: 'HTML Colors' with href '/colors/colors_names.asp'
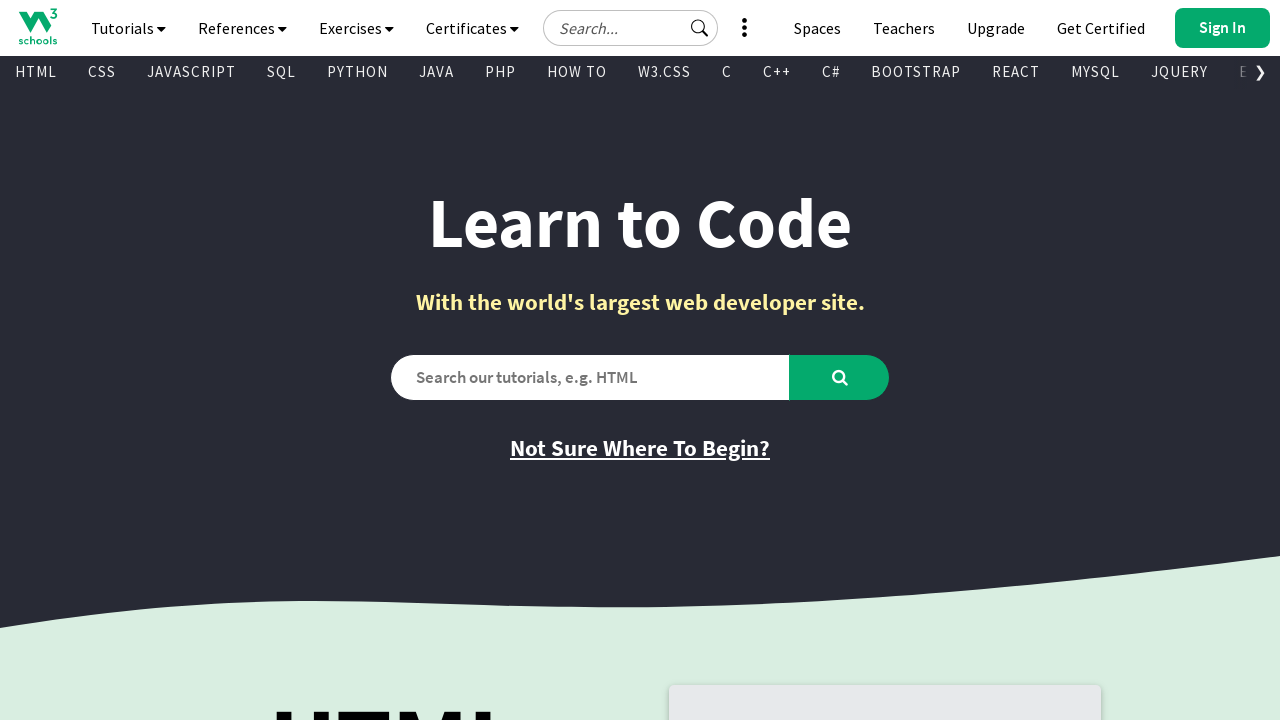

Found visible link: 'Java Reference' with href '/java/java_ref_keywords.asp'
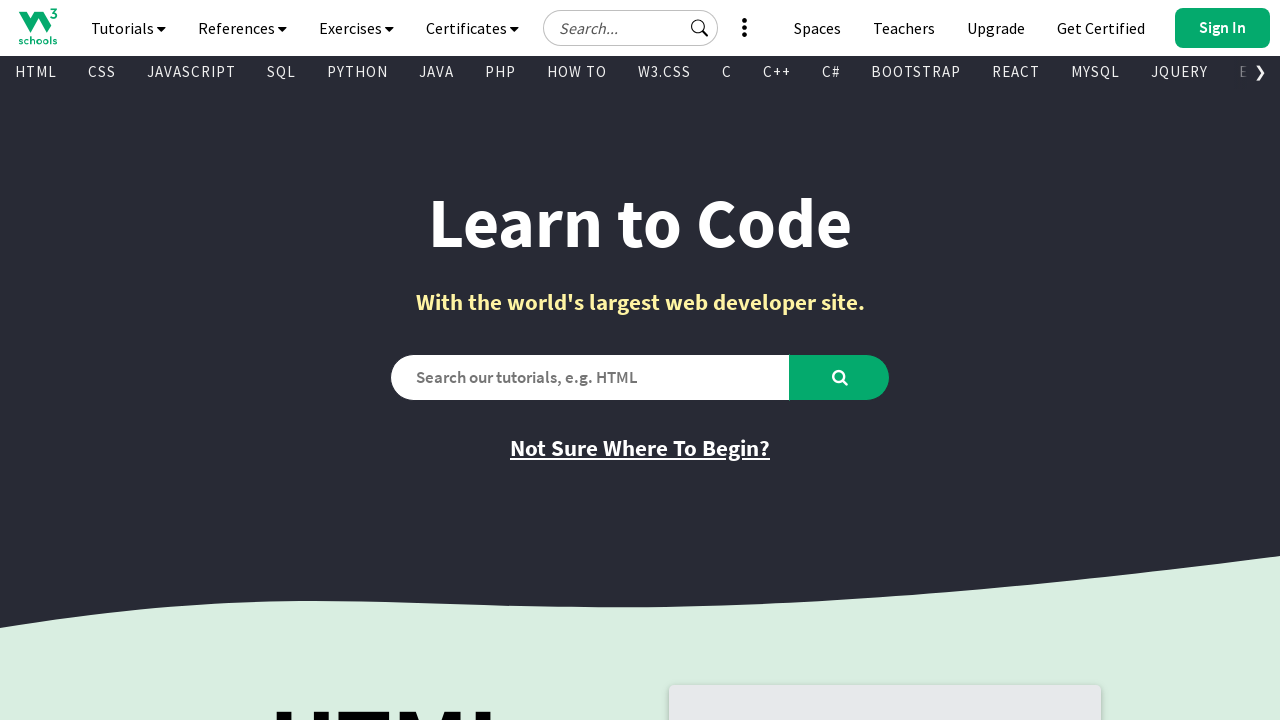

Found visible link: 'AngularJS Reference' with href '/angularjs/angularjs_ref_directives.asp'
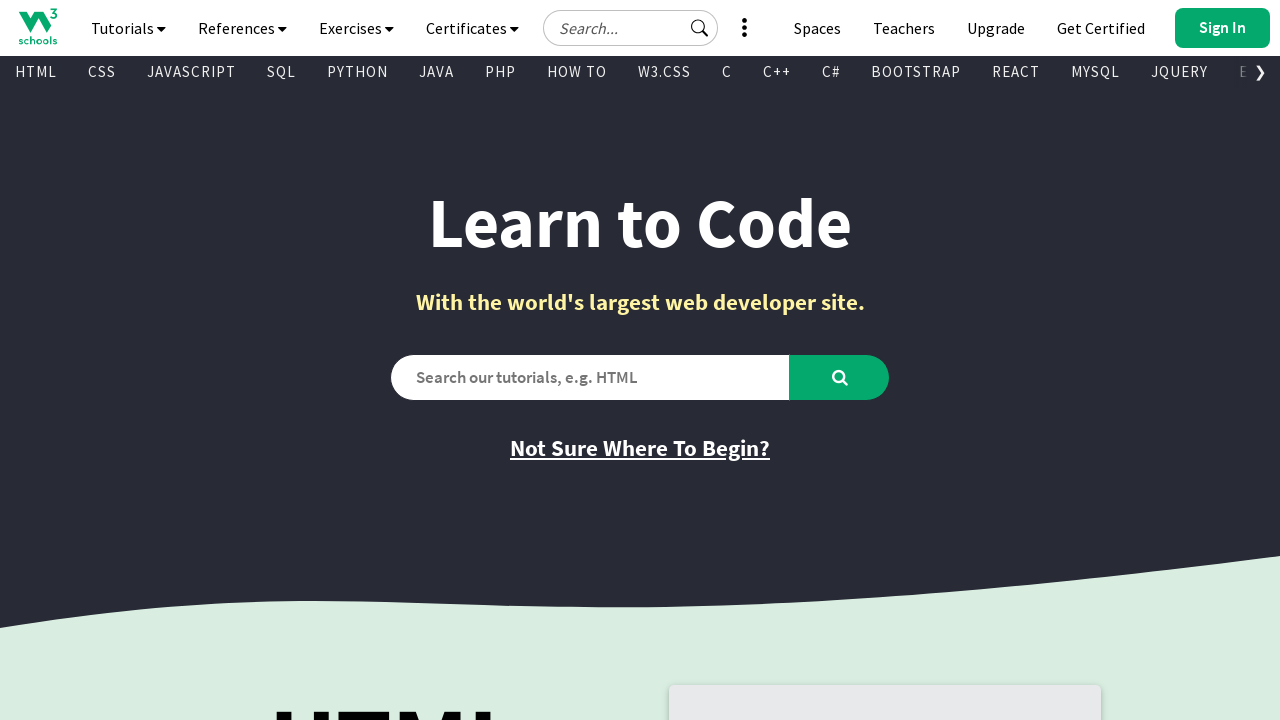

Found visible link: 'jQuery Reference' with href '/jquery/jquery_ref_overview.asp'
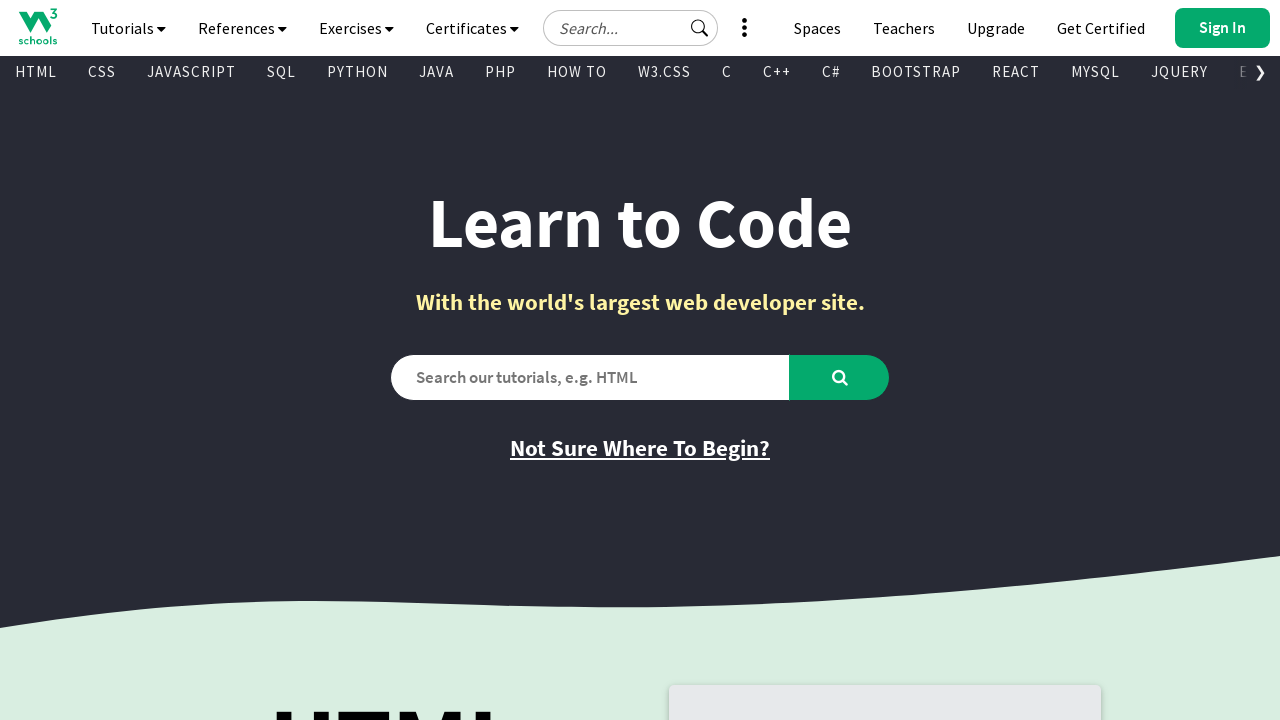

Found visible link: 'HTML Examples' with href '/html/html_examples.asp'
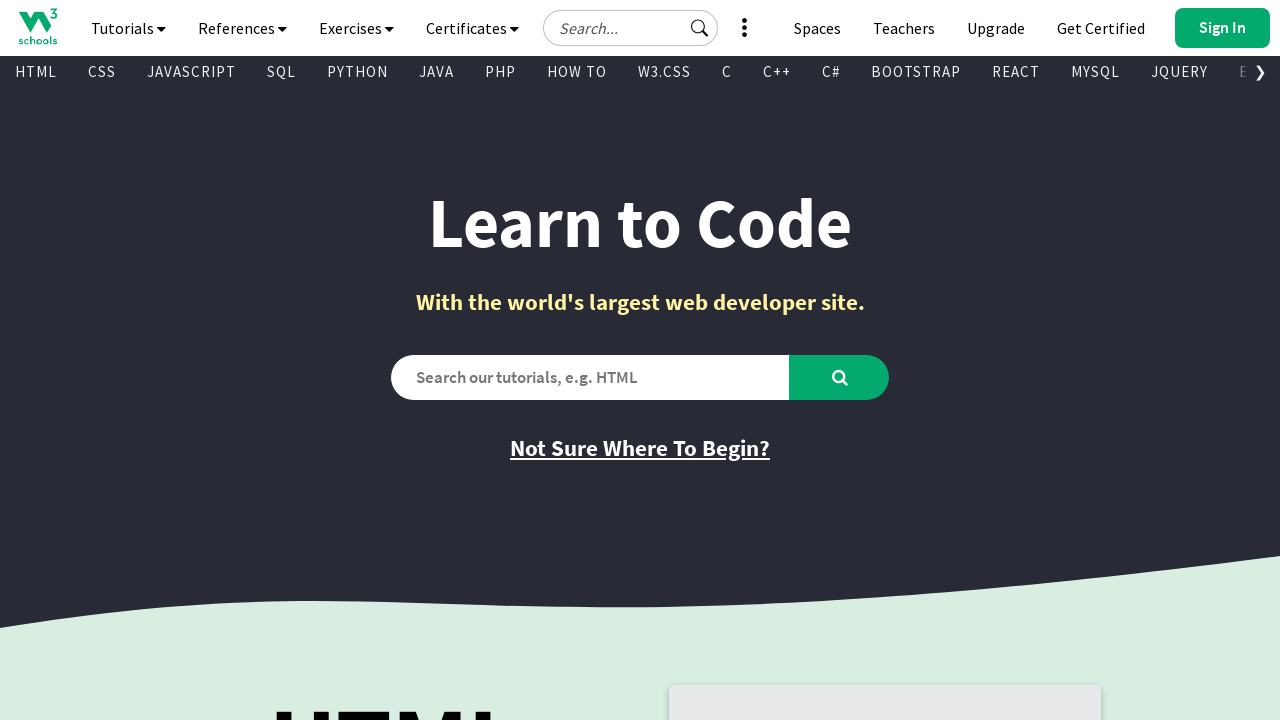

Found visible link: 'CSS Examples' with href '/css/css_examples.asp'
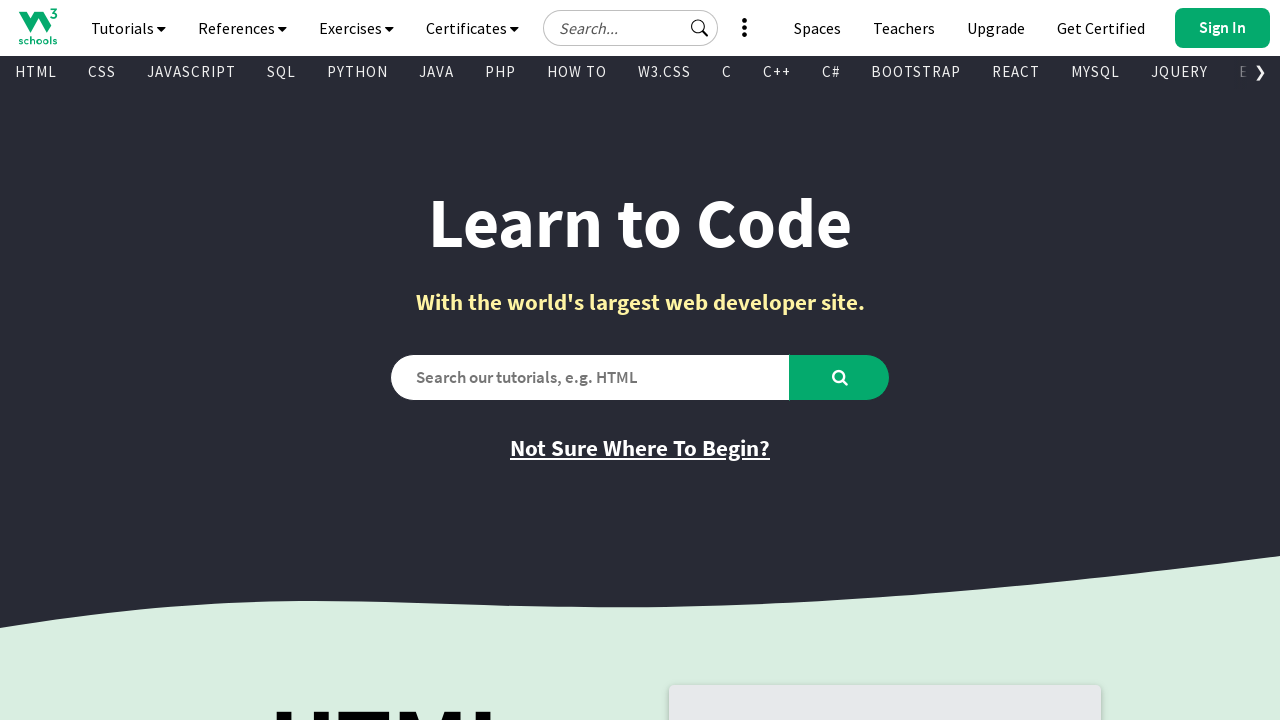

Found visible link: 'JavaScript Examples' with href '/js/js_examples.asp'
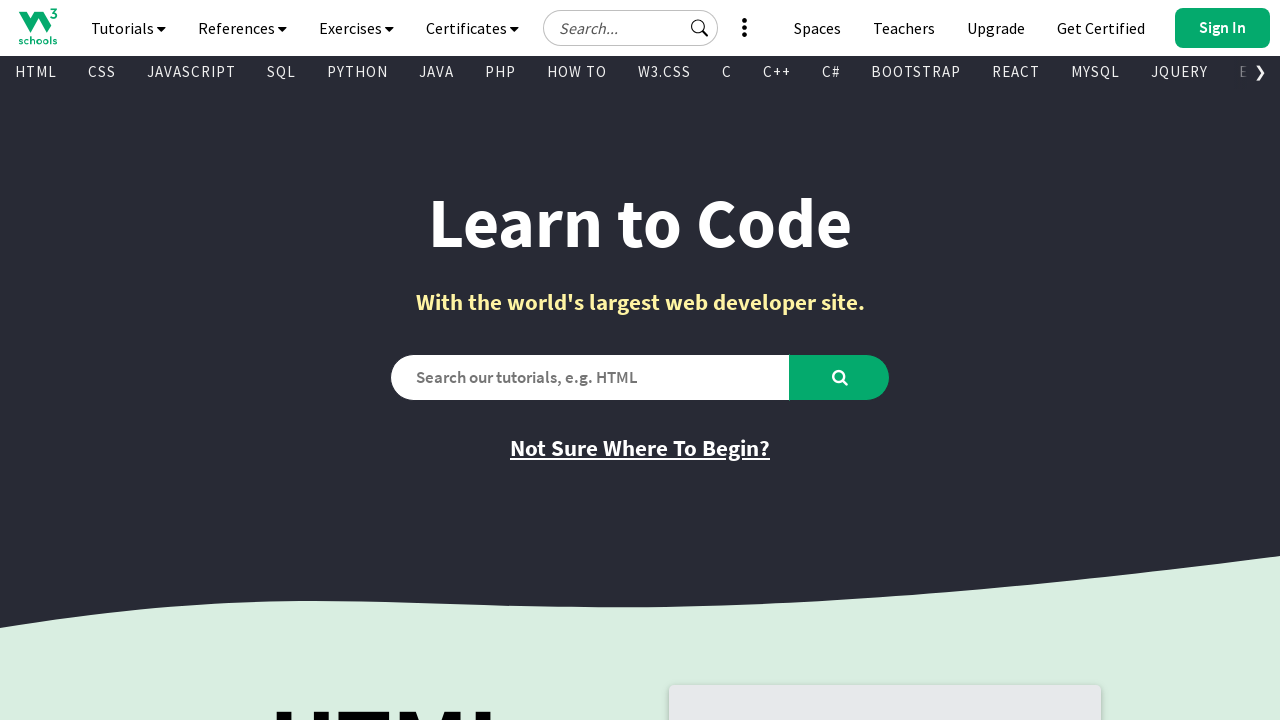

Found visible link: 'How To Examples' with href '/howto/default.asp'
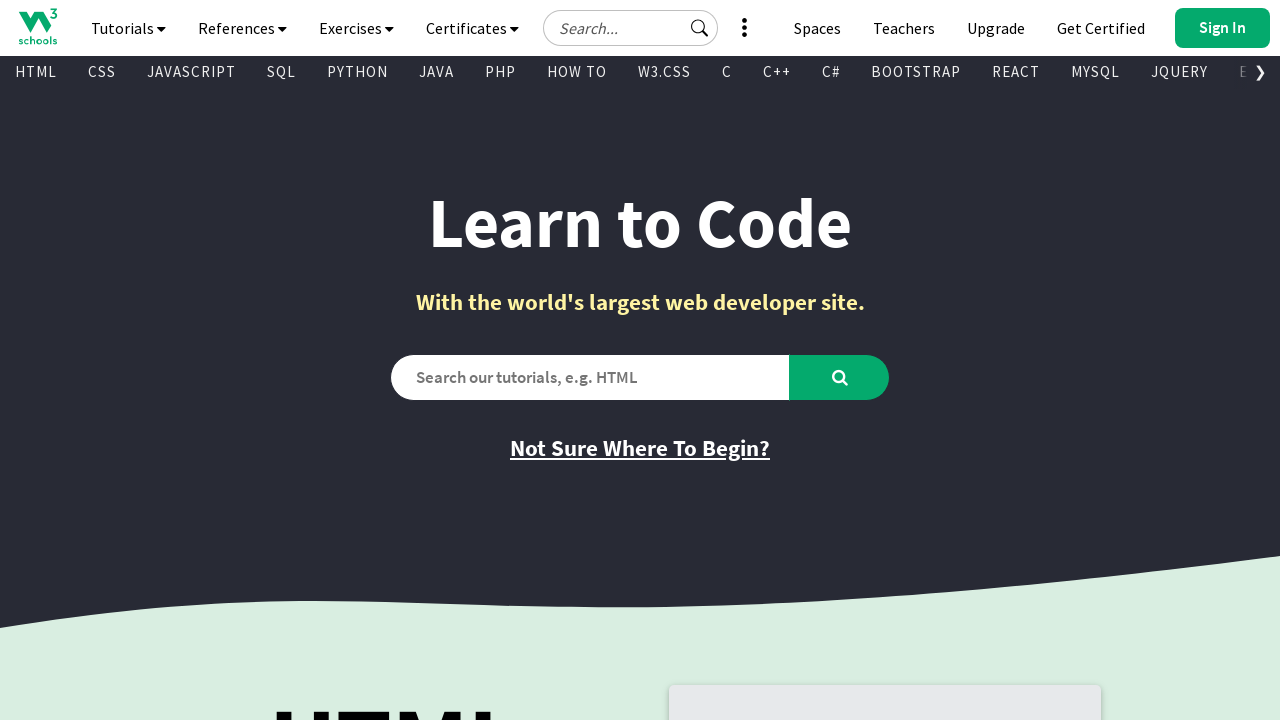

Found visible link: 'SQL Examples' with href '/sql/sql_examples.asp'
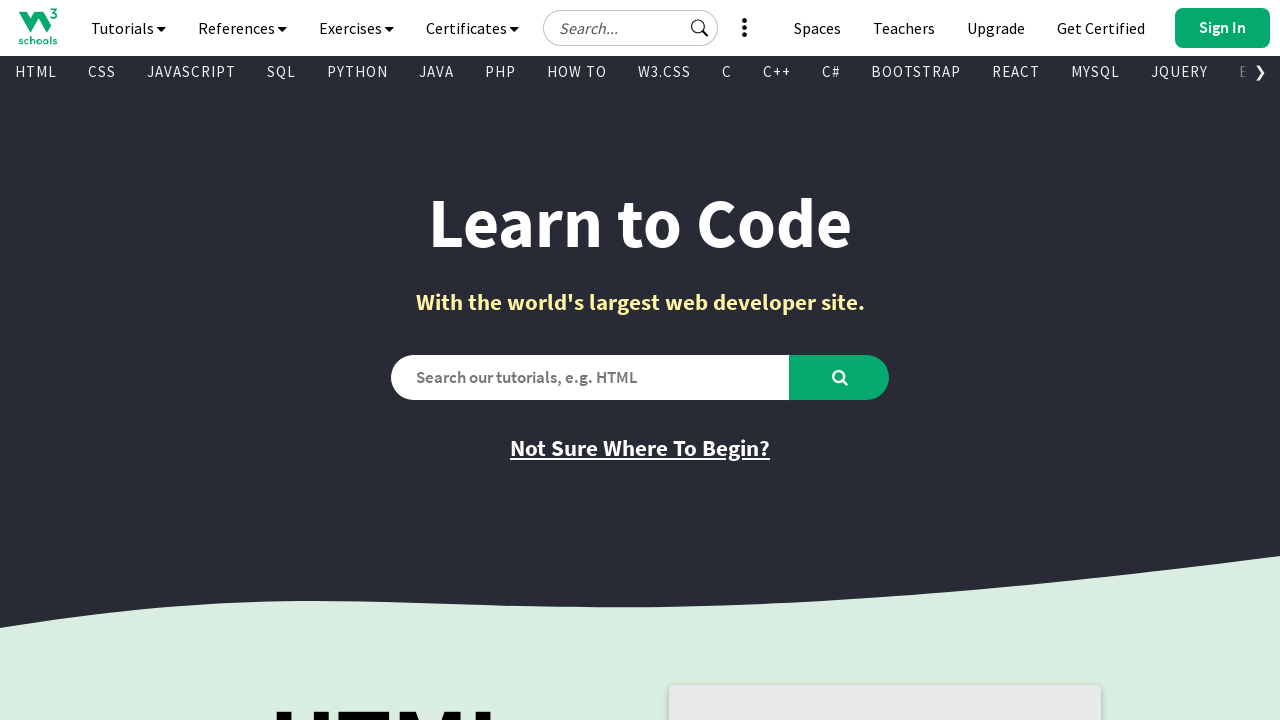

Found visible link: 'Python Examples' with href '/python/python_examples.asp'
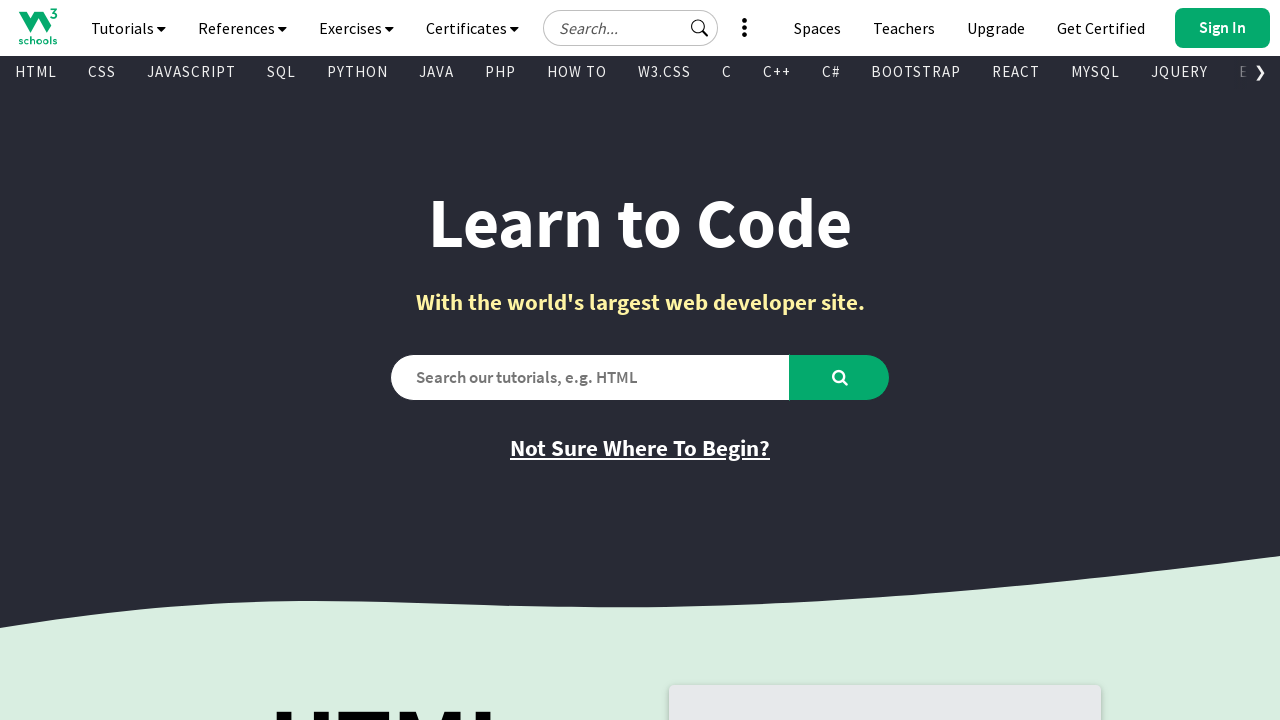

Found visible link: 'W3.CSS Examples' with href '/w3css/w3css_examples.asp'
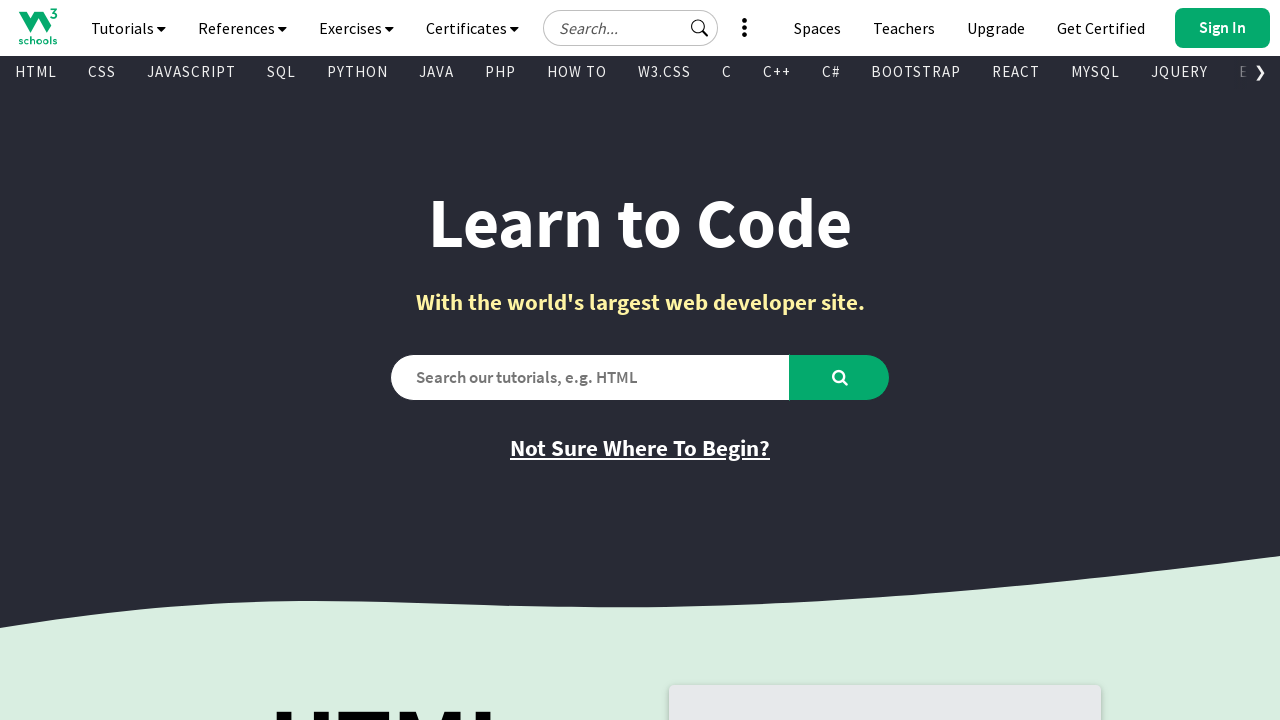

Found visible link: 'Bootstrap Examples' with href '/bootstrap/bootstrap_examples.asp'
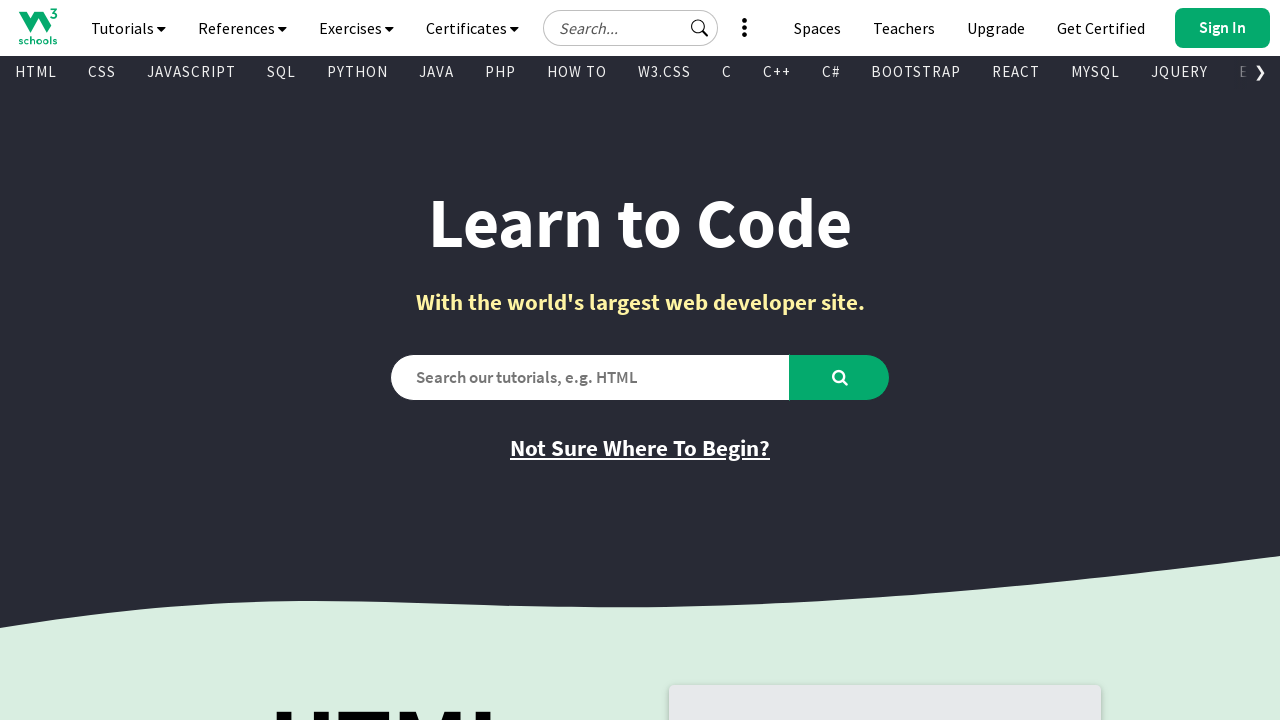

Found visible link: 'PHP Examples' with href '/php/php_examples.asp'
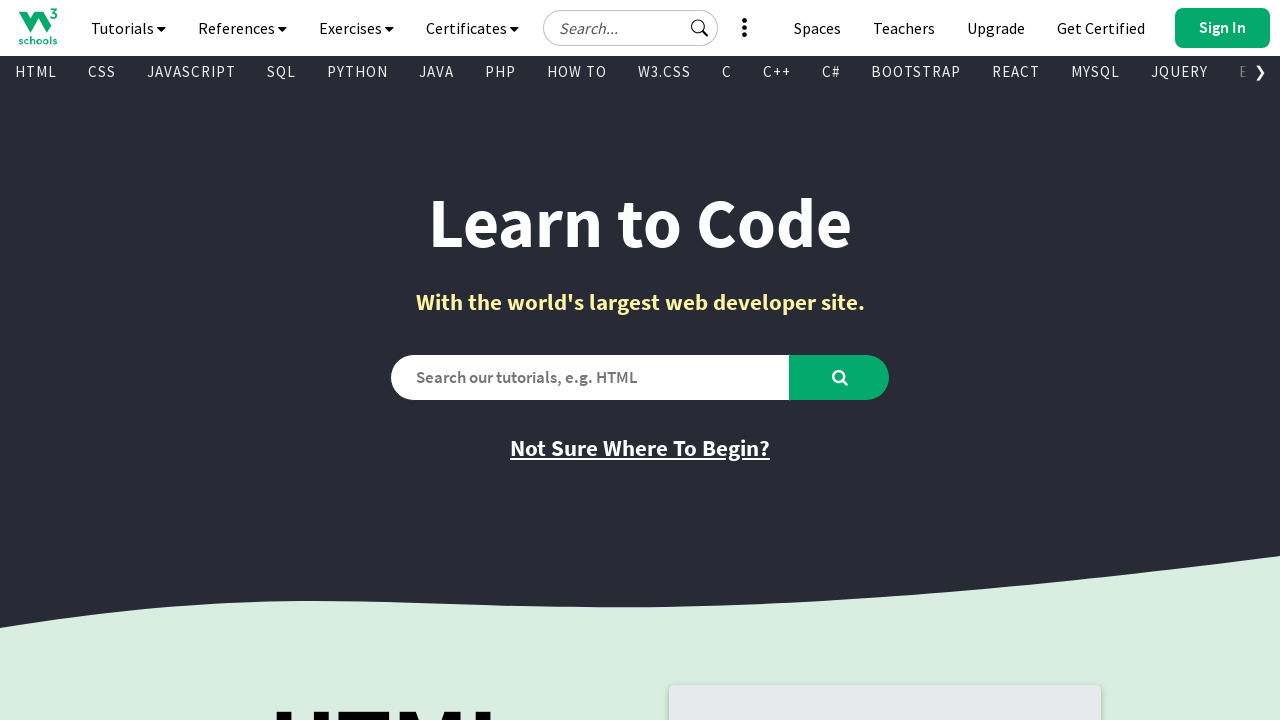

Found visible link: 'Java Examples' with href '/java/java_examples.asp'
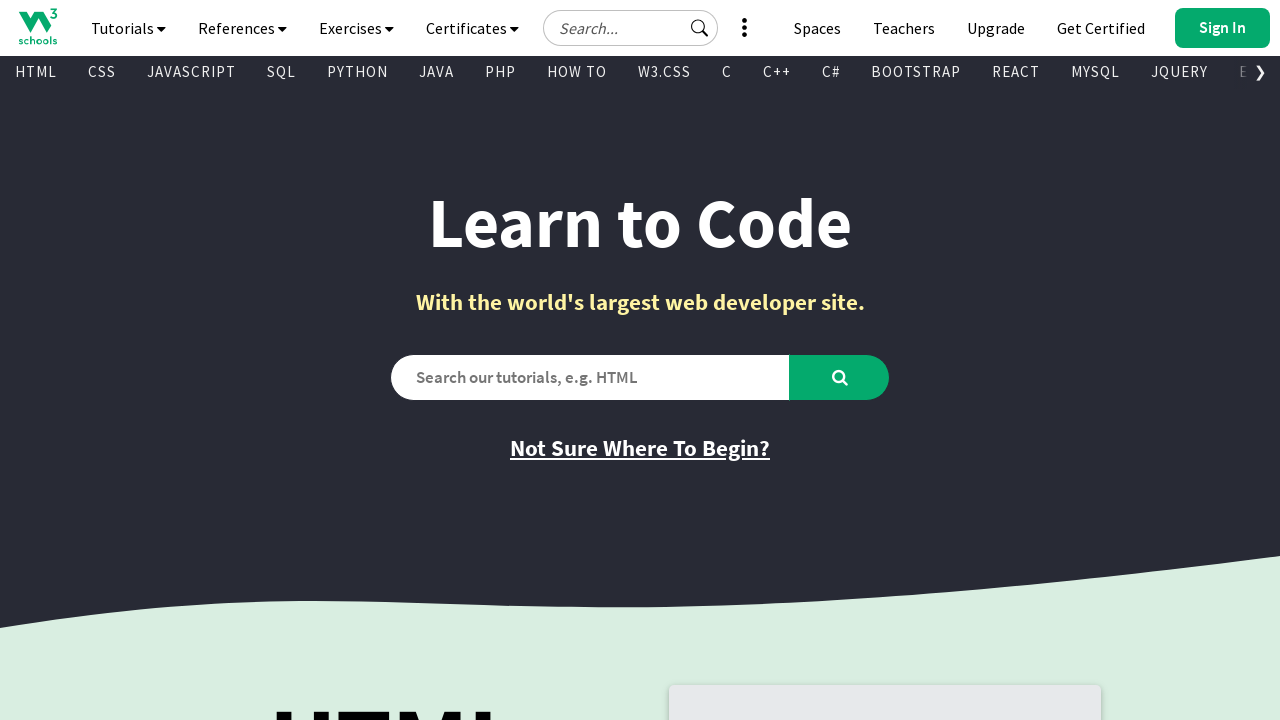

Found visible link: 'XML Examples' with href '/xml/xml_examples.asp'
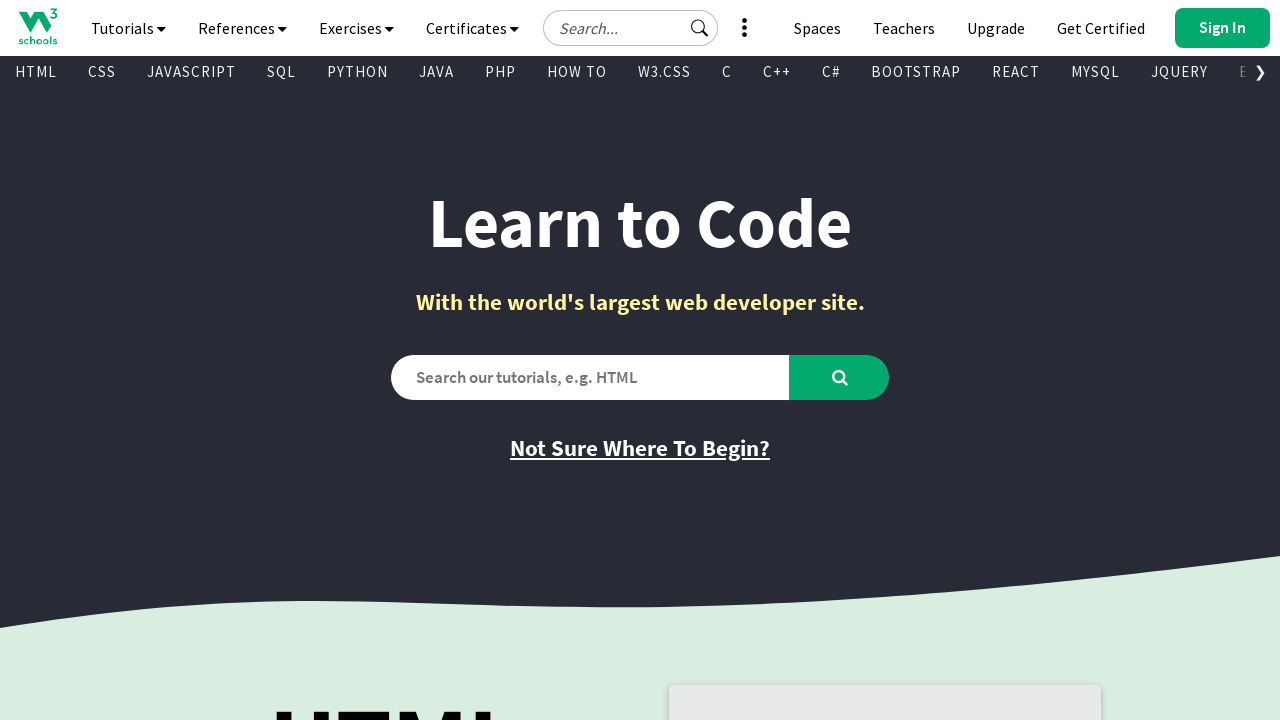

Found visible link: 'jQuery Examples' with href '/jquery/jquery_examples.asp'
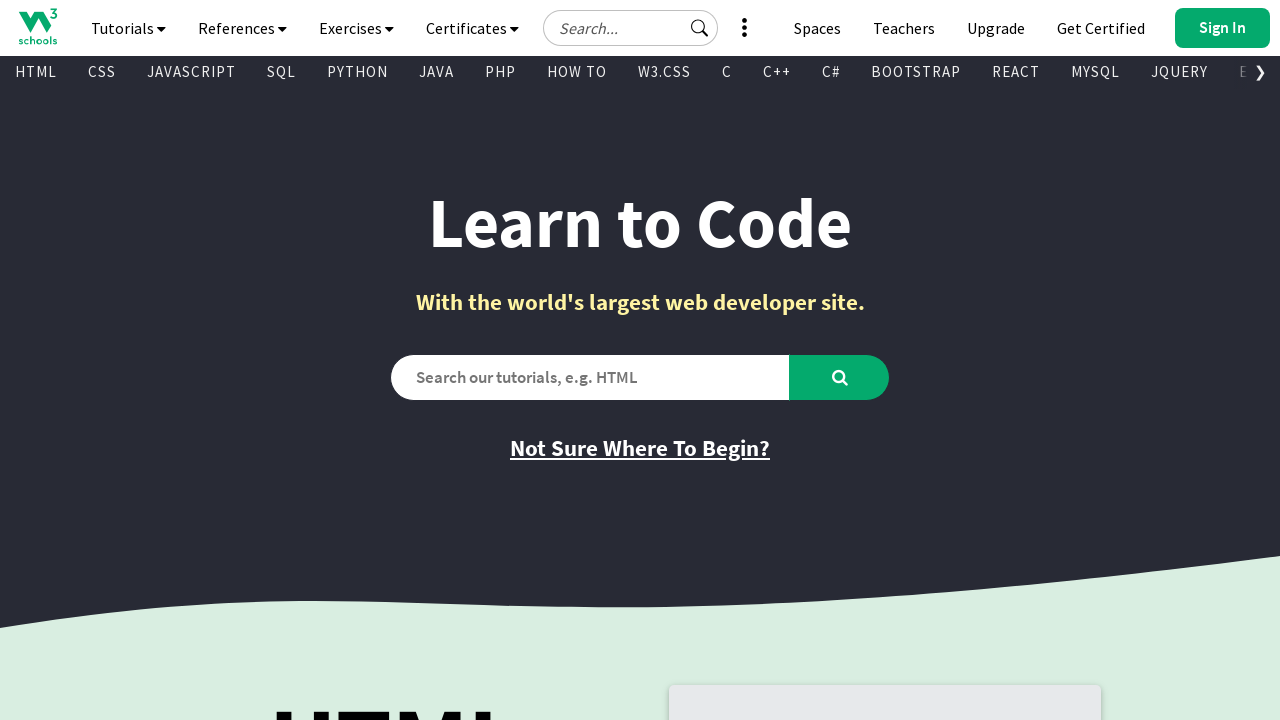

Found visible link: 'Get Certified' with href 'https://campus.w3schools.com/collections/course-catalog'
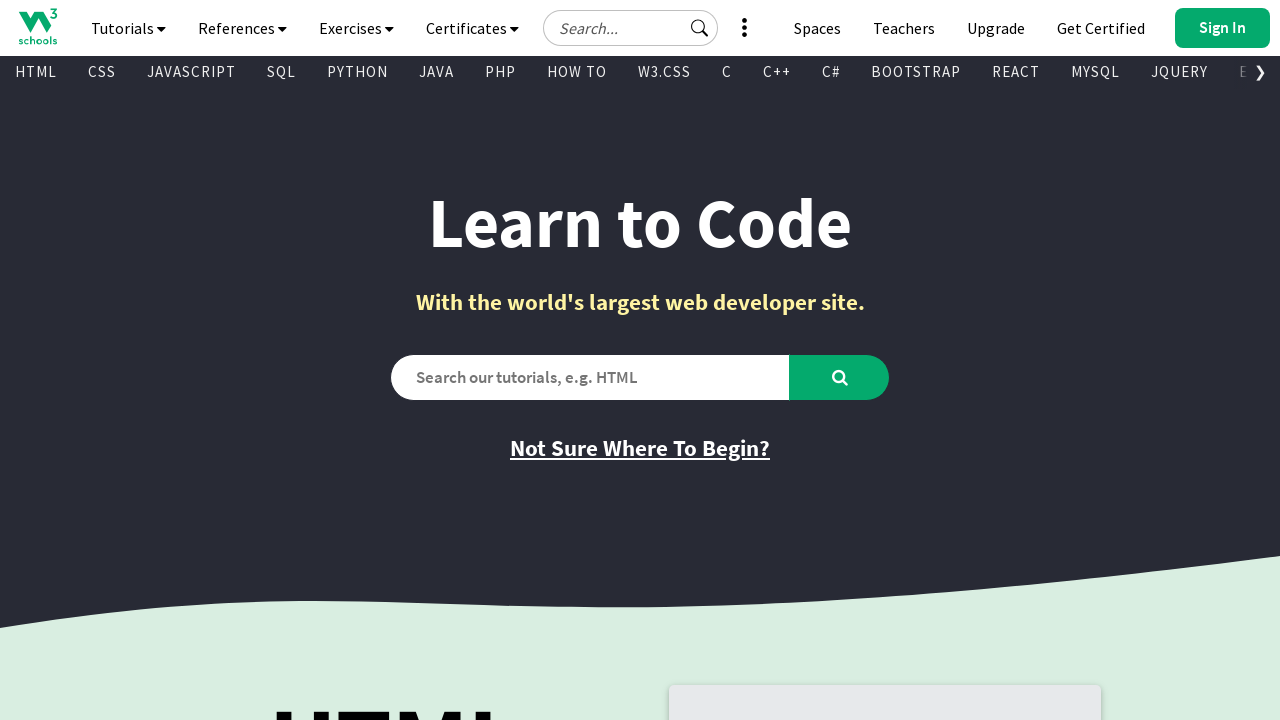

Found visible link: 'HTML Certificate' with href 'https://campus.w3schools.com/collections/certifications/products/html-certificate'
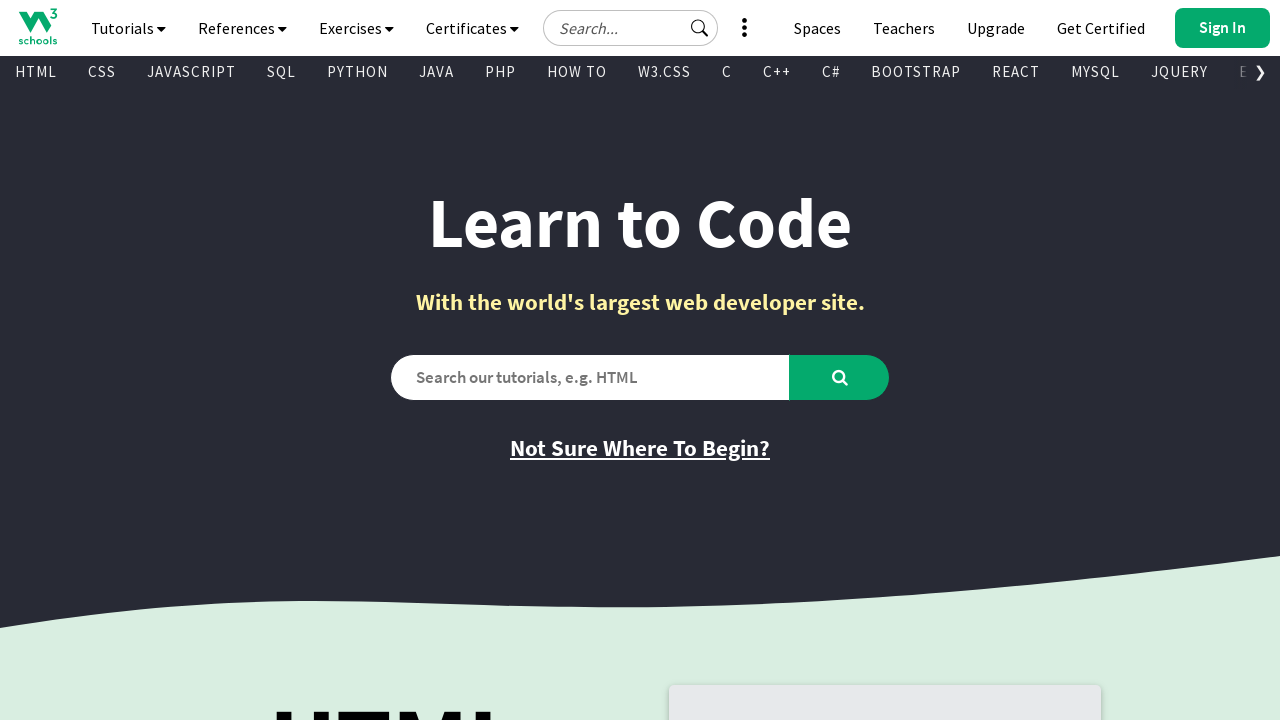

Found visible link: 'CSS Certificate' with href 'https://campus.w3schools.com/collections/certifications/products/css-certificate'
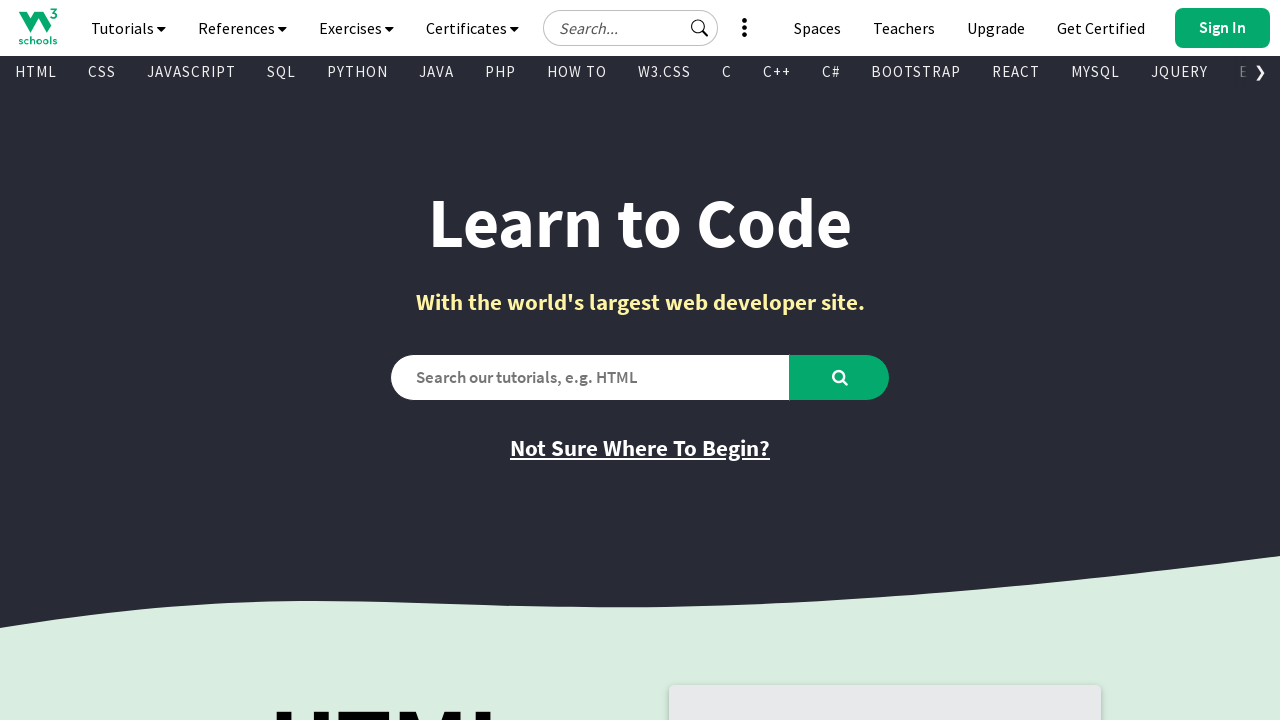

Found visible link: 'JavaScript Certificate' with href 'https://campus.w3schools.com/collections/certifications/products/javascript-certificate'
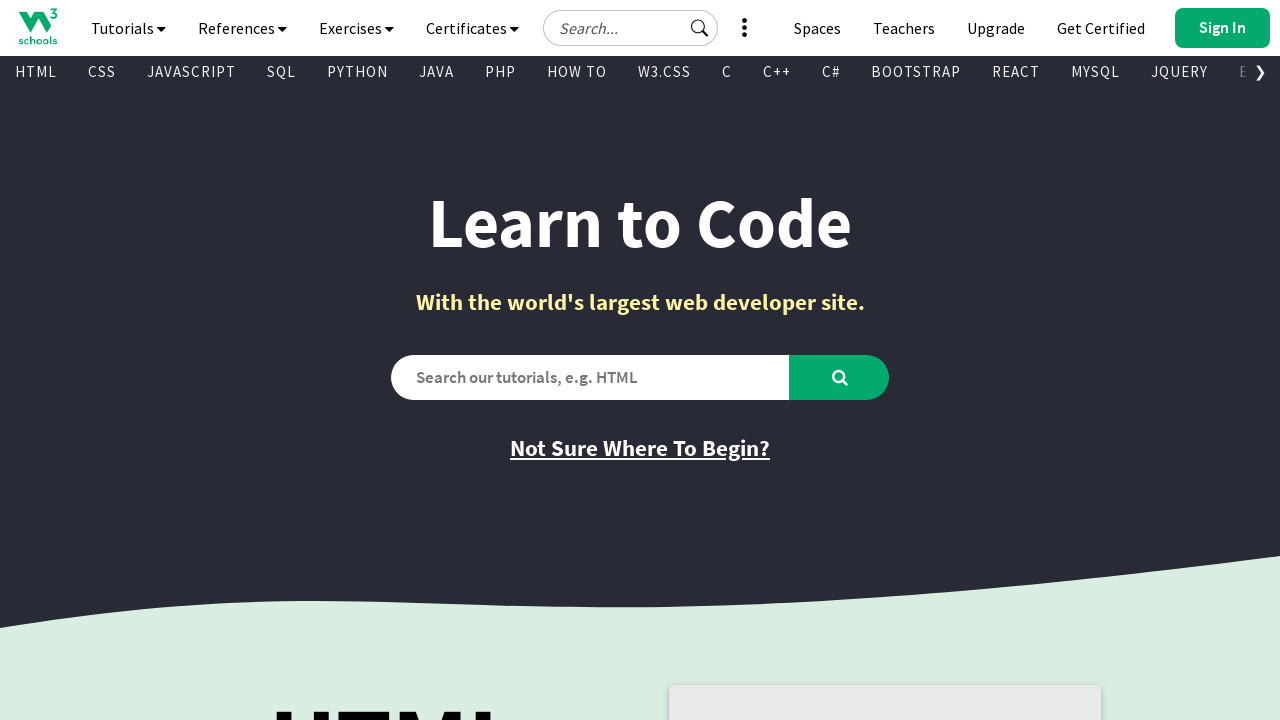

Found visible link: 'Front End Certificate' with href 'https://campus.w3schools.com/collections/certifications/products/front-end-certificate'
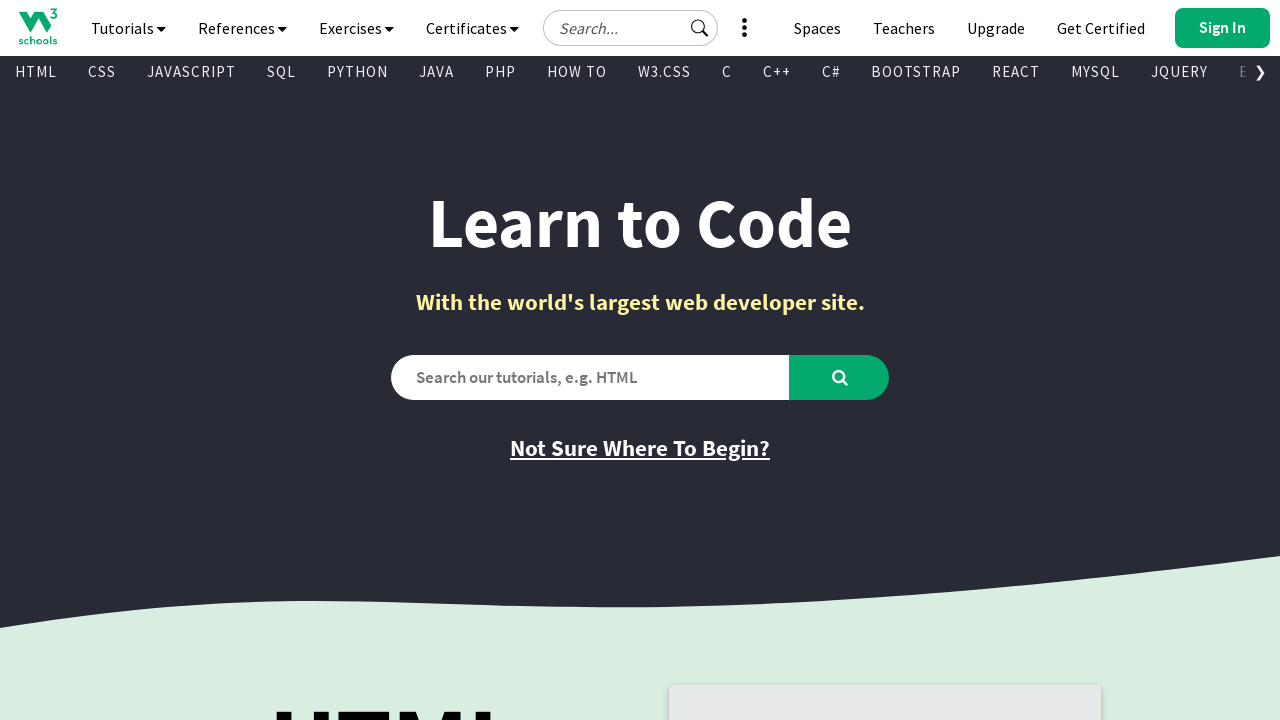

Found visible link: 'SQL Certificate' with href 'https://campus.w3schools.com/collections/certifications/products/sql-certificate'
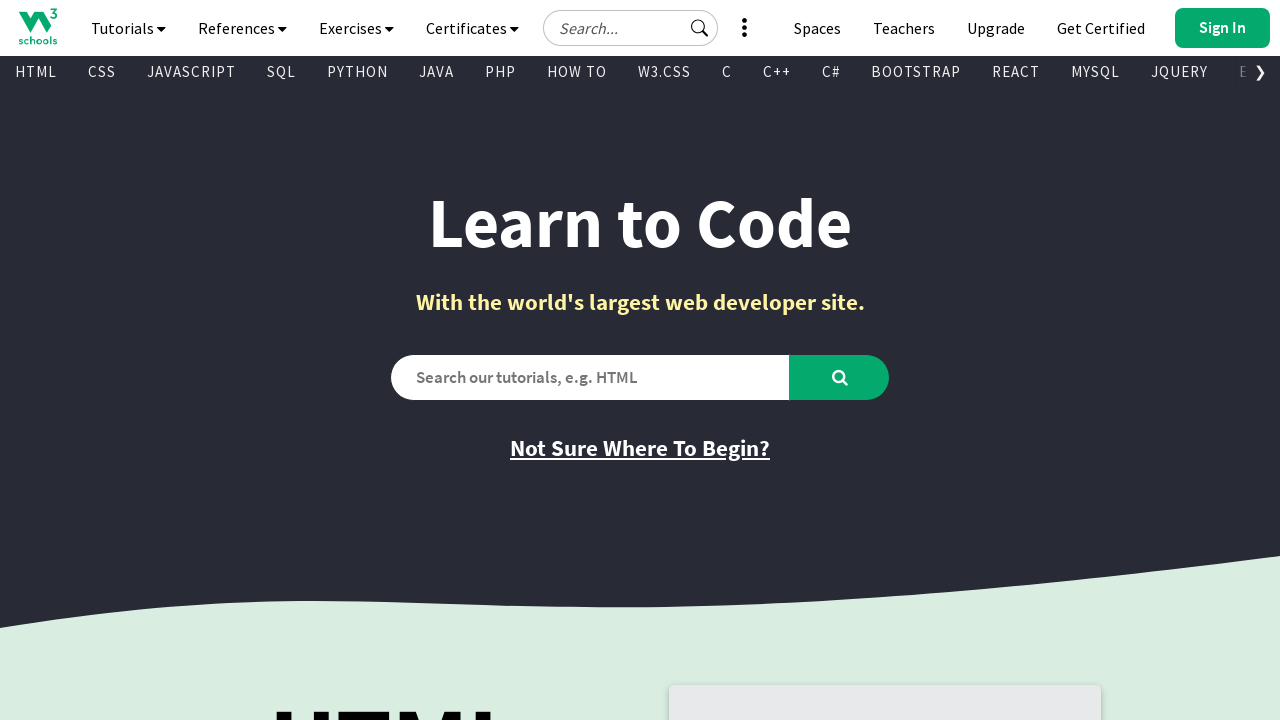

Found visible link: 'Python Certificate' with href 'https://campus.w3schools.com/collections/certifications/products/python-certificate'
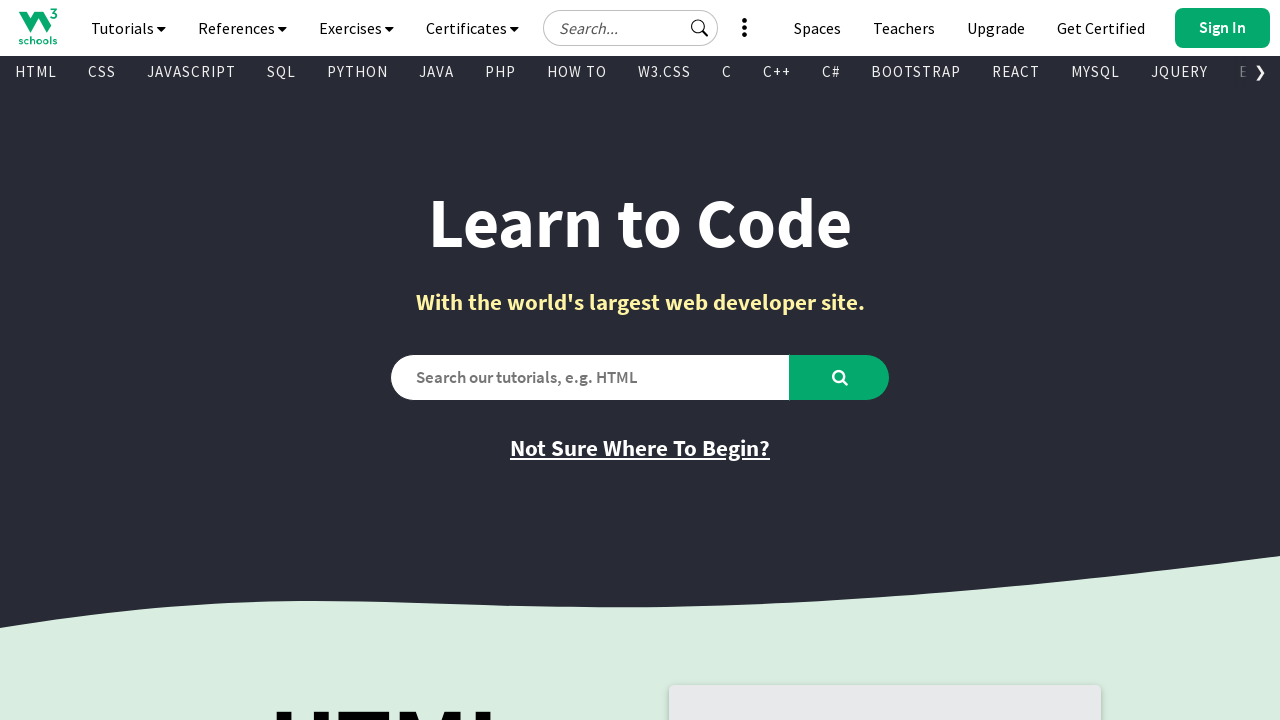

Found visible link: 'PHP Certificate' with href 'https://campus.w3schools.com/collections/certifications/products/php-certificate'
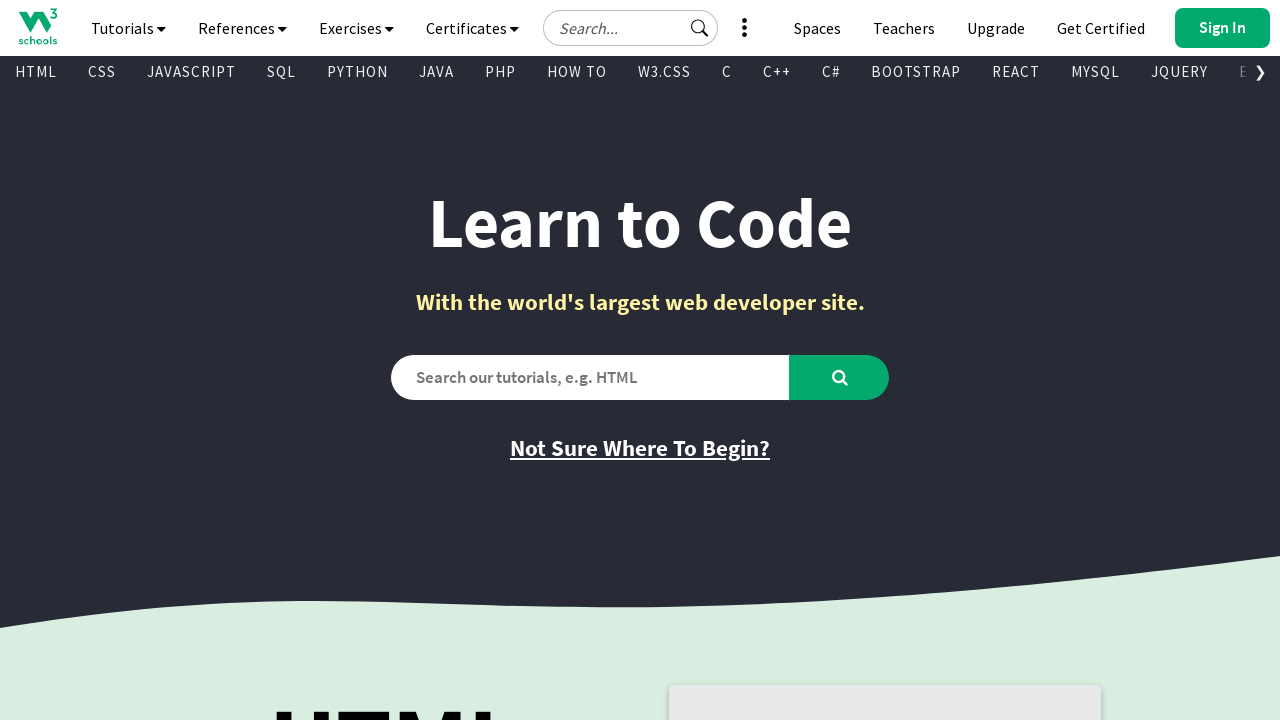

Found visible link: 'jQuery Certificate' with href 'https://campus.w3schools.com/collections/certifications/products/jquery-certificate'
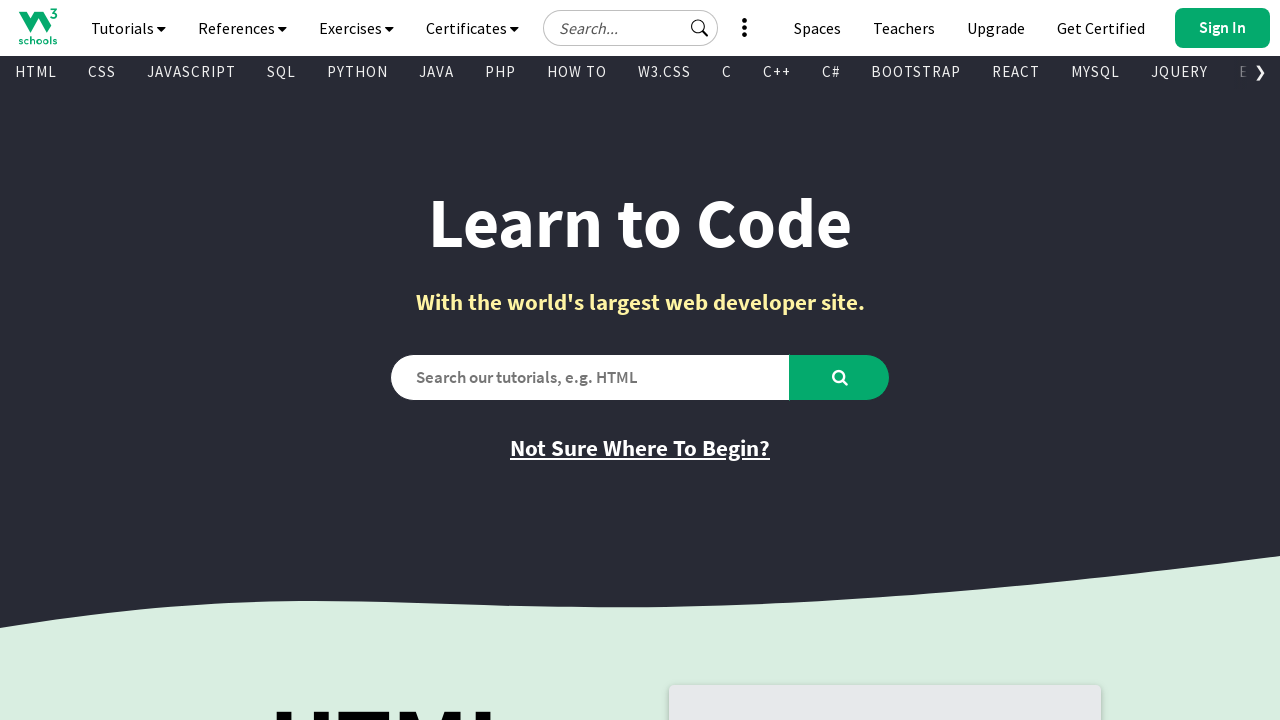

Found visible link: 'Java Certificate' with href 'https://campus.w3schools.com/collections/certifications/products/java-certificate'
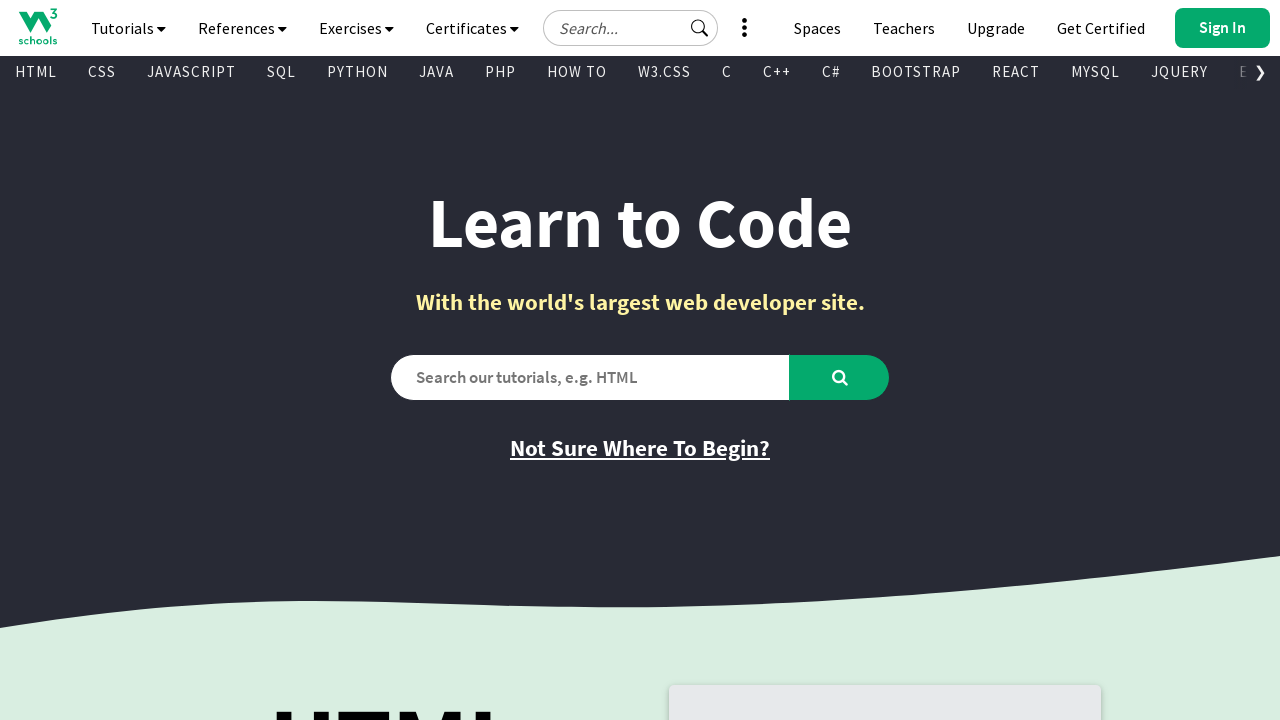

Found visible link: 'C++ Certificate' with href 'https://campus.w3schools.com/collections/certifications/products/c-certificate'
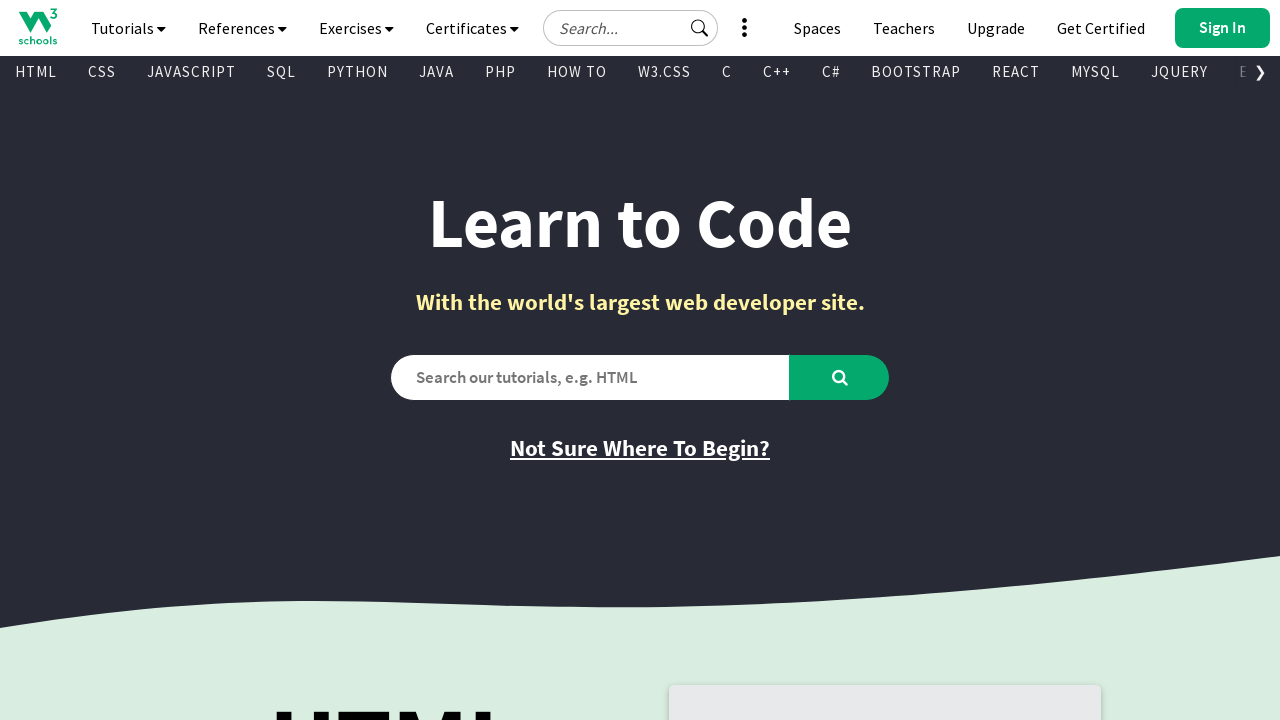

Found visible link: 'C# Certificate' with href 'https://campus.w3schools.com/collections/certifications/products/c-certificate-1'
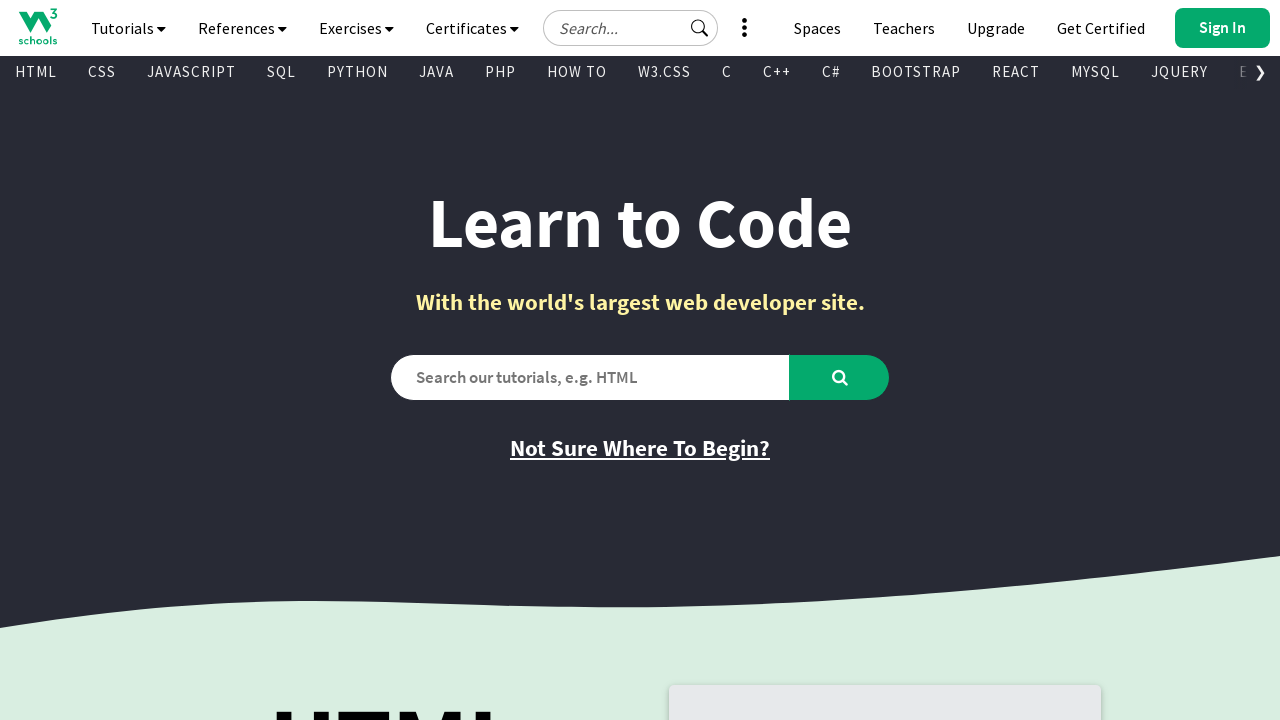

Found visible link: 'XML Certificate' with href 'https://campus.w3schools.com/collections/certifications/products/xml-certificate'
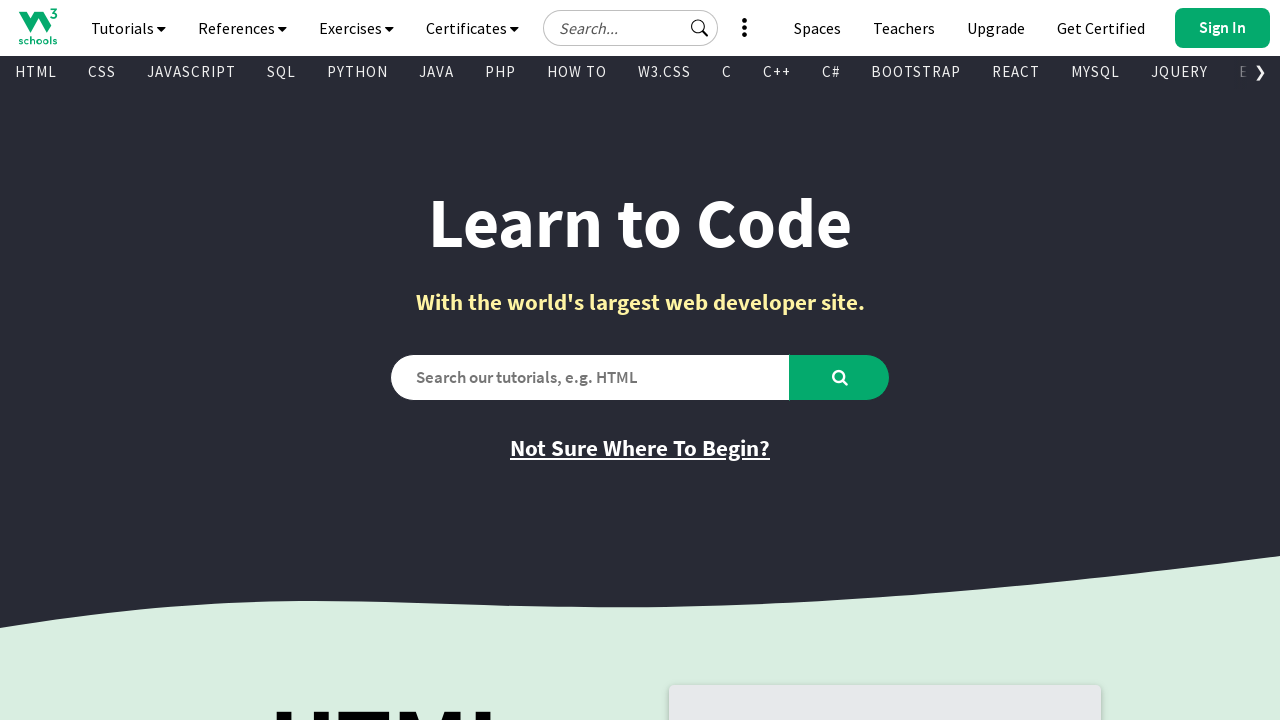

Found visible link: '' with href 'https://www.youtube.com/@w3schools'
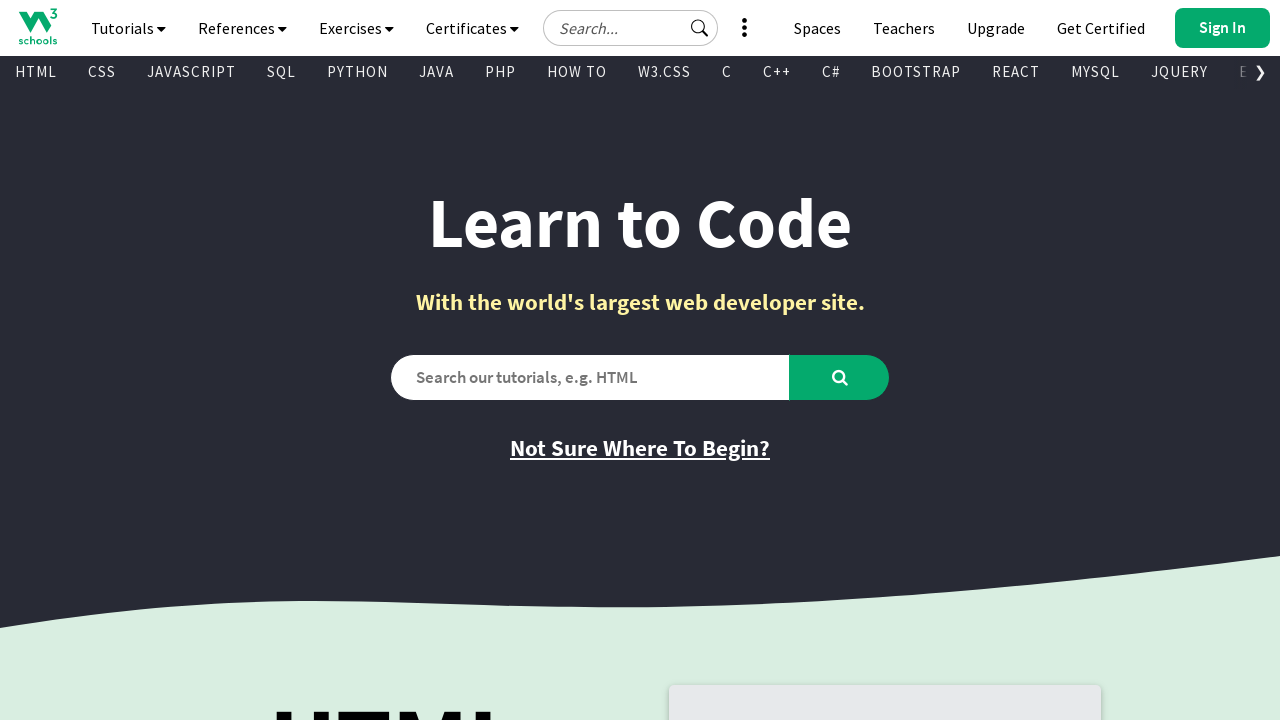

Found visible link: '' with href 'https://www.linkedin.com/company/w3schools.com/'
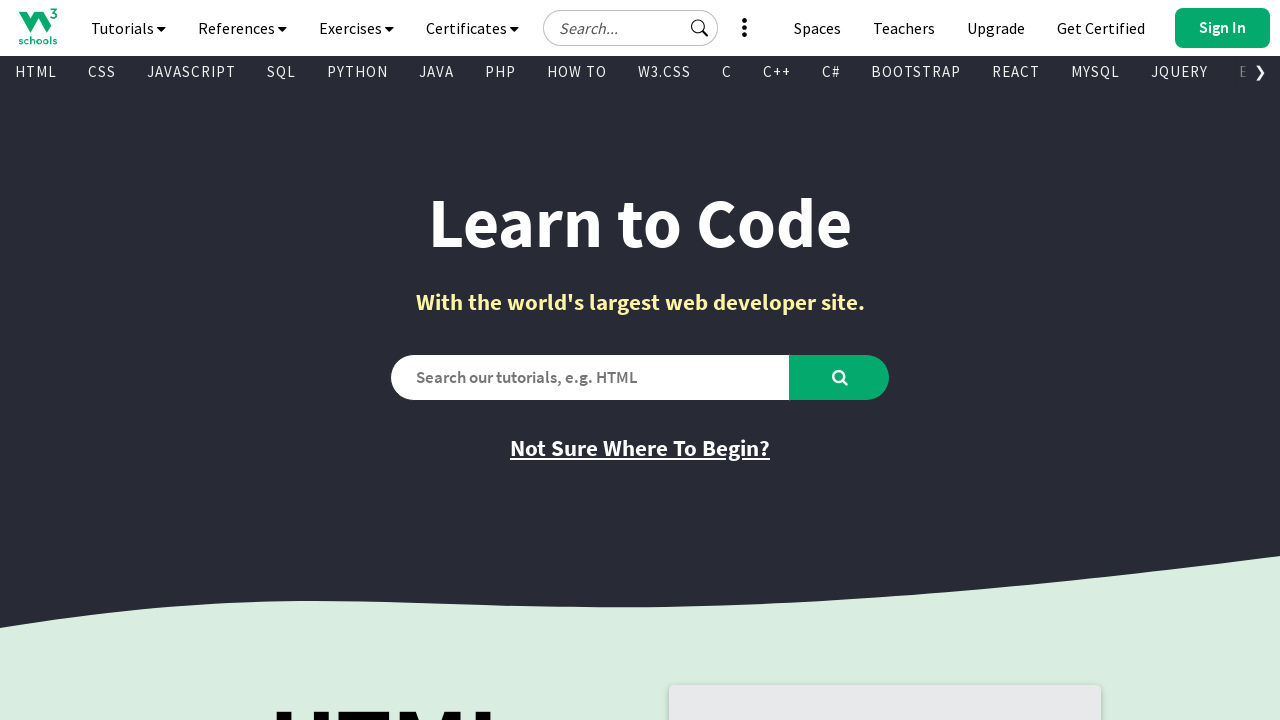

Found visible link: '' with href 'https://discord.com/invite/w3schools'
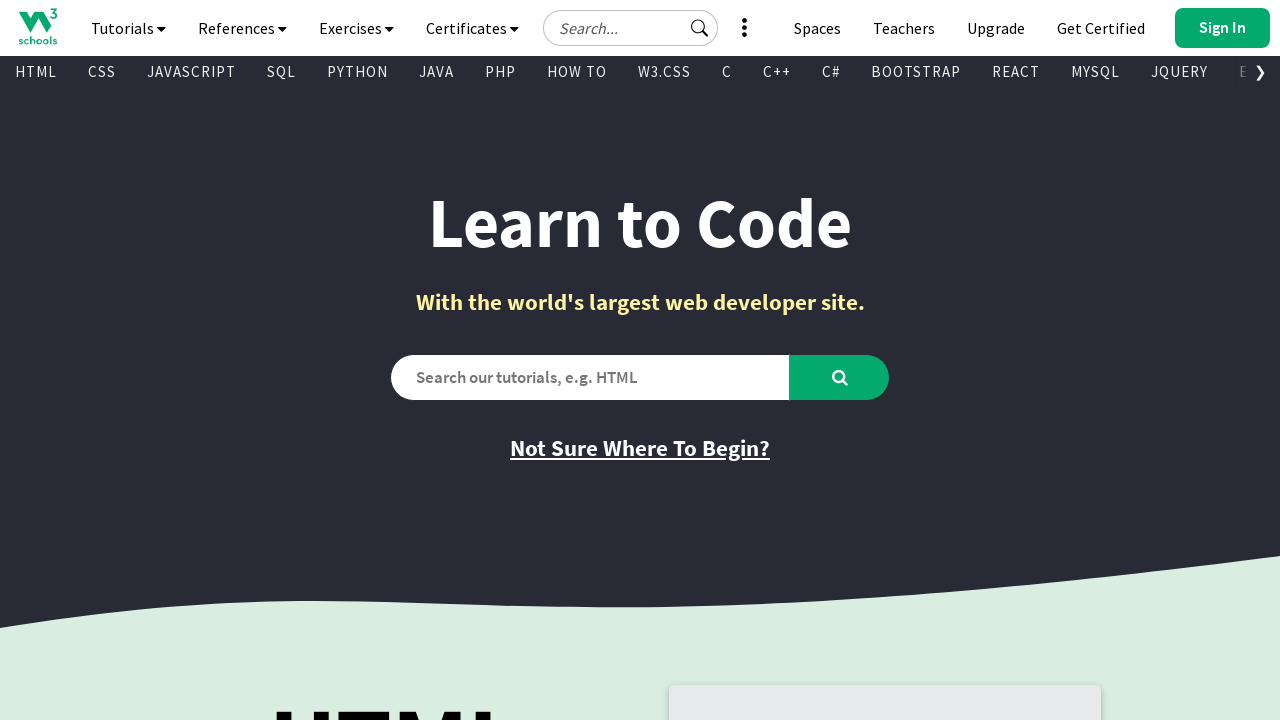

Found visible link: '' with href 'https://www.facebook.com/w3schoolscom/'
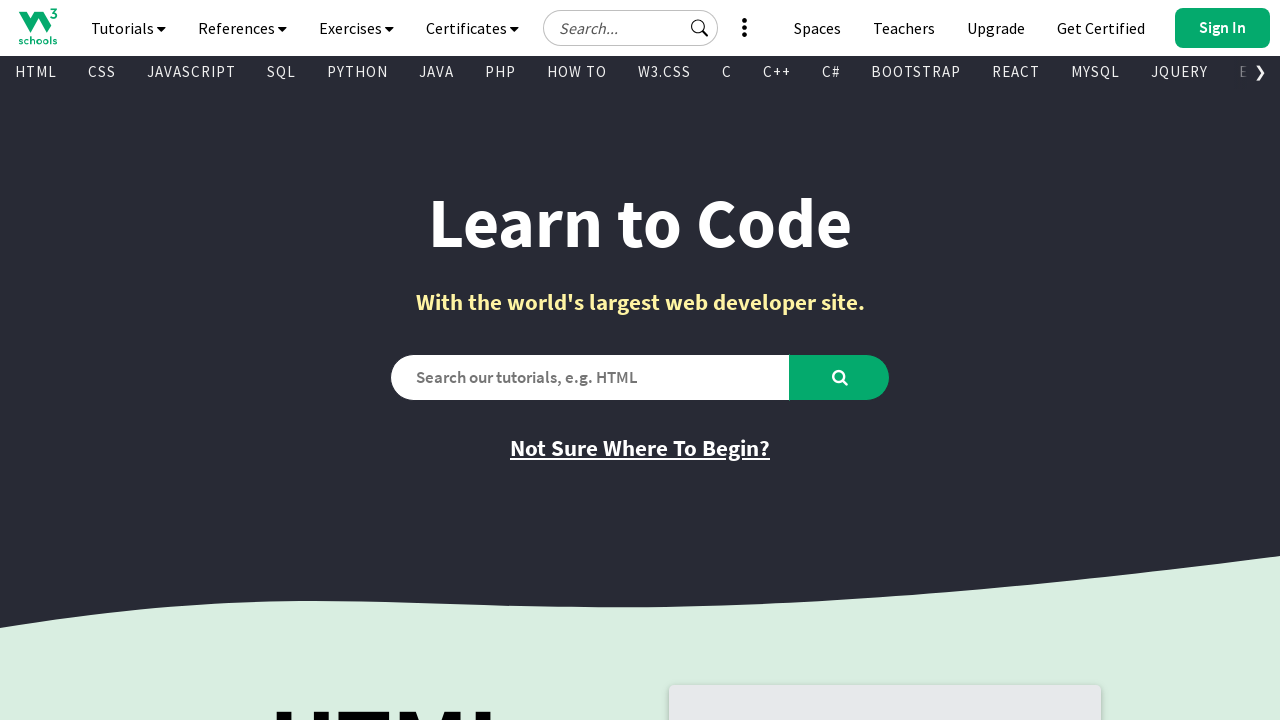

Found visible link: '' with href 'https://www.instagram.com/w3schools.com_official/'
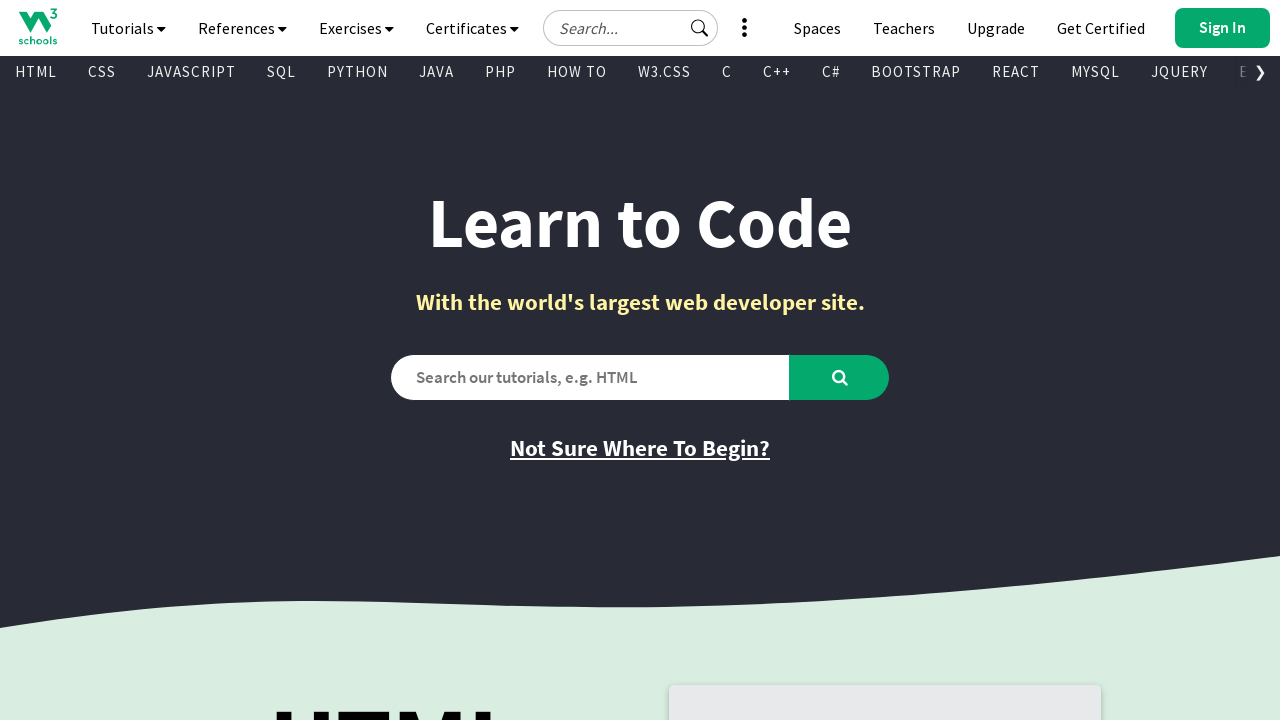

Found visible link: 'FORUM' with href '/forum/index.php'
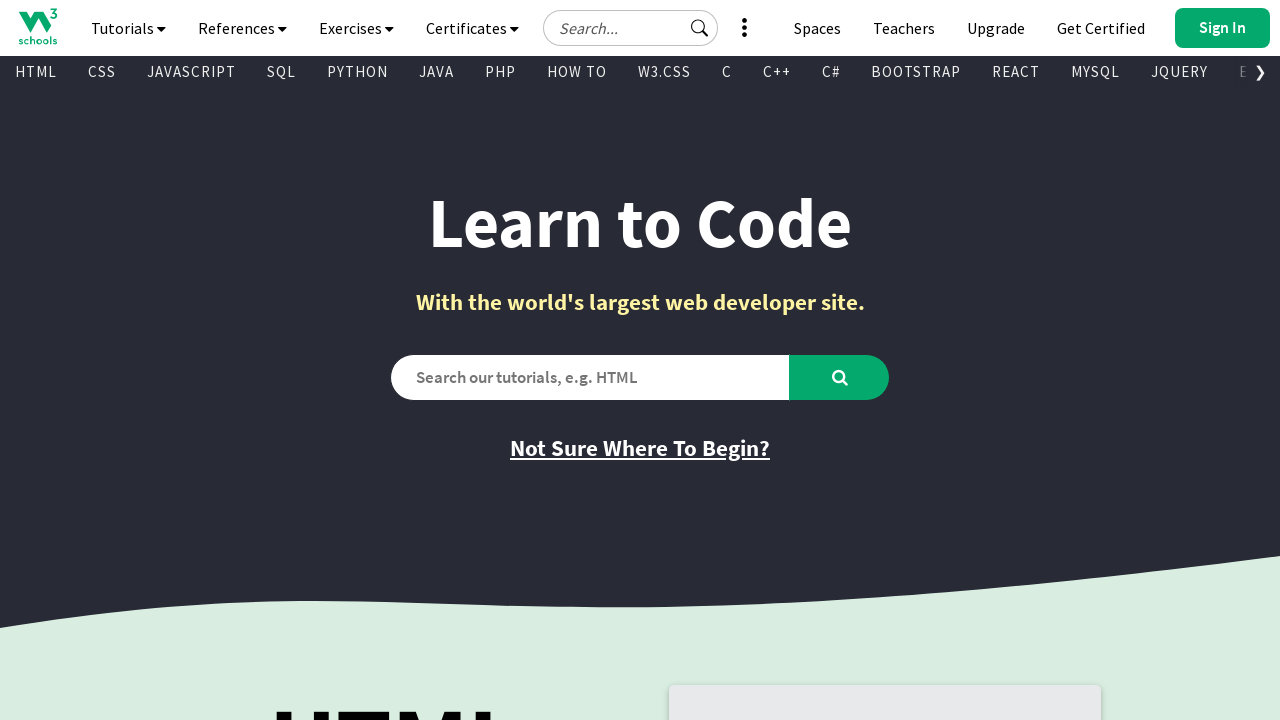

Found visible link: 'ABOUT' with href '/about/default.asp'
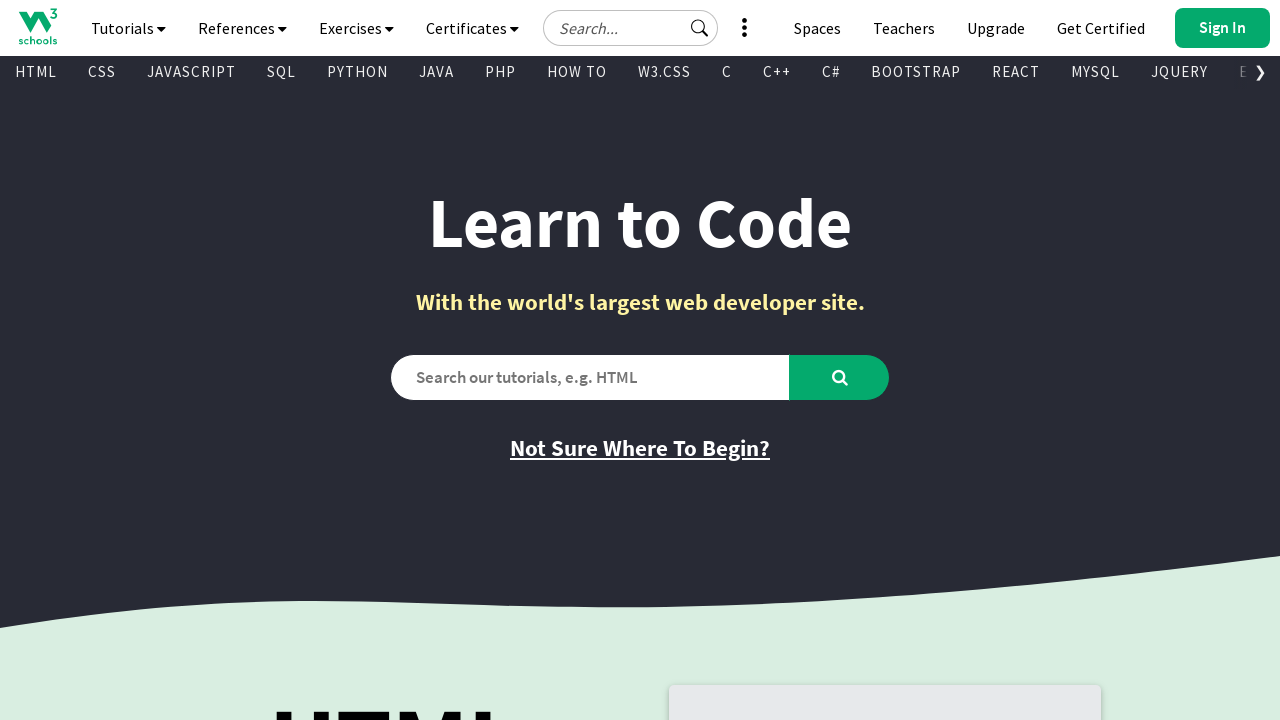

Found visible link: 'ACADEMY' with href '/academy/index.php'
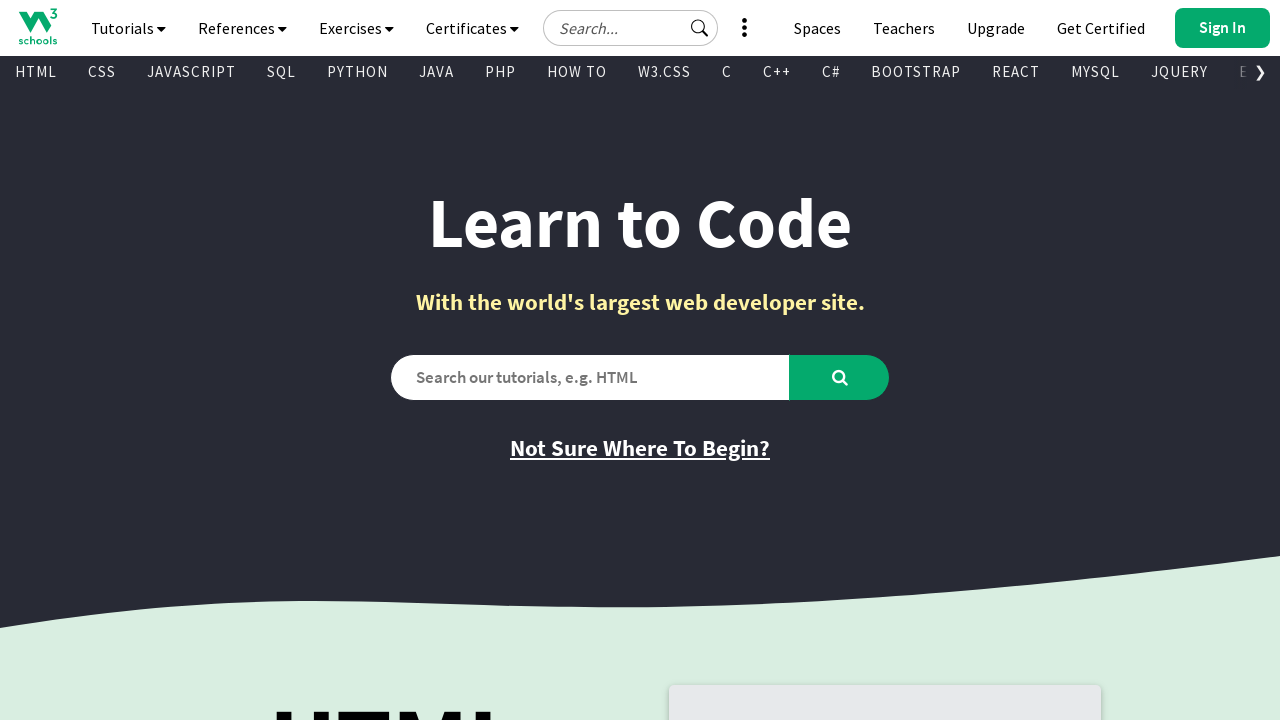

Found visible link: 'terms of use' with href '/about/about_copyright.asp'
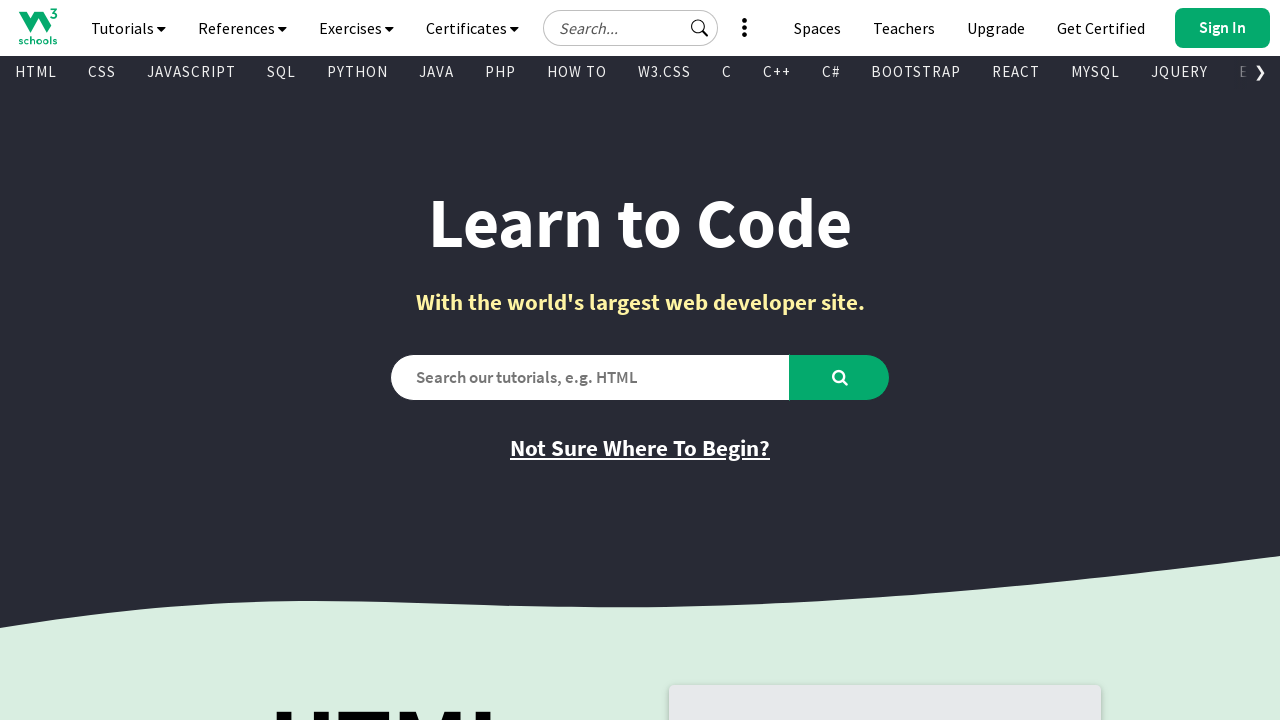

Found visible link: 'cookies' with href 'None'
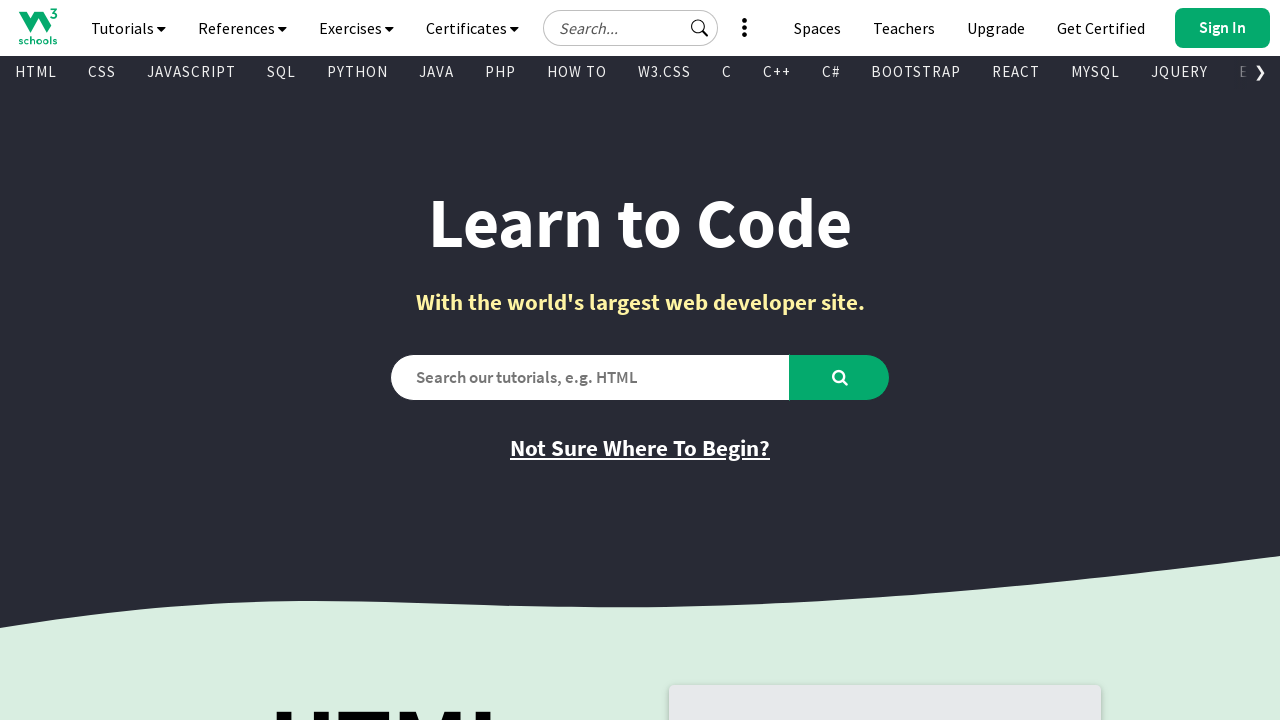

Found visible link: 'privacy policy' with href '/about/about_privacy.asp'
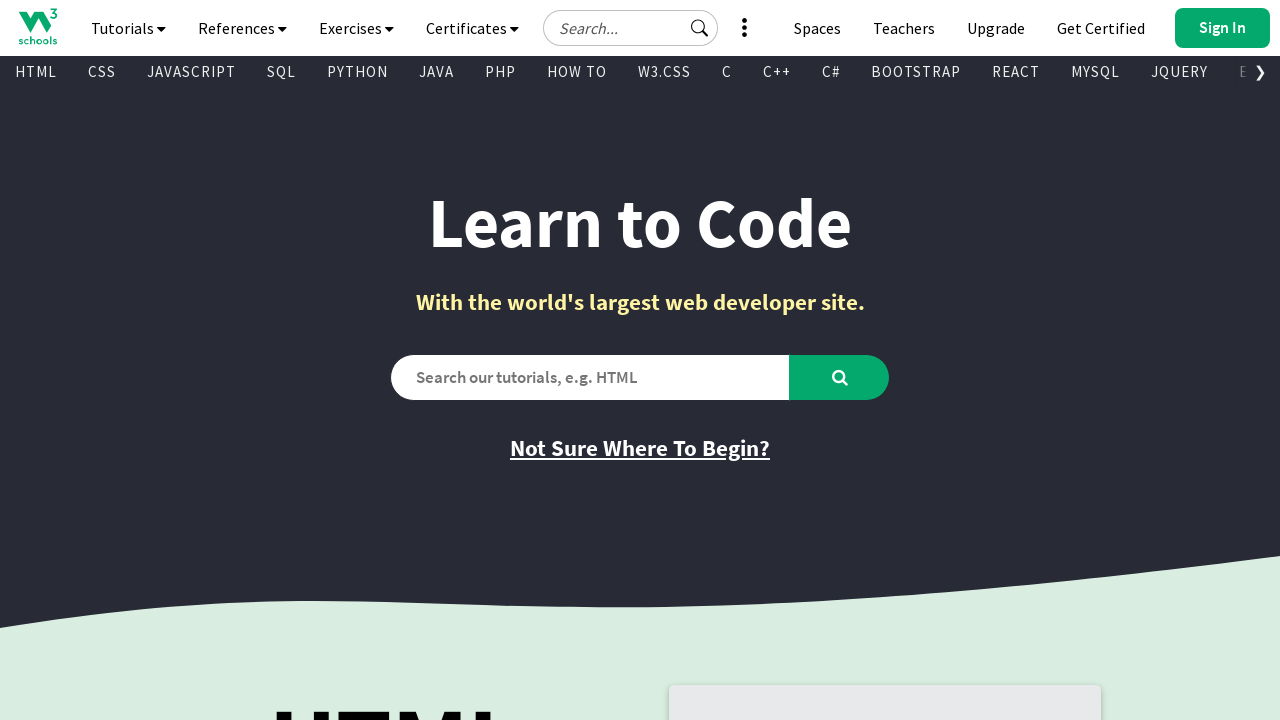

Found visible link: 'Copyright 1999-2026' with href '/about/about_copyright.asp'
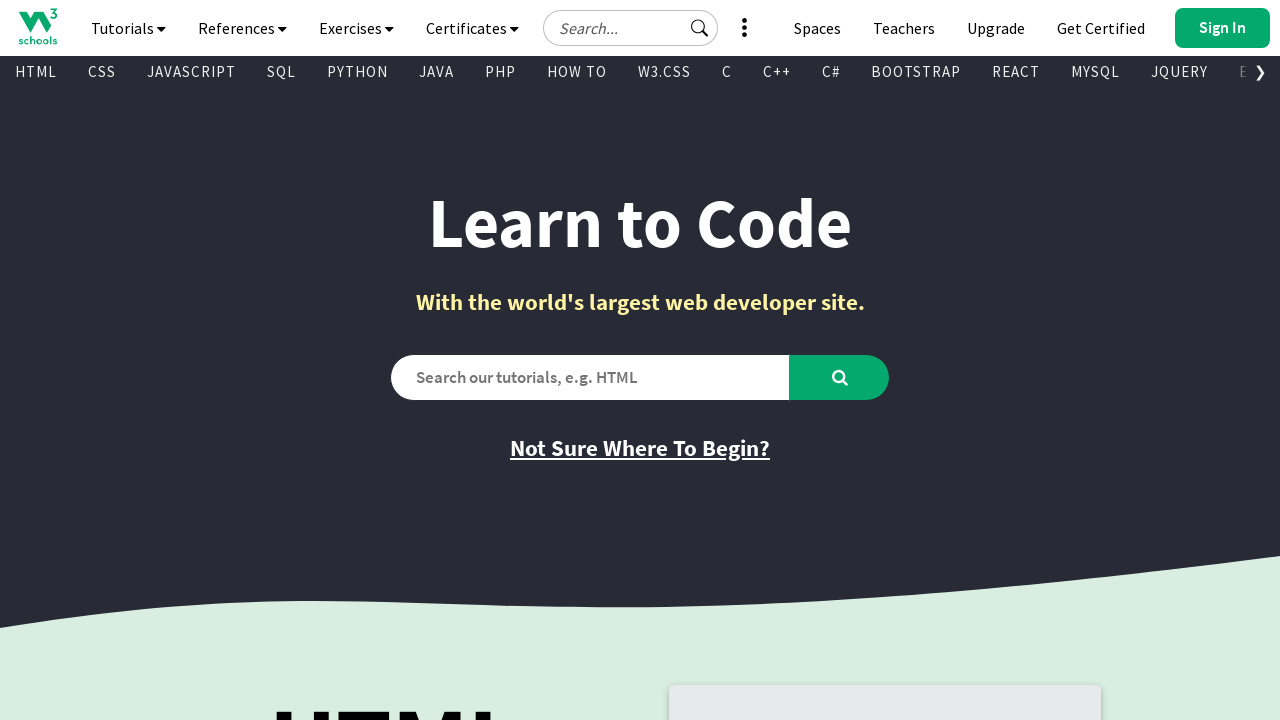

Found visible link: 'W3Schools is Powered by W3.CSS' with href '//www.w3schools.com/w3css/default.asp'
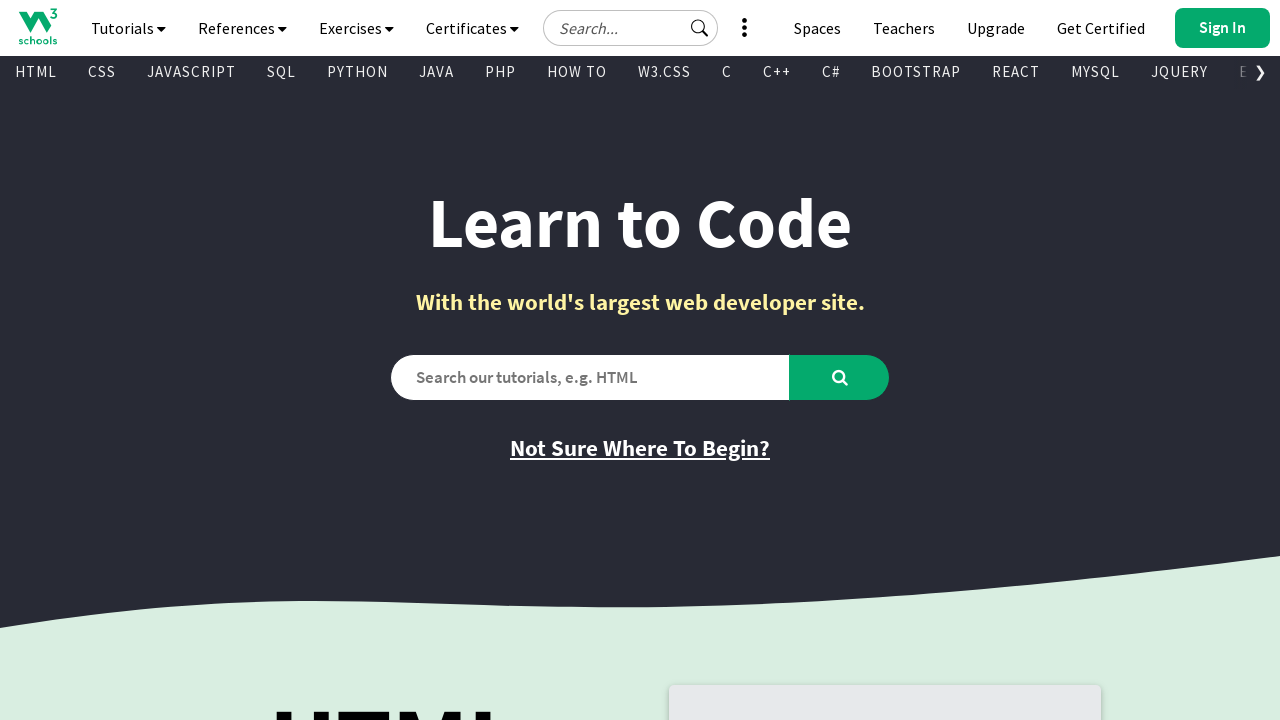

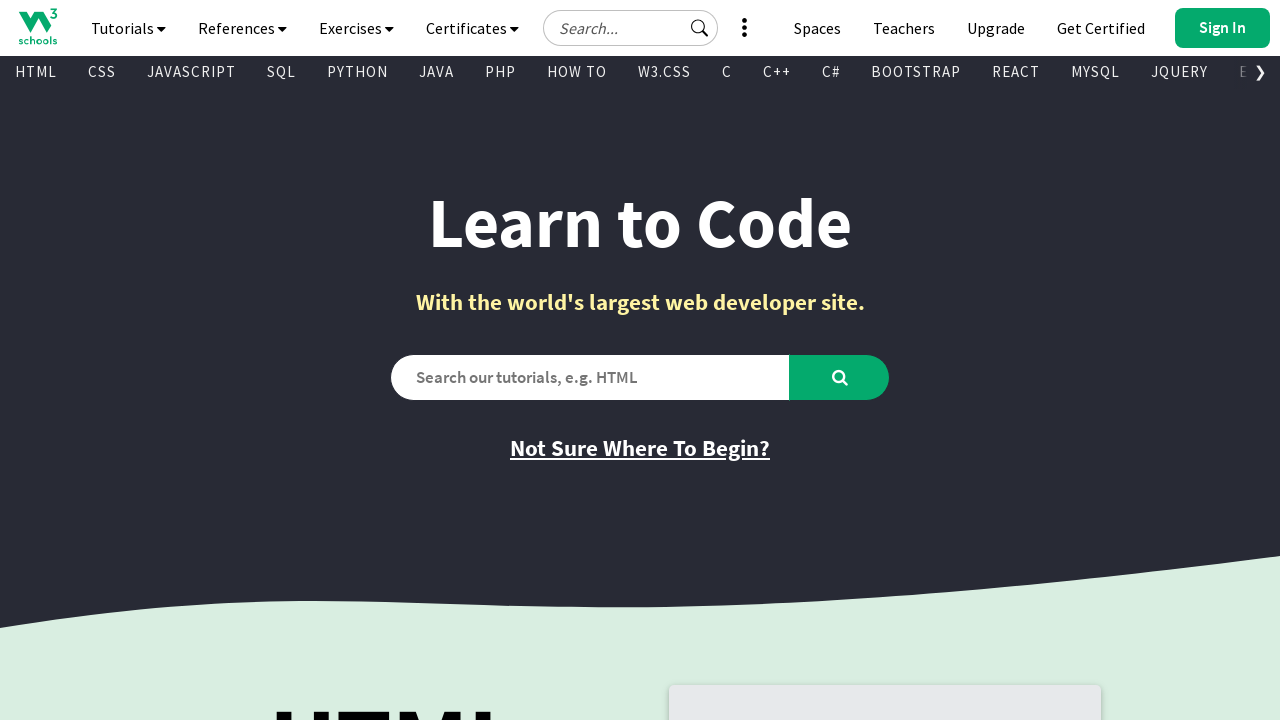